Tests the add/remove elements functionality by adding 100 elements, deleting 50, and verifying that 50 remain

Starting URL: https://the-internet.herokuapp.com/add_remove_elements/

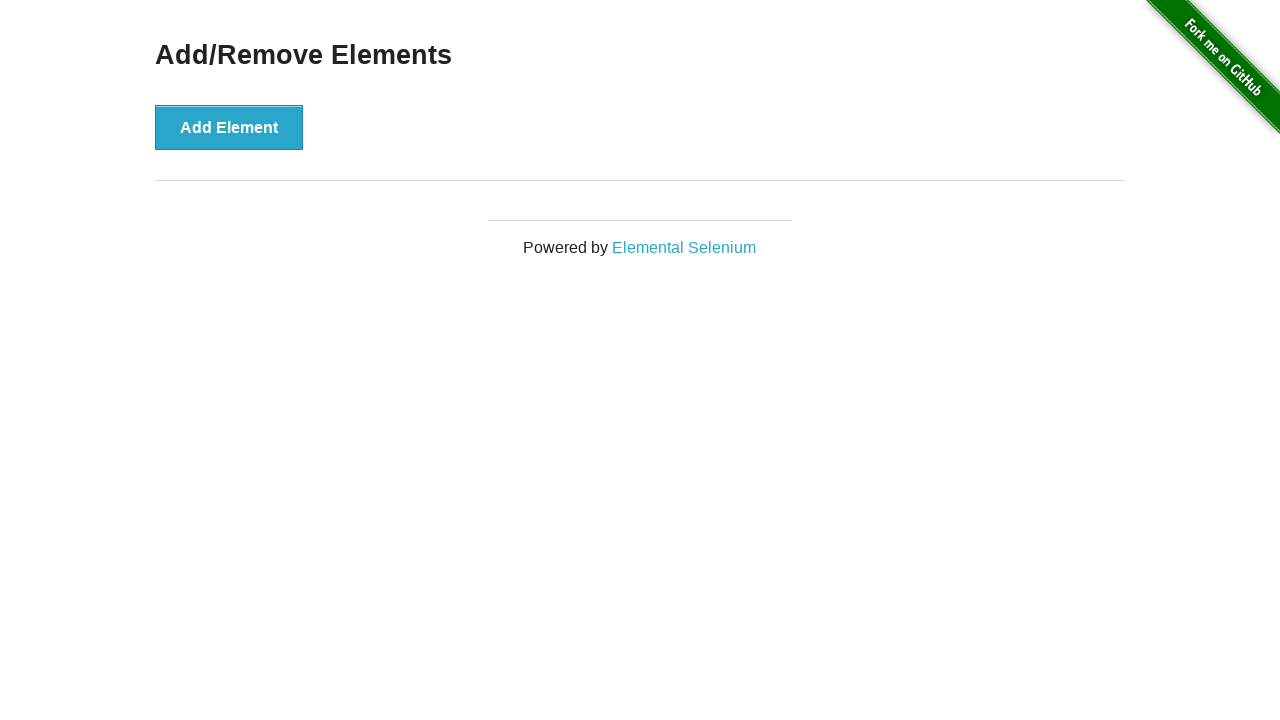

Navigated to add/remove elements page
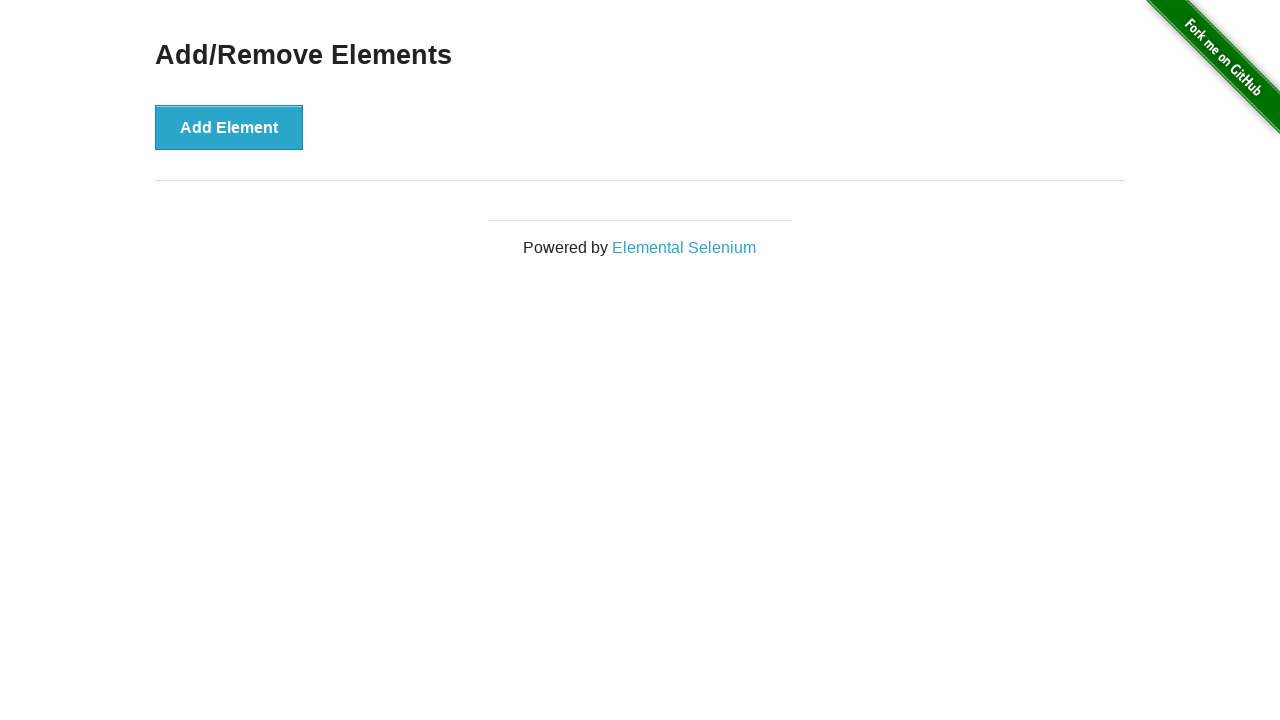

Clicked 'Add Element' button (iteration 1/100) at (229, 127) on xpath=//button[text()='Add Element']
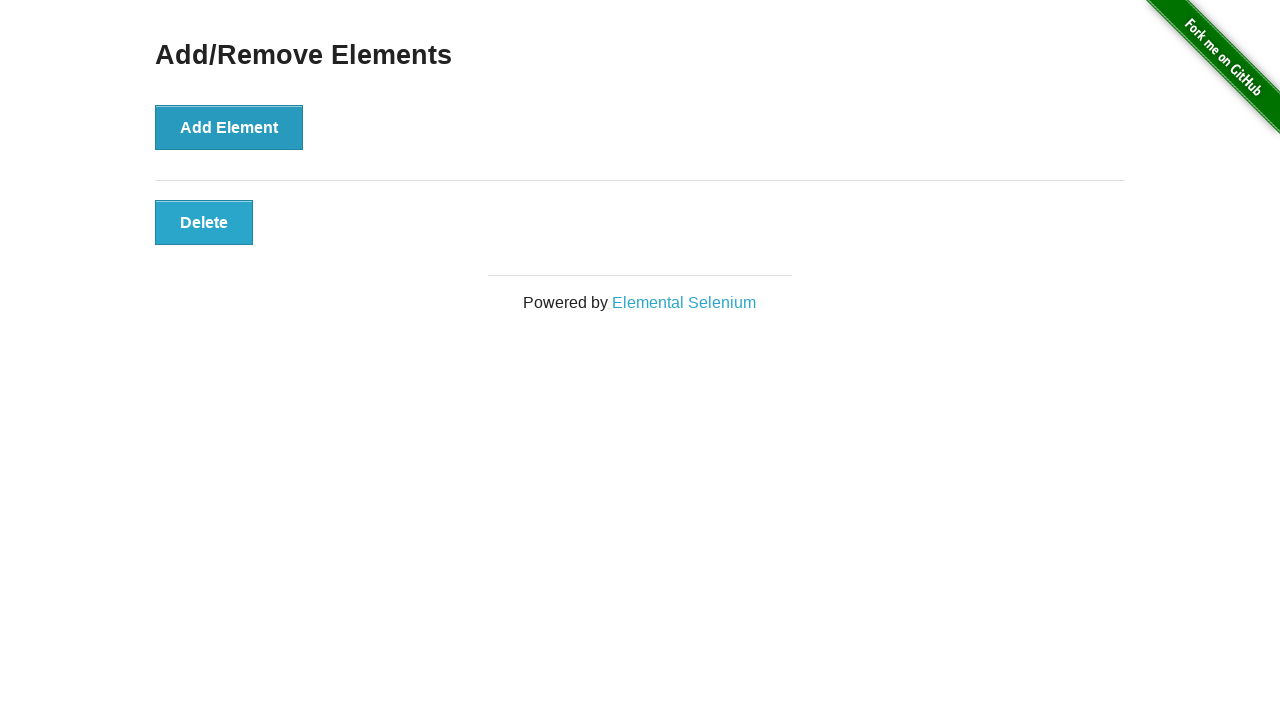

Clicked 'Add Element' button (iteration 2/100) at (229, 127) on xpath=//button[text()='Add Element']
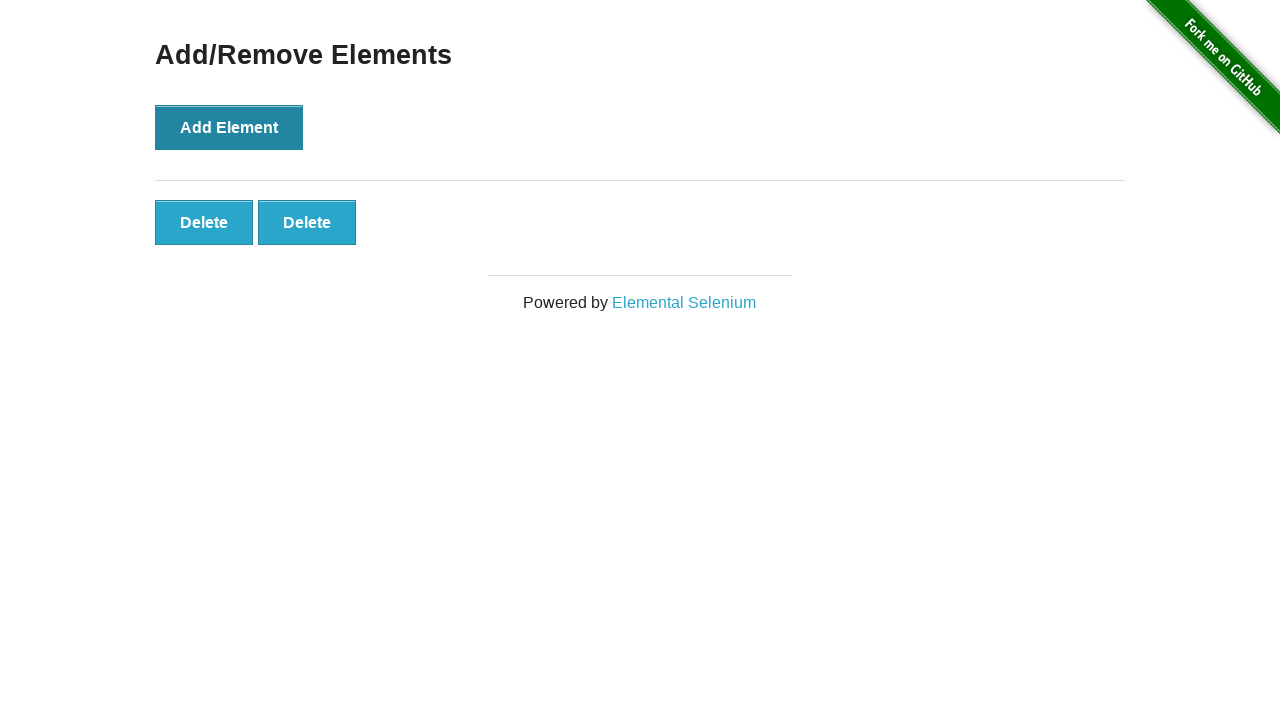

Clicked 'Add Element' button (iteration 3/100) at (229, 127) on xpath=//button[text()='Add Element']
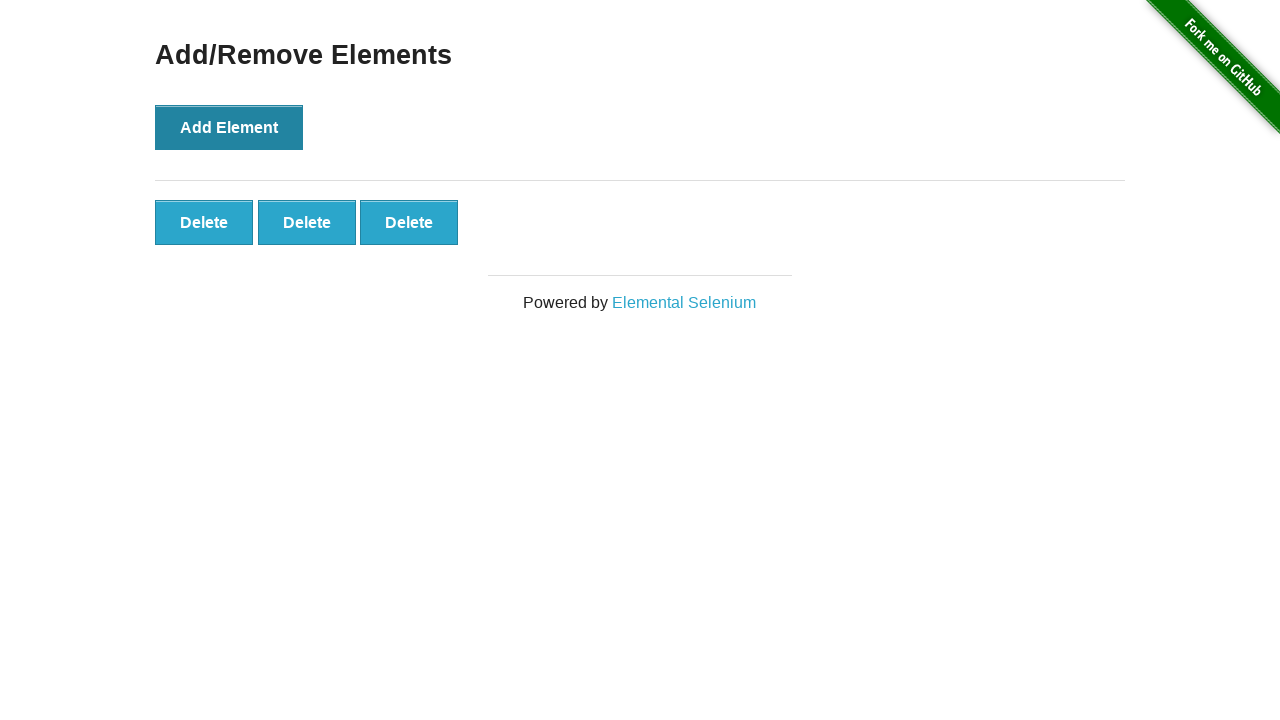

Clicked 'Add Element' button (iteration 4/100) at (229, 127) on xpath=//button[text()='Add Element']
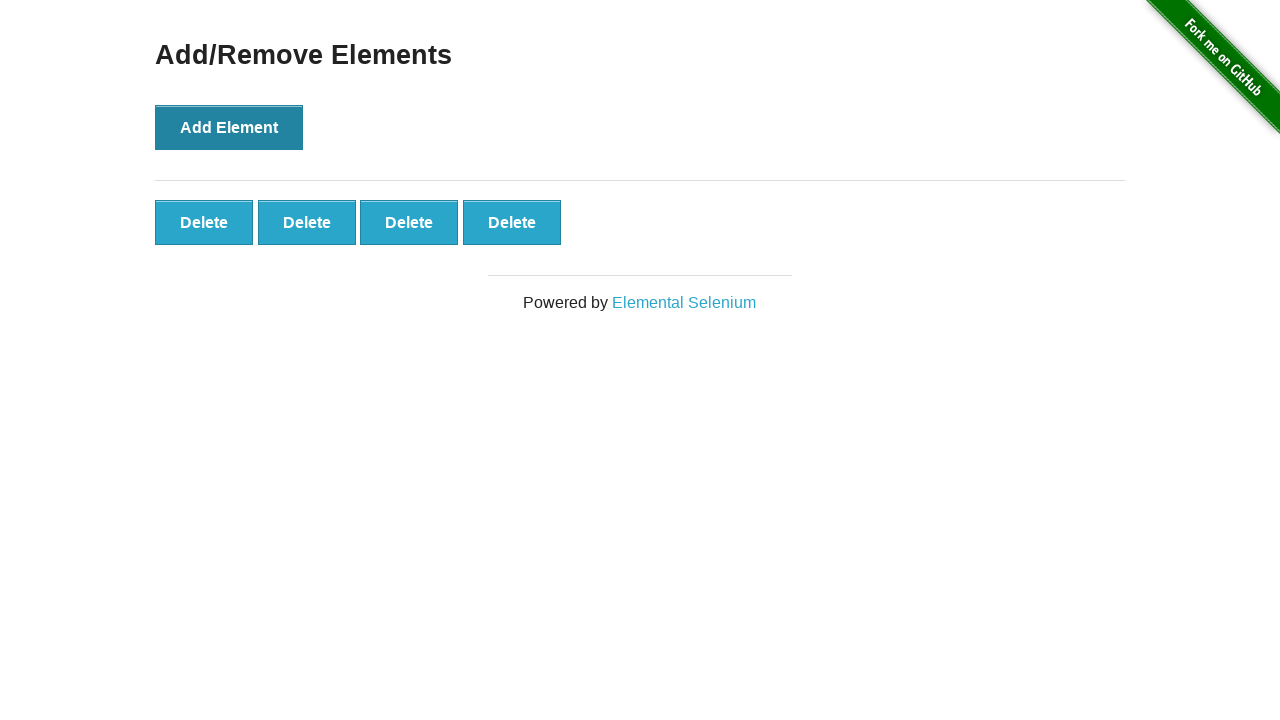

Clicked 'Add Element' button (iteration 5/100) at (229, 127) on xpath=//button[text()='Add Element']
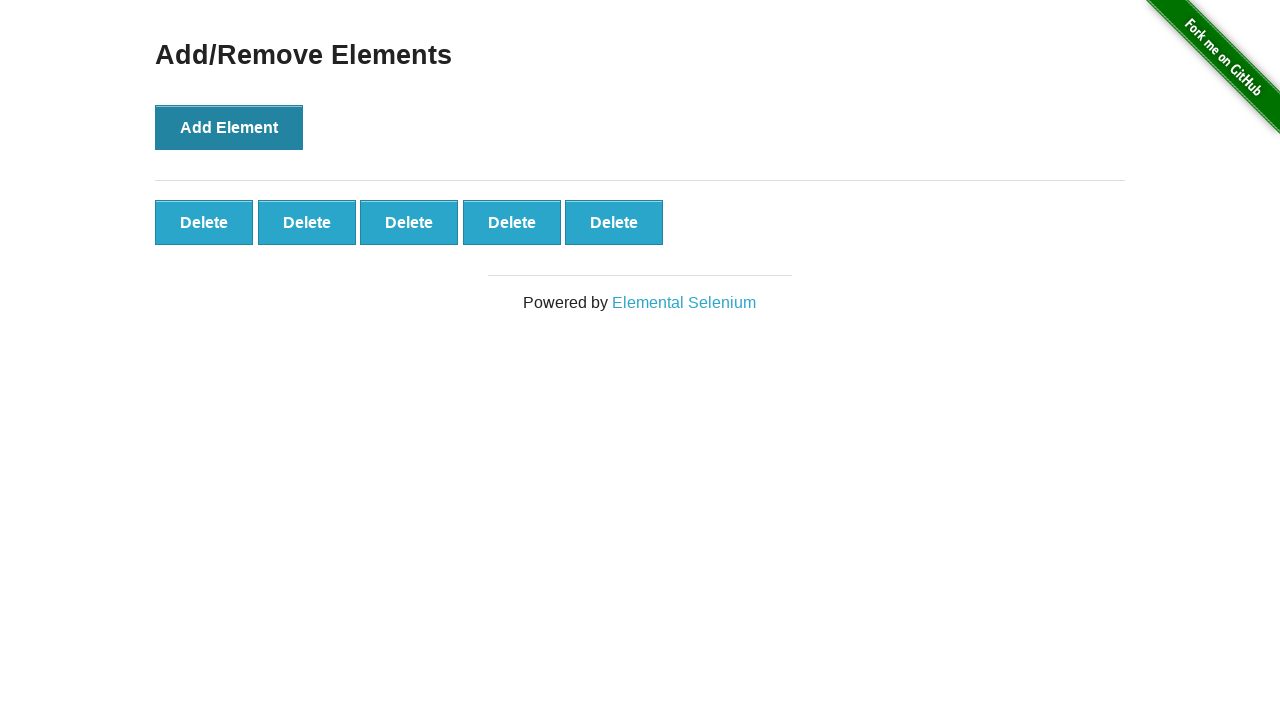

Clicked 'Add Element' button (iteration 6/100) at (229, 127) on xpath=//button[text()='Add Element']
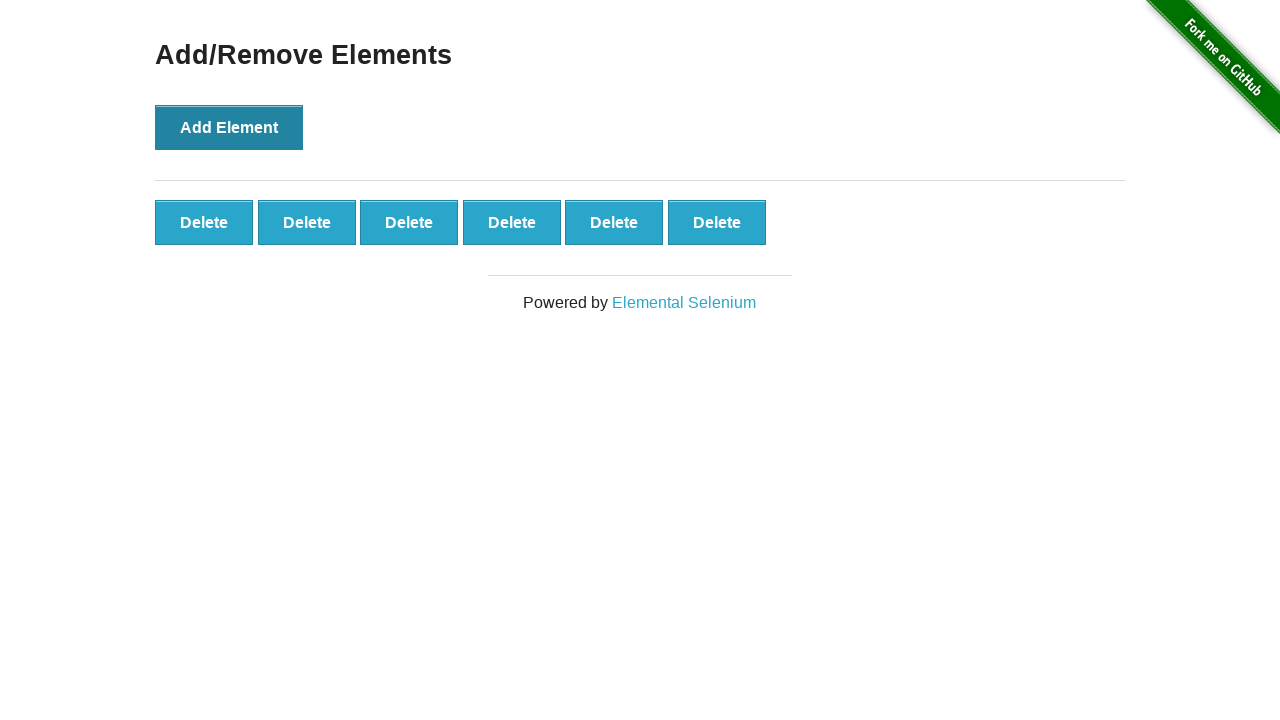

Clicked 'Add Element' button (iteration 7/100) at (229, 127) on xpath=//button[text()='Add Element']
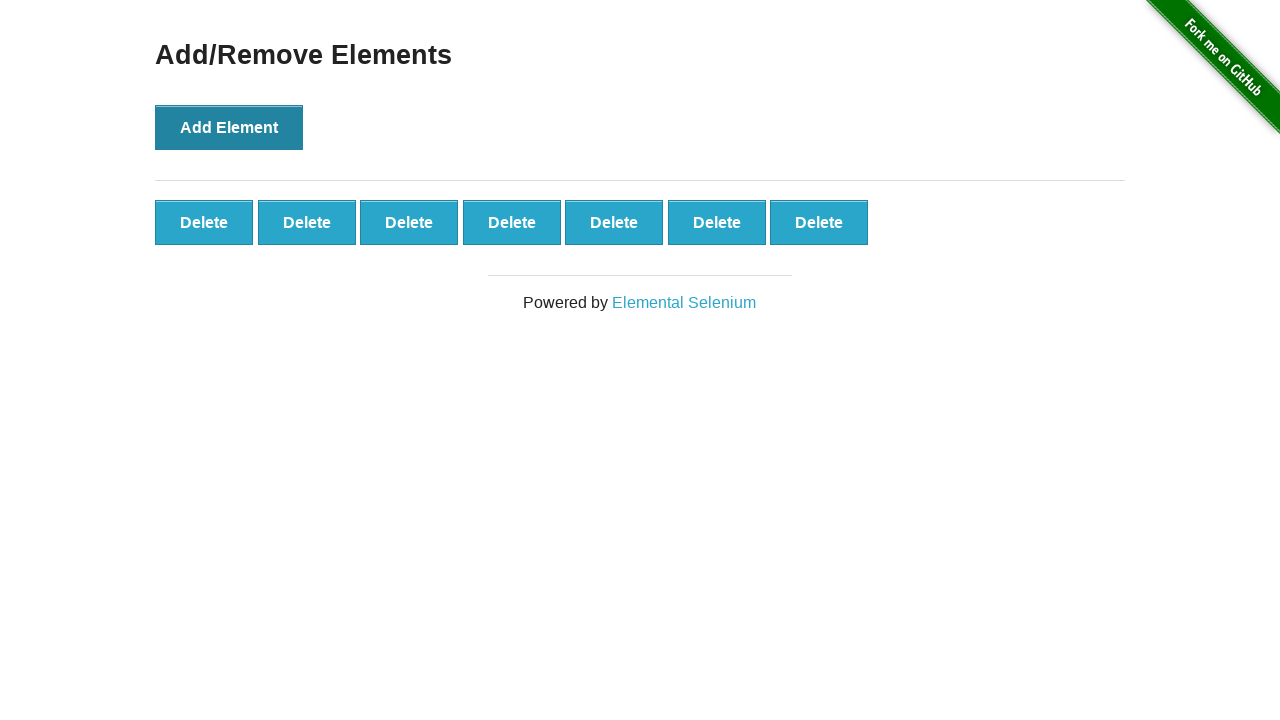

Clicked 'Add Element' button (iteration 8/100) at (229, 127) on xpath=//button[text()='Add Element']
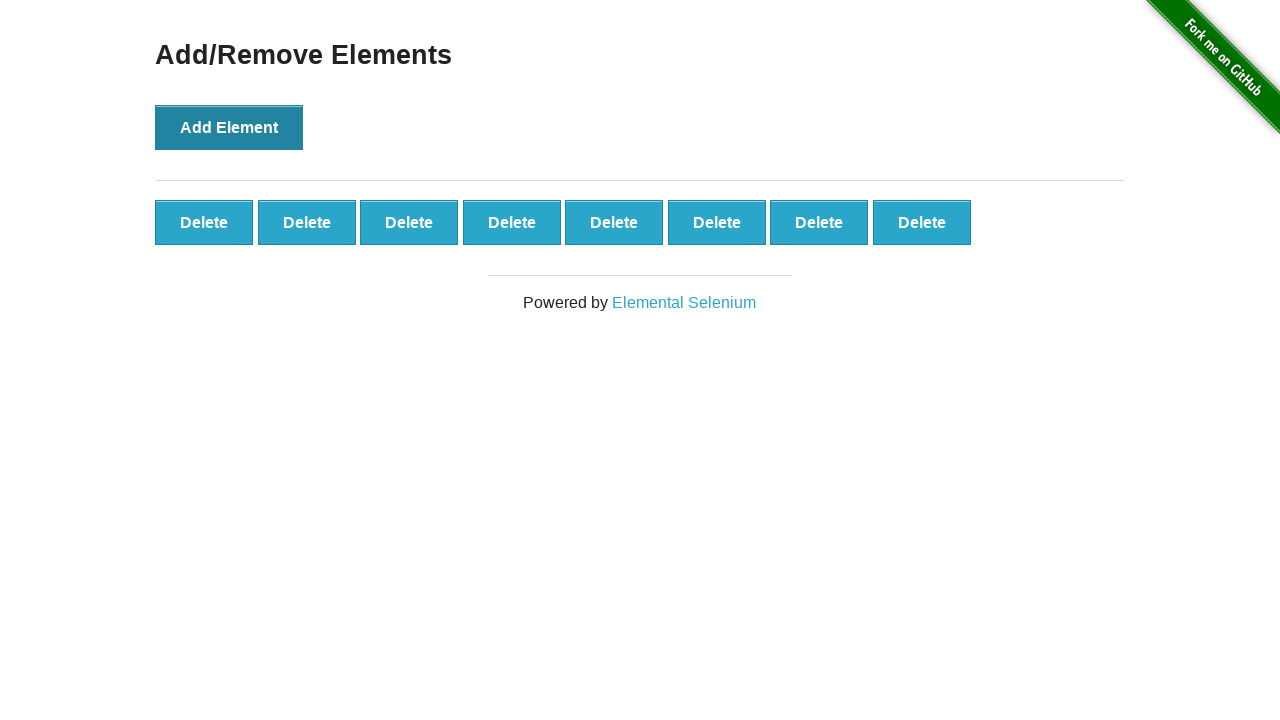

Clicked 'Add Element' button (iteration 9/100) at (229, 127) on xpath=//button[text()='Add Element']
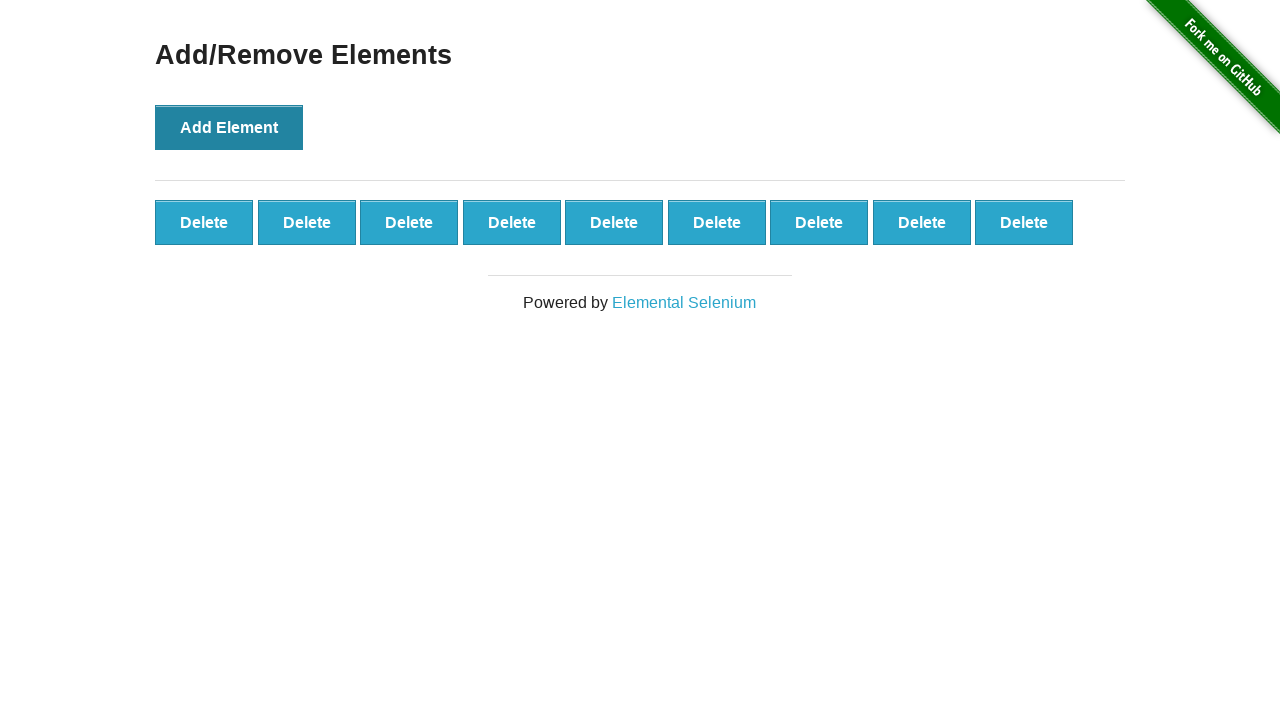

Clicked 'Add Element' button (iteration 10/100) at (229, 127) on xpath=//button[text()='Add Element']
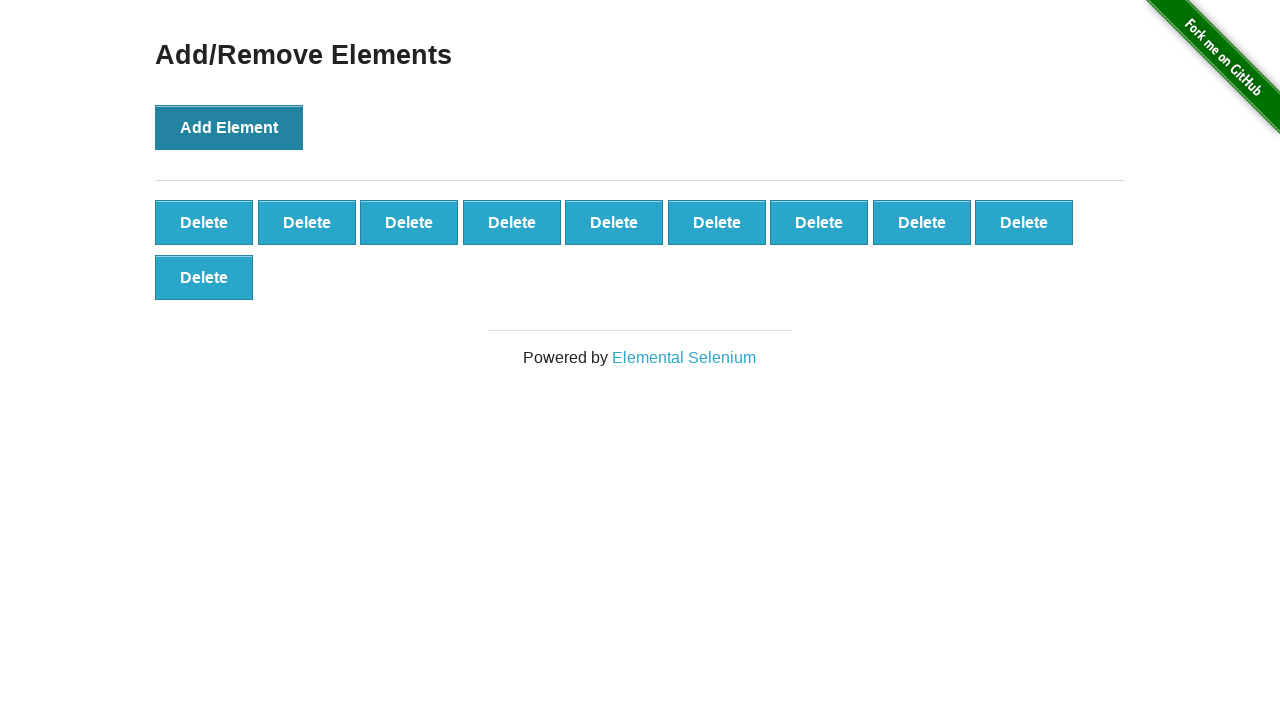

Clicked 'Add Element' button (iteration 11/100) at (229, 127) on xpath=//button[text()='Add Element']
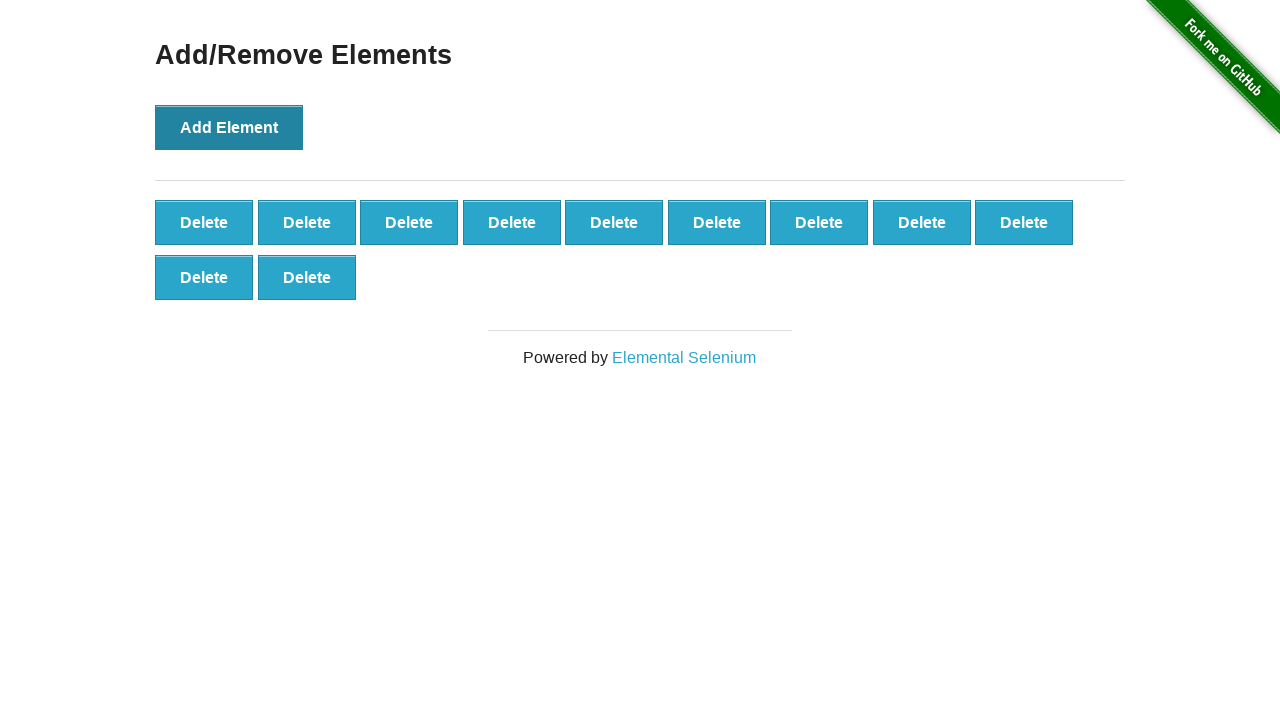

Clicked 'Add Element' button (iteration 12/100) at (229, 127) on xpath=//button[text()='Add Element']
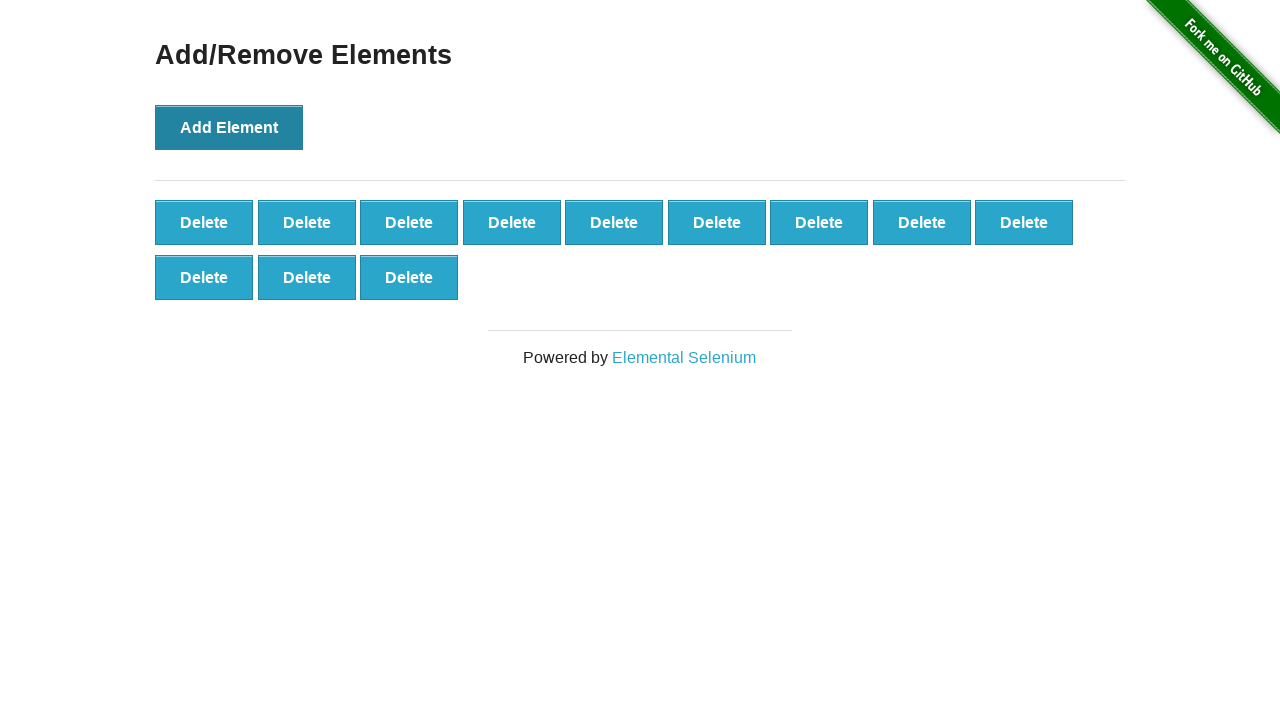

Clicked 'Add Element' button (iteration 13/100) at (229, 127) on xpath=//button[text()='Add Element']
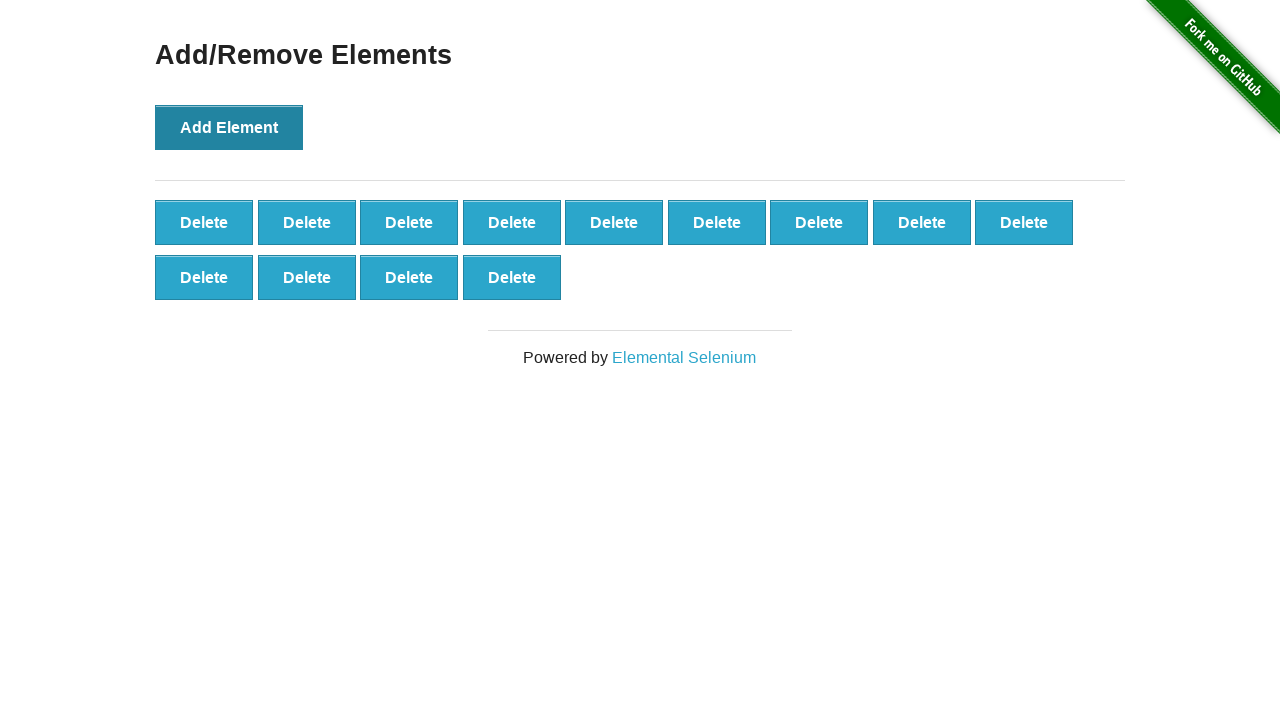

Clicked 'Add Element' button (iteration 14/100) at (229, 127) on xpath=//button[text()='Add Element']
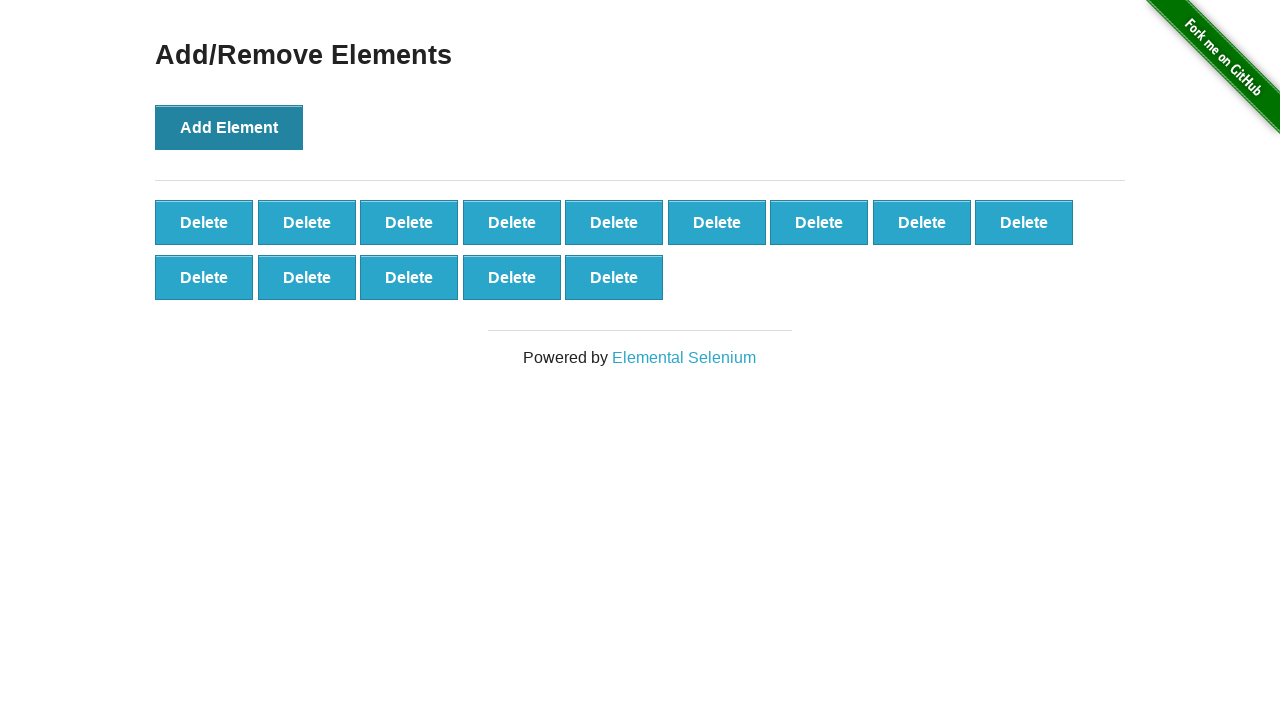

Clicked 'Add Element' button (iteration 15/100) at (229, 127) on xpath=//button[text()='Add Element']
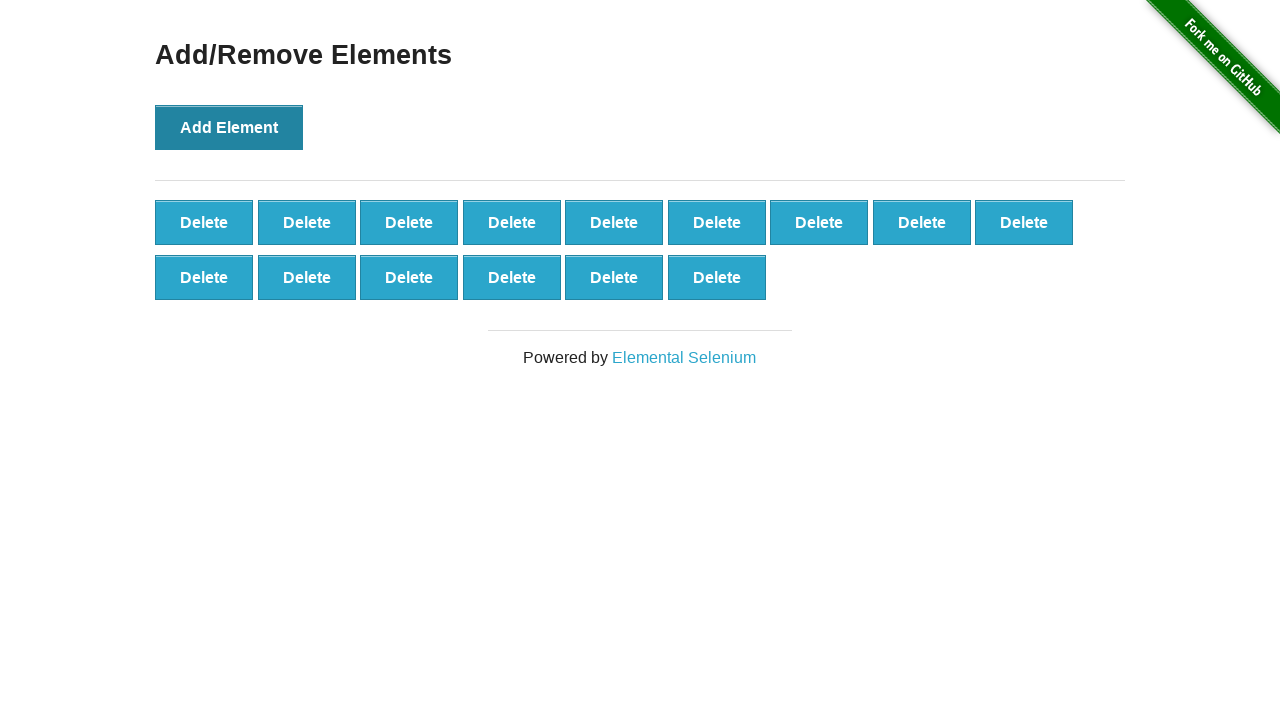

Clicked 'Add Element' button (iteration 16/100) at (229, 127) on xpath=//button[text()='Add Element']
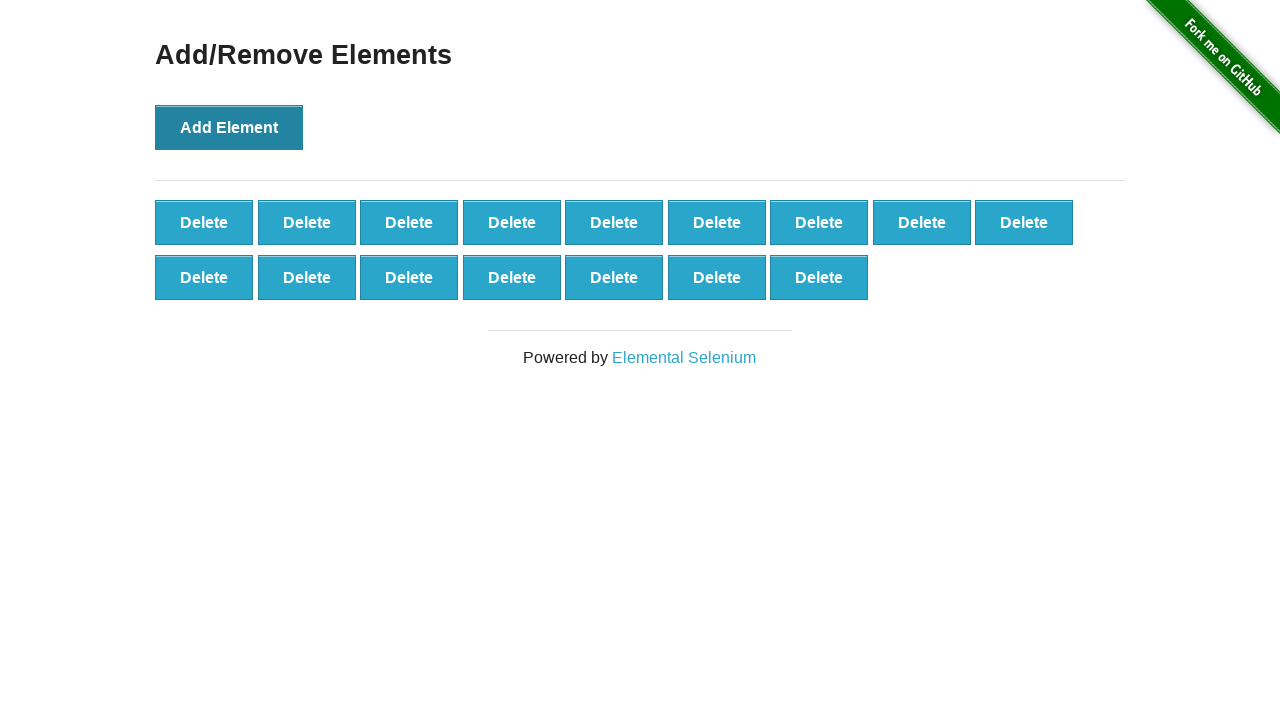

Clicked 'Add Element' button (iteration 17/100) at (229, 127) on xpath=//button[text()='Add Element']
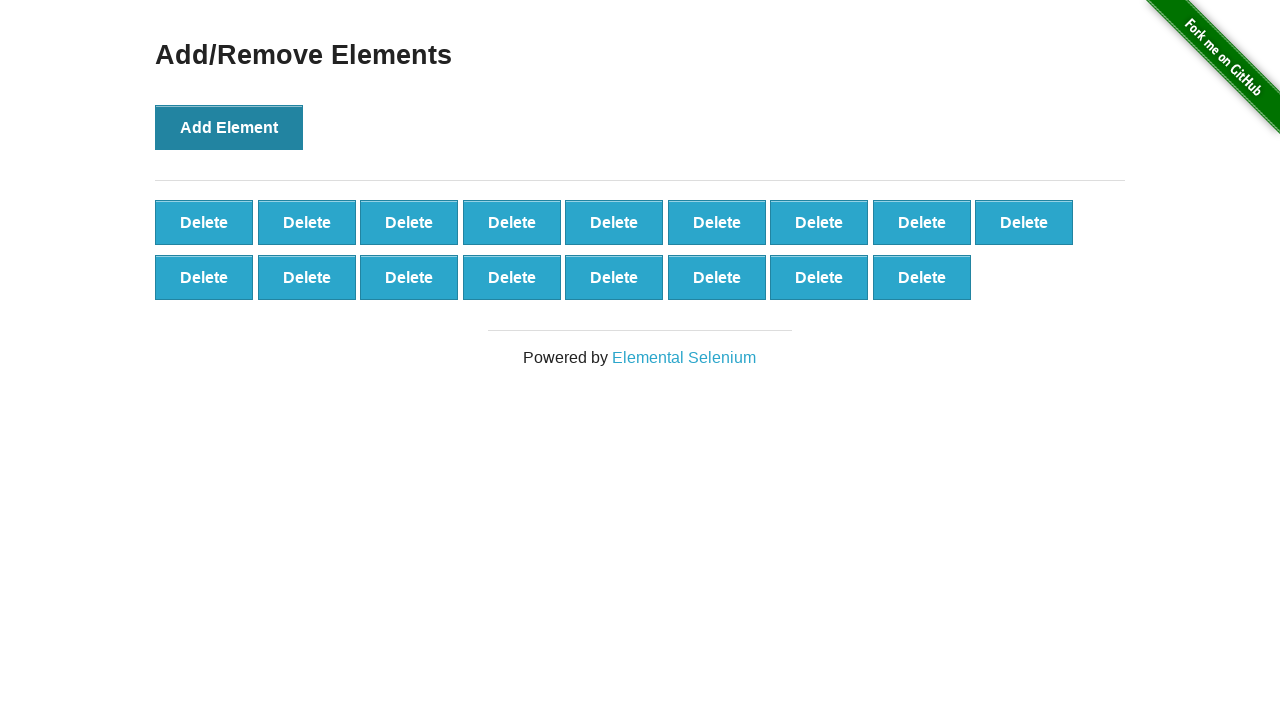

Clicked 'Add Element' button (iteration 18/100) at (229, 127) on xpath=//button[text()='Add Element']
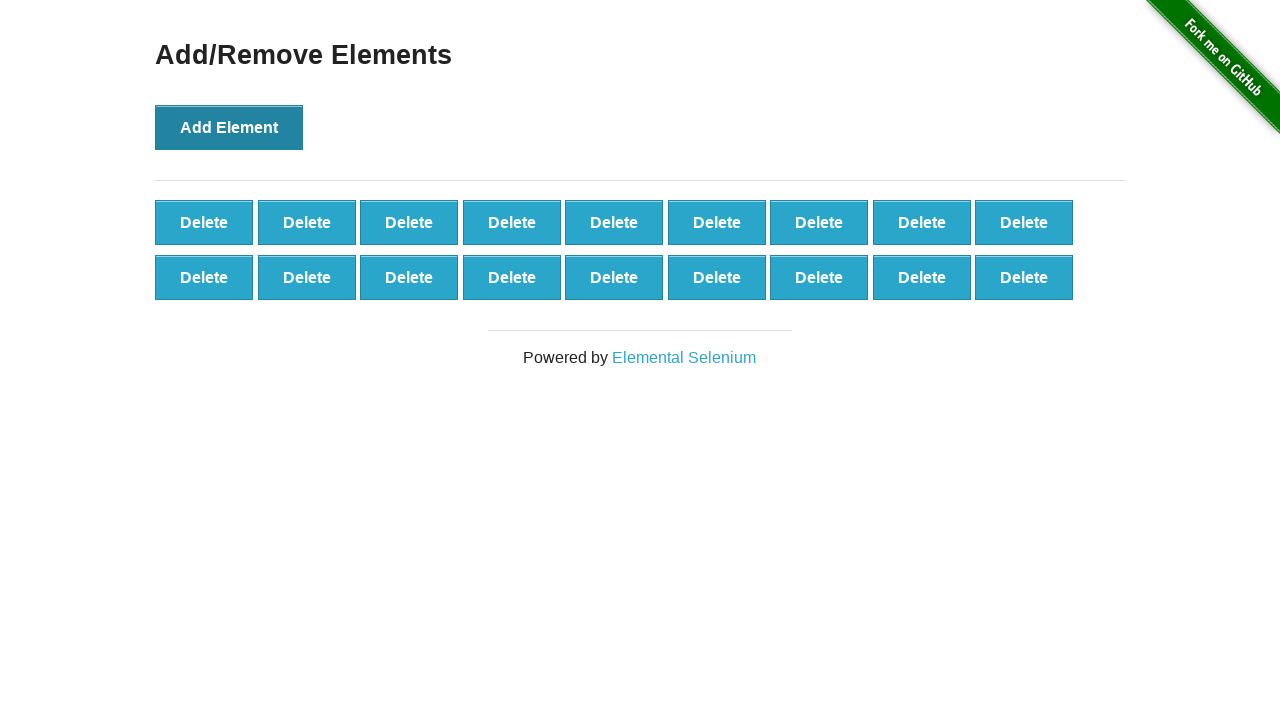

Clicked 'Add Element' button (iteration 19/100) at (229, 127) on xpath=//button[text()='Add Element']
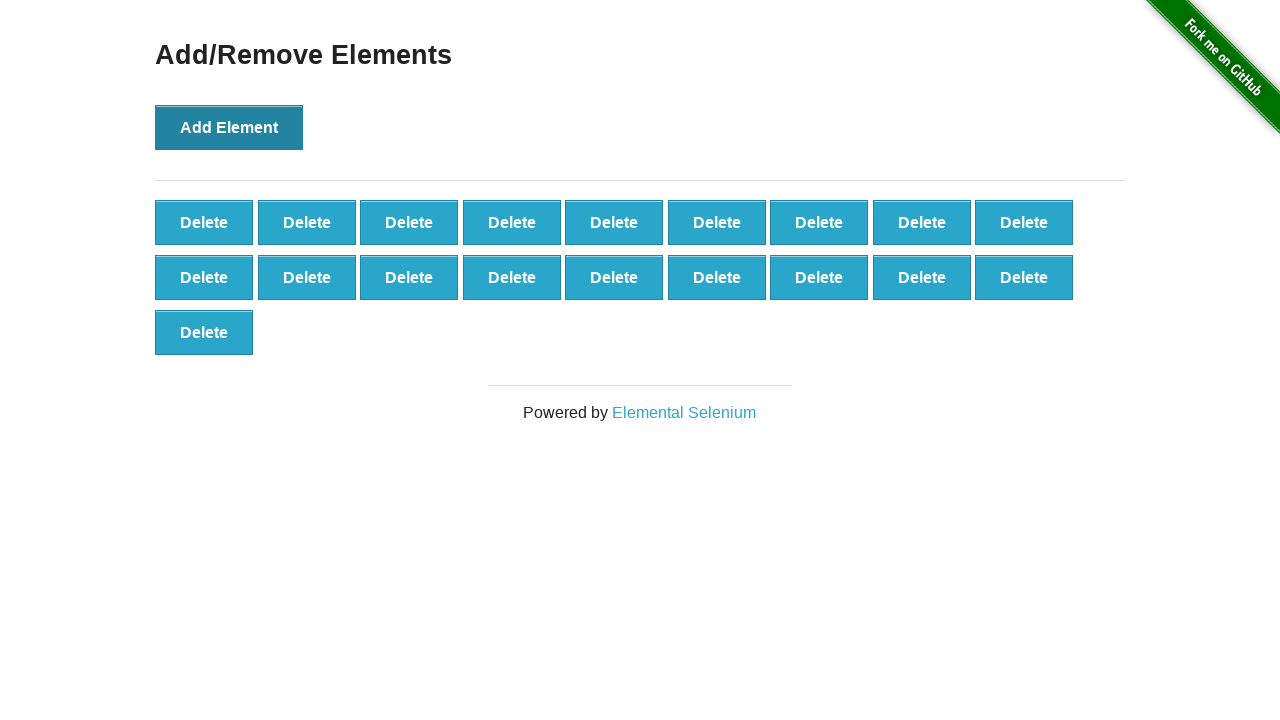

Clicked 'Add Element' button (iteration 20/100) at (229, 127) on xpath=//button[text()='Add Element']
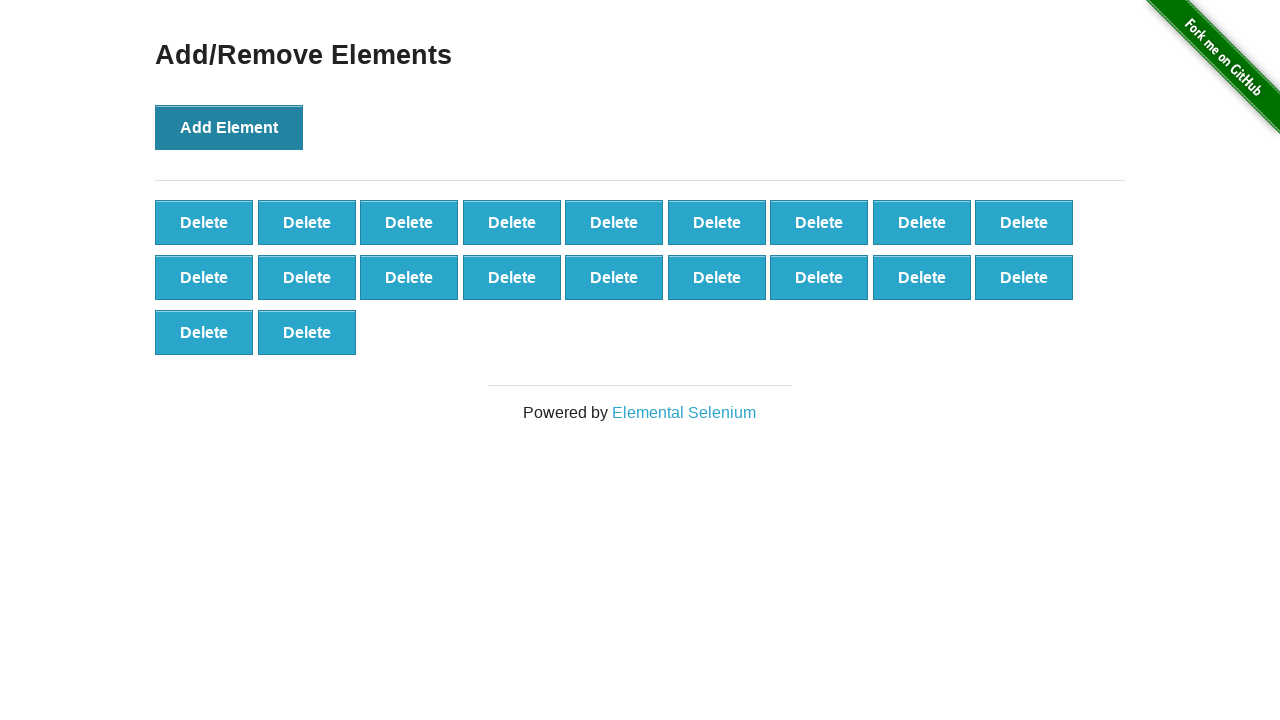

Clicked 'Add Element' button (iteration 21/100) at (229, 127) on xpath=//button[text()='Add Element']
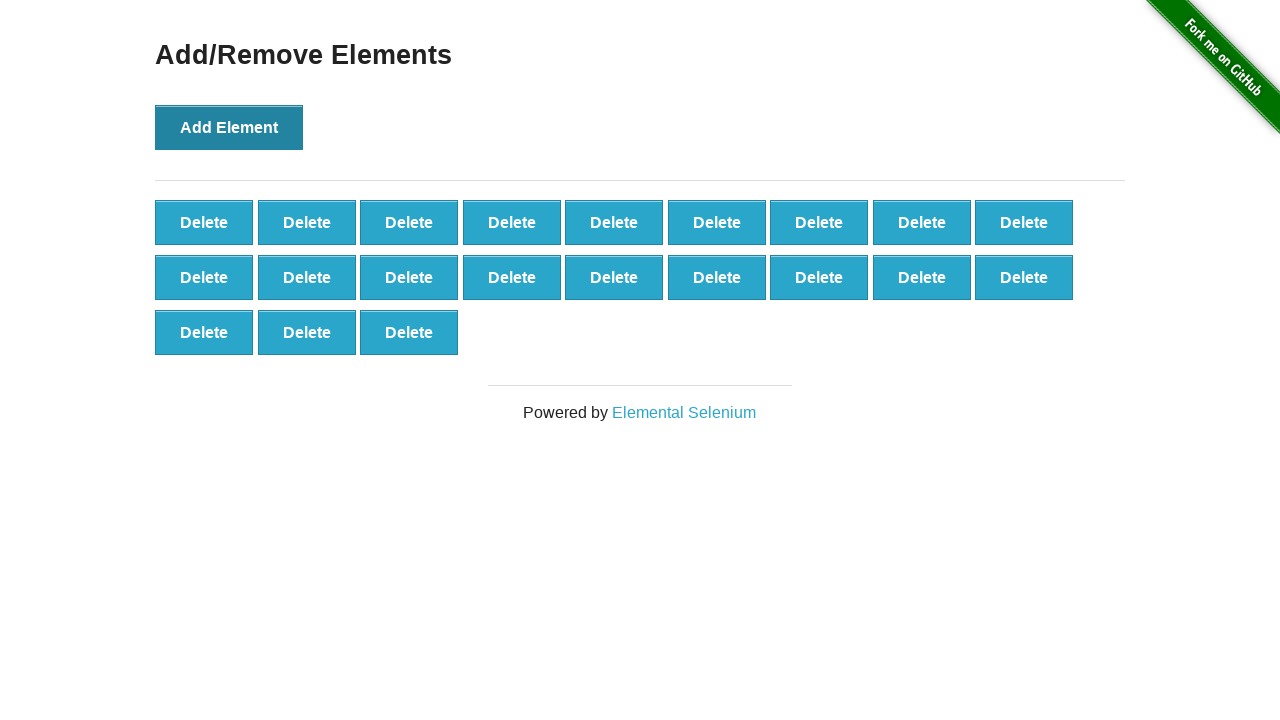

Clicked 'Add Element' button (iteration 22/100) at (229, 127) on xpath=//button[text()='Add Element']
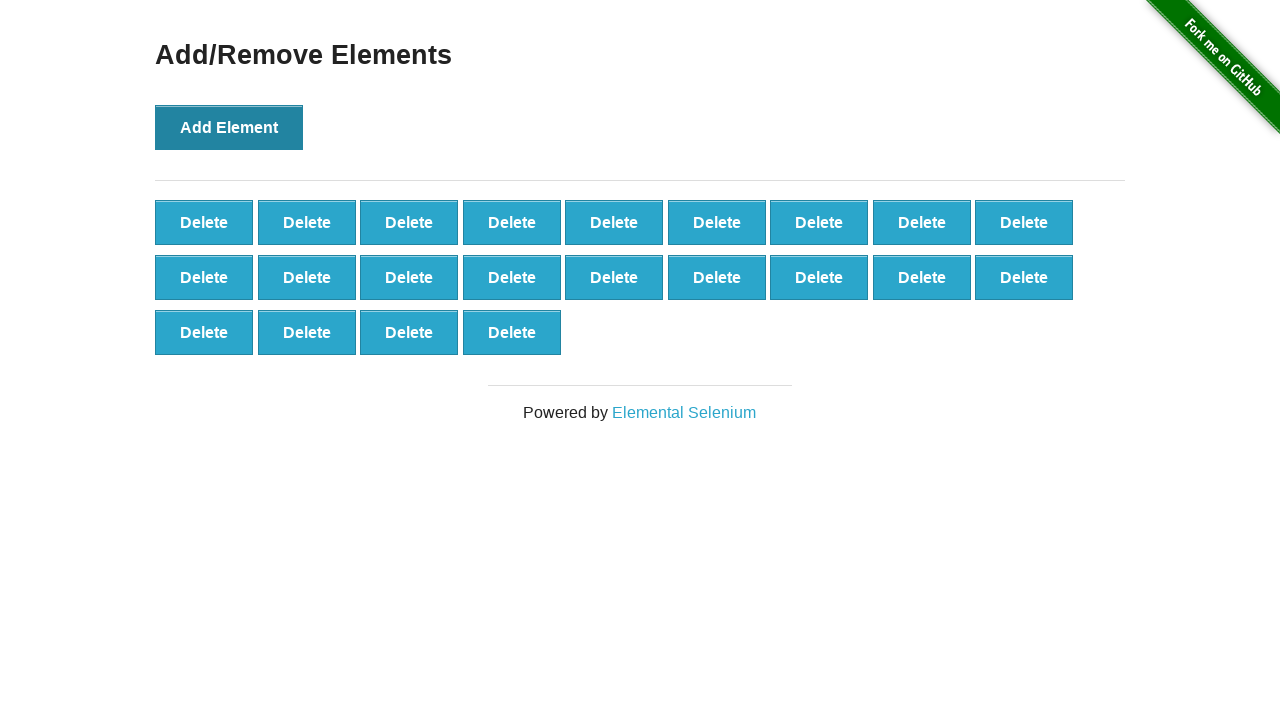

Clicked 'Add Element' button (iteration 23/100) at (229, 127) on xpath=//button[text()='Add Element']
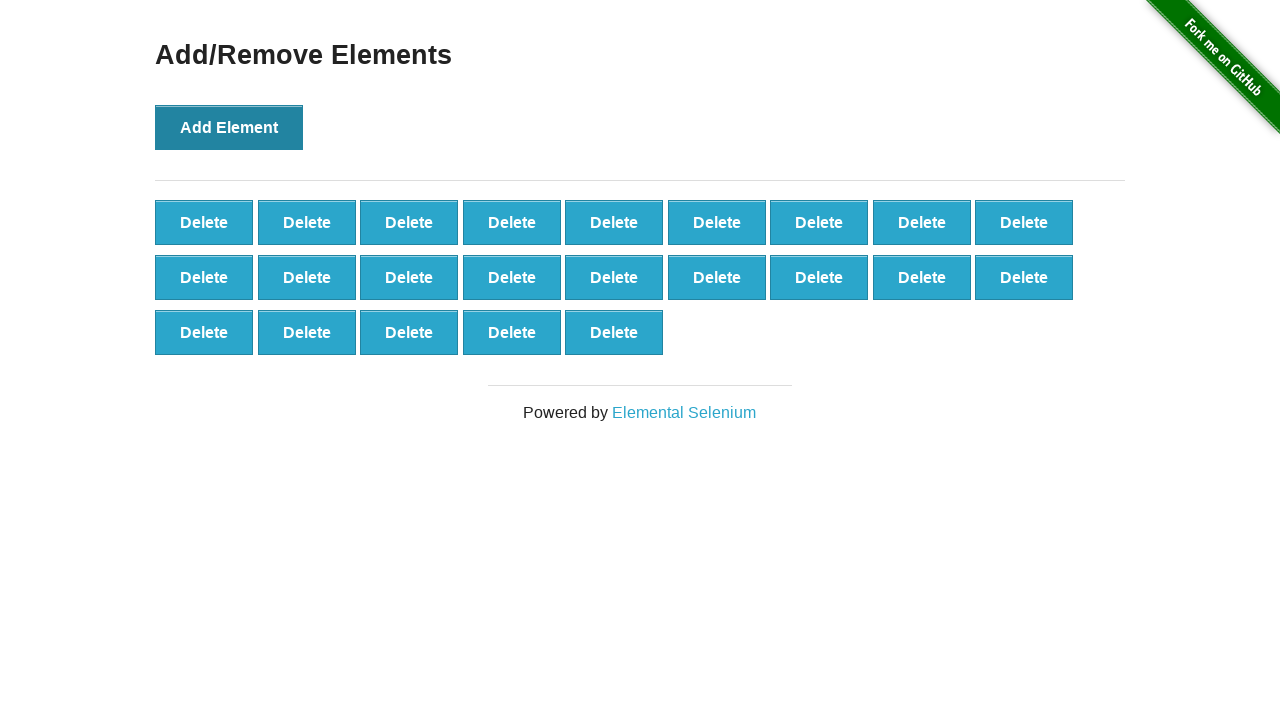

Clicked 'Add Element' button (iteration 24/100) at (229, 127) on xpath=//button[text()='Add Element']
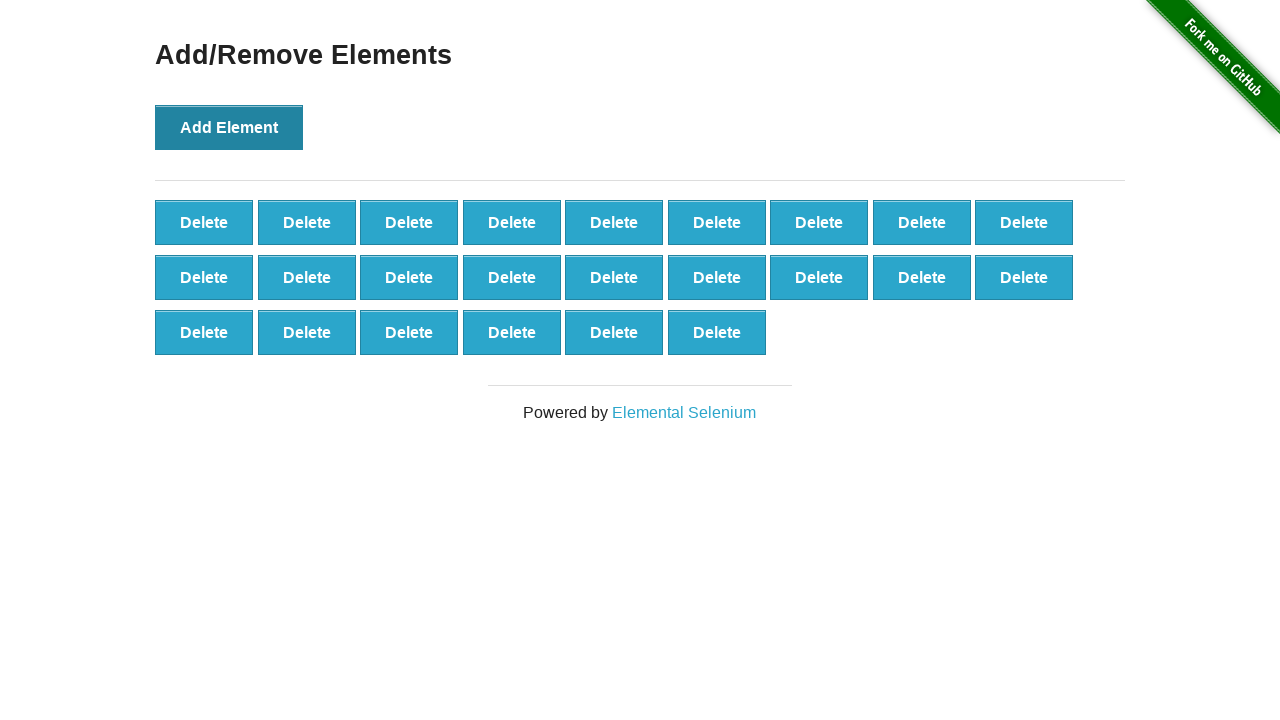

Clicked 'Add Element' button (iteration 25/100) at (229, 127) on xpath=//button[text()='Add Element']
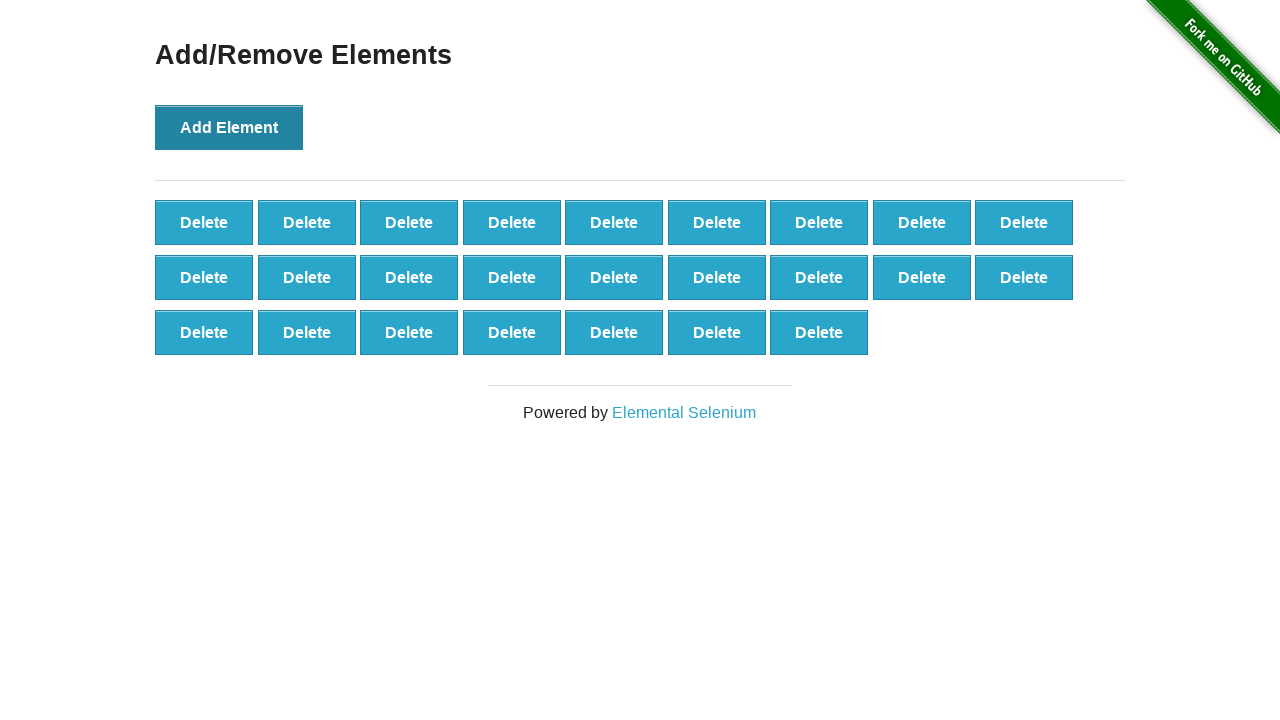

Clicked 'Add Element' button (iteration 26/100) at (229, 127) on xpath=//button[text()='Add Element']
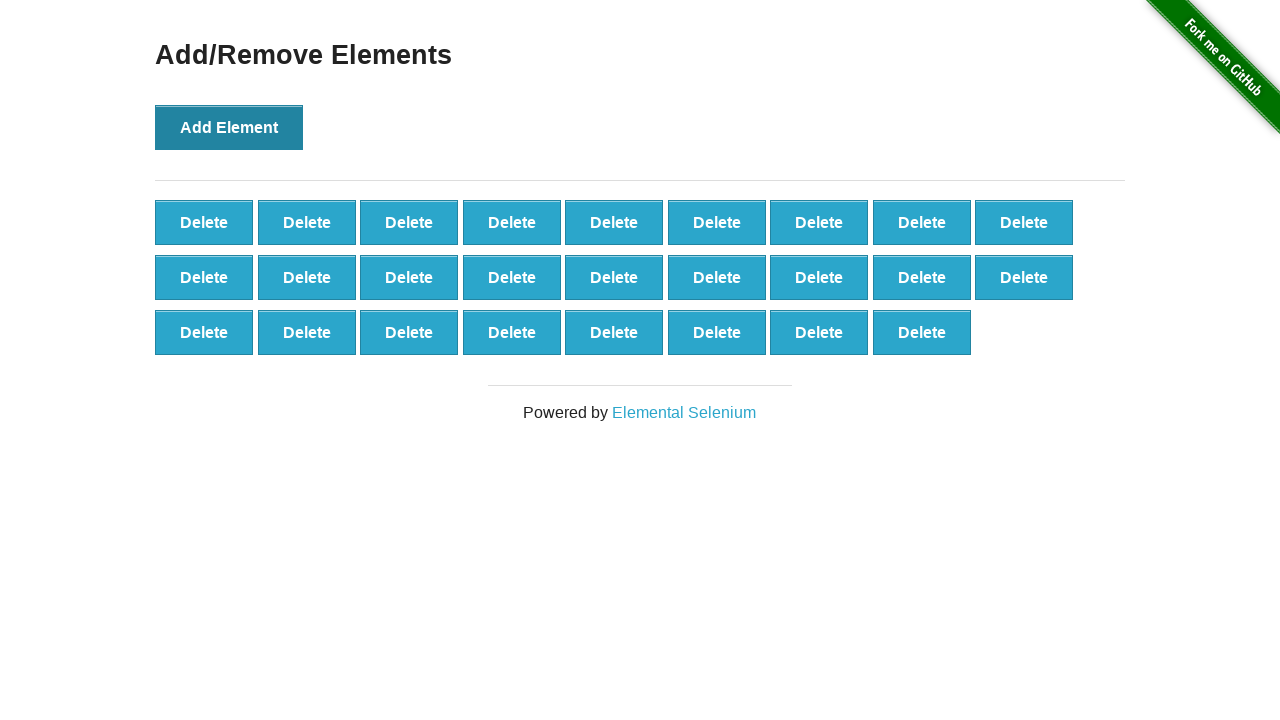

Clicked 'Add Element' button (iteration 27/100) at (229, 127) on xpath=//button[text()='Add Element']
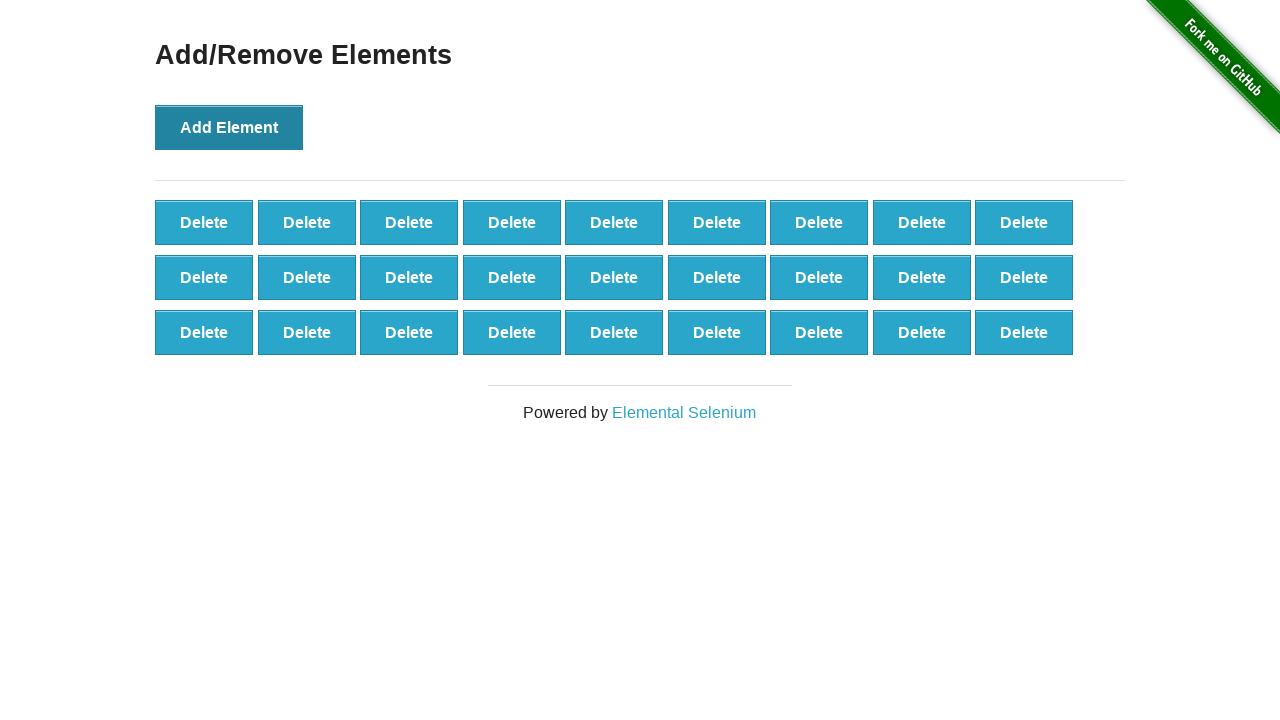

Clicked 'Add Element' button (iteration 28/100) at (229, 127) on xpath=//button[text()='Add Element']
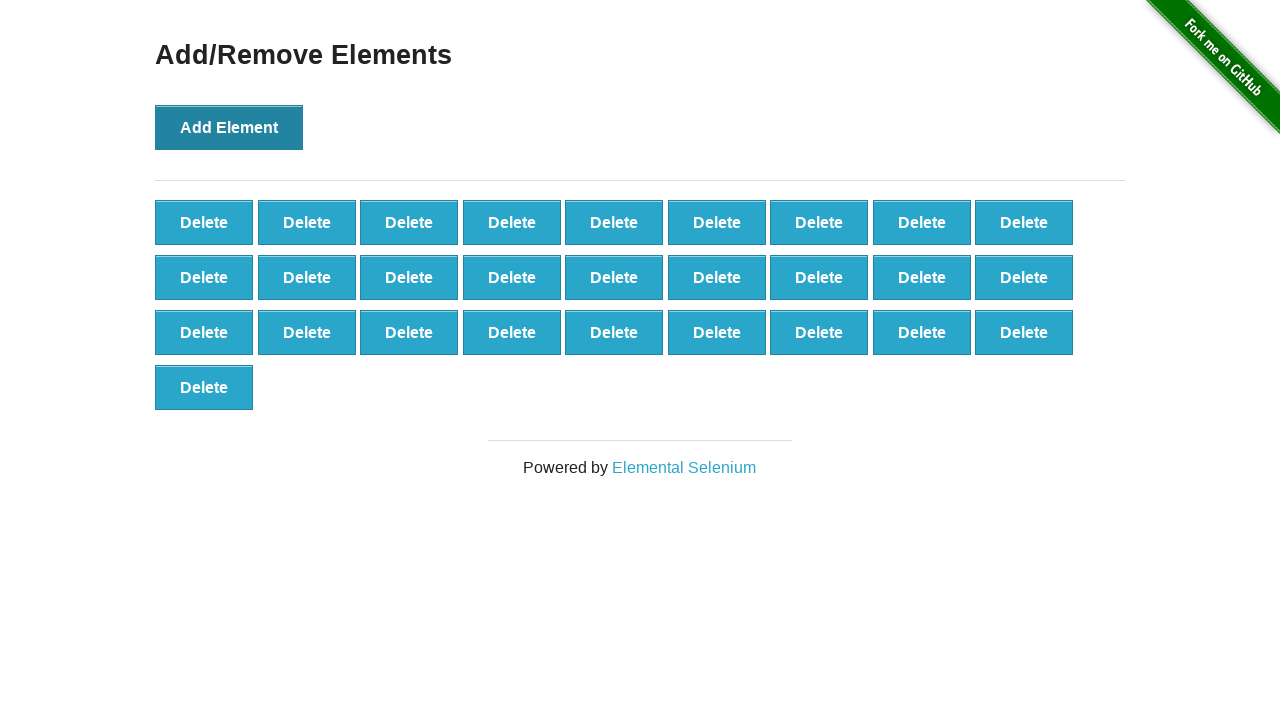

Clicked 'Add Element' button (iteration 29/100) at (229, 127) on xpath=//button[text()='Add Element']
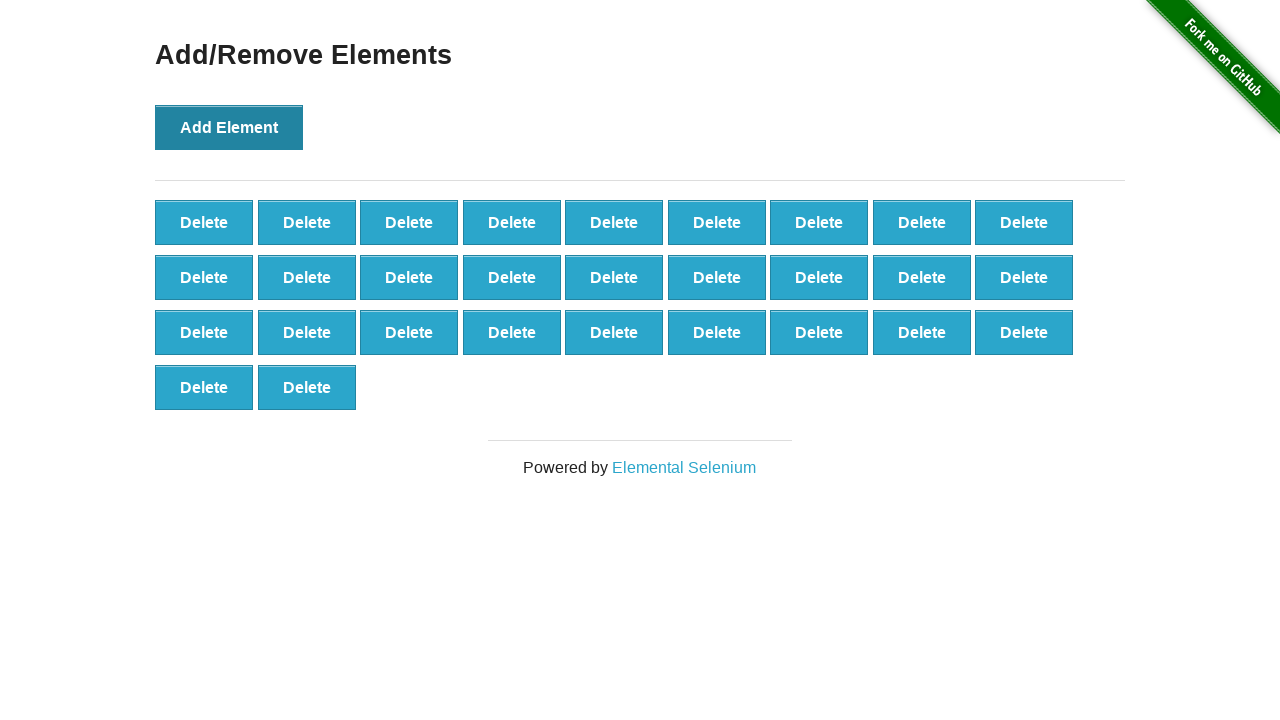

Clicked 'Add Element' button (iteration 30/100) at (229, 127) on xpath=//button[text()='Add Element']
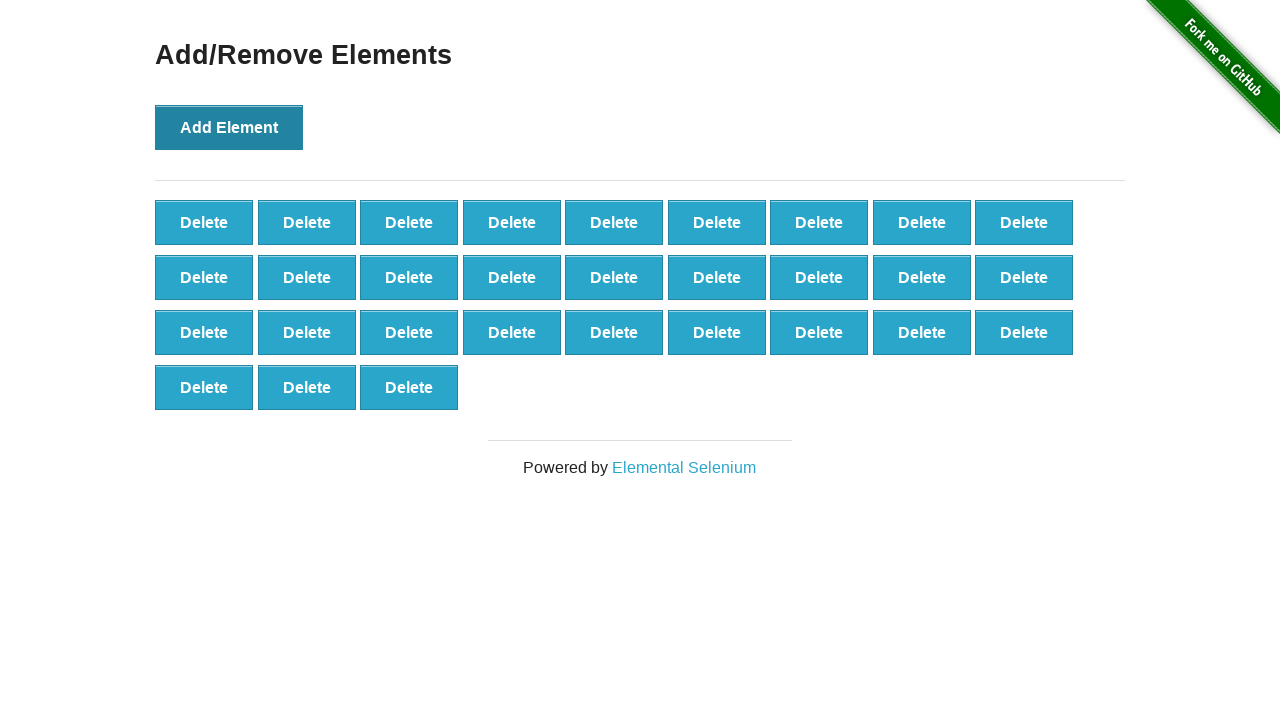

Clicked 'Add Element' button (iteration 31/100) at (229, 127) on xpath=//button[text()='Add Element']
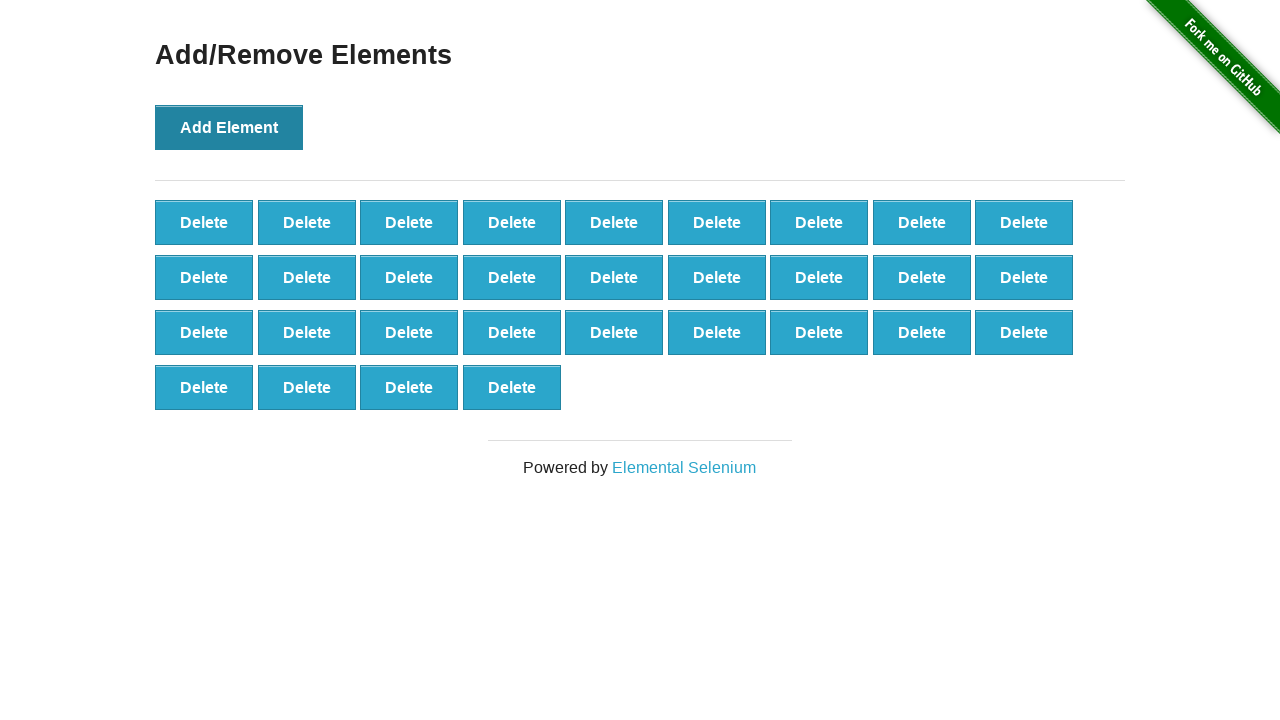

Clicked 'Add Element' button (iteration 32/100) at (229, 127) on xpath=//button[text()='Add Element']
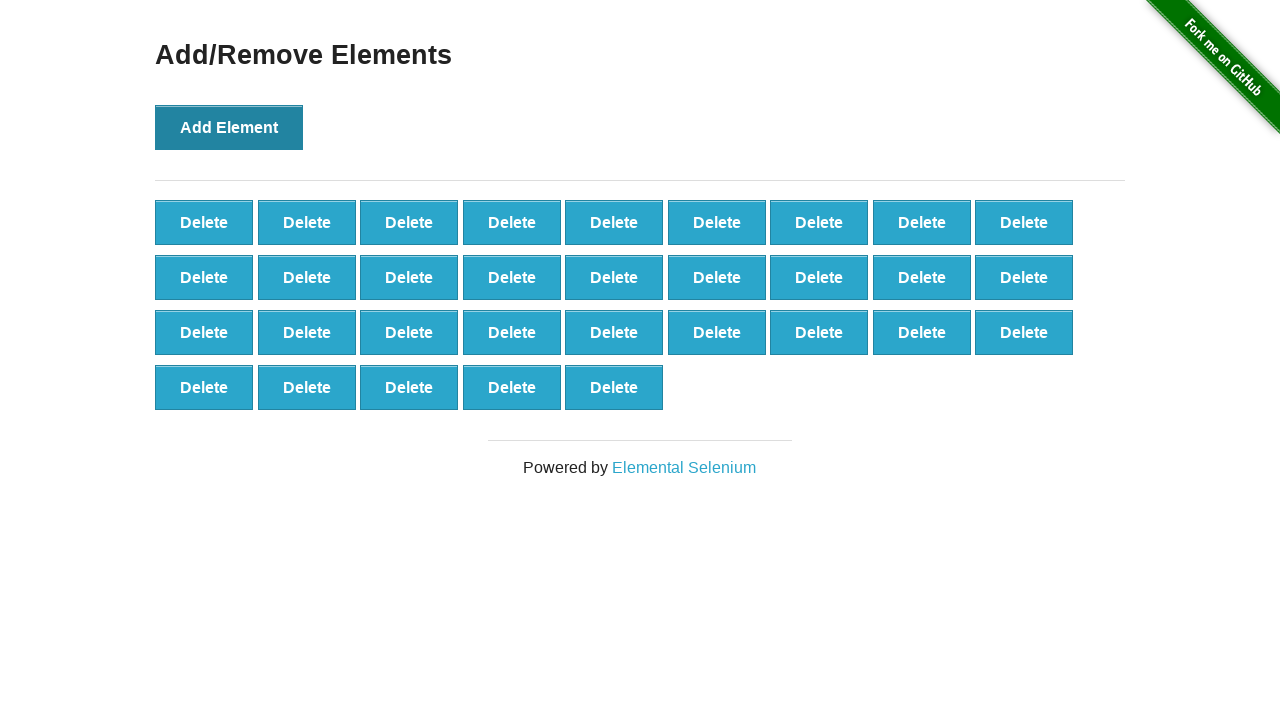

Clicked 'Add Element' button (iteration 33/100) at (229, 127) on xpath=//button[text()='Add Element']
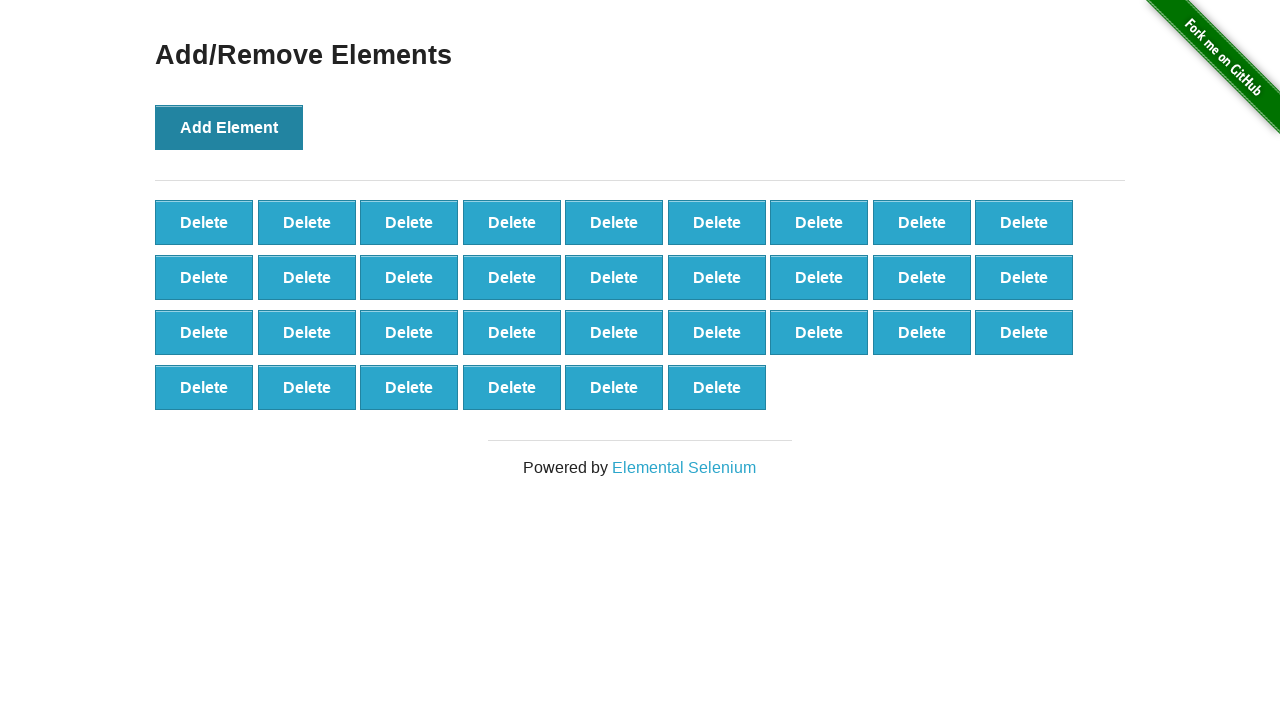

Clicked 'Add Element' button (iteration 34/100) at (229, 127) on xpath=//button[text()='Add Element']
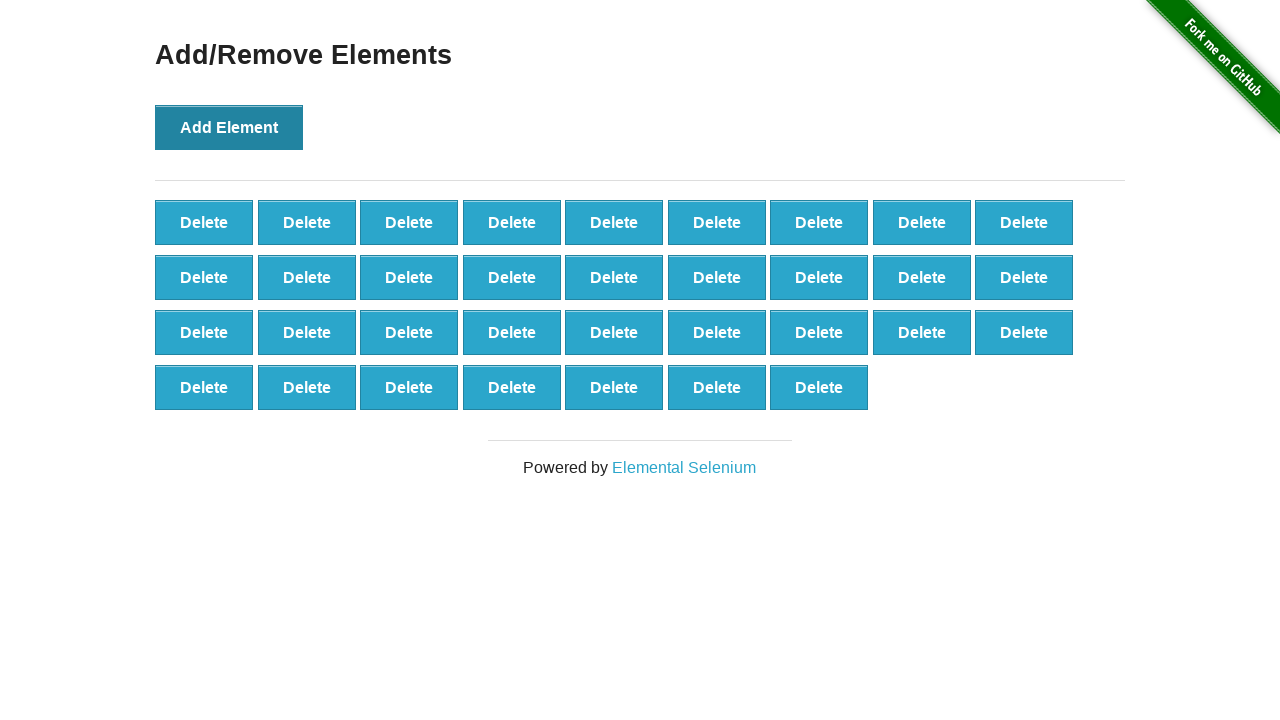

Clicked 'Add Element' button (iteration 35/100) at (229, 127) on xpath=//button[text()='Add Element']
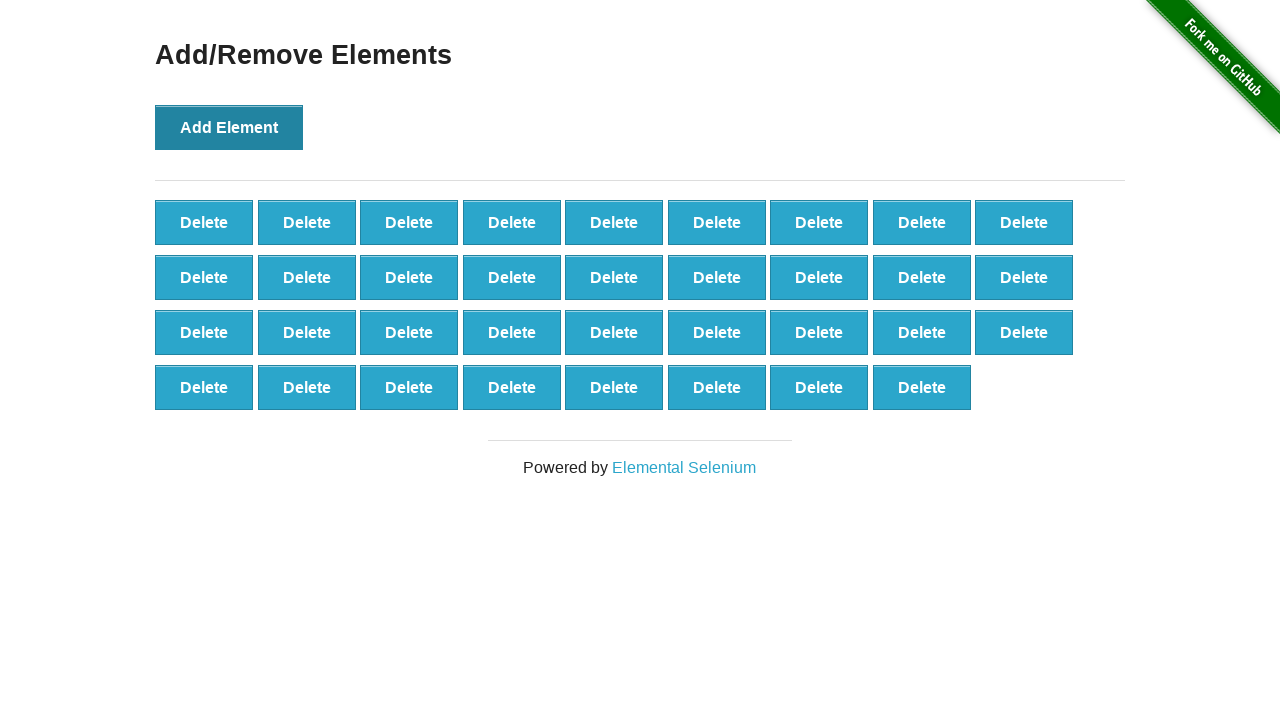

Clicked 'Add Element' button (iteration 36/100) at (229, 127) on xpath=//button[text()='Add Element']
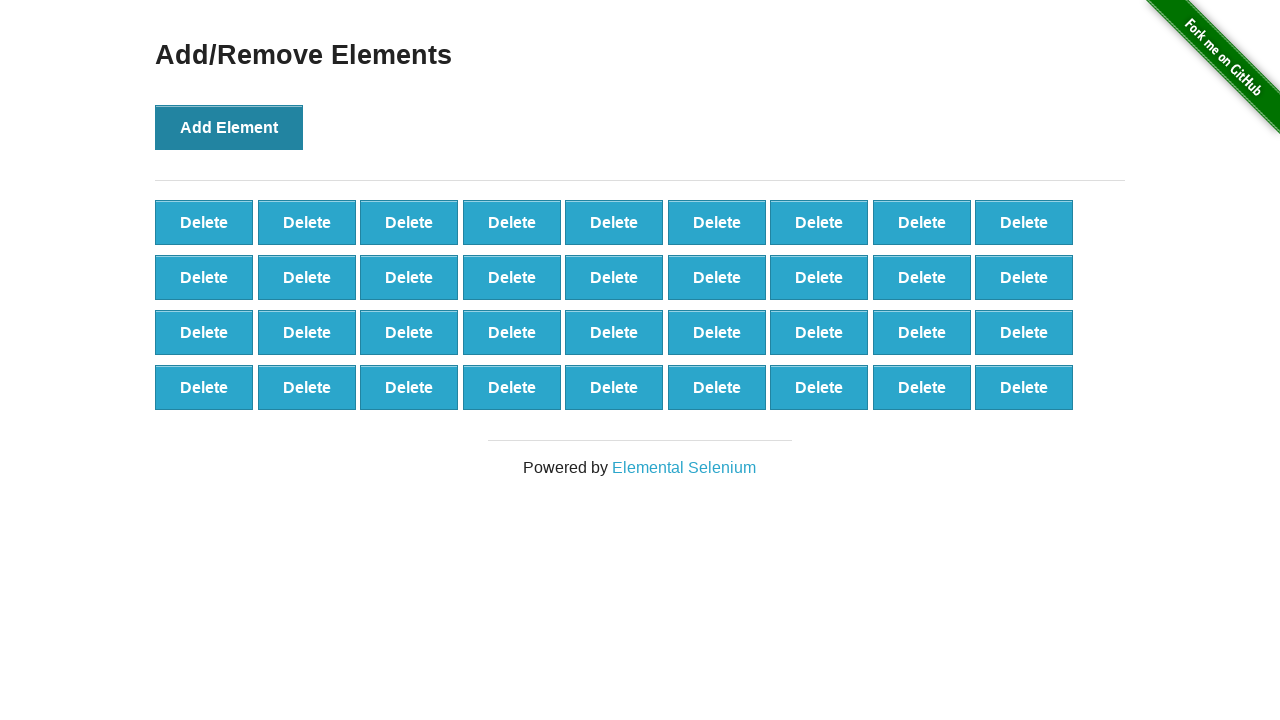

Clicked 'Add Element' button (iteration 37/100) at (229, 127) on xpath=//button[text()='Add Element']
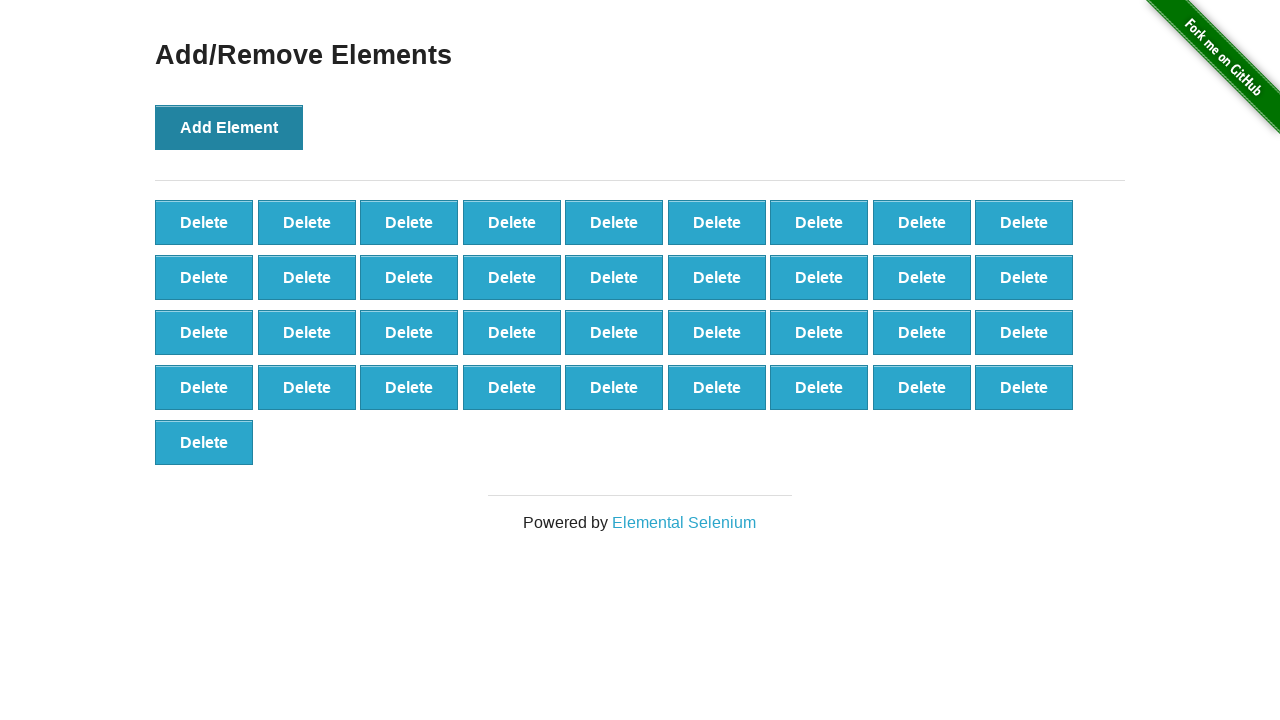

Clicked 'Add Element' button (iteration 38/100) at (229, 127) on xpath=//button[text()='Add Element']
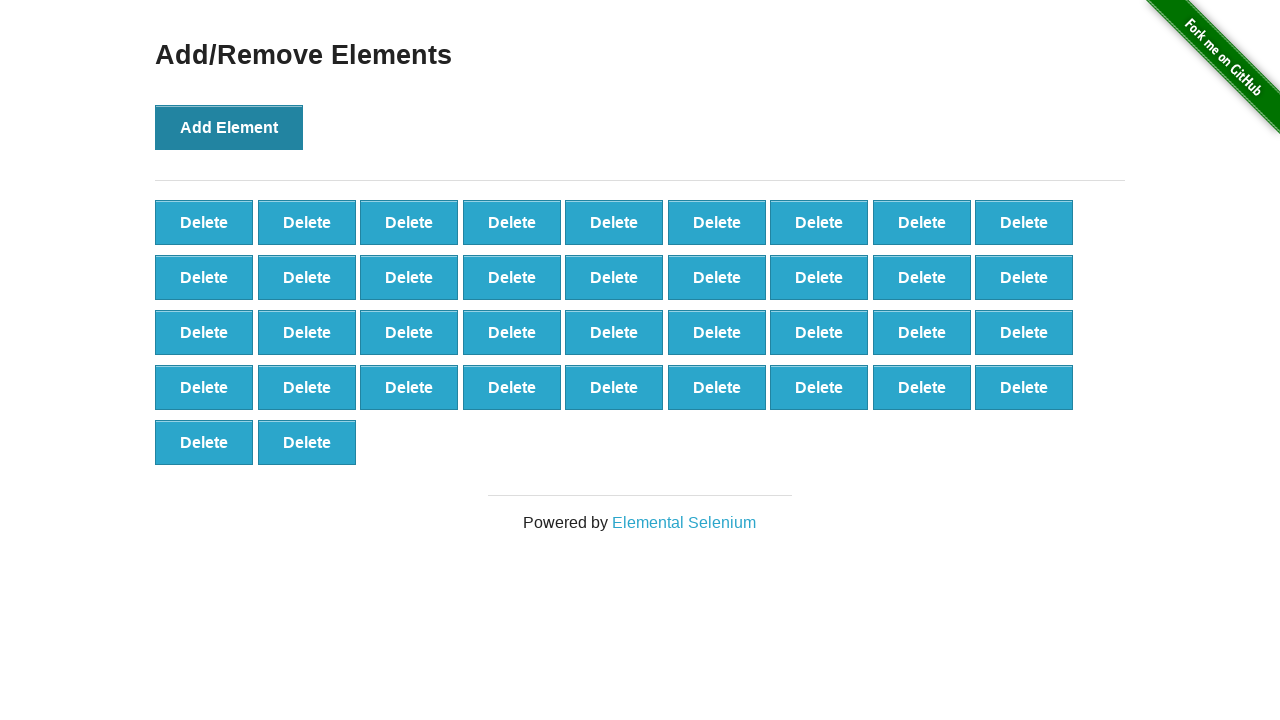

Clicked 'Add Element' button (iteration 39/100) at (229, 127) on xpath=//button[text()='Add Element']
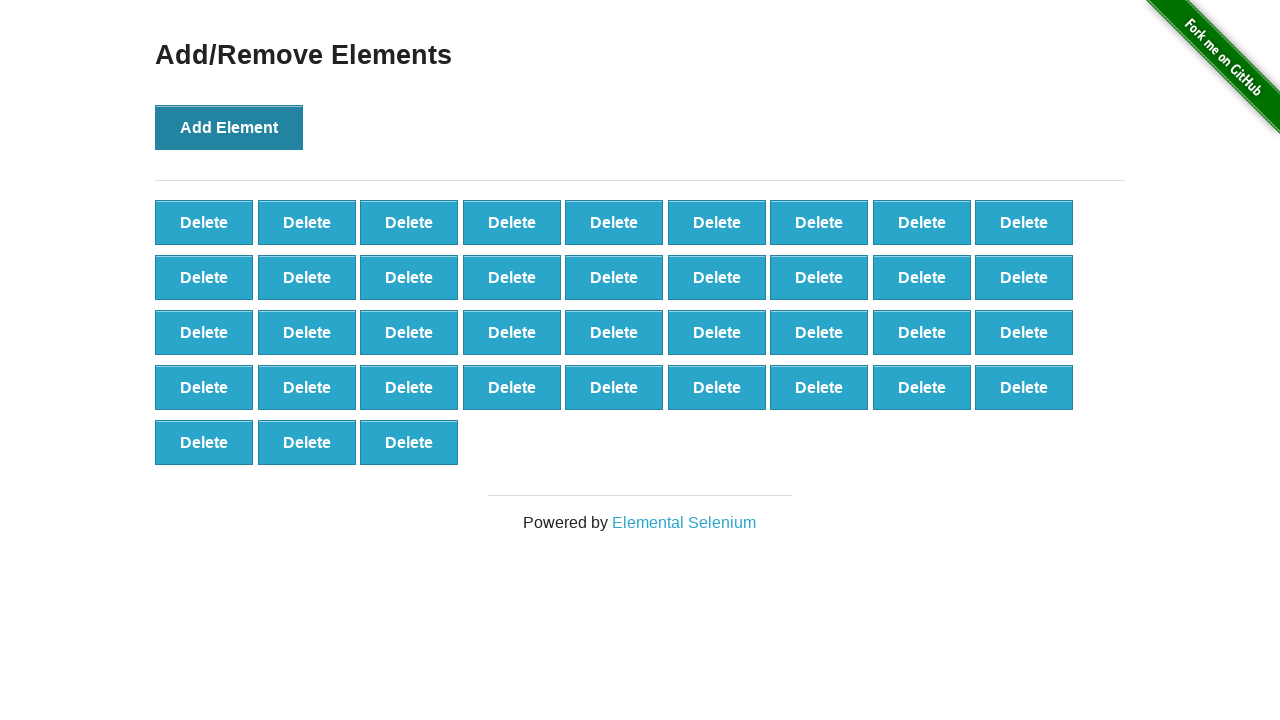

Clicked 'Add Element' button (iteration 40/100) at (229, 127) on xpath=//button[text()='Add Element']
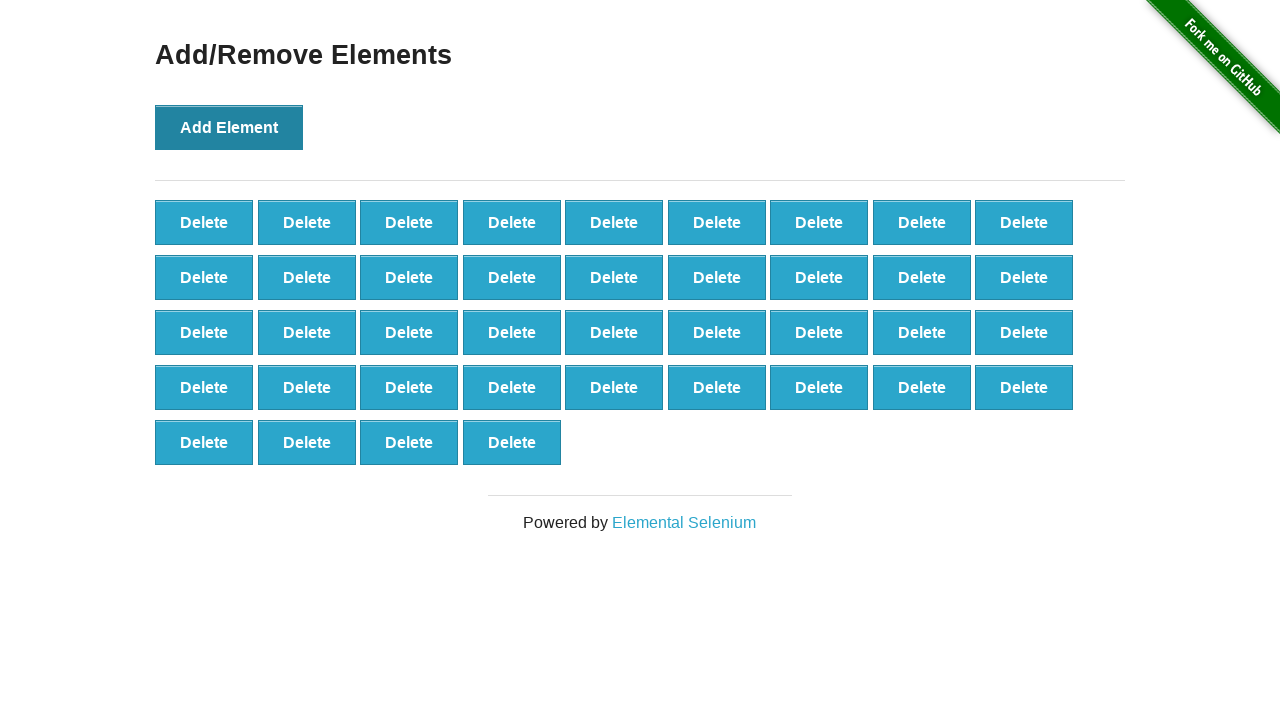

Clicked 'Add Element' button (iteration 41/100) at (229, 127) on xpath=//button[text()='Add Element']
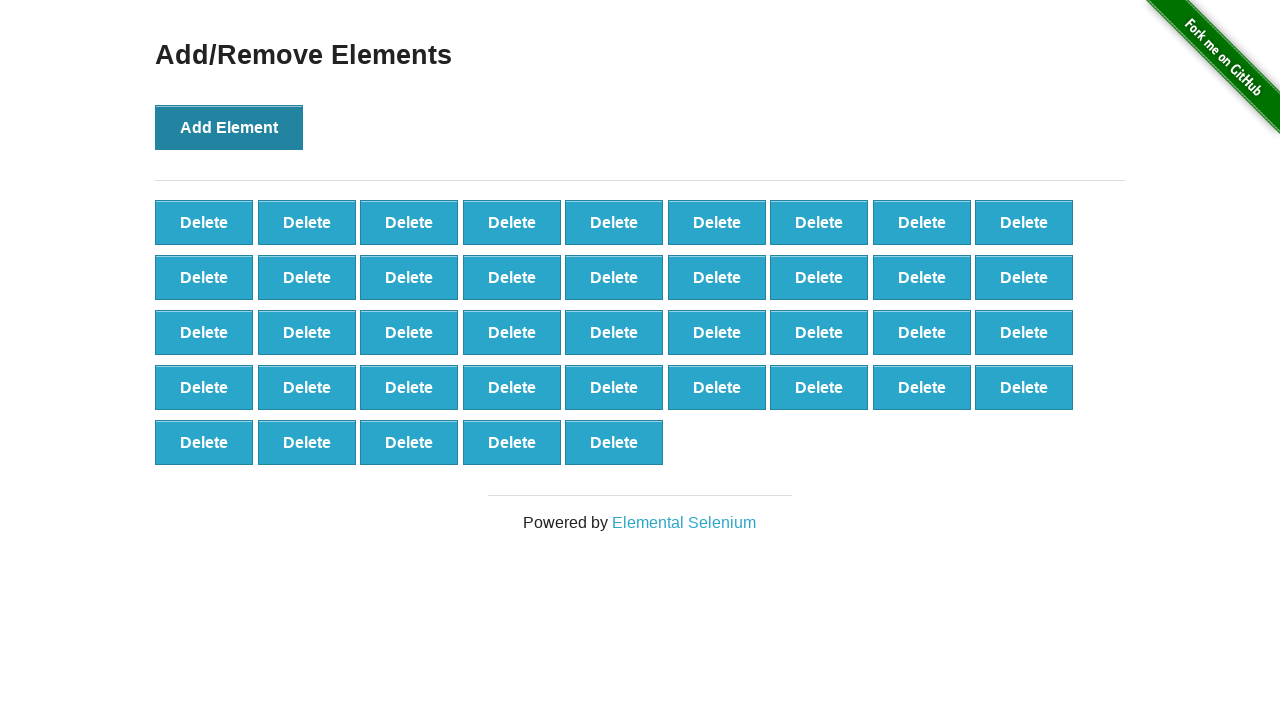

Clicked 'Add Element' button (iteration 42/100) at (229, 127) on xpath=//button[text()='Add Element']
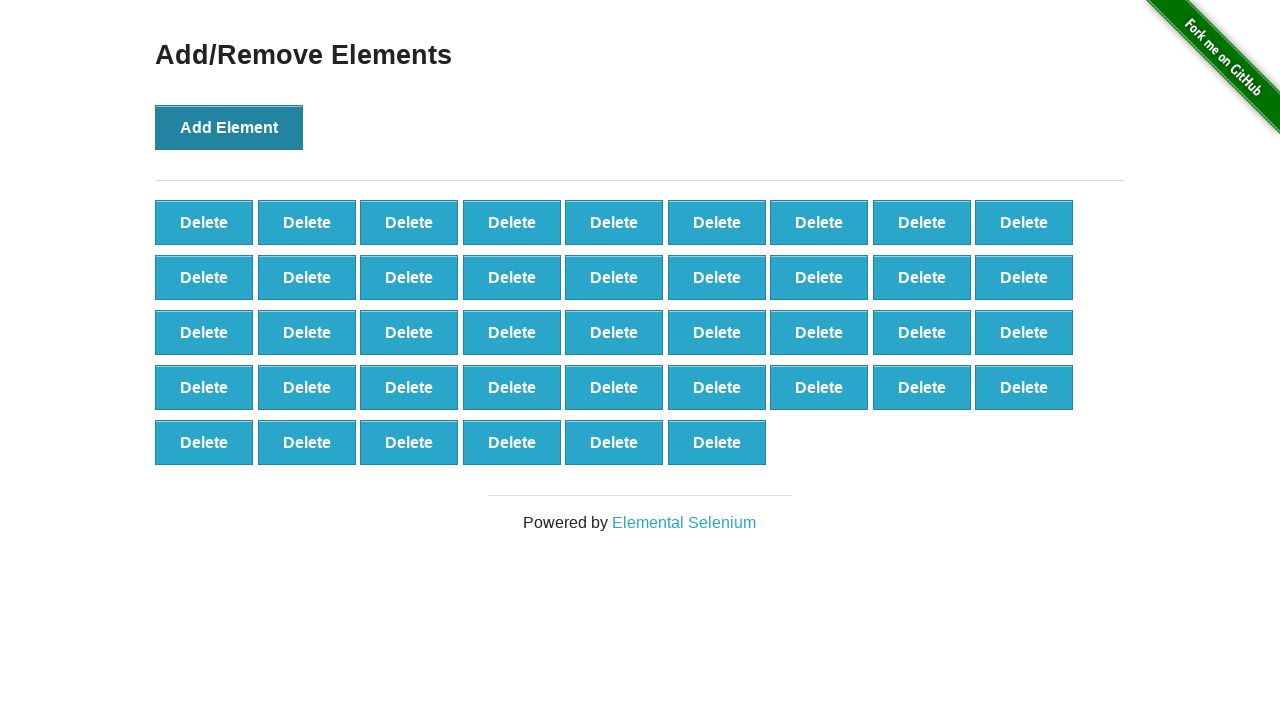

Clicked 'Add Element' button (iteration 43/100) at (229, 127) on xpath=//button[text()='Add Element']
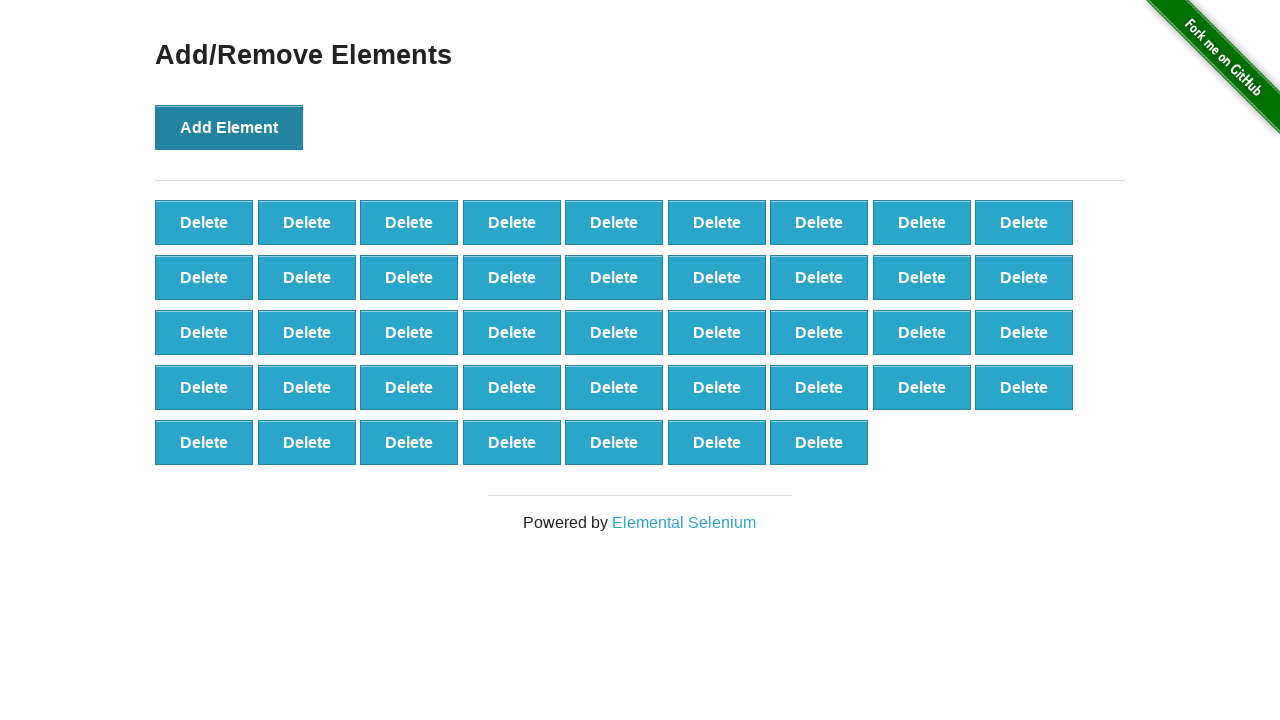

Clicked 'Add Element' button (iteration 44/100) at (229, 127) on xpath=//button[text()='Add Element']
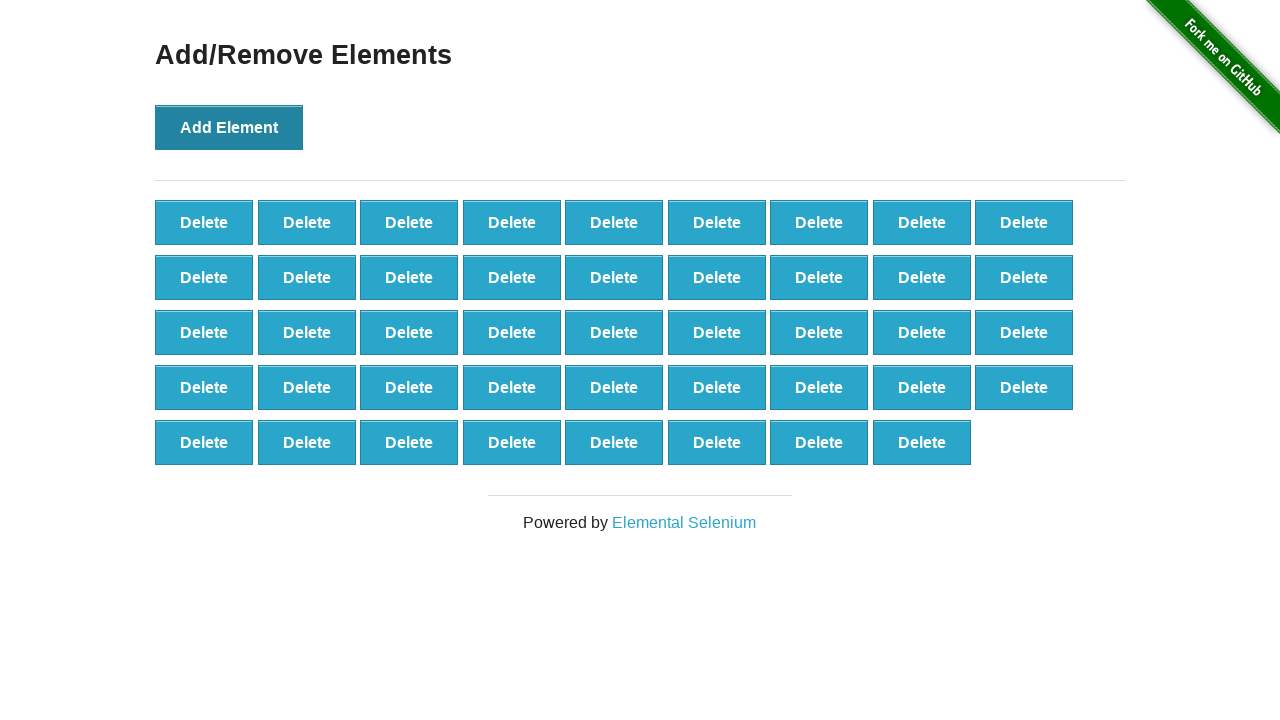

Clicked 'Add Element' button (iteration 45/100) at (229, 127) on xpath=//button[text()='Add Element']
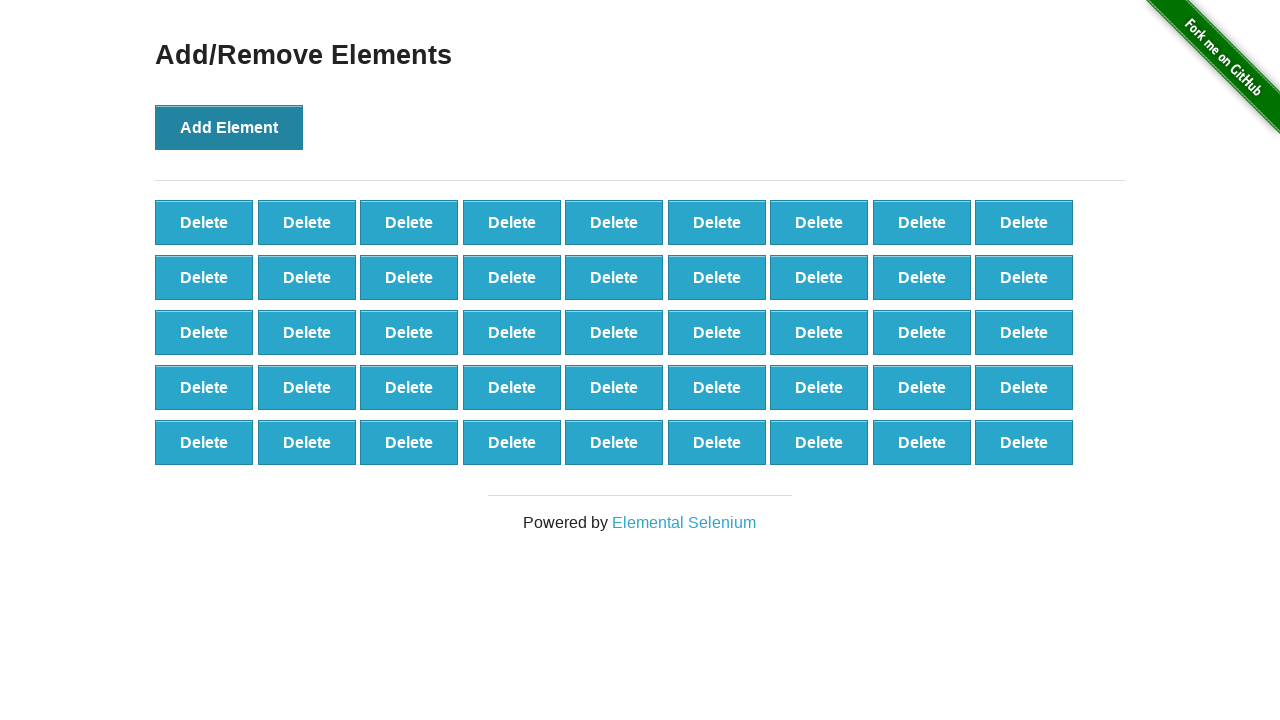

Clicked 'Add Element' button (iteration 46/100) at (229, 127) on xpath=//button[text()='Add Element']
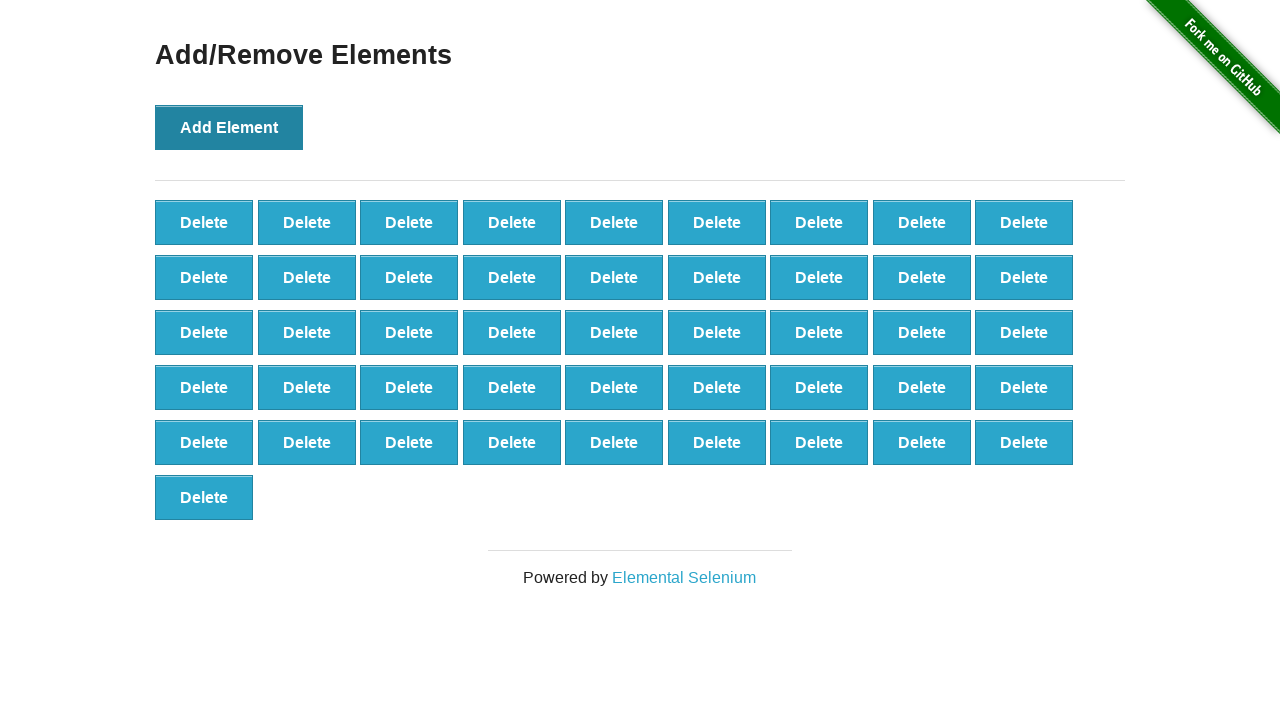

Clicked 'Add Element' button (iteration 47/100) at (229, 127) on xpath=//button[text()='Add Element']
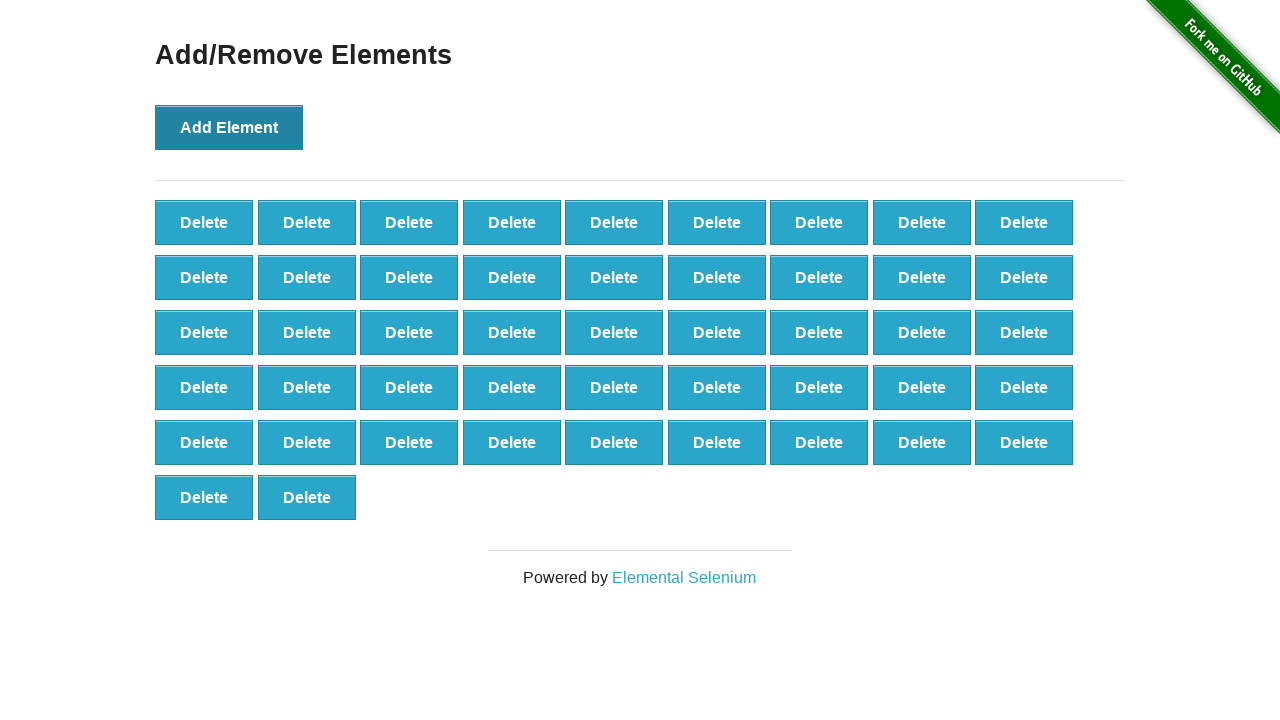

Clicked 'Add Element' button (iteration 48/100) at (229, 127) on xpath=//button[text()='Add Element']
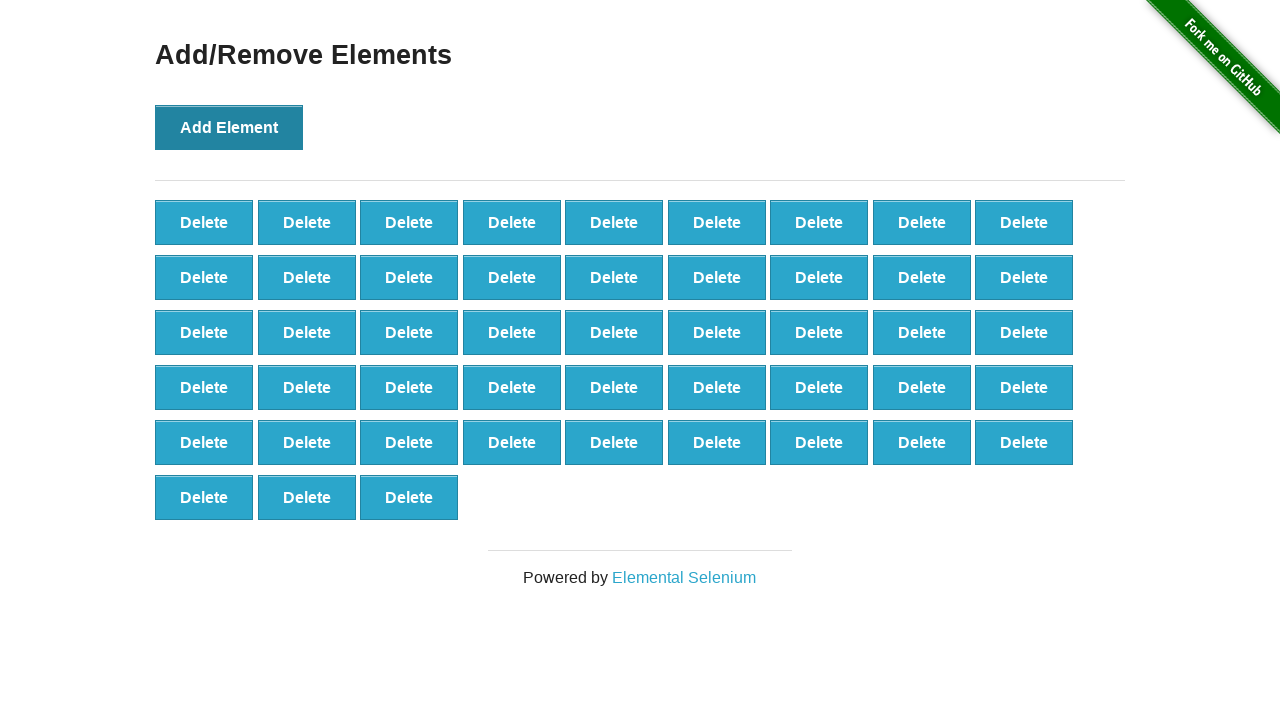

Clicked 'Add Element' button (iteration 49/100) at (229, 127) on xpath=//button[text()='Add Element']
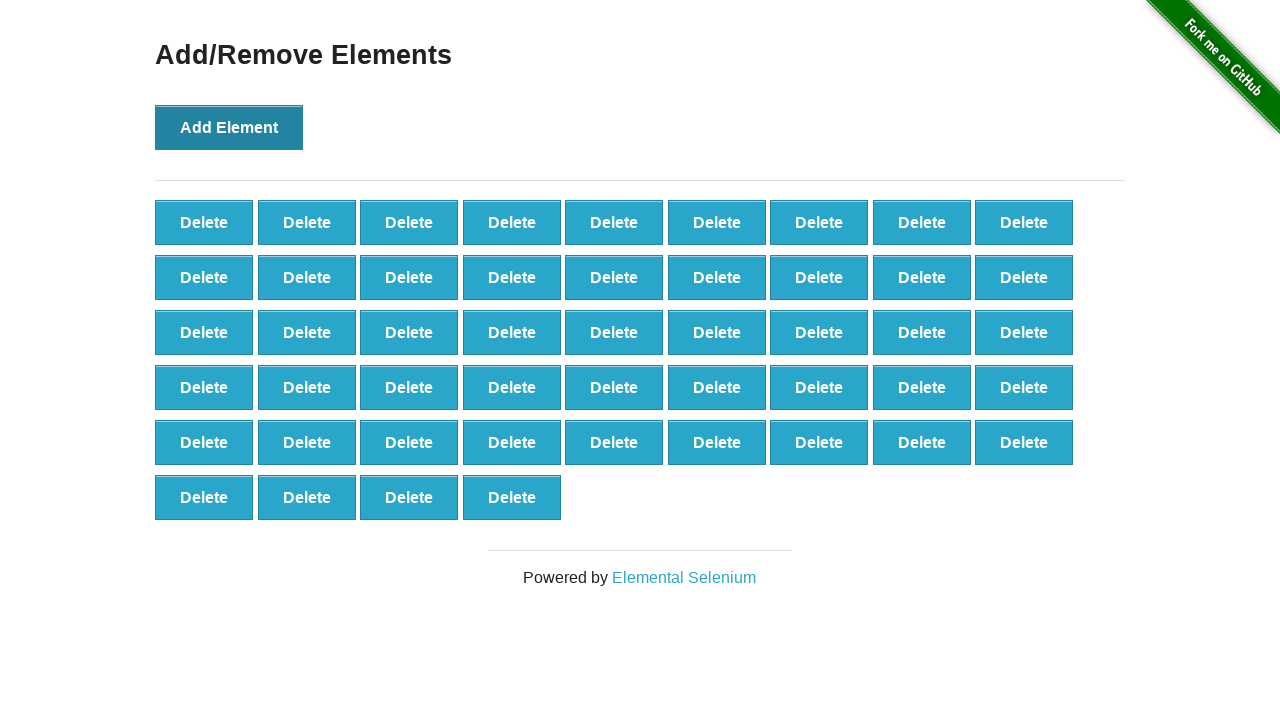

Clicked 'Add Element' button (iteration 50/100) at (229, 127) on xpath=//button[text()='Add Element']
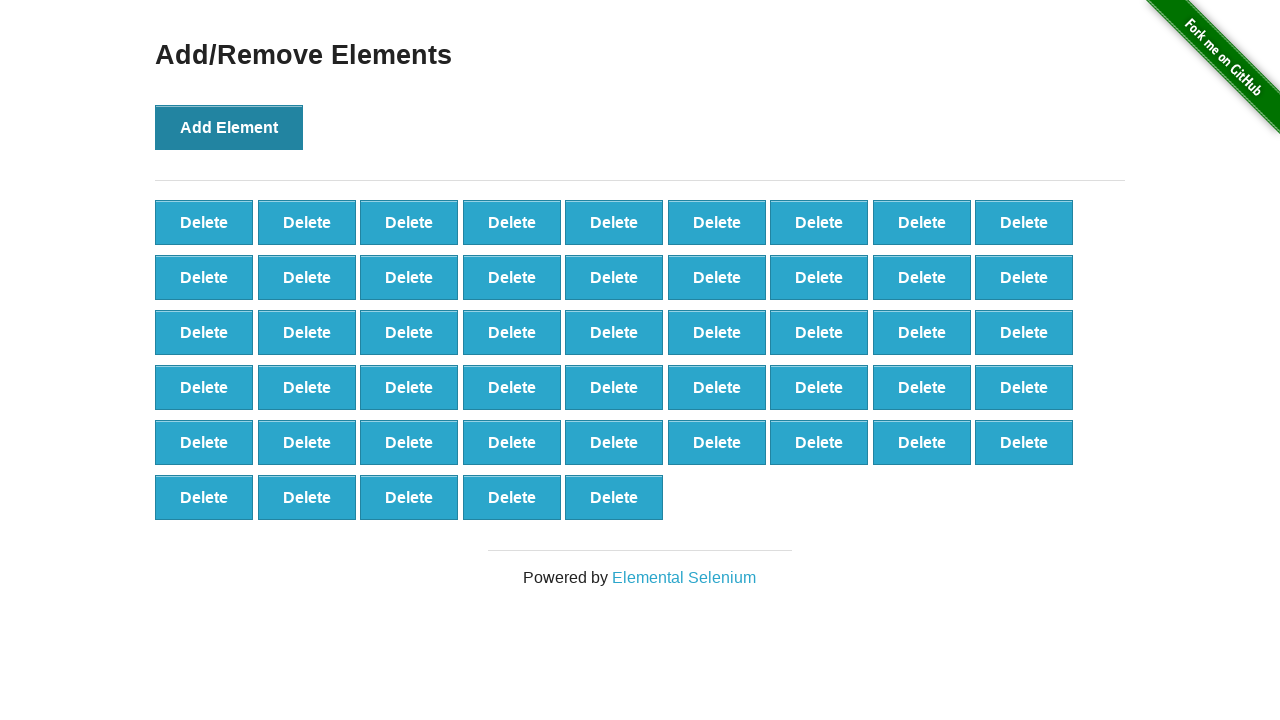

Clicked 'Add Element' button (iteration 51/100) at (229, 127) on xpath=//button[text()='Add Element']
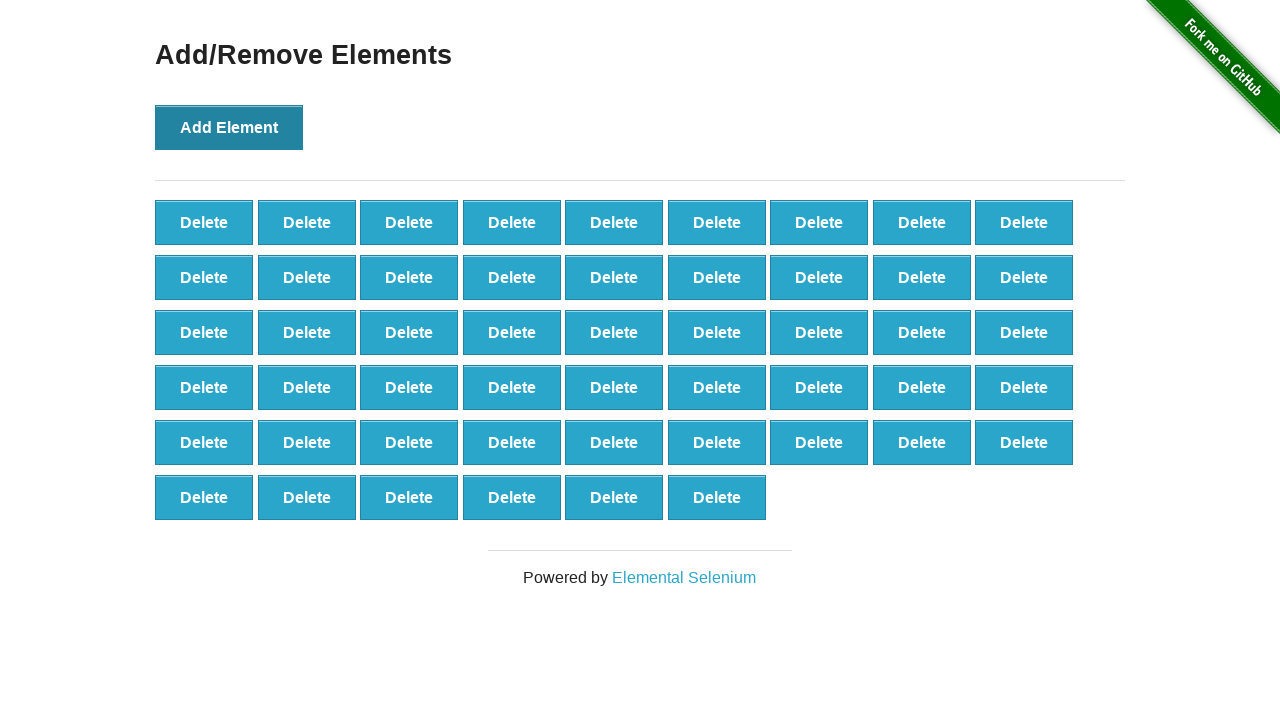

Clicked 'Add Element' button (iteration 52/100) at (229, 127) on xpath=//button[text()='Add Element']
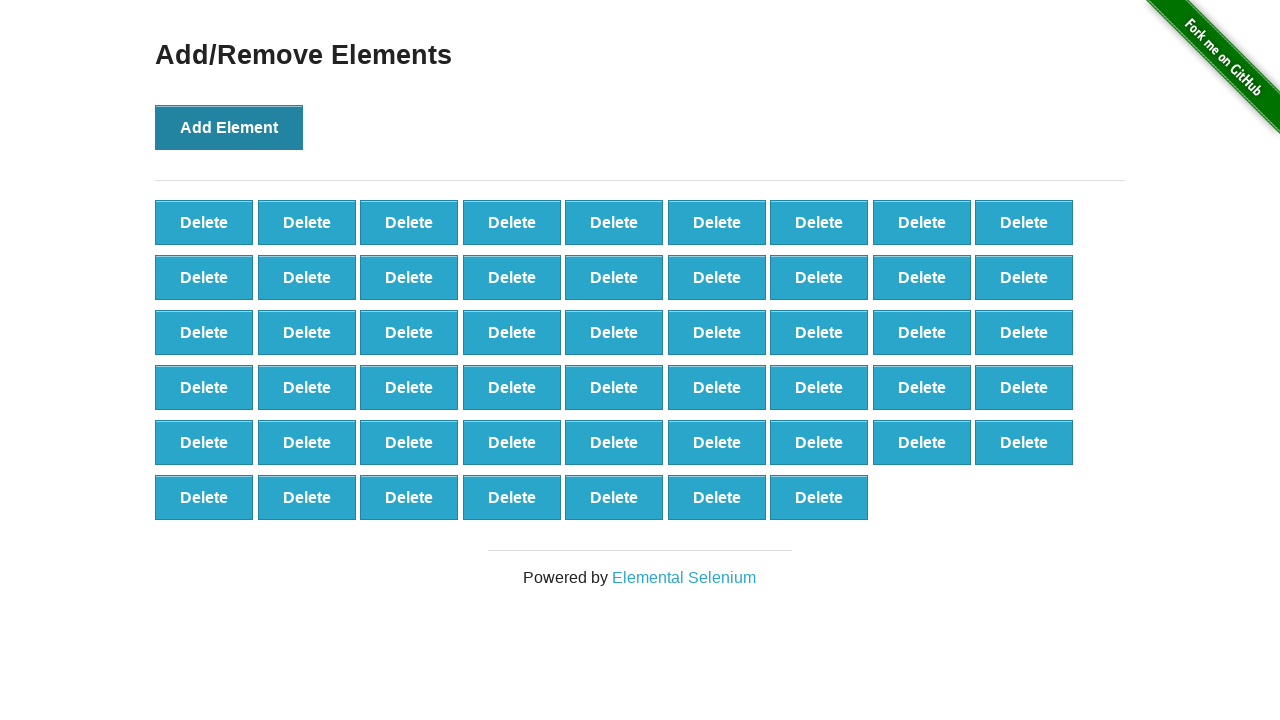

Clicked 'Add Element' button (iteration 53/100) at (229, 127) on xpath=//button[text()='Add Element']
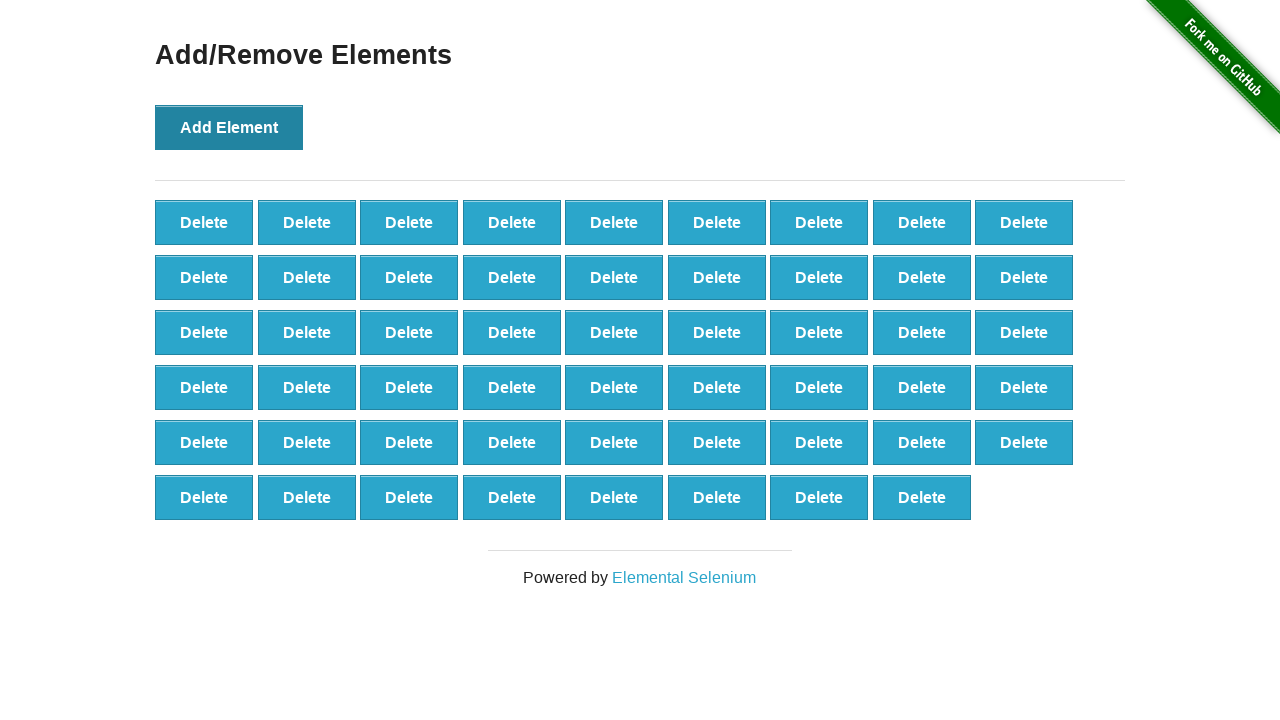

Clicked 'Add Element' button (iteration 54/100) at (229, 127) on xpath=//button[text()='Add Element']
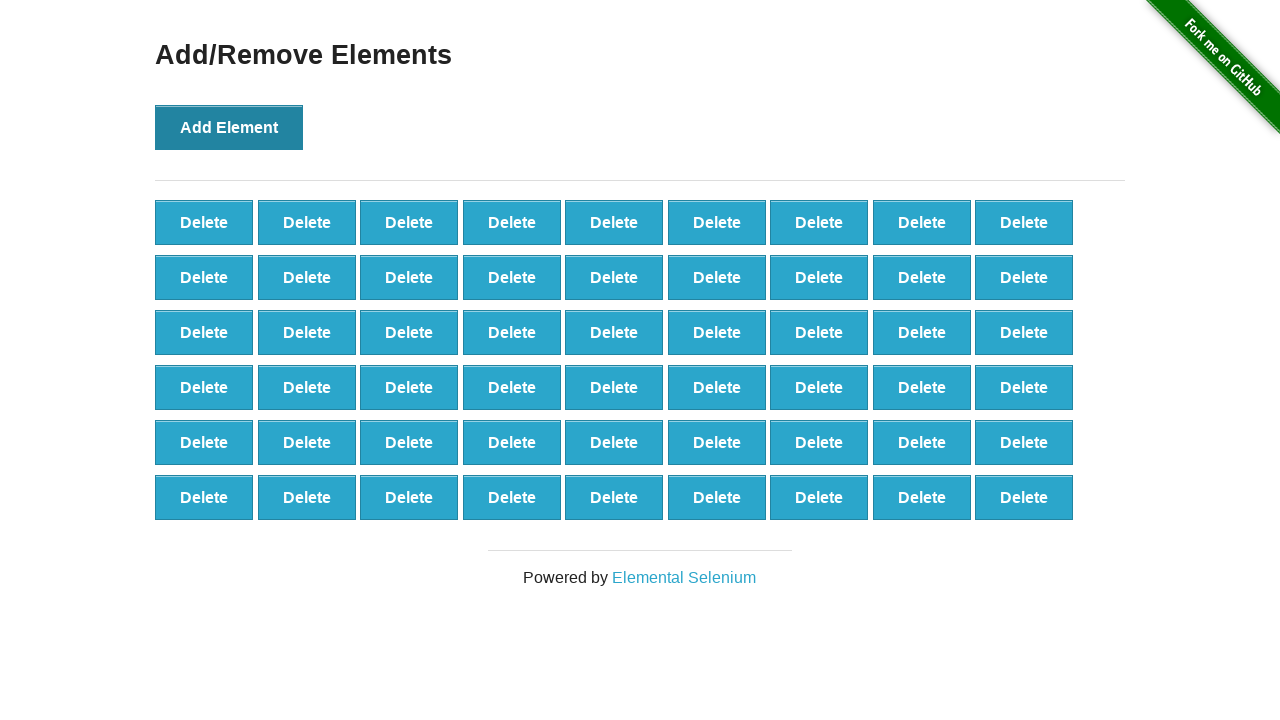

Clicked 'Add Element' button (iteration 55/100) at (229, 127) on xpath=//button[text()='Add Element']
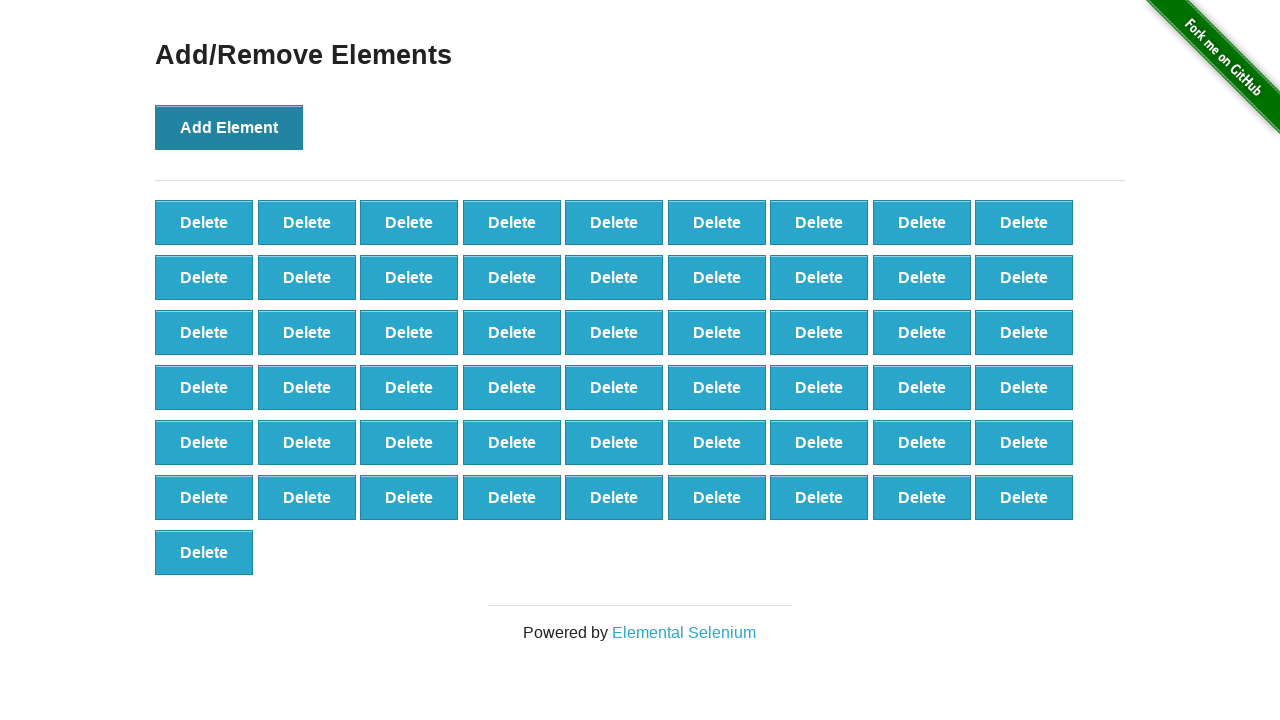

Clicked 'Add Element' button (iteration 56/100) at (229, 127) on xpath=//button[text()='Add Element']
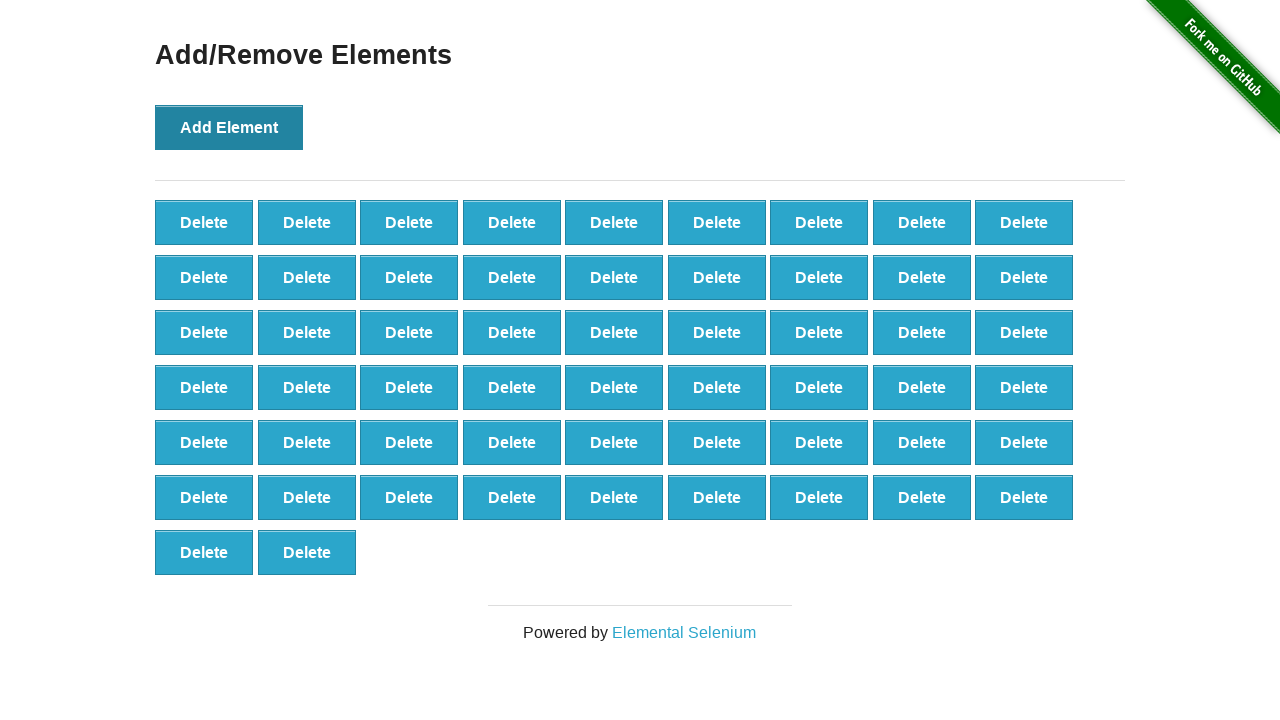

Clicked 'Add Element' button (iteration 57/100) at (229, 127) on xpath=//button[text()='Add Element']
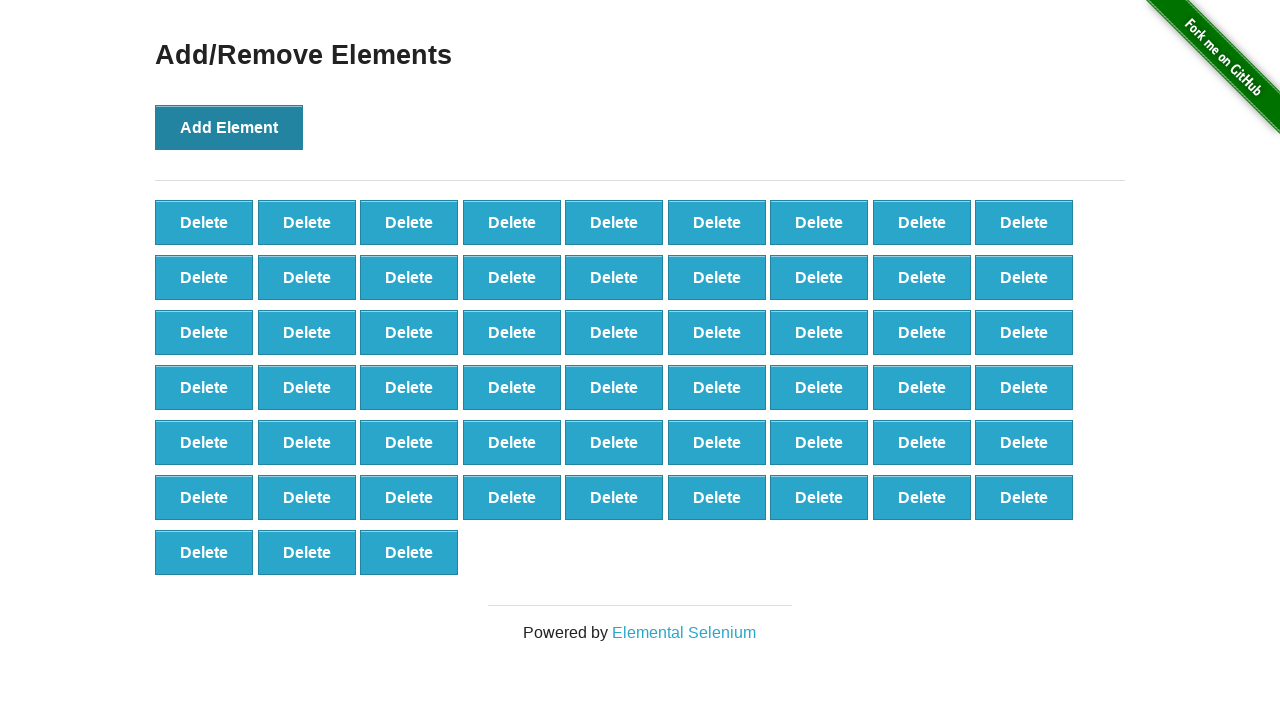

Clicked 'Add Element' button (iteration 58/100) at (229, 127) on xpath=//button[text()='Add Element']
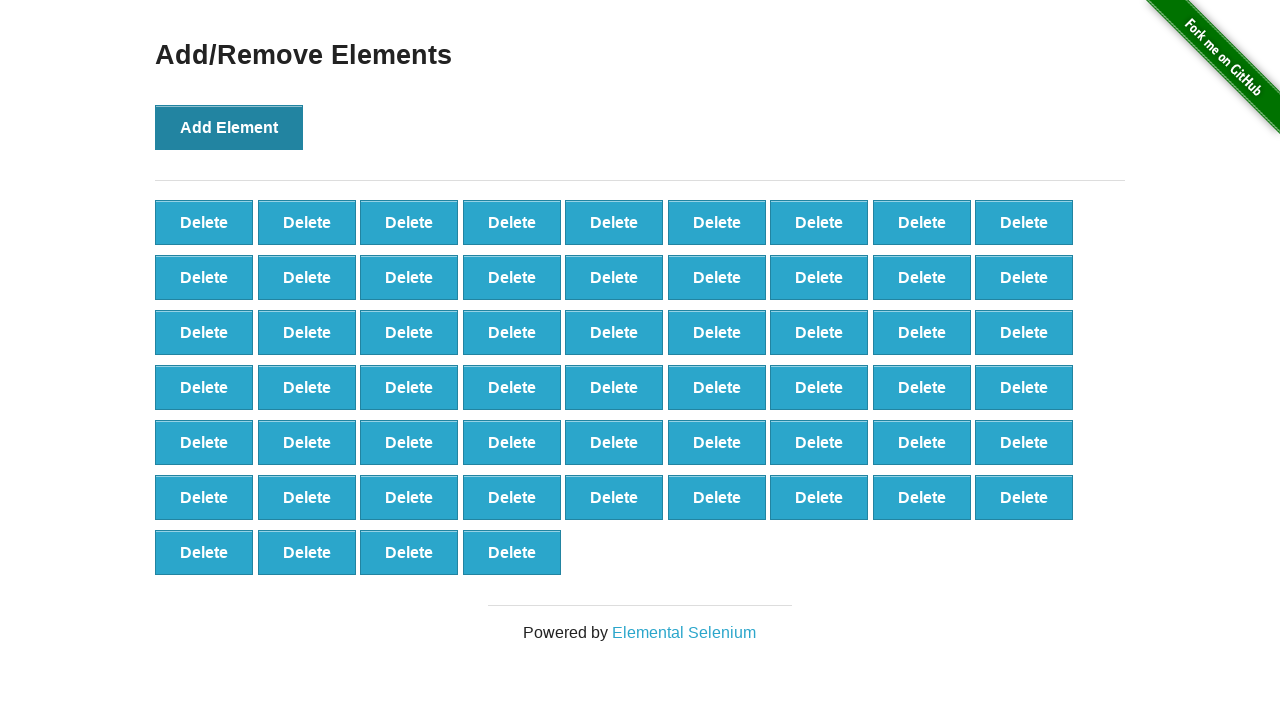

Clicked 'Add Element' button (iteration 59/100) at (229, 127) on xpath=//button[text()='Add Element']
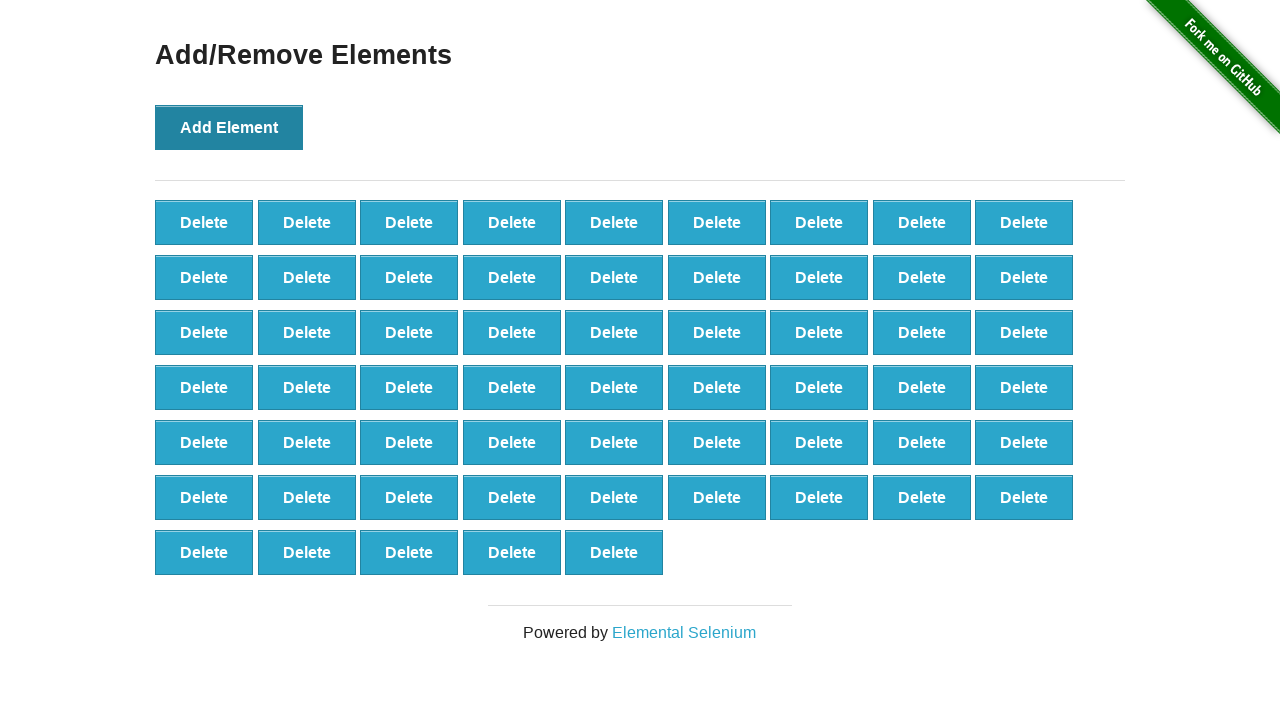

Clicked 'Add Element' button (iteration 60/100) at (229, 127) on xpath=//button[text()='Add Element']
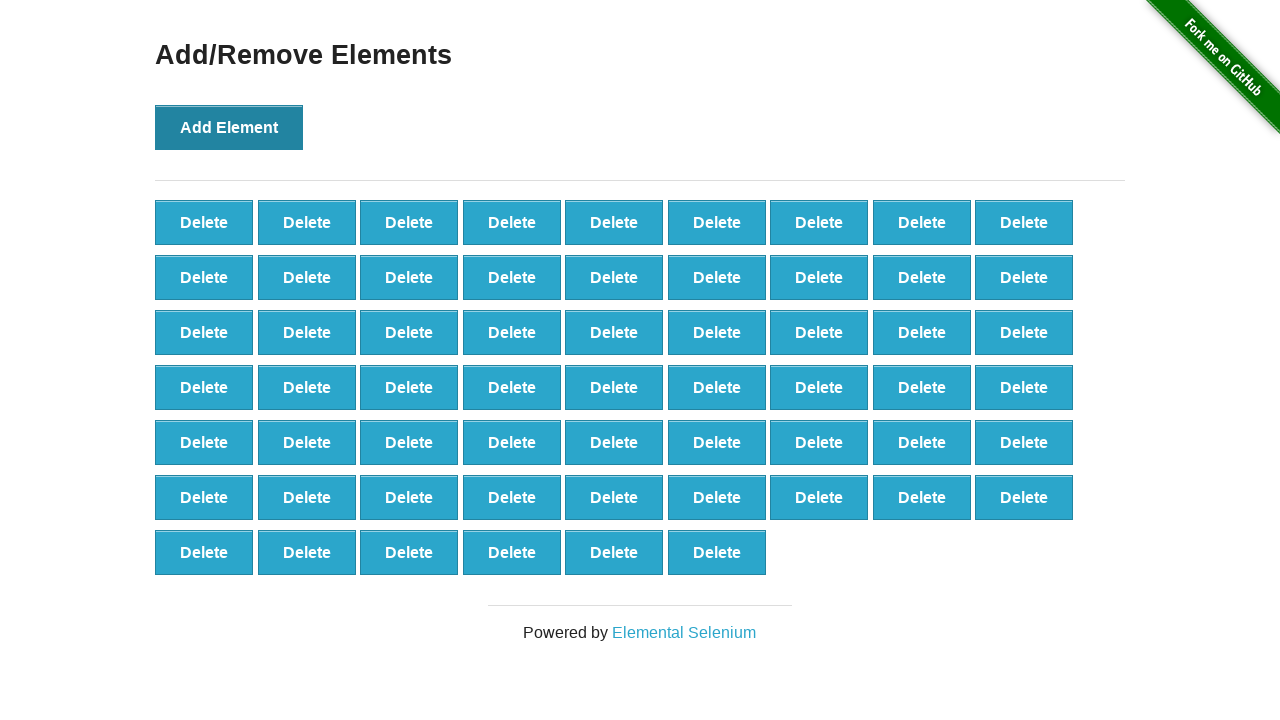

Clicked 'Add Element' button (iteration 61/100) at (229, 127) on xpath=//button[text()='Add Element']
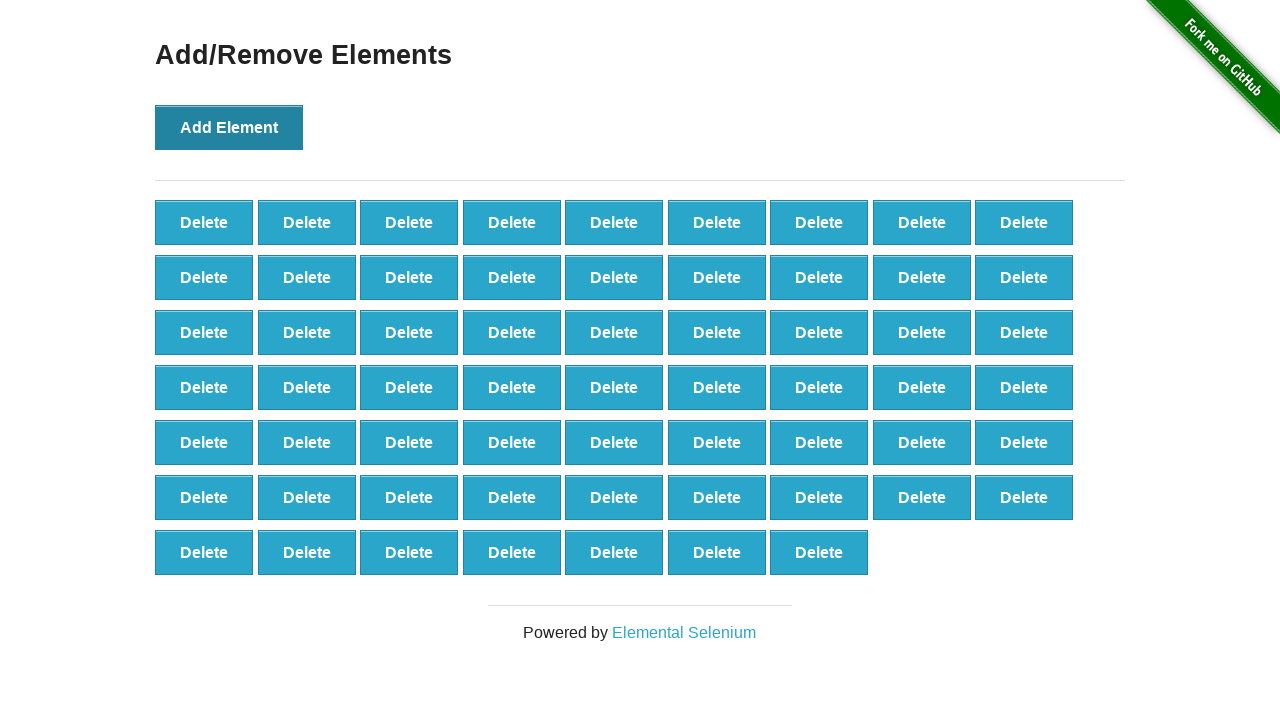

Clicked 'Add Element' button (iteration 62/100) at (229, 127) on xpath=//button[text()='Add Element']
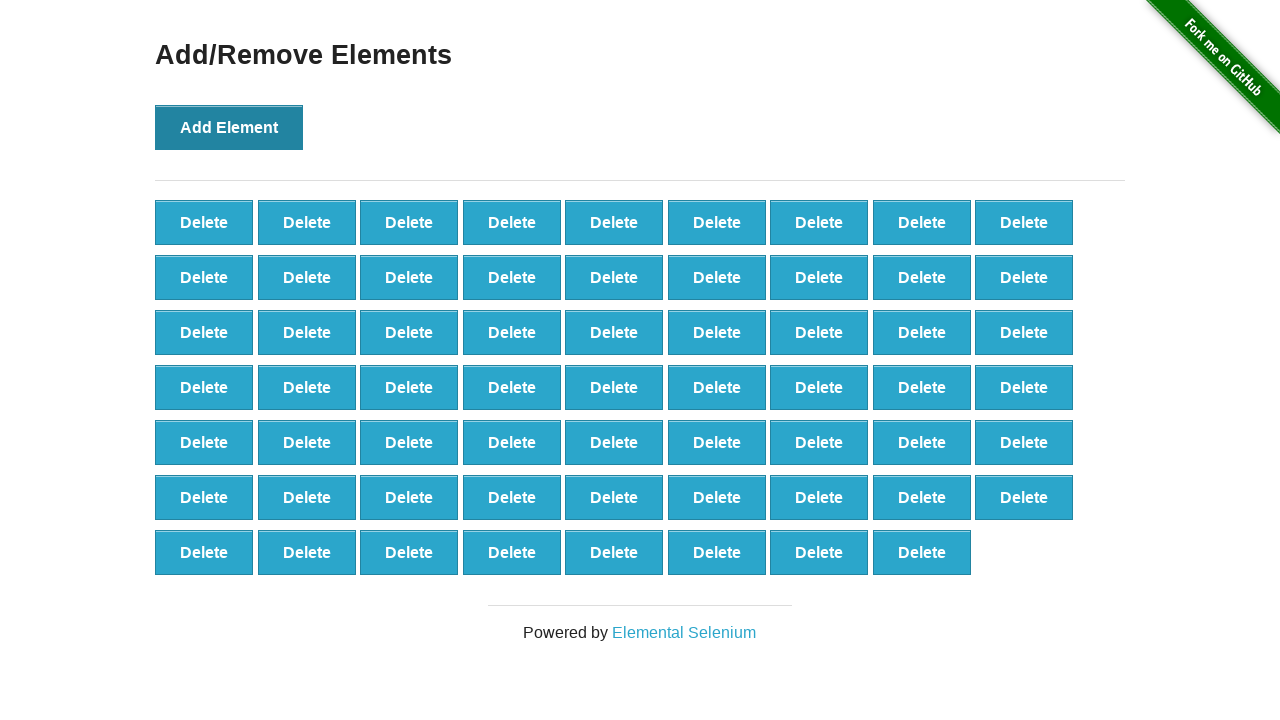

Clicked 'Add Element' button (iteration 63/100) at (229, 127) on xpath=//button[text()='Add Element']
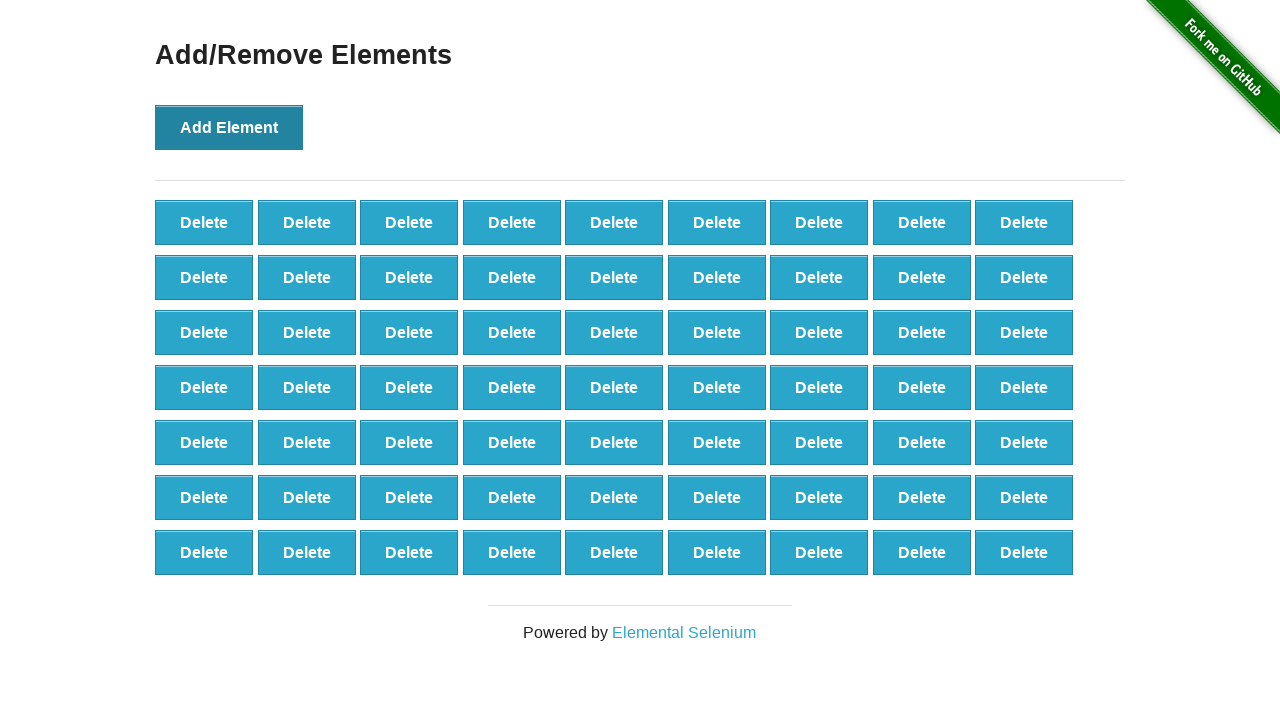

Clicked 'Add Element' button (iteration 64/100) at (229, 127) on xpath=//button[text()='Add Element']
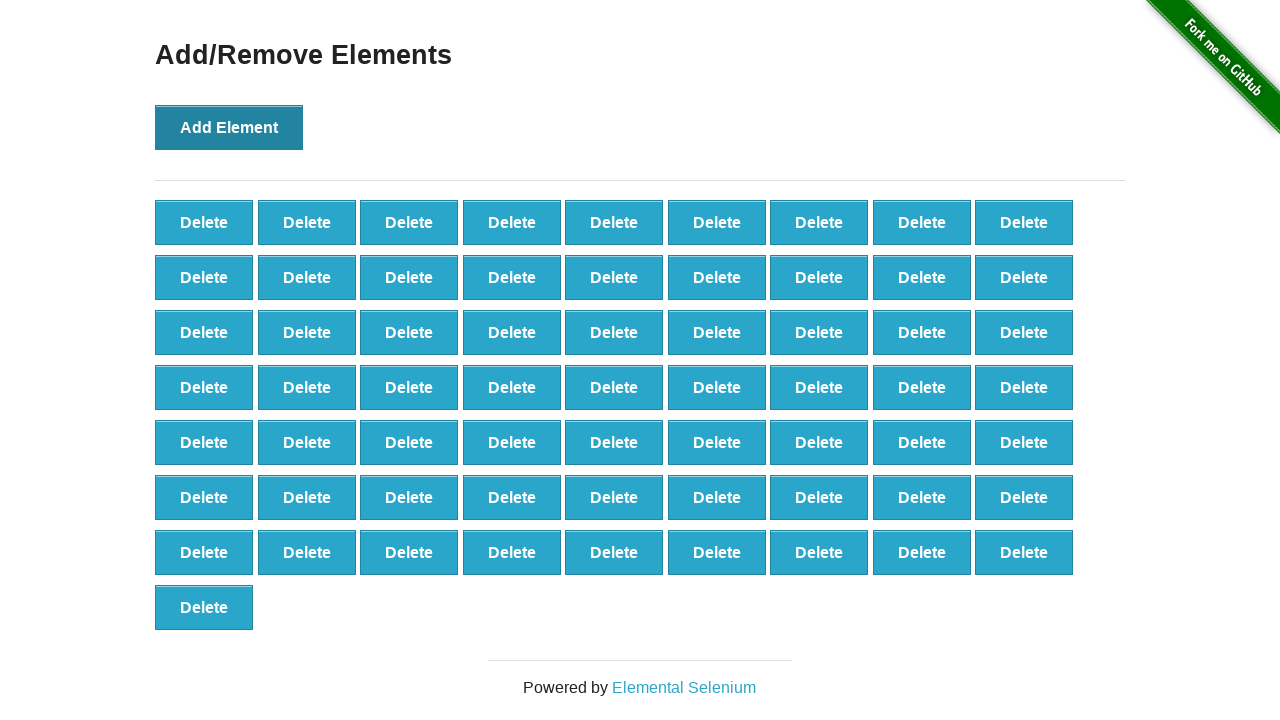

Clicked 'Add Element' button (iteration 65/100) at (229, 127) on xpath=//button[text()='Add Element']
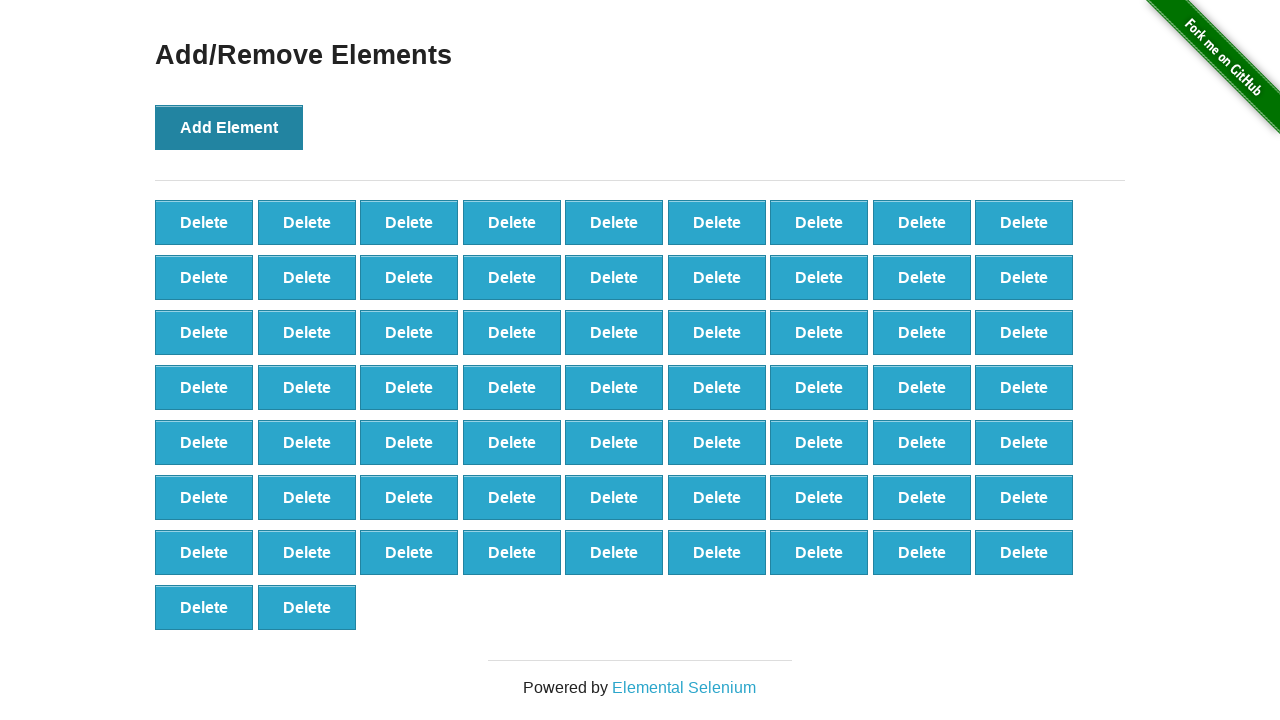

Clicked 'Add Element' button (iteration 66/100) at (229, 127) on xpath=//button[text()='Add Element']
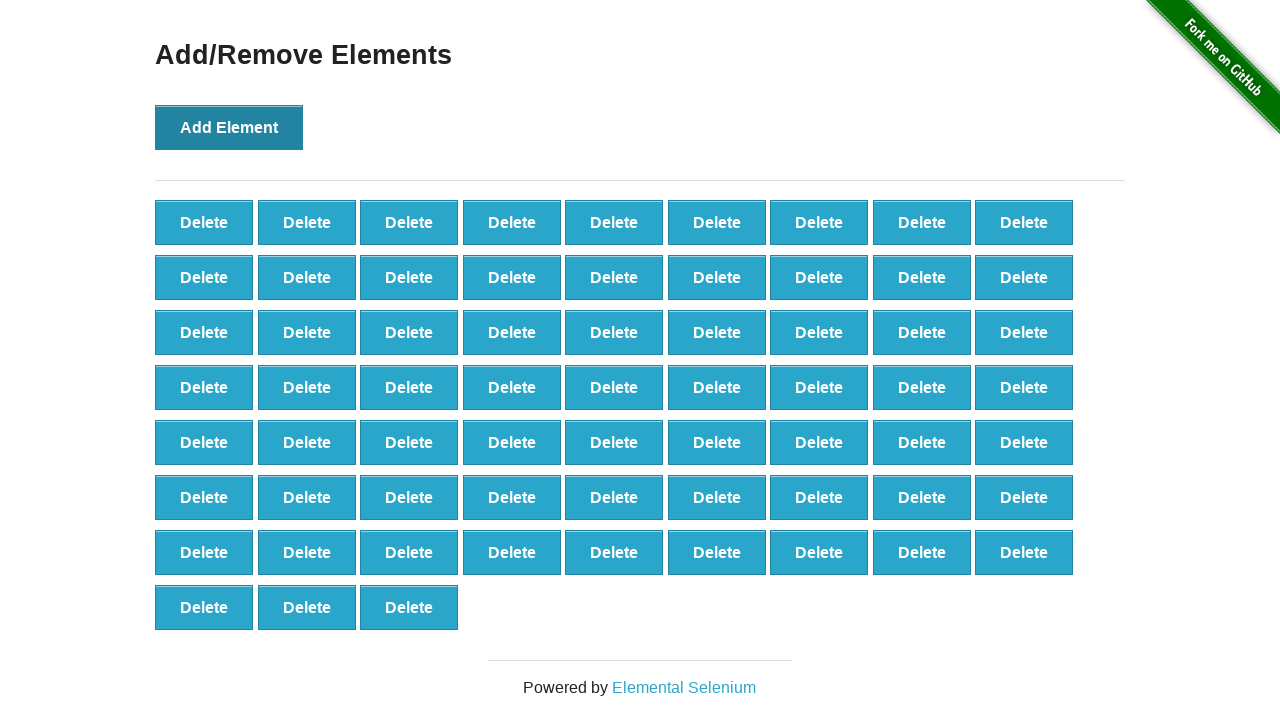

Clicked 'Add Element' button (iteration 67/100) at (229, 127) on xpath=//button[text()='Add Element']
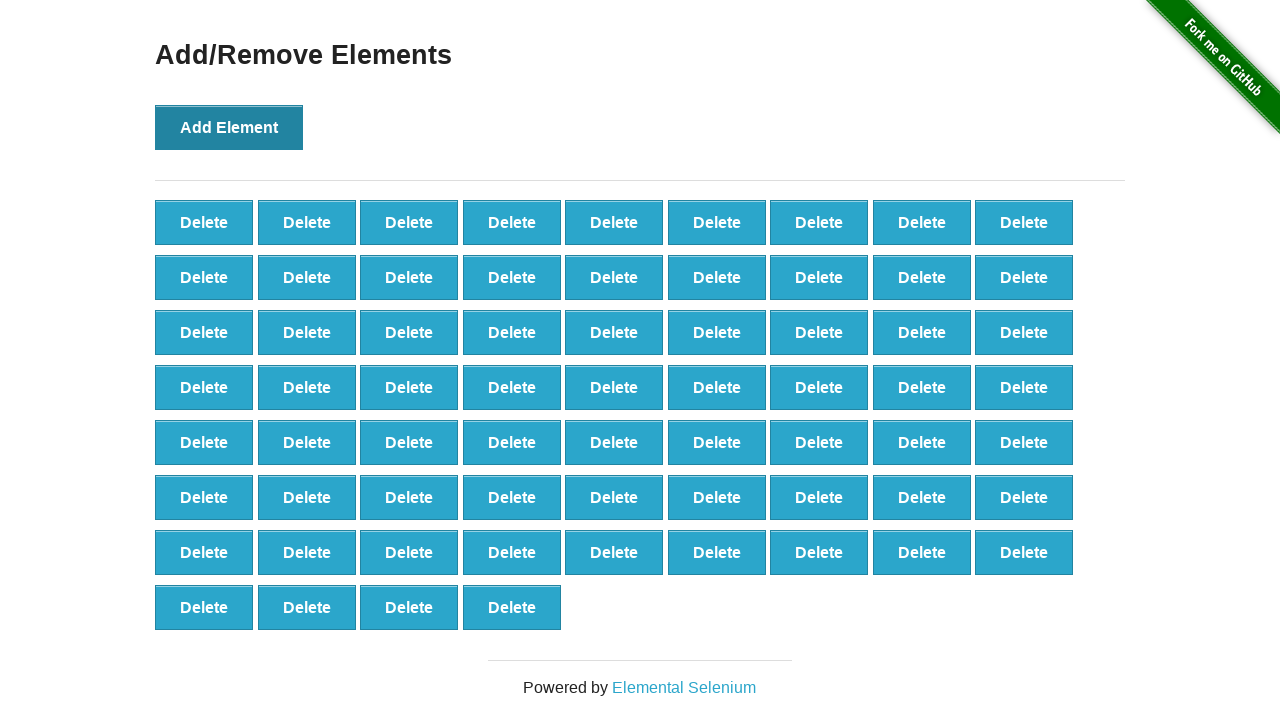

Clicked 'Add Element' button (iteration 68/100) at (229, 127) on xpath=//button[text()='Add Element']
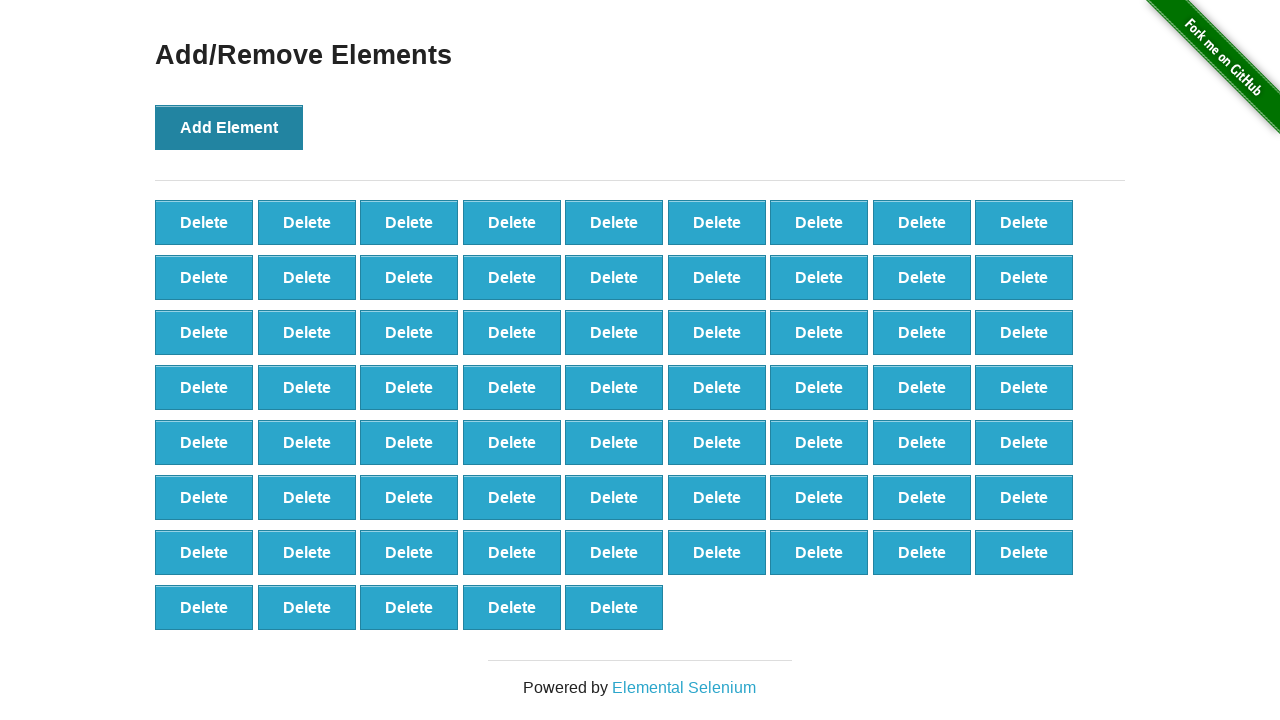

Clicked 'Add Element' button (iteration 69/100) at (229, 127) on xpath=//button[text()='Add Element']
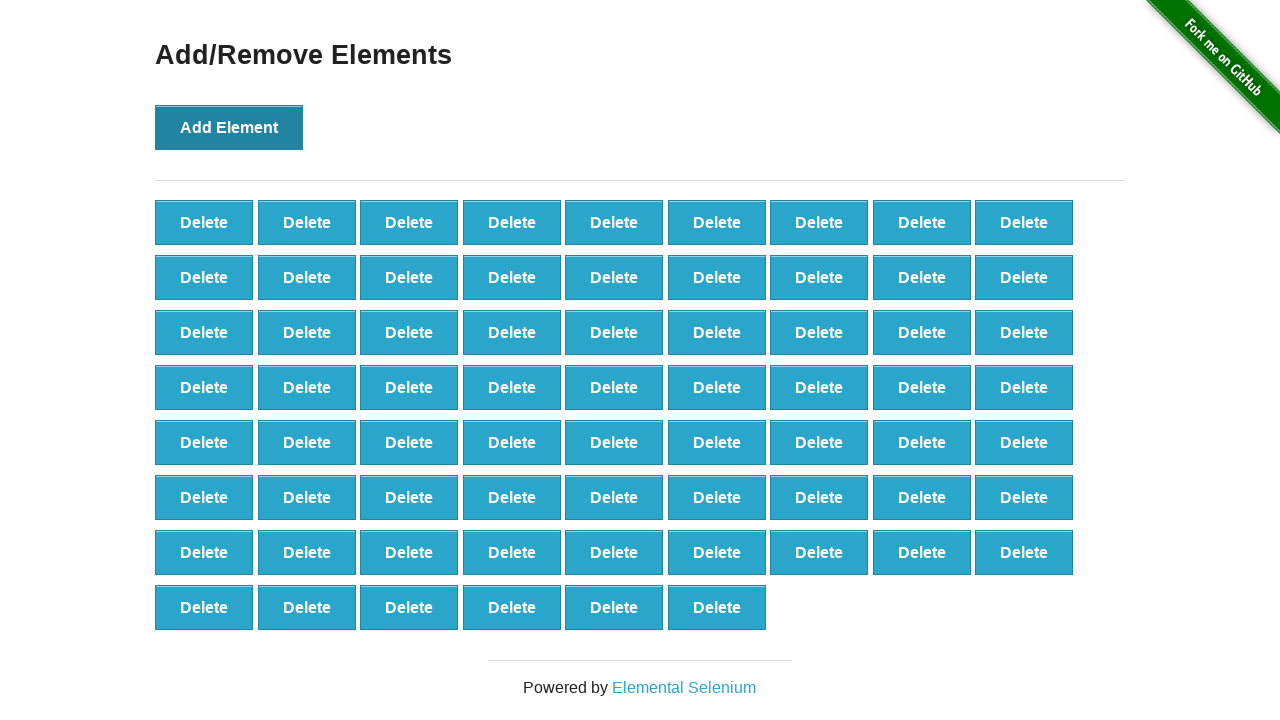

Clicked 'Add Element' button (iteration 70/100) at (229, 127) on xpath=//button[text()='Add Element']
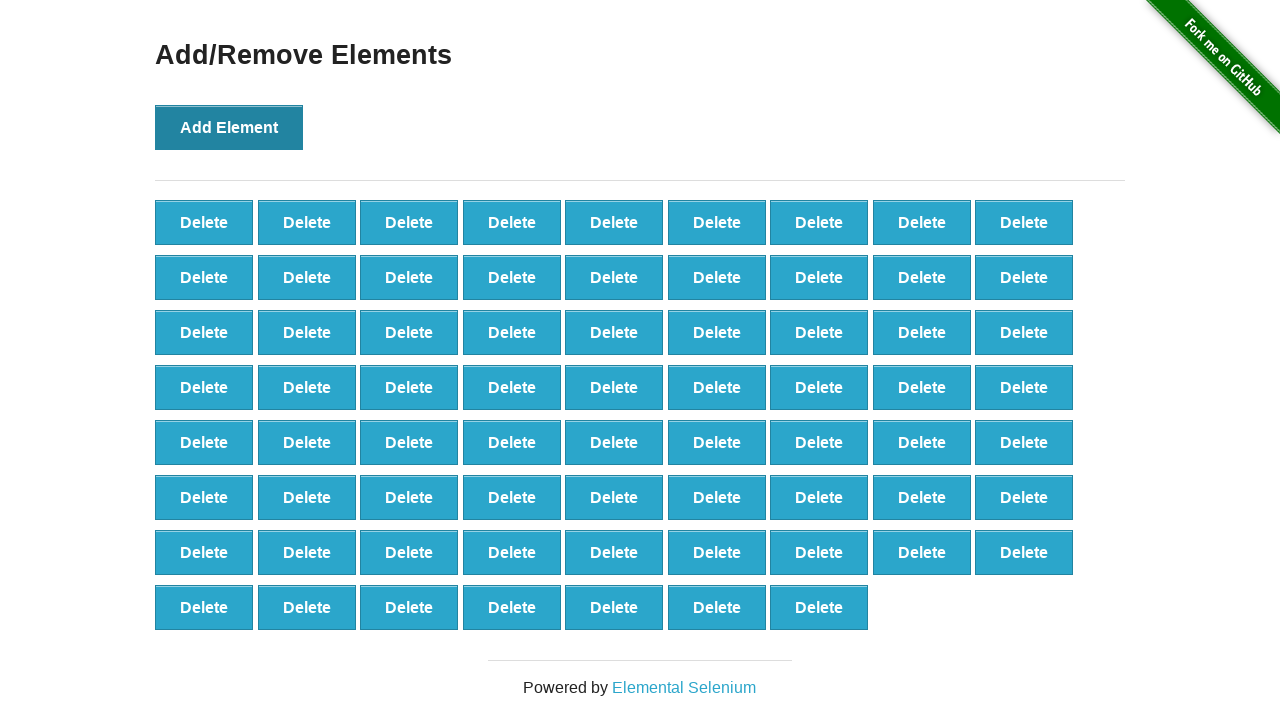

Clicked 'Add Element' button (iteration 71/100) at (229, 127) on xpath=//button[text()='Add Element']
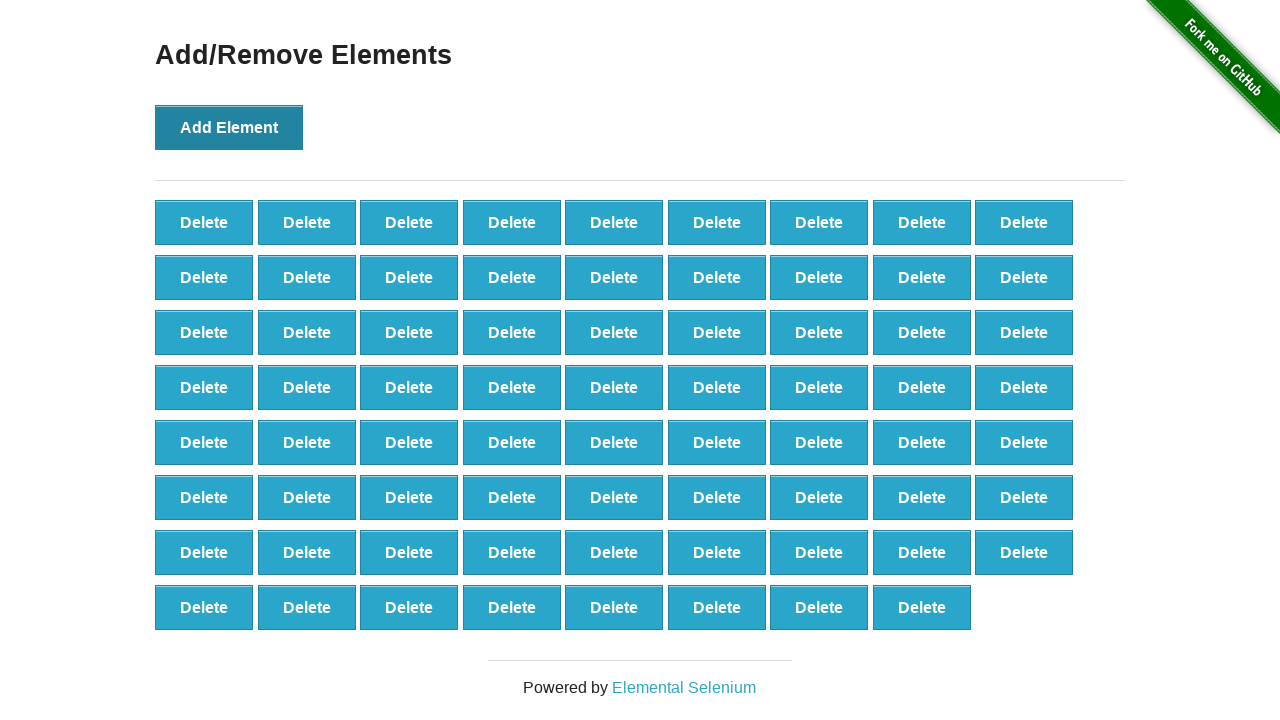

Clicked 'Add Element' button (iteration 72/100) at (229, 127) on xpath=//button[text()='Add Element']
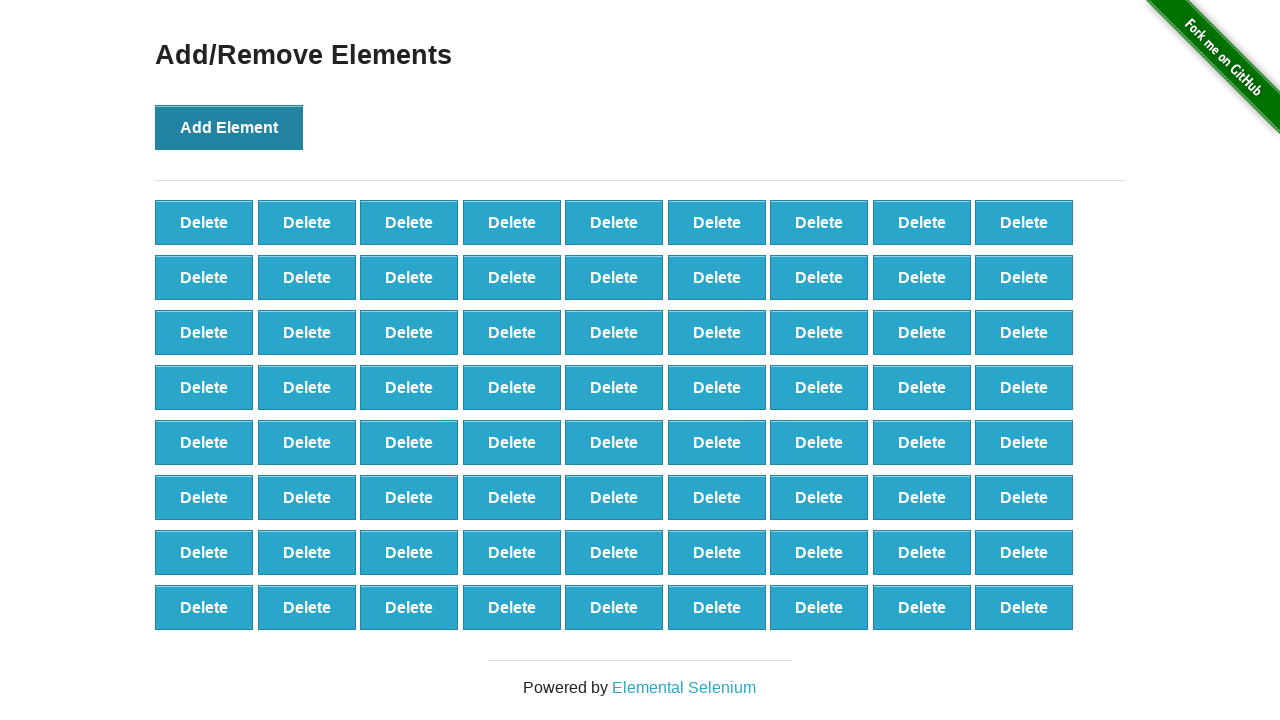

Clicked 'Add Element' button (iteration 73/100) at (229, 127) on xpath=//button[text()='Add Element']
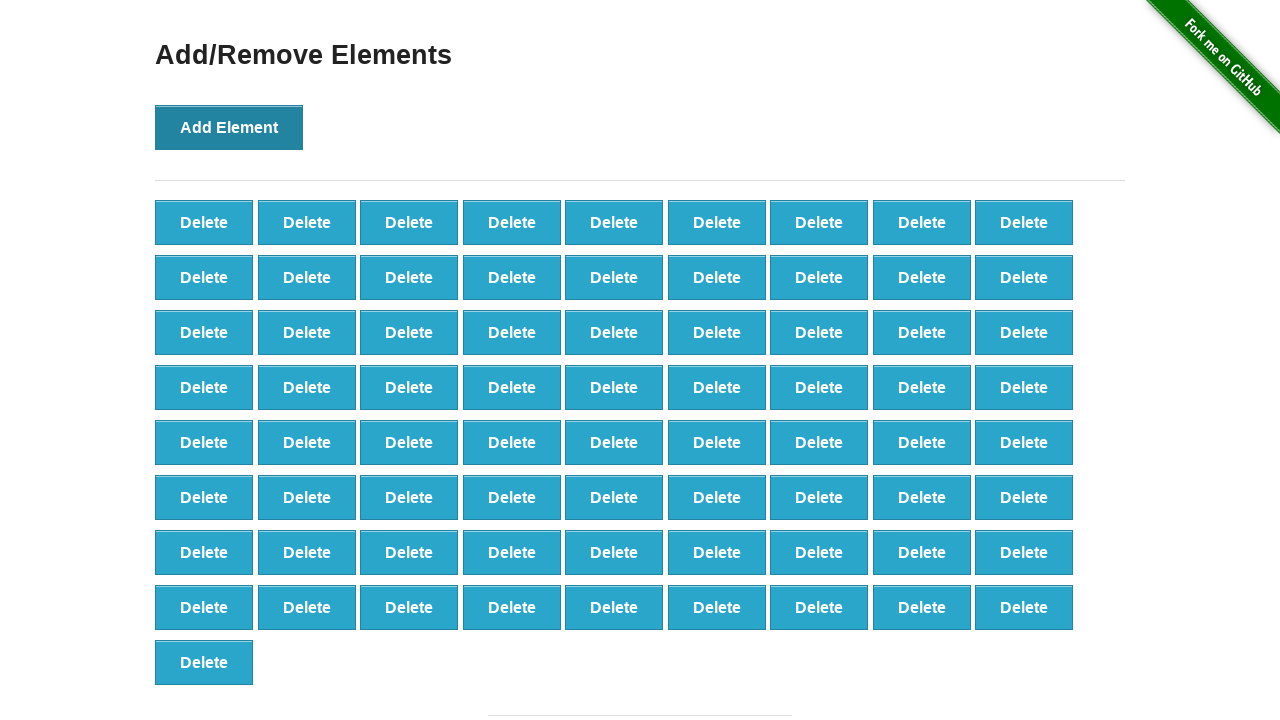

Clicked 'Add Element' button (iteration 74/100) at (229, 127) on xpath=//button[text()='Add Element']
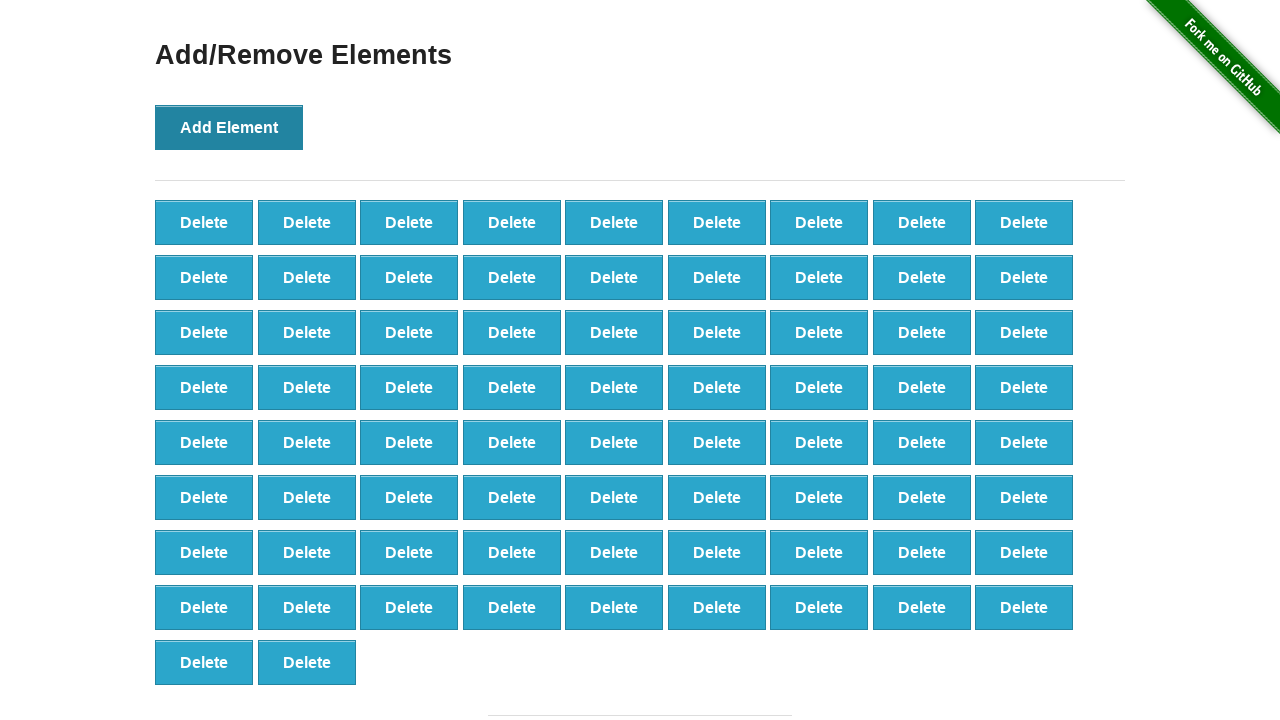

Clicked 'Add Element' button (iteration 75/100) at (229, 127) on xpath=//button[text()='Add Element']
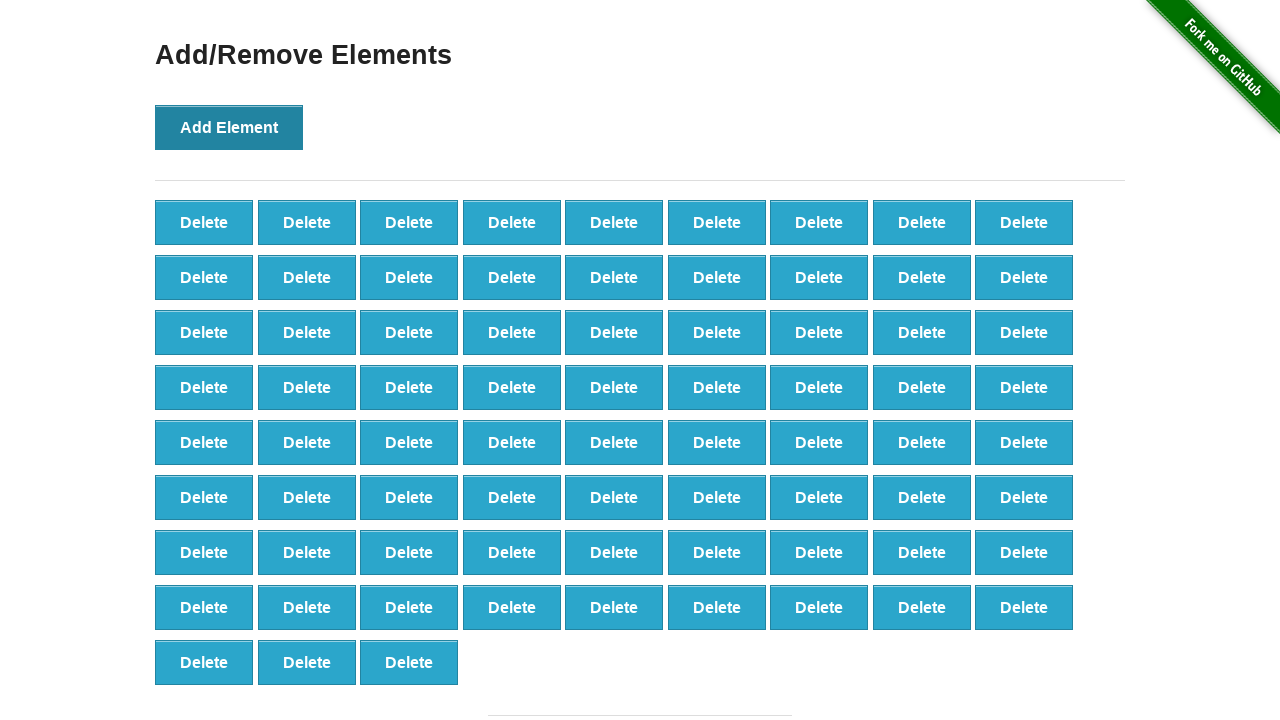

Clicked 'Add Element' button (iteration 76/100) at (229, 127) on xpath=//button[text()='Add Element']
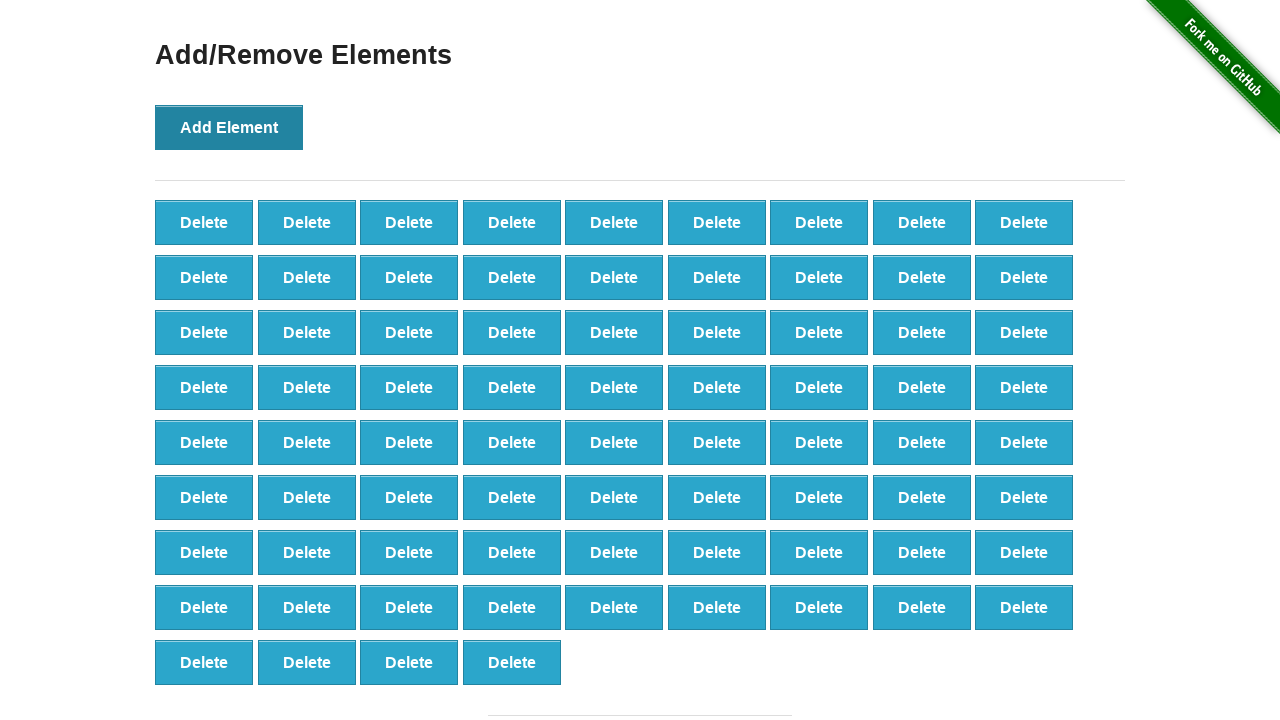

Clicked 'Add Element' button (iteration 77/100) at (229, 127) on xpath=//button[text()='Add Element']
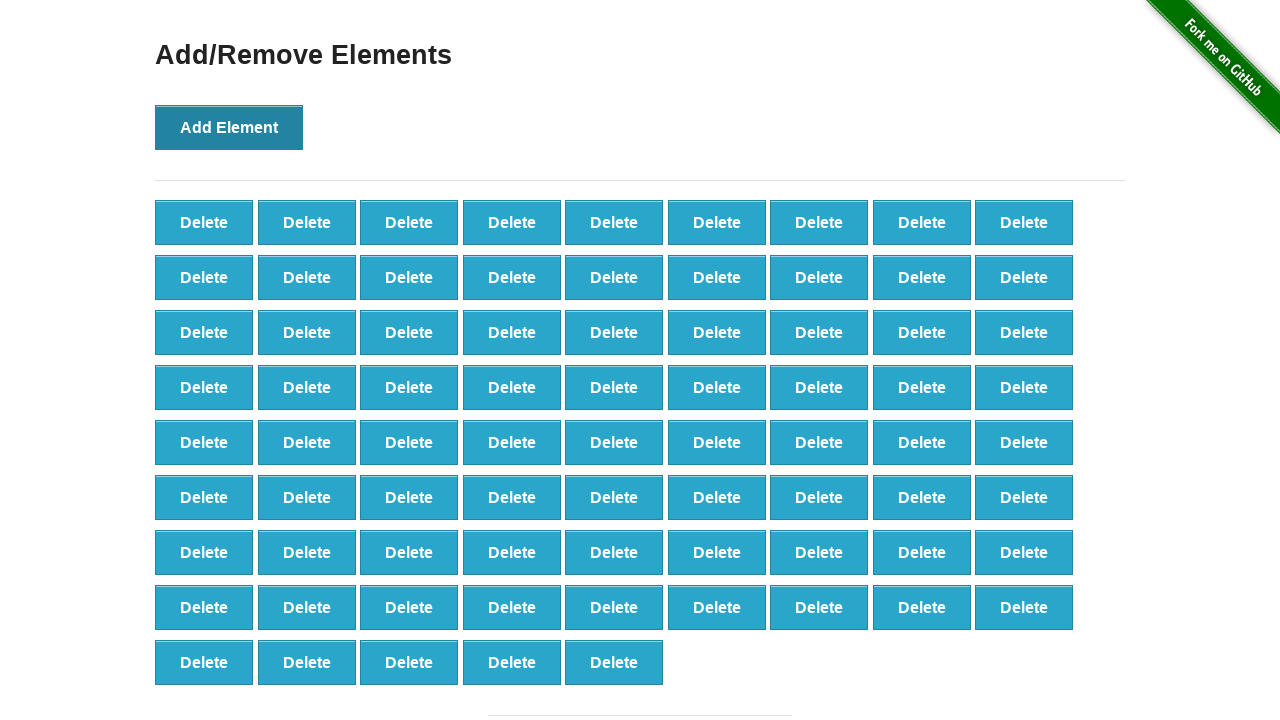

Clicked 'Add Element' button (iteration 78/100) at (229, 127) on xpath=//button[text()='Add Element']
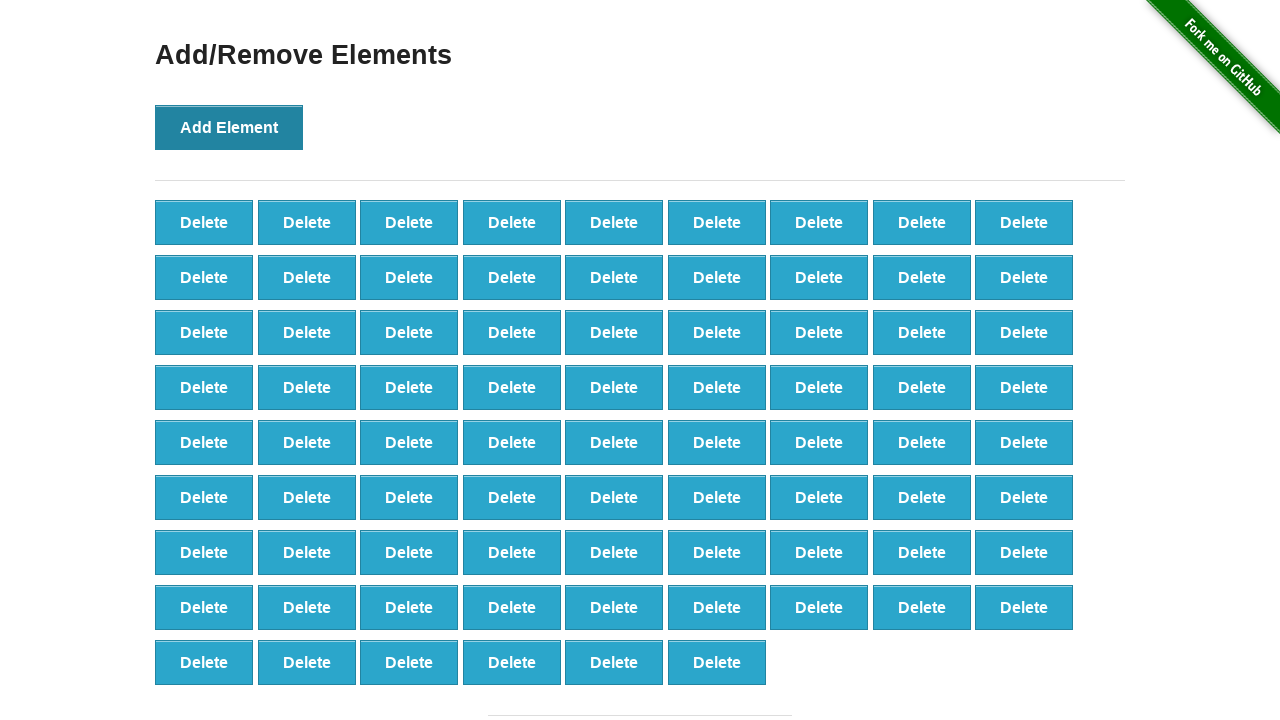

Clicked 'Add Element' button (iteration 79/100) at (229, 127) on xpath=//button[text()='Add Element']
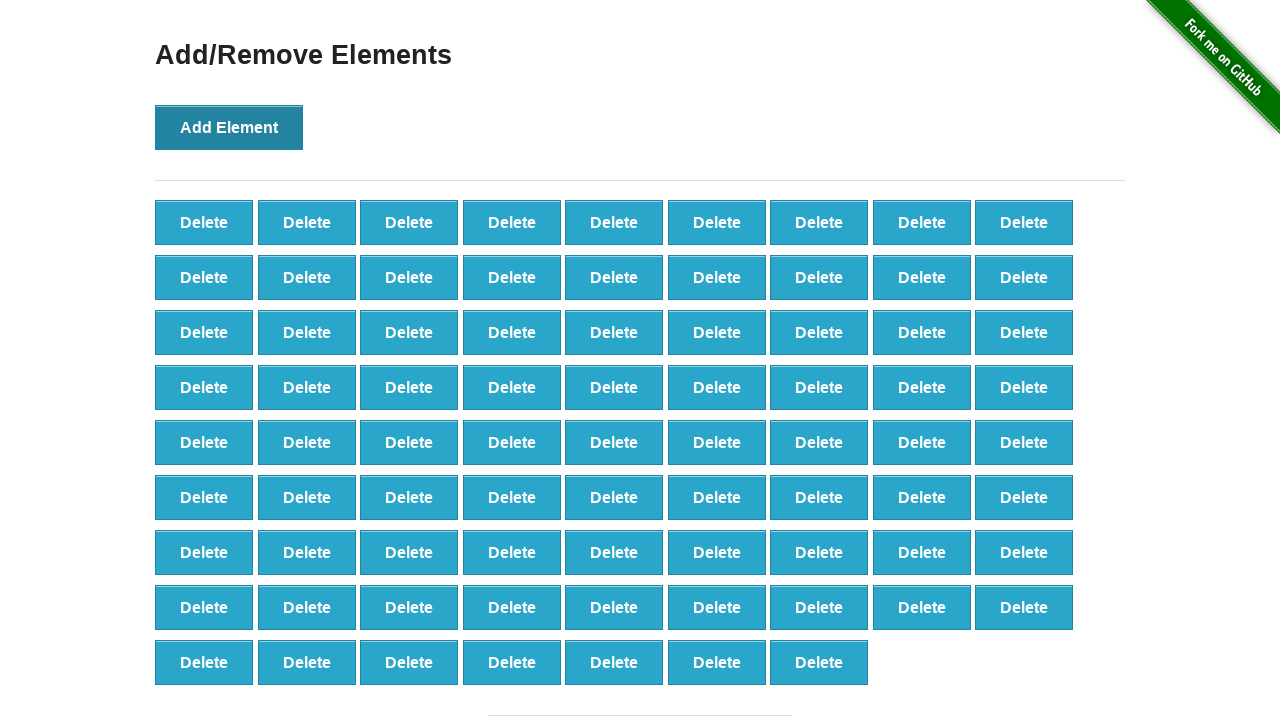

Clicked 'Add Element' button (iteration 80/100) at (229, 127) on xpath=//button[text()='Add Element']
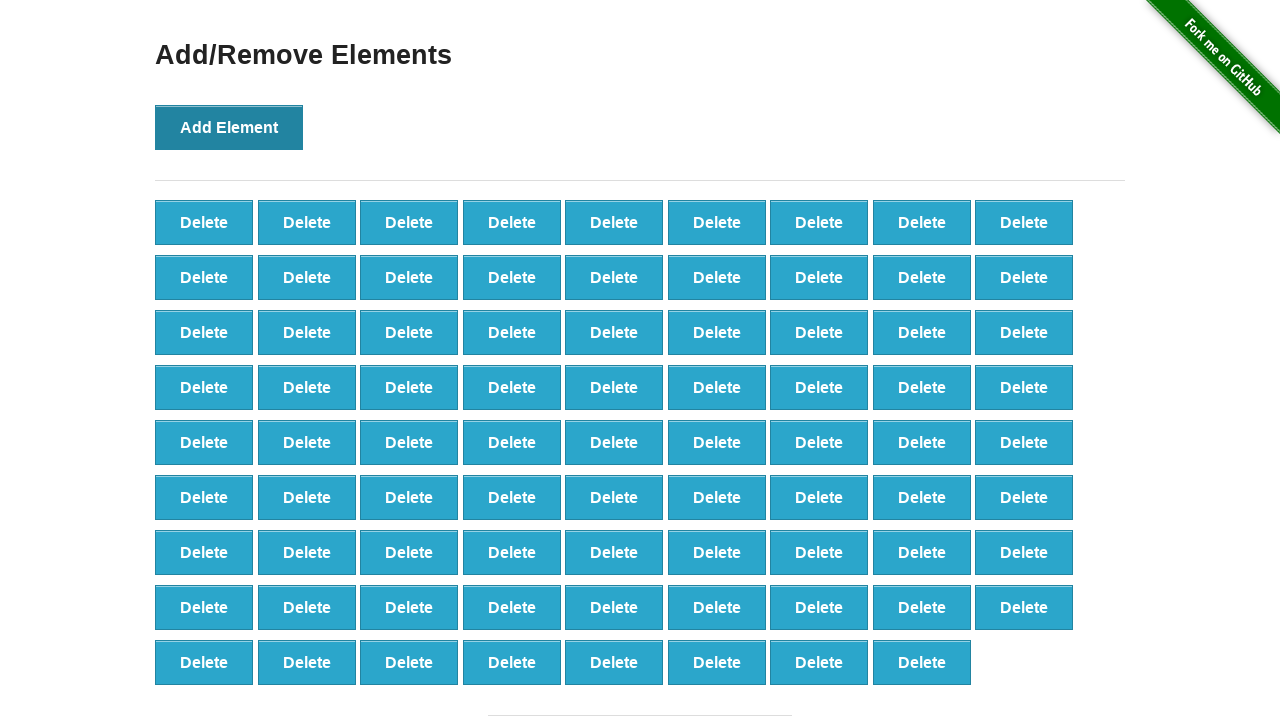

Clicked 'Add Element' button (iteration 81/100) at (229, 127) on xpath=//button[text()='Add Element']
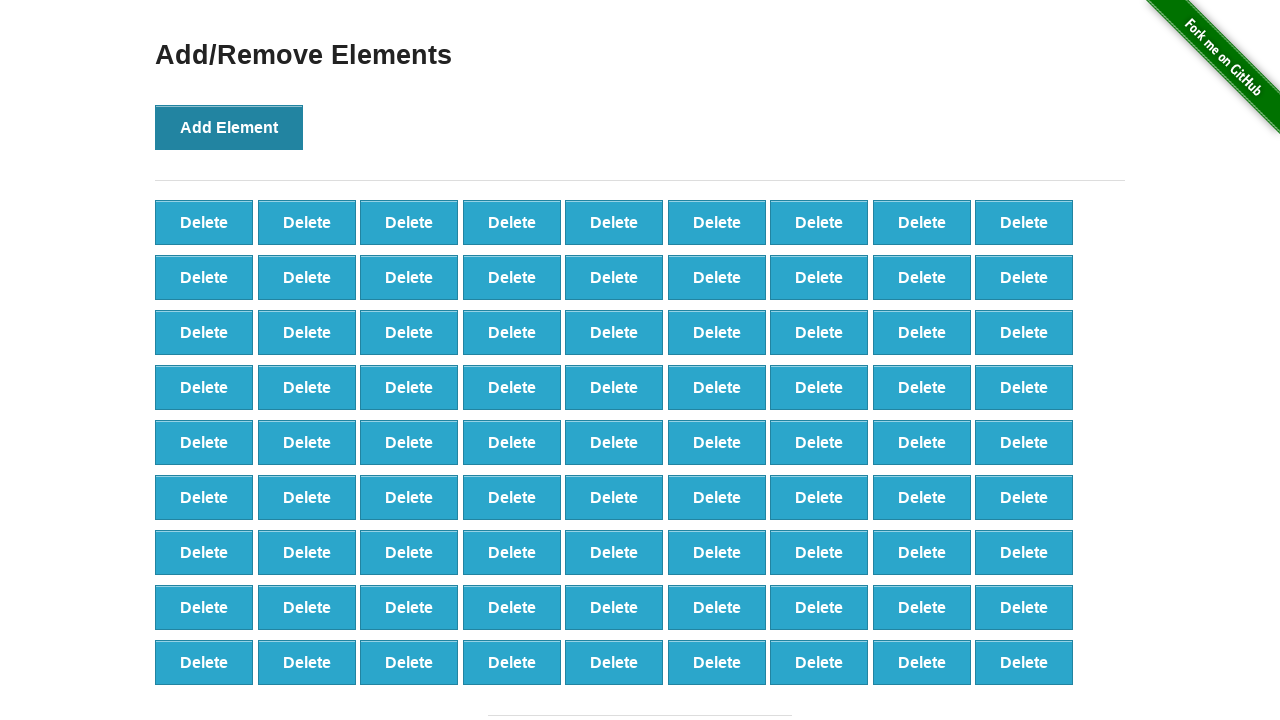

Clicked 'Add Element' button (iteration 82/100) at (229, 127) on xpath=//button[text()='Add Element']
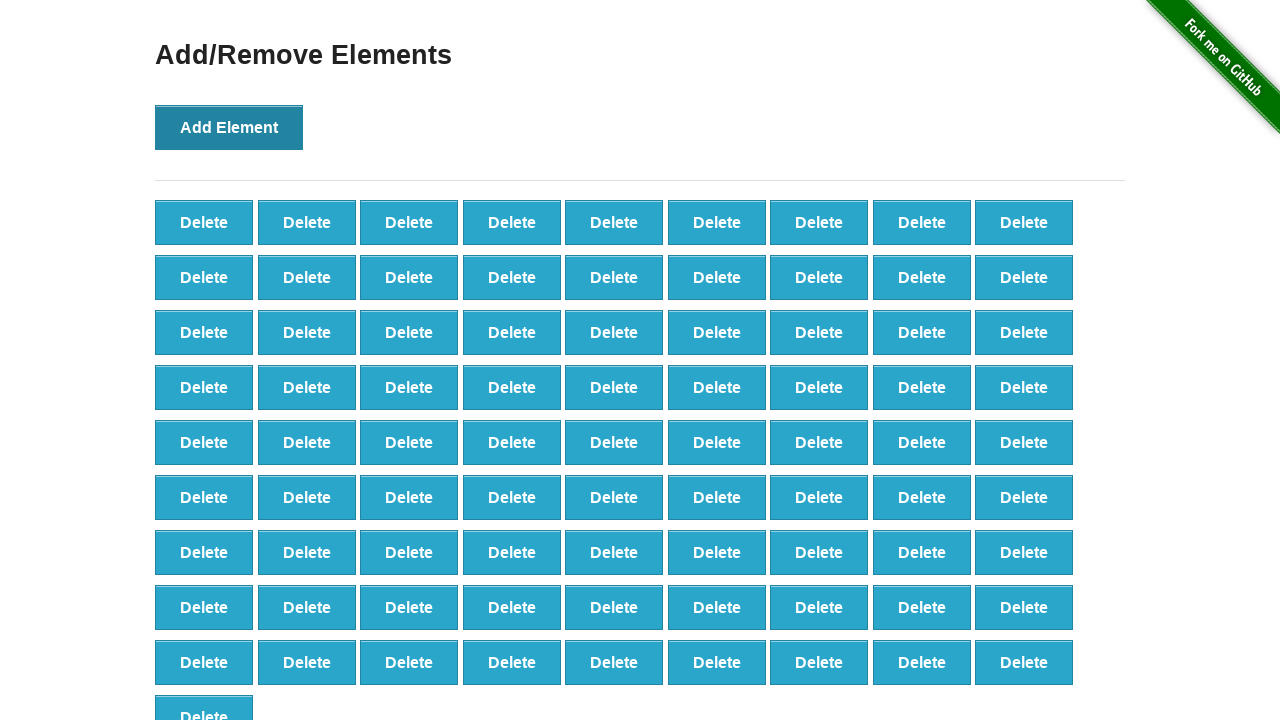

Clicked 'Add Element' button (iteration 83/100) at (229, 127) on xpath=//button[text()='Add Element']
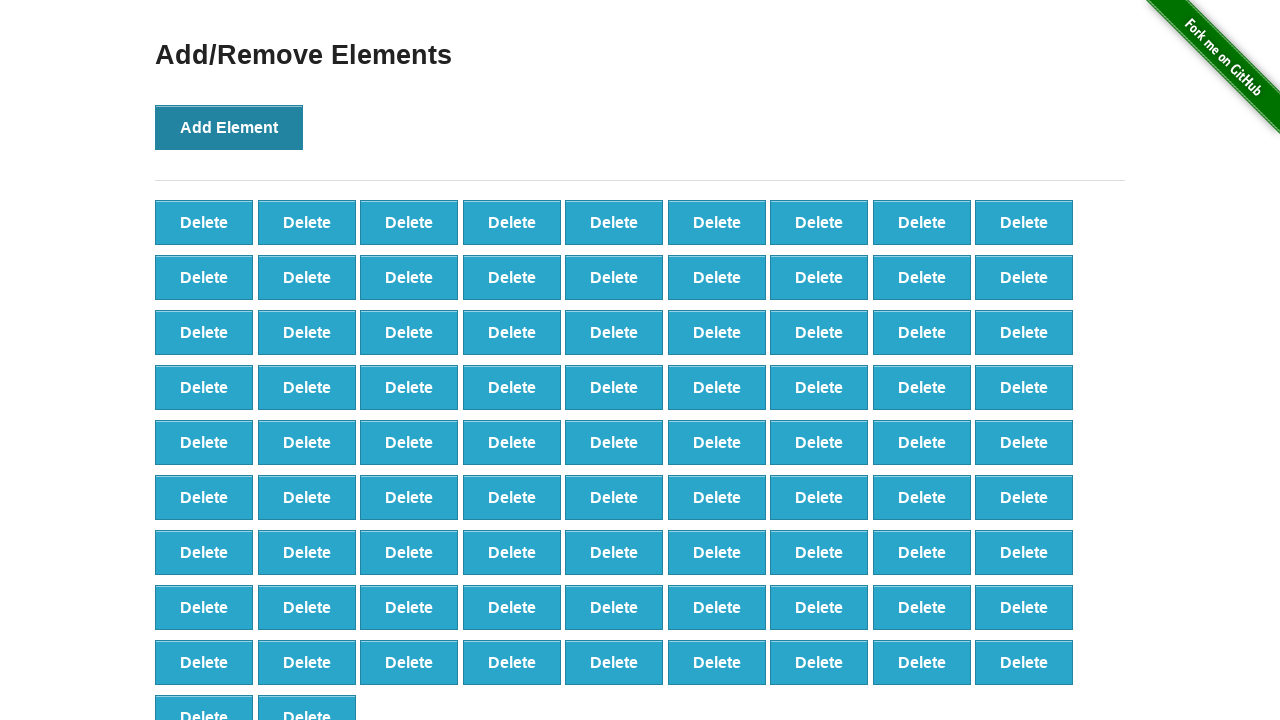

Clicked 'Add Element' button (iteration 84/100) at (229, 127) on xpath=//button[text()='Add Element']
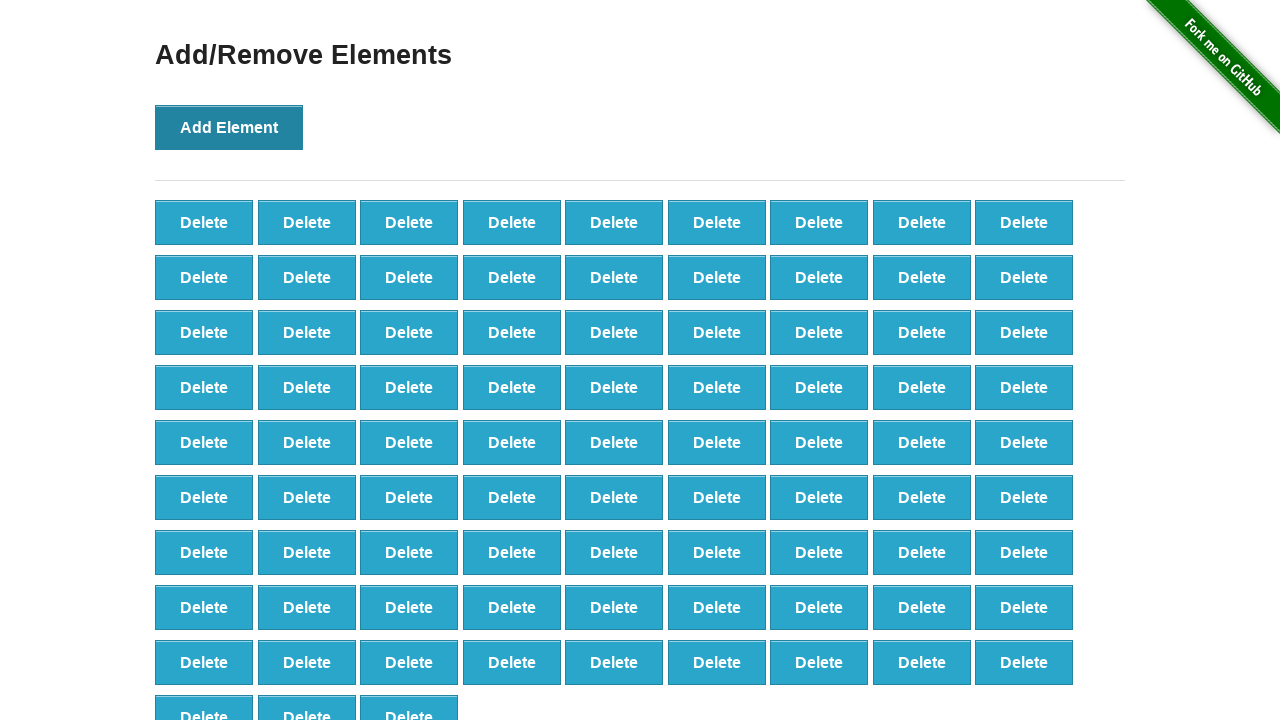

Clicked 'Add Element' button (iteration 85/100) at (229, 127) on xpath=//button[text()='Add Element']
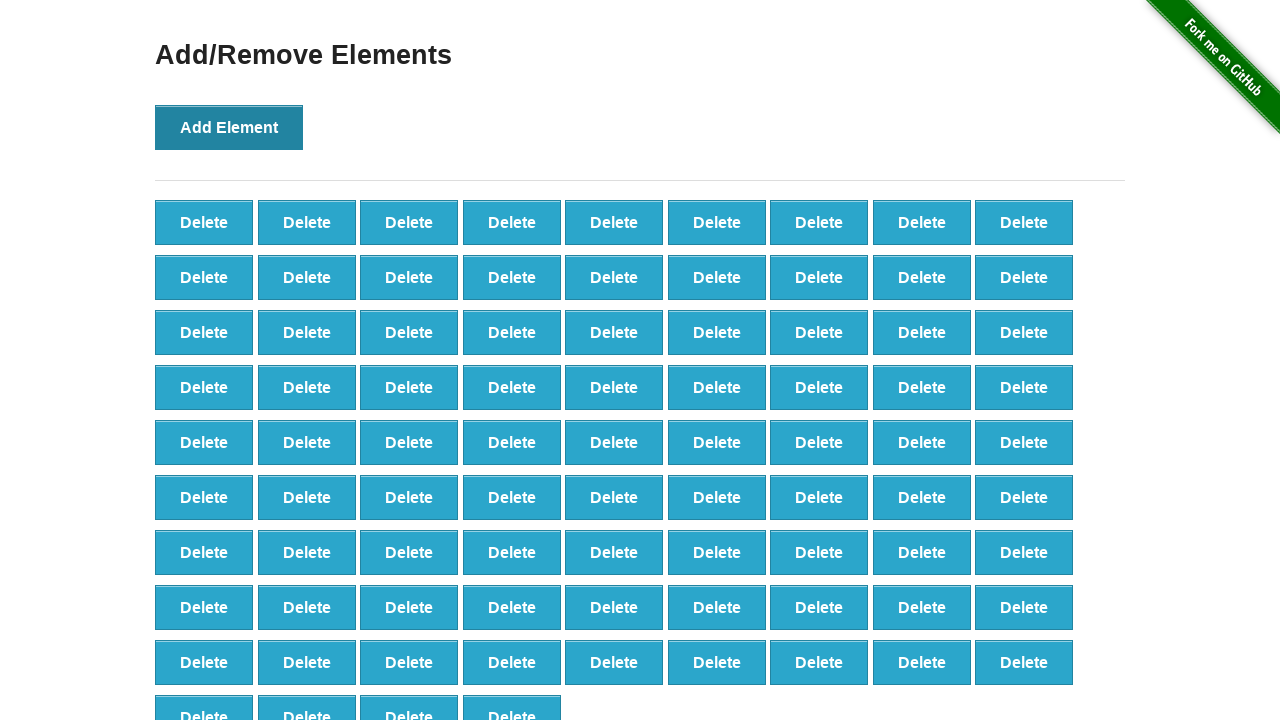

Clicked 'Add Element' button (iteration 86/100) at (229, 127) on xpath=//button[text()='Add Element']
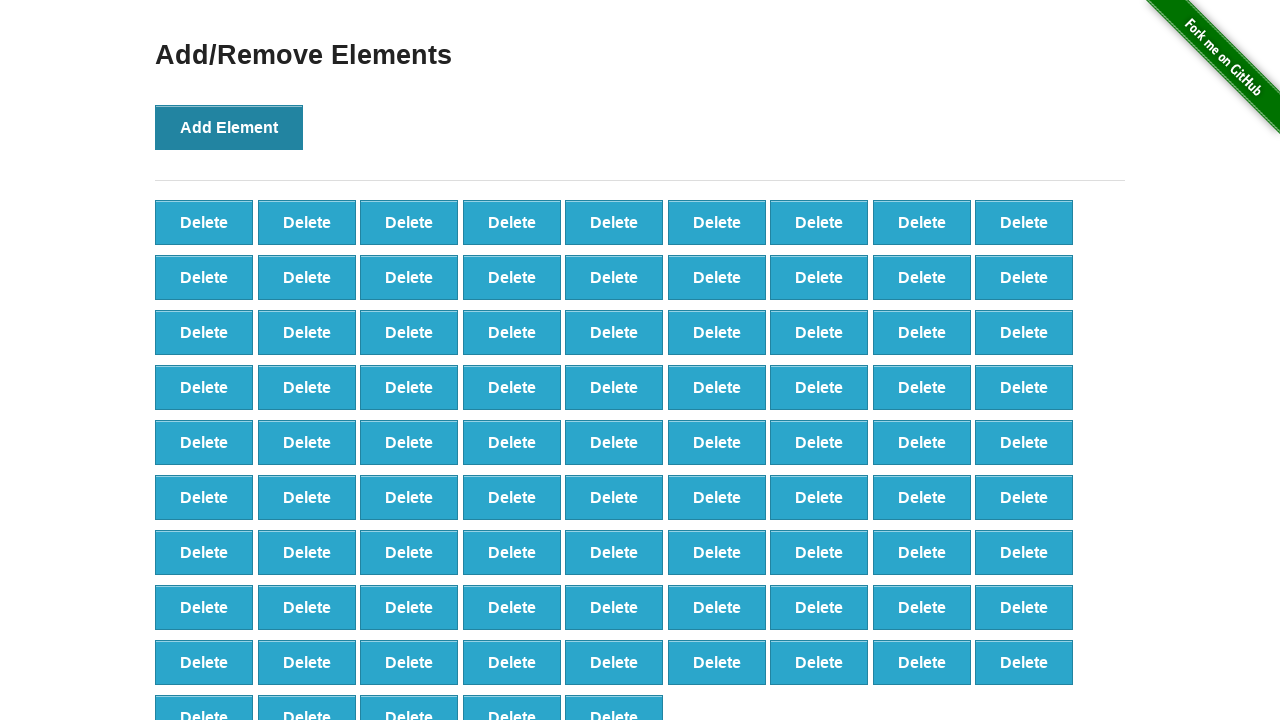

Clicked 'Add Element' button (iteration 87/100) at (229, 127) on xpath=//button[text()='Add Element']
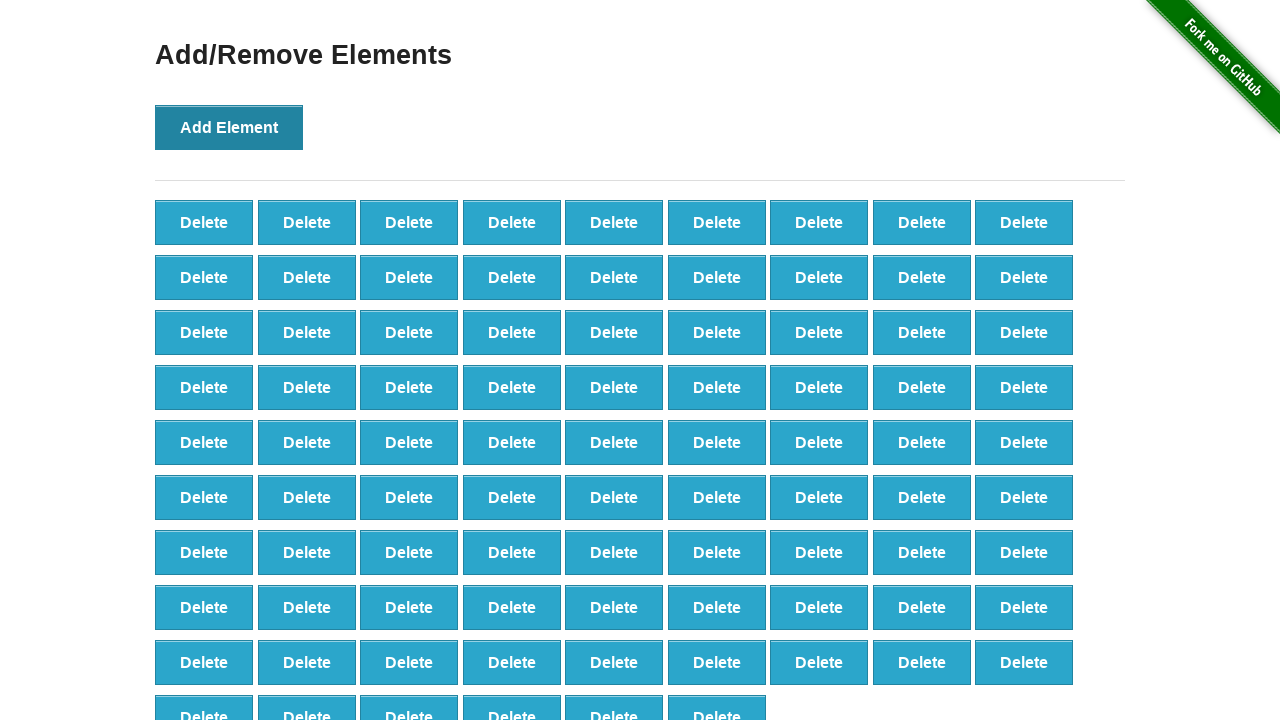

Clicked 'Add Element' button (iteration 88/100) at (229, 127) on xpath=//button[text()='Add Element']
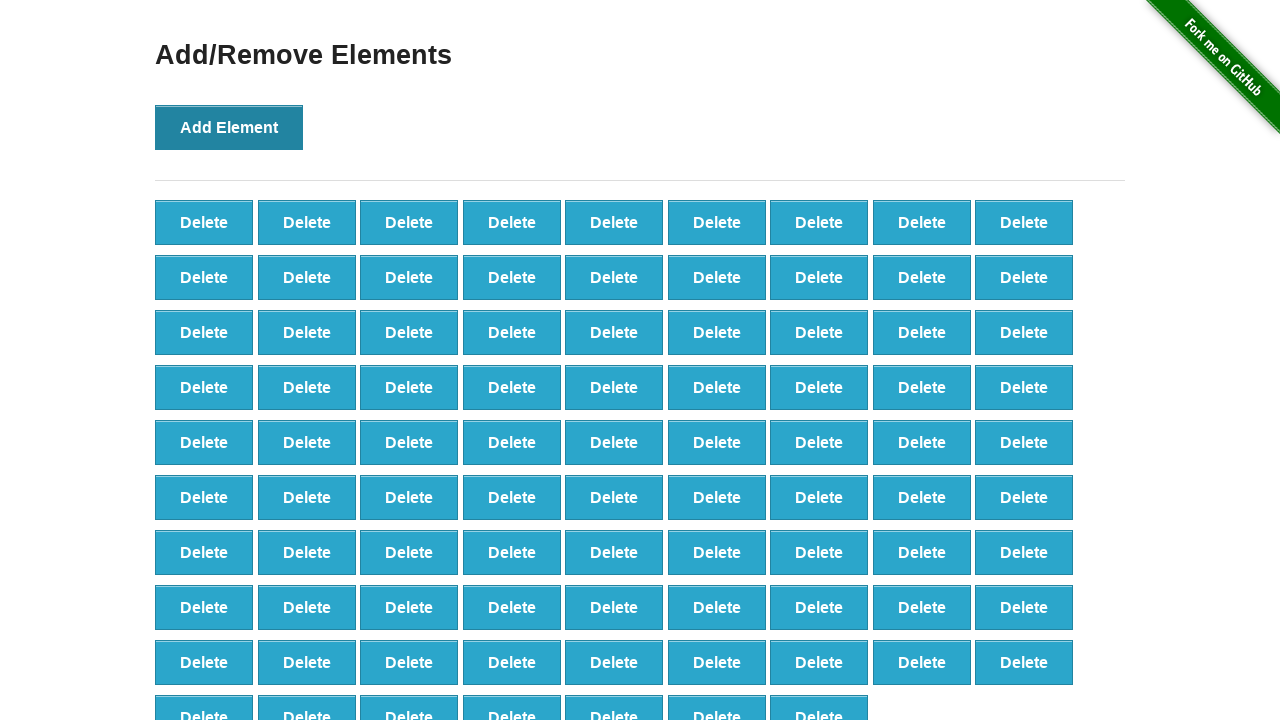

Clicked 'Add Element' button (iteration 89/100) at (229, 127) on xpath=//button[text()='Add Element']
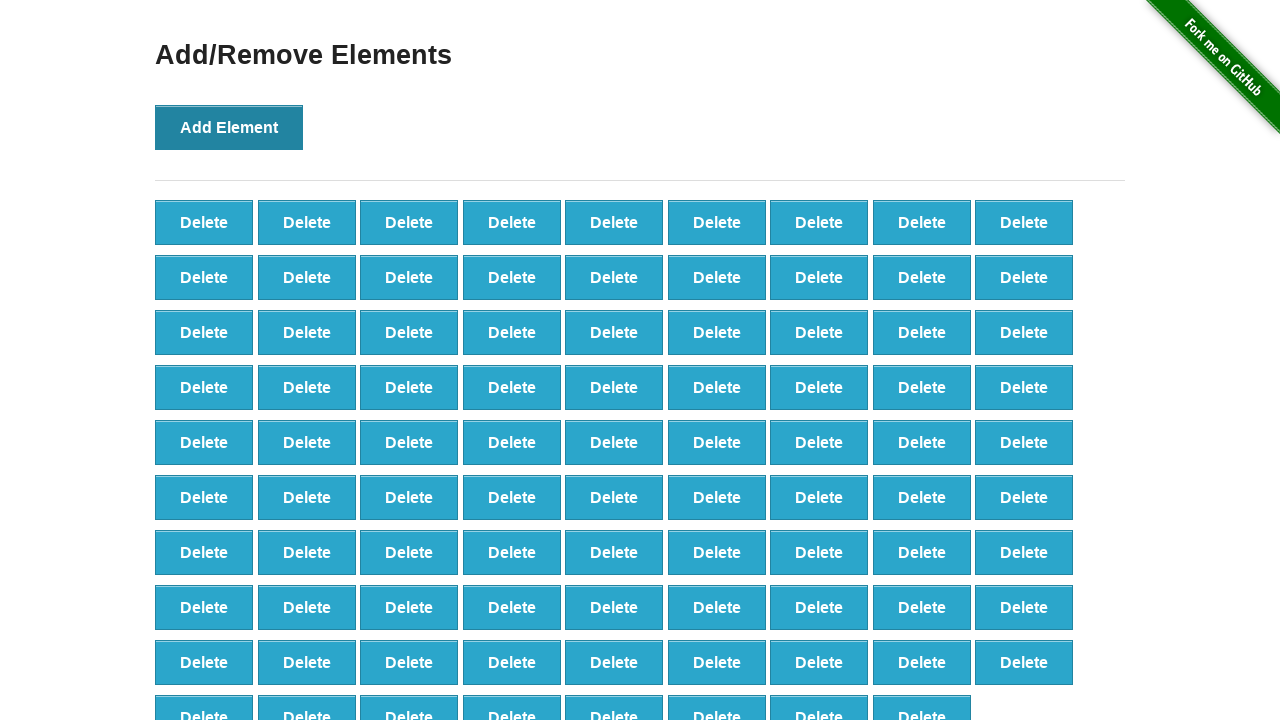

Clicked 'Add Element' button (iteration 90/100) at (229, 127) on xpath=//button[text()='Add Element']
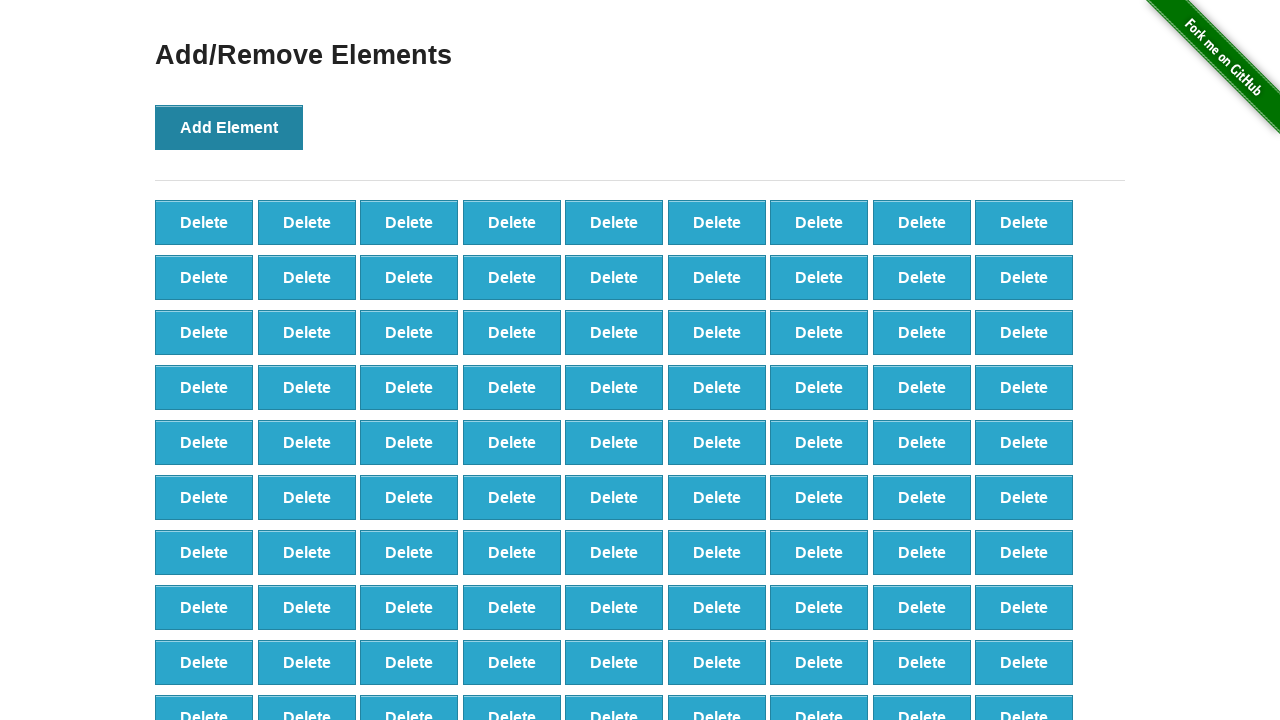

Clicked 'Add Element' button (iteration 91/100) at (229, 127) on xpath=//button[text()='Add Element']
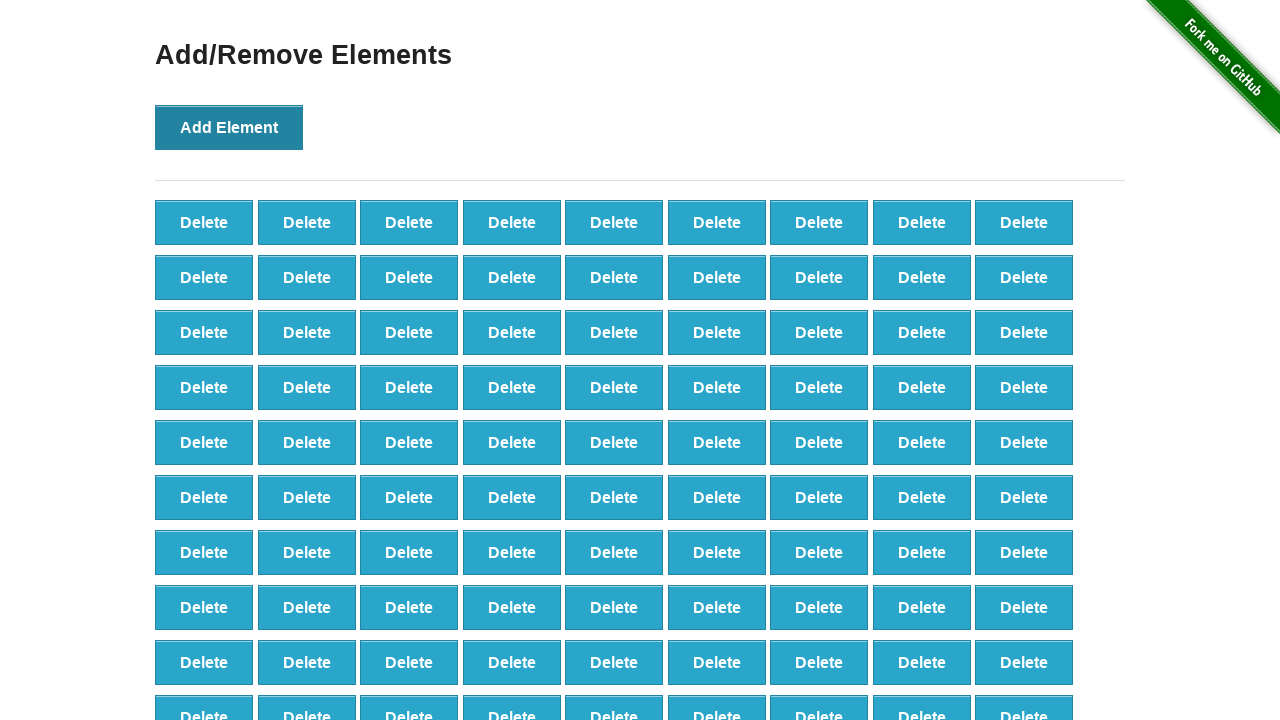

Clicked 'Add Element' button (iteration 92/100) at (229, 127) on xpath=//button[text()='Add Element']
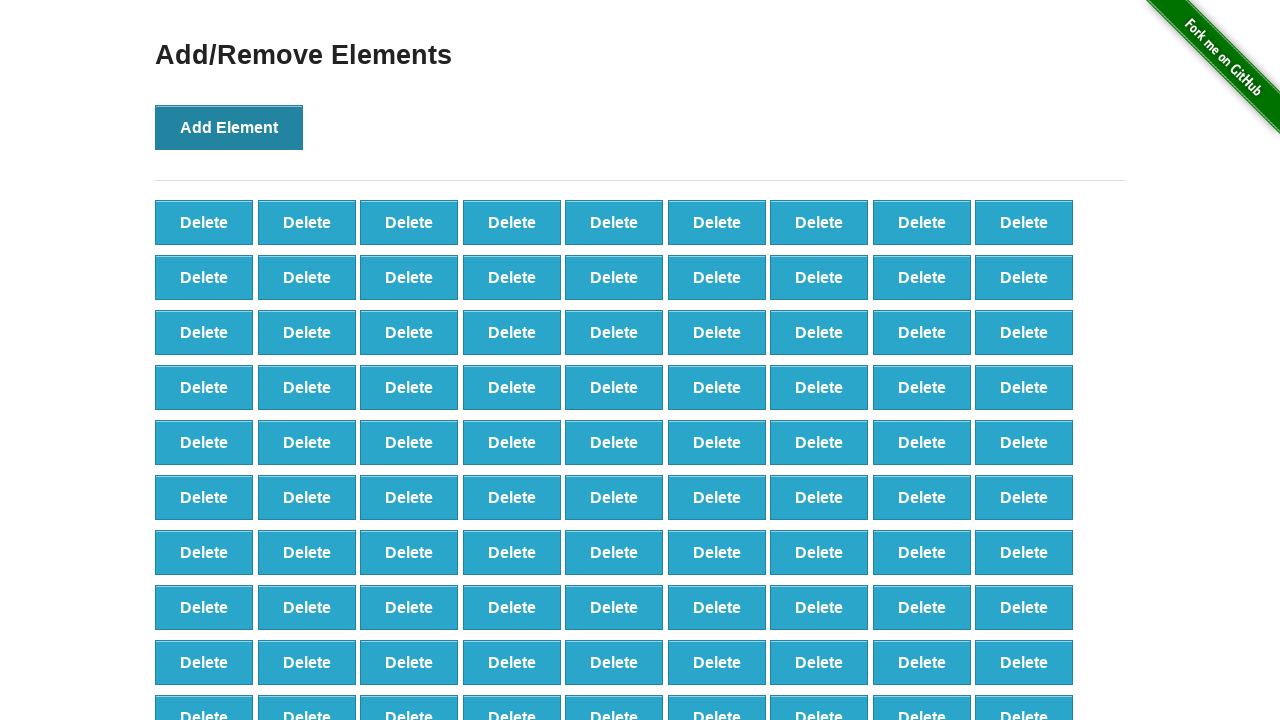

Clicked 'Add Element' button (iteration 93/100) at (229, 127) on xpath=//button[text()='Add Element']
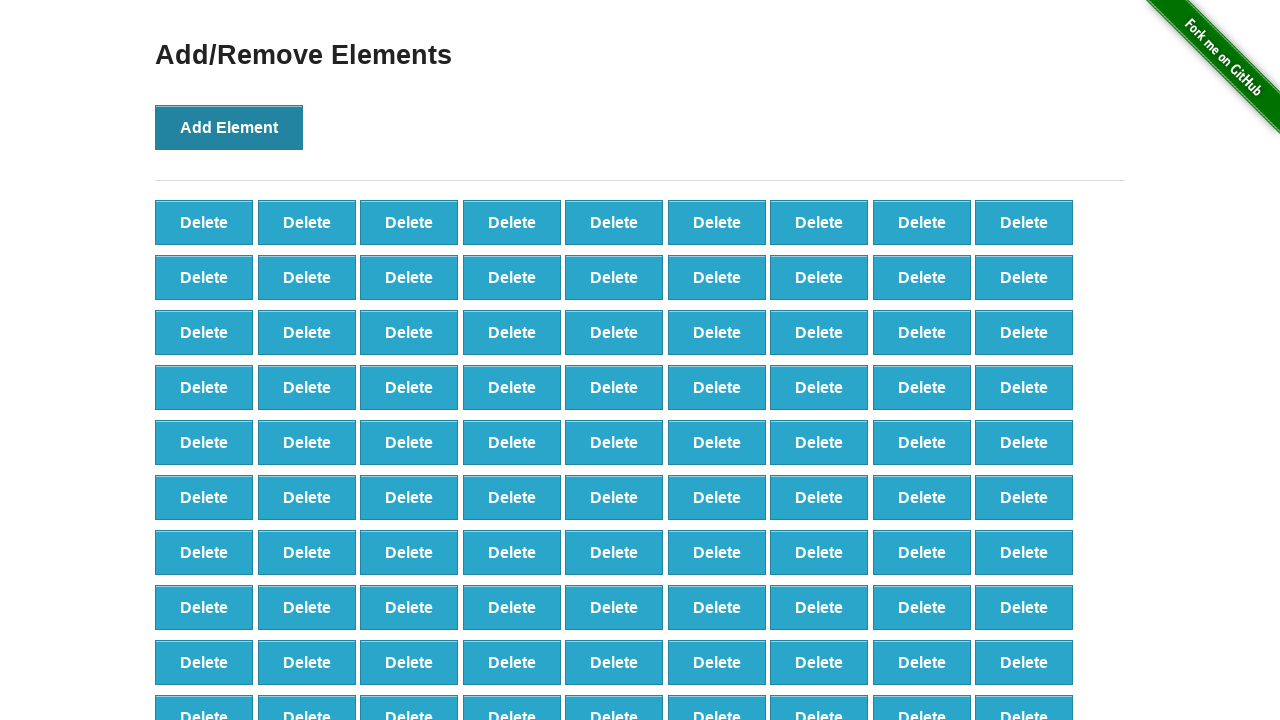

Clicked 'Add Element' button (iteration 94/100) at (229, 127) on xpath=//button[text()='Add Element']
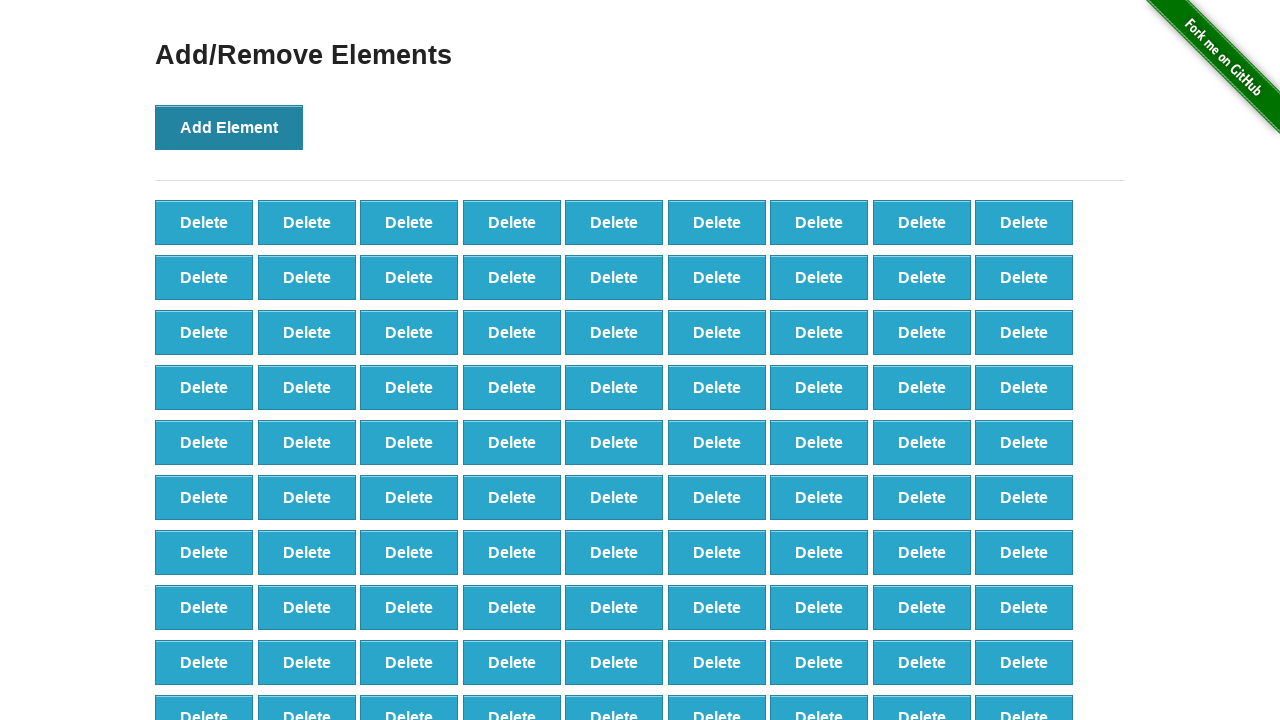

Clicked 'Add Element' button (iteration 95/100) at (229, 127) on xpath=//button[text()='Add Element']
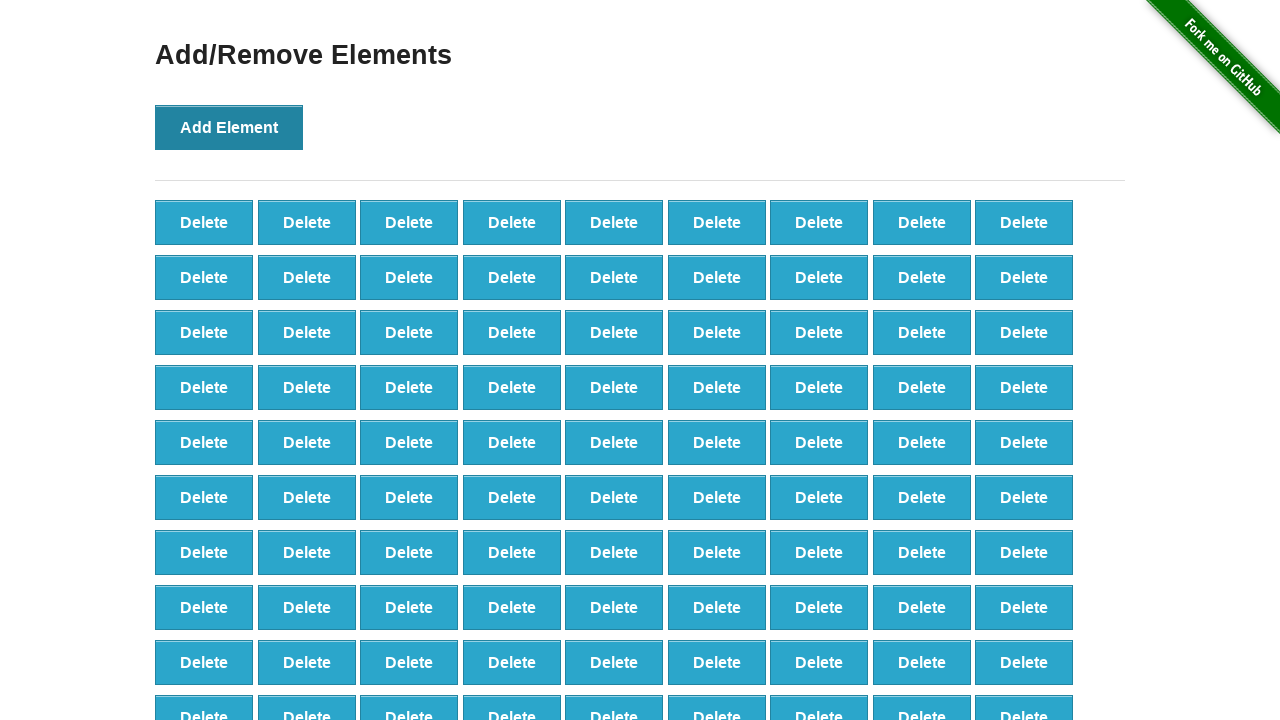

Clicked 'Add Element' button (iteration 96/100) at (229, 127) on xpath=//button[text()='Add Element']
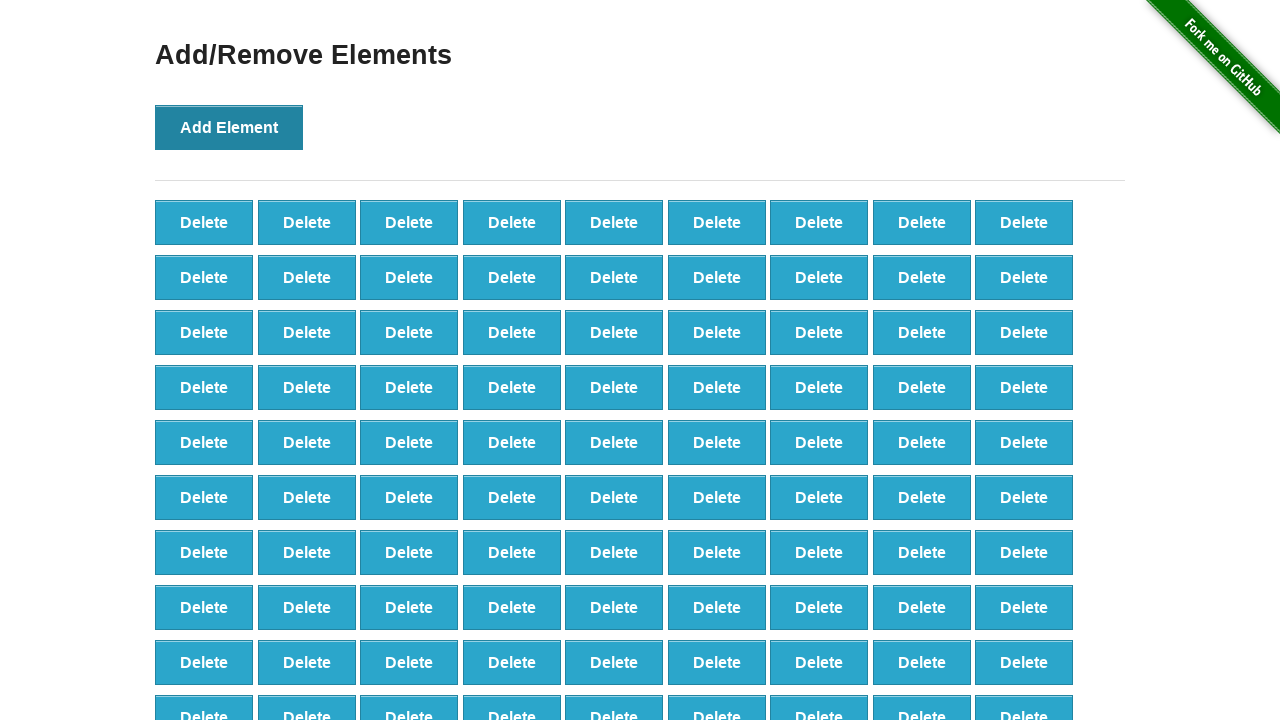

Clicked 'Add Element' button (iteration 97/100) at (229, 127) on xpath=//button[text()='Add Element']
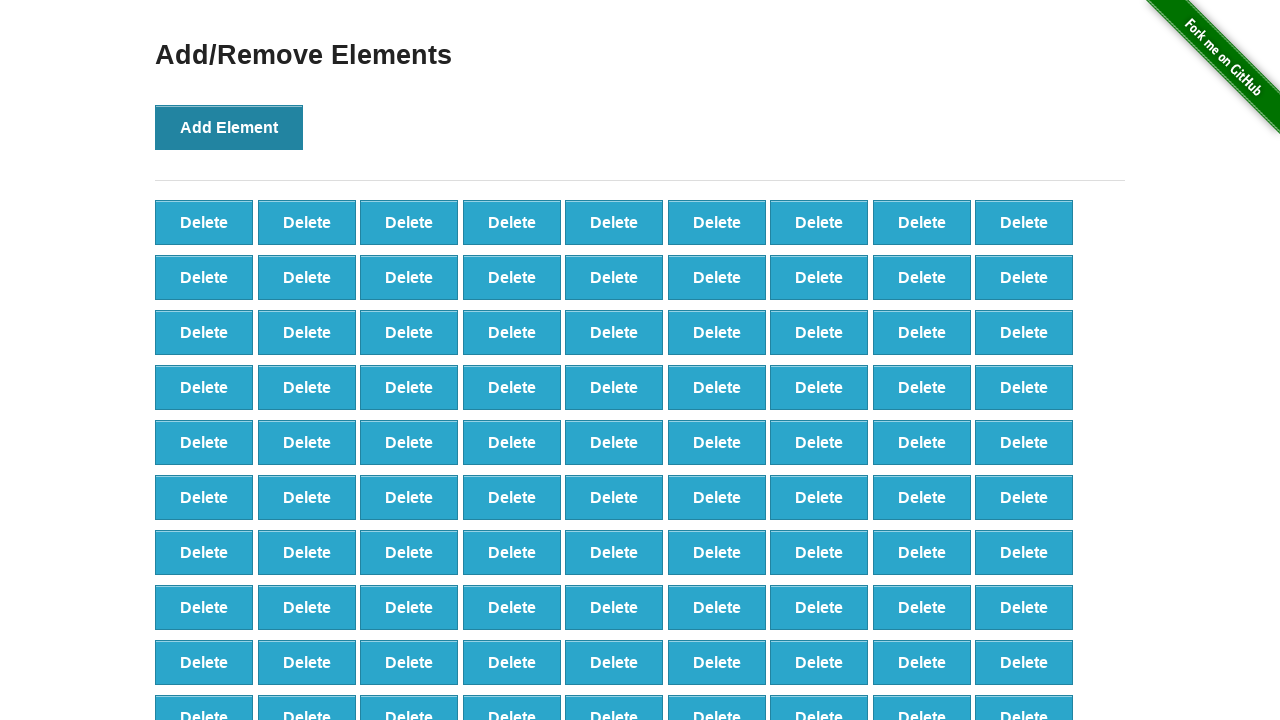

Clicked 'Add Element' button (iteration 98/100) at (229, 127) on xpath=//button[text()='Add Element']
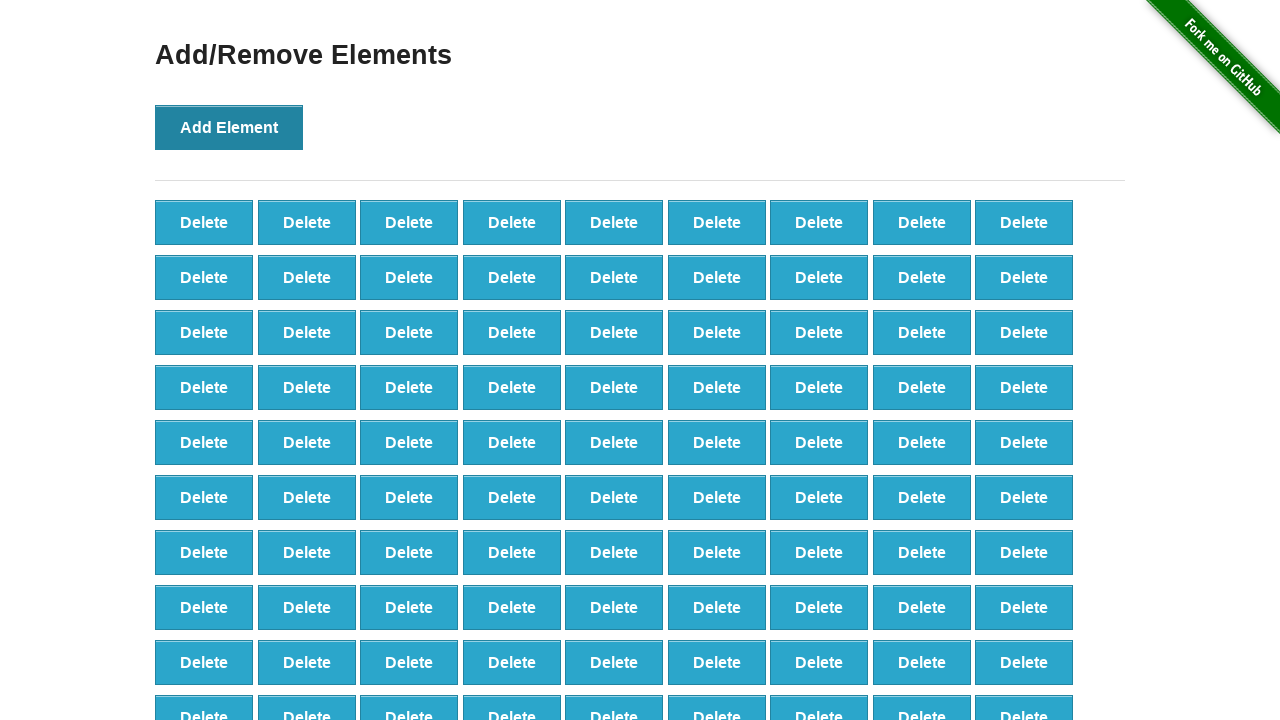

Clicked 'Add Element' button (iteration 99/100) at (229, 127) on xpath=//button[text()='Add Element']
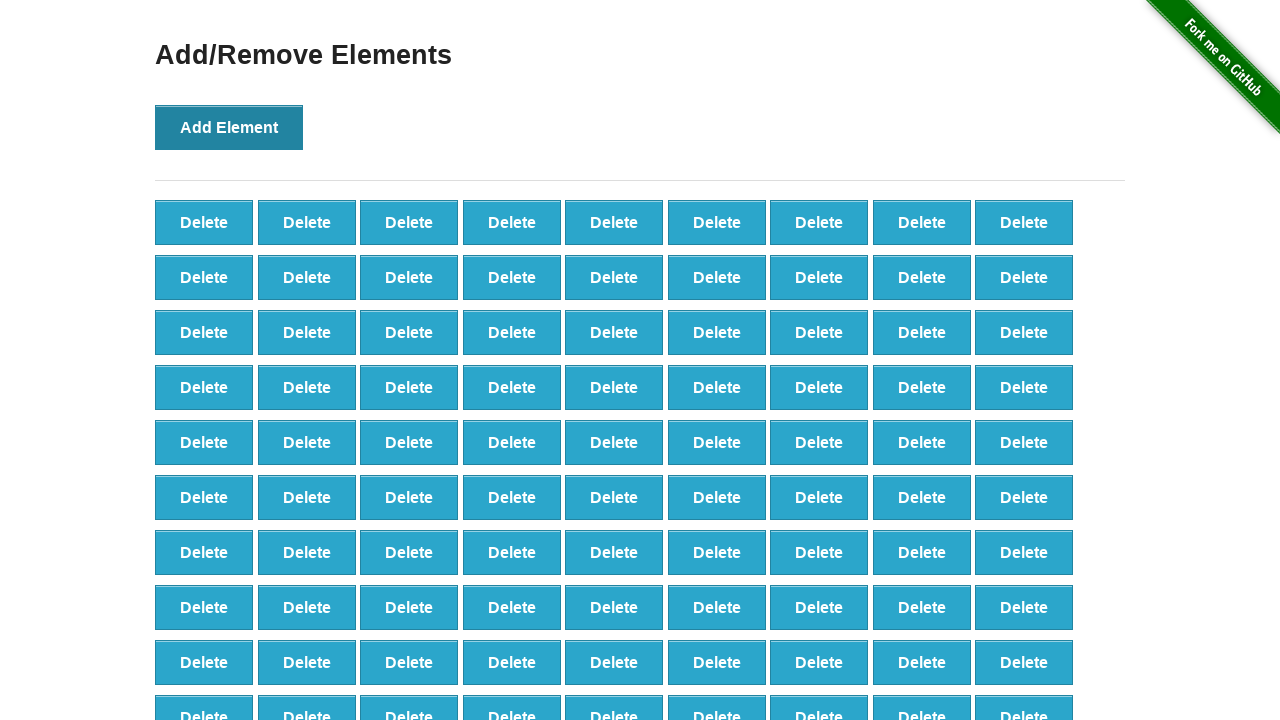

Clicked 'Add Element' button (iteration 100/100) at (229, 127) on xpath=//button[text()='Add Element']
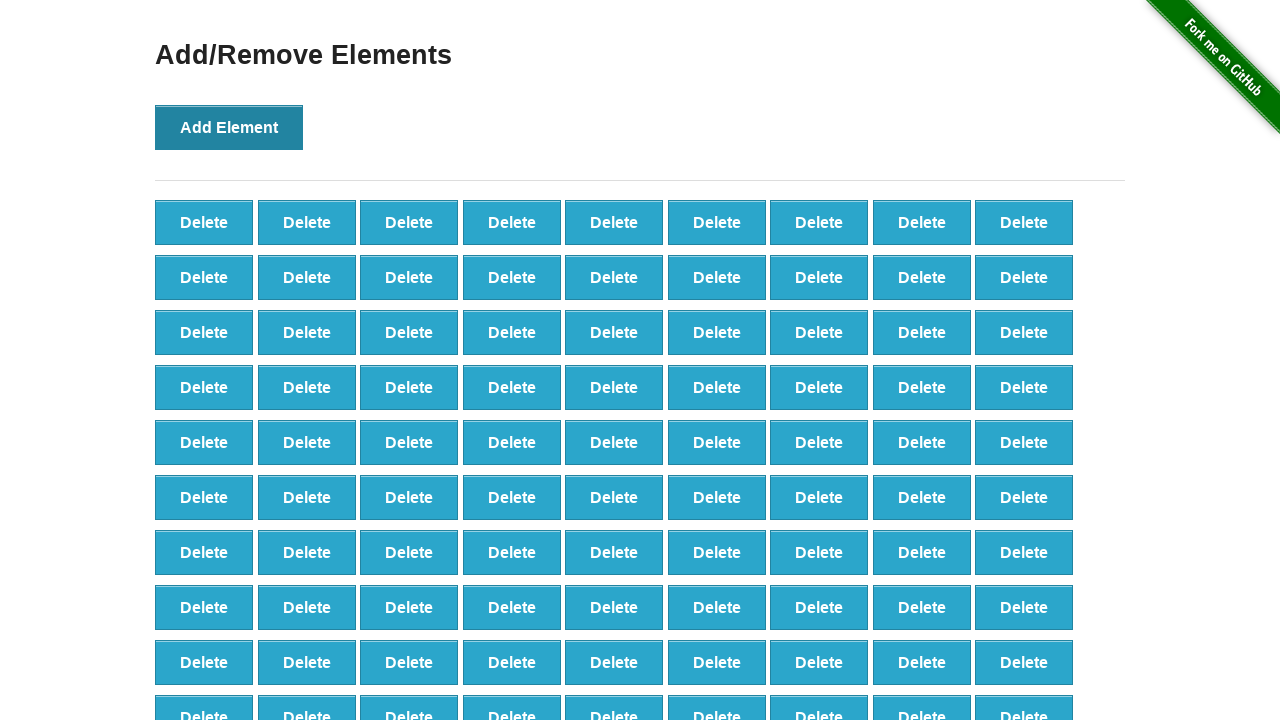

Clicked 'Delete' button (iteration 1/50) at (204, 222) on xpath=//button[@onclick='deleteElement()']
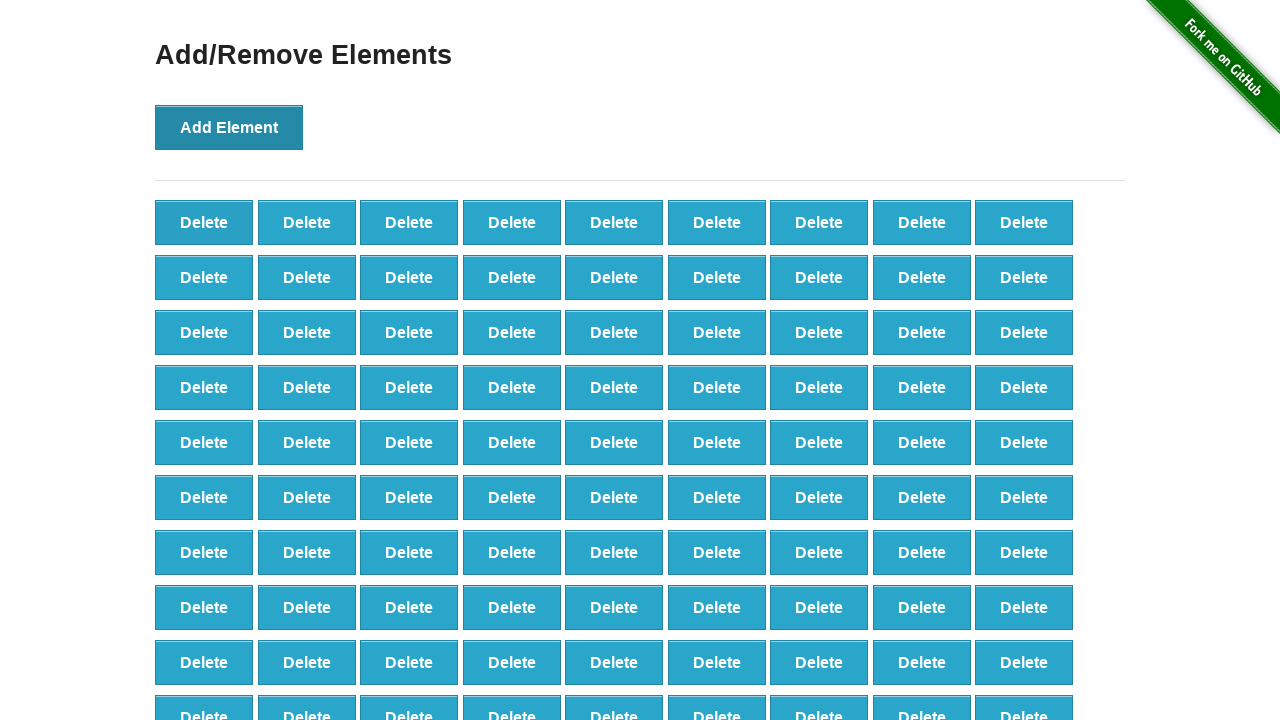

Clicked 'Delete' button (iteration 2/50) at (204, 222) on xpath=//button[@onclick='deleteElement()']
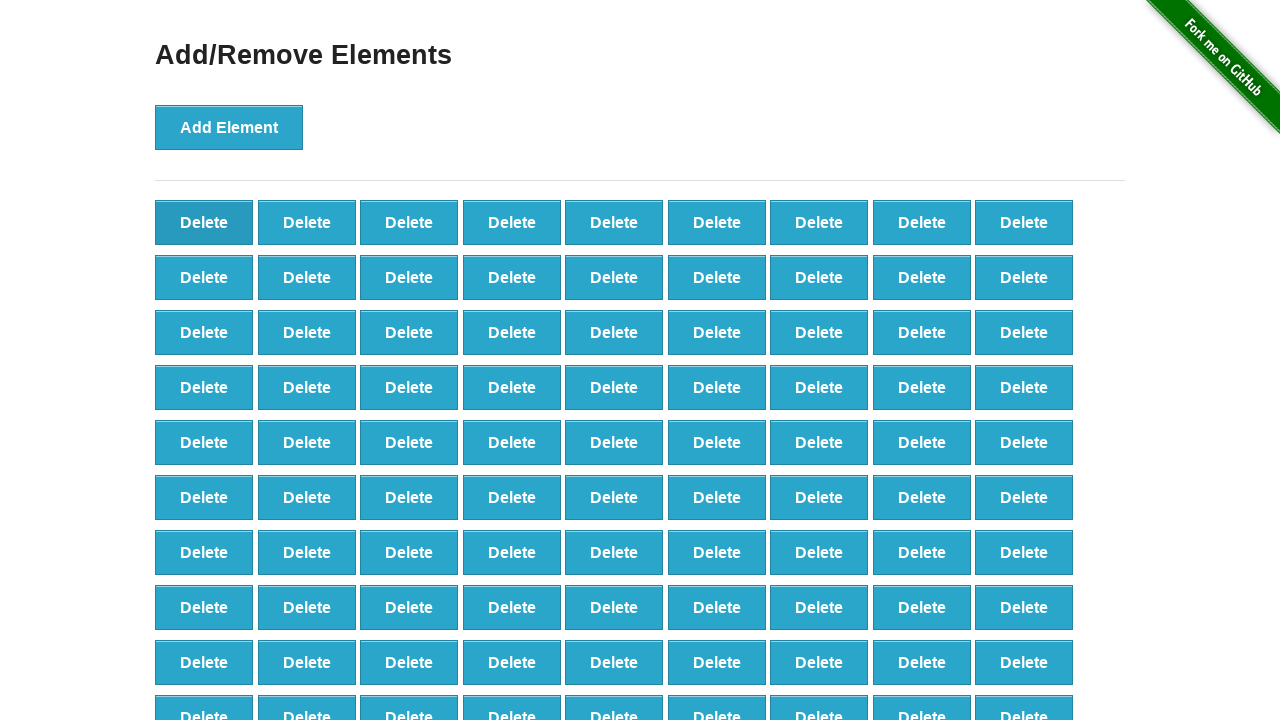

Clicked 'Delete' button (iteration 3/50) at (204, 222) on xpath=//button[@onclick='deleteElement()']
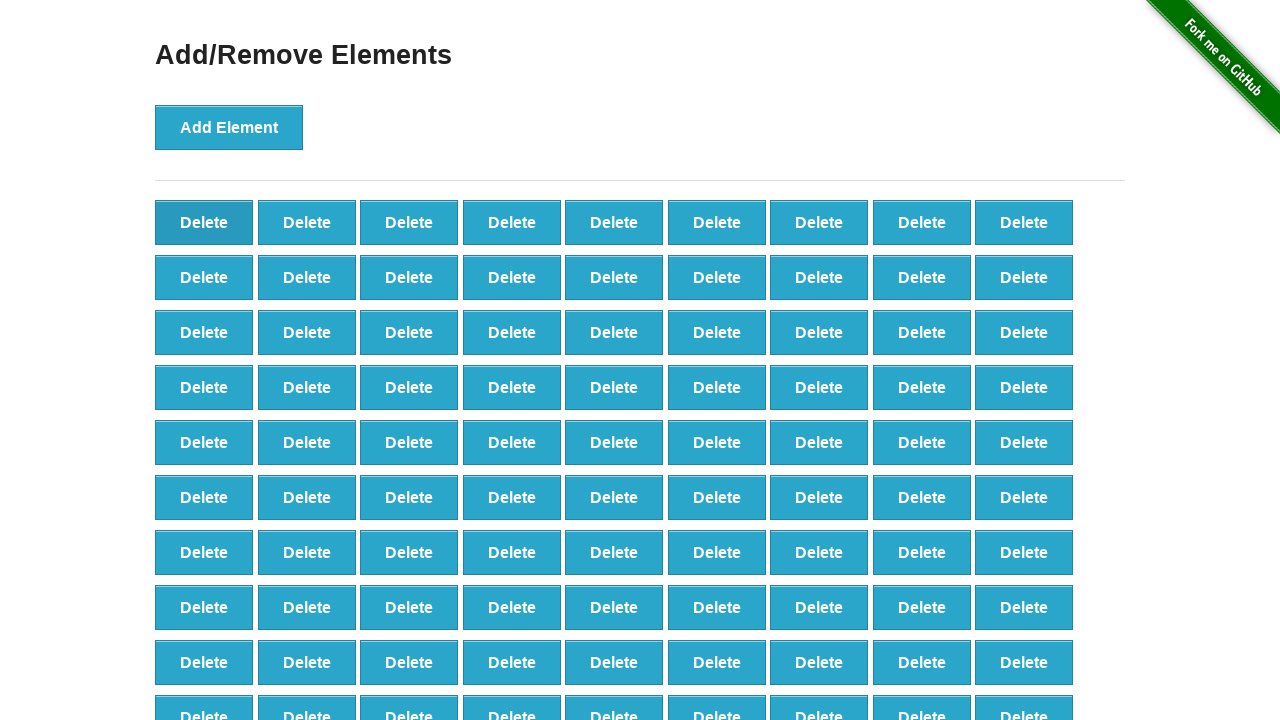

Clicked 'Delete' button (iteration 4/50) at (204, 222) on xpath=//button[@onclick='deleteElement()']
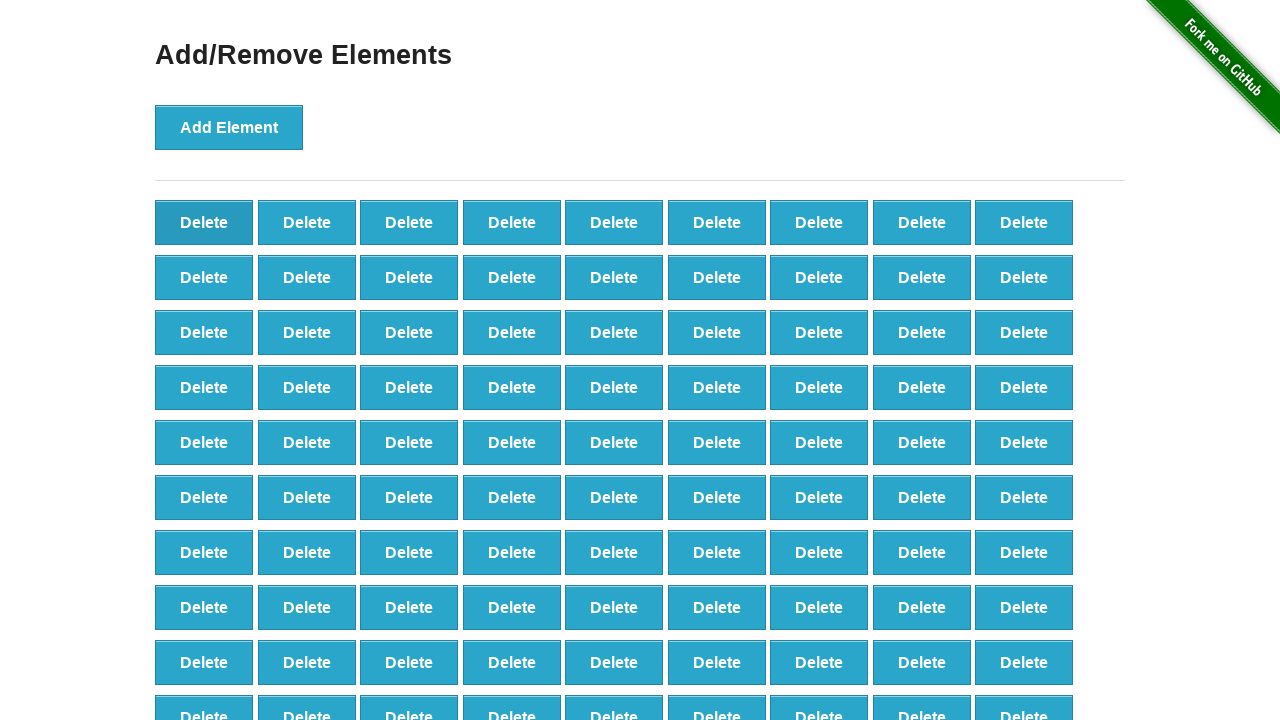

Clicked 'Delete' button (iteration 5/50) at (204, 222) on xpath=//button[@onclick='deleteElement()']
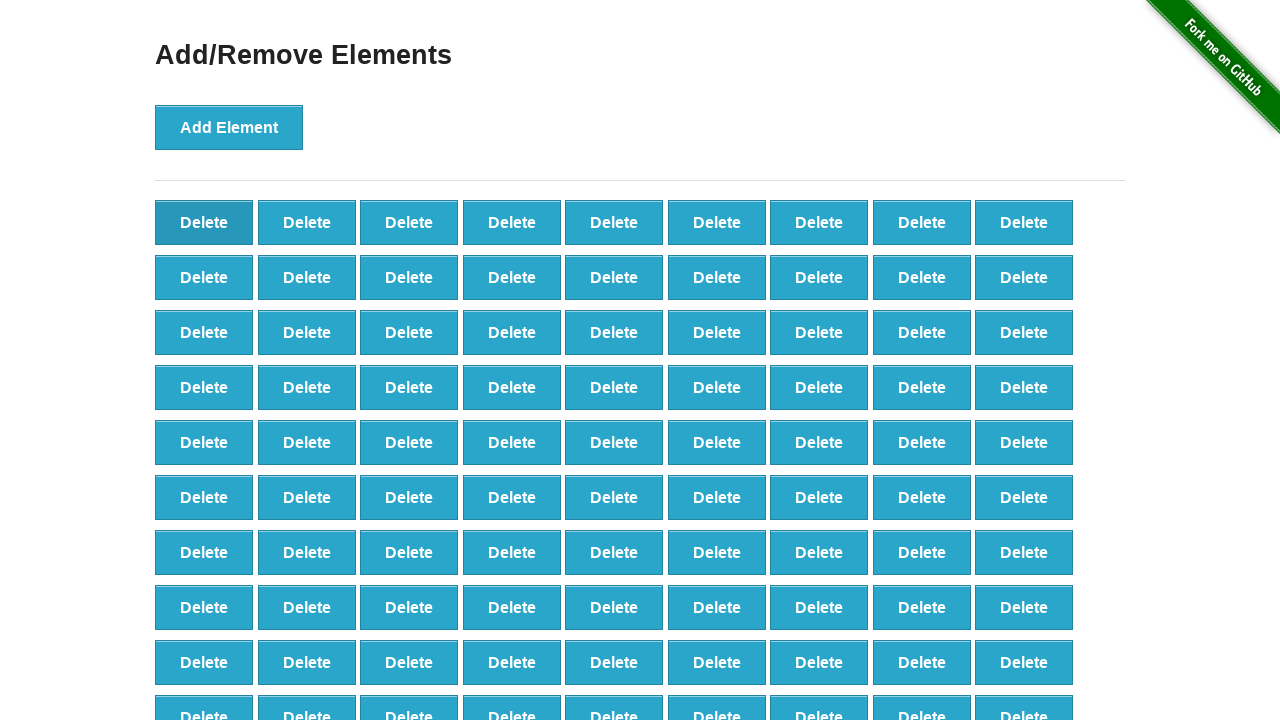

Clicked 'Delete' button (iteration 6/50) at (204, 222) on xpath=//button[@onclick='deleteElement()']
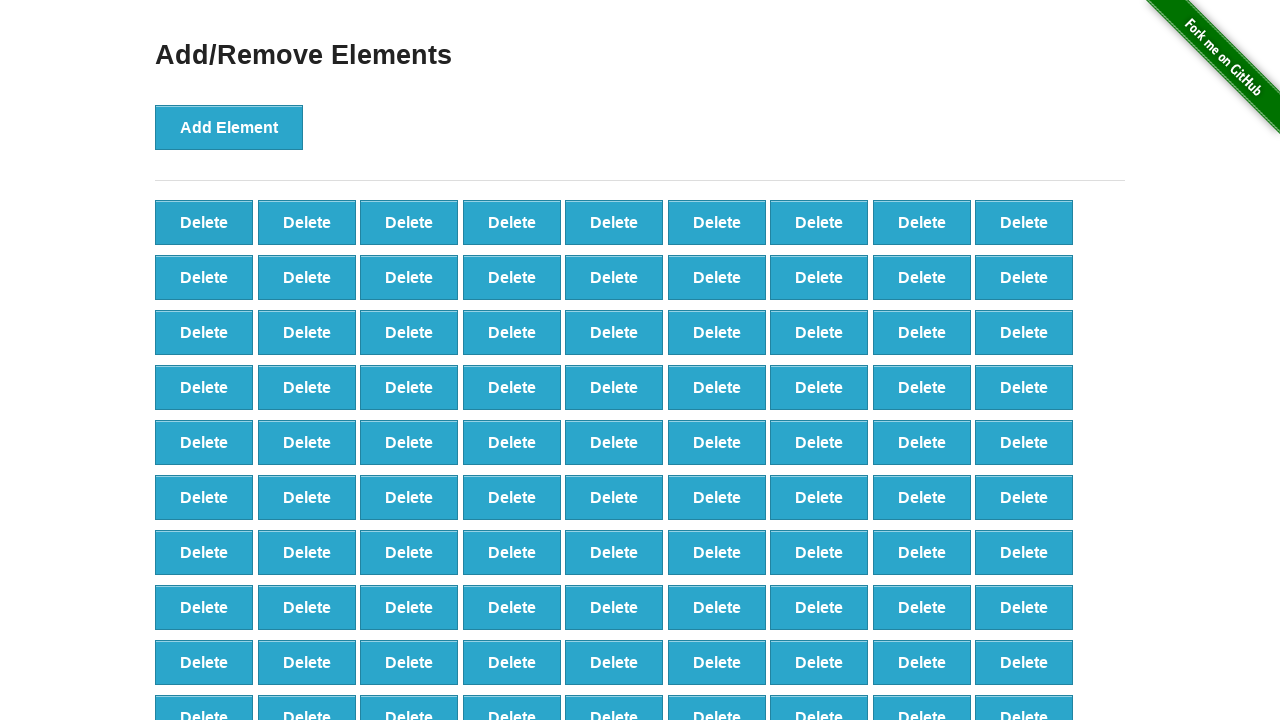

Clicked 'Delete' button (iteration 7/50) at (204, 222) on xpath=//button[@onclick='deleteElement()']
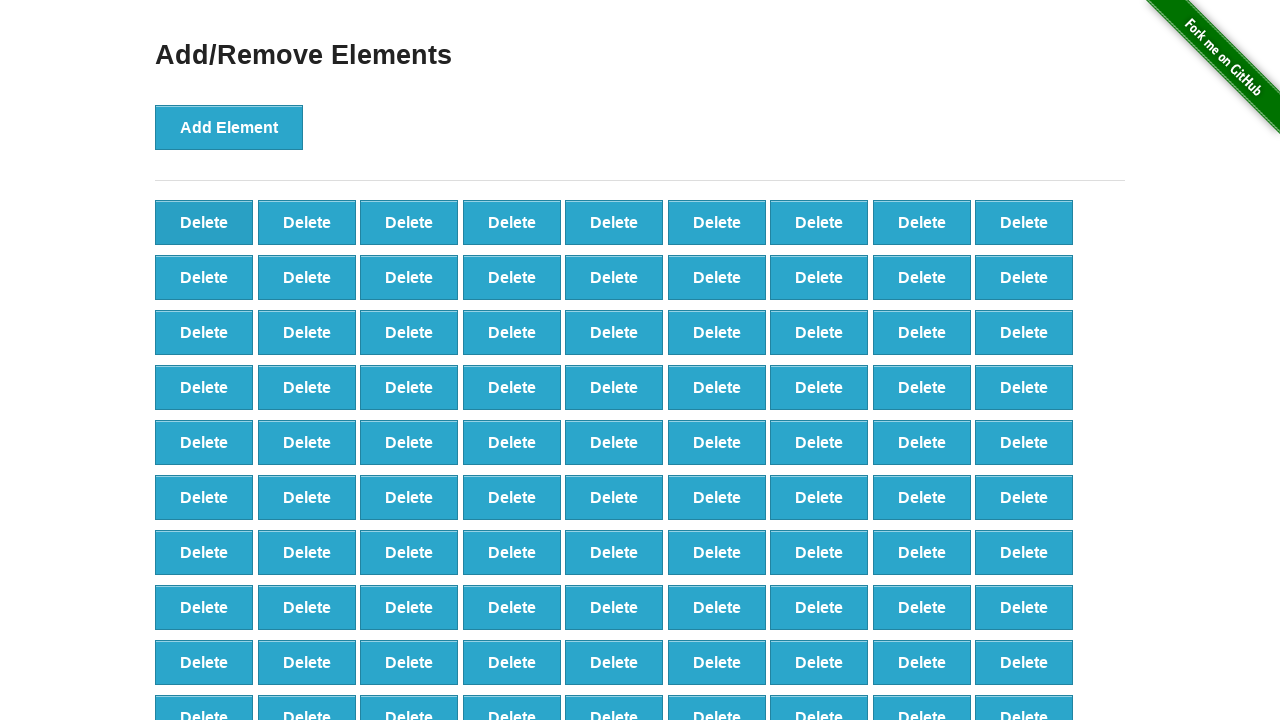

Clicked 'Delete' button (iteration 8/50) at (204, 222) on xpath=//button[@onclick='deleteElement()']
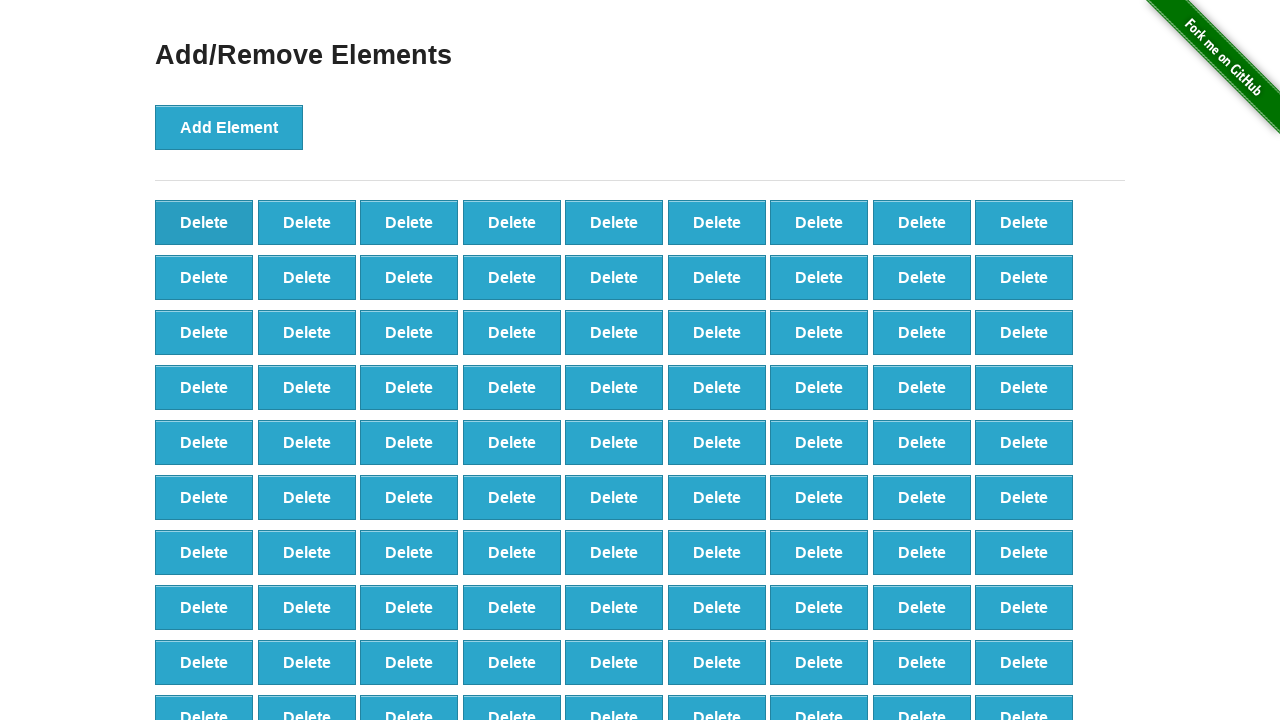

Clicked 'Delete' button (iteration 9/50) at (204, 222) on xpath=//button[@onclick='deleteElement()']
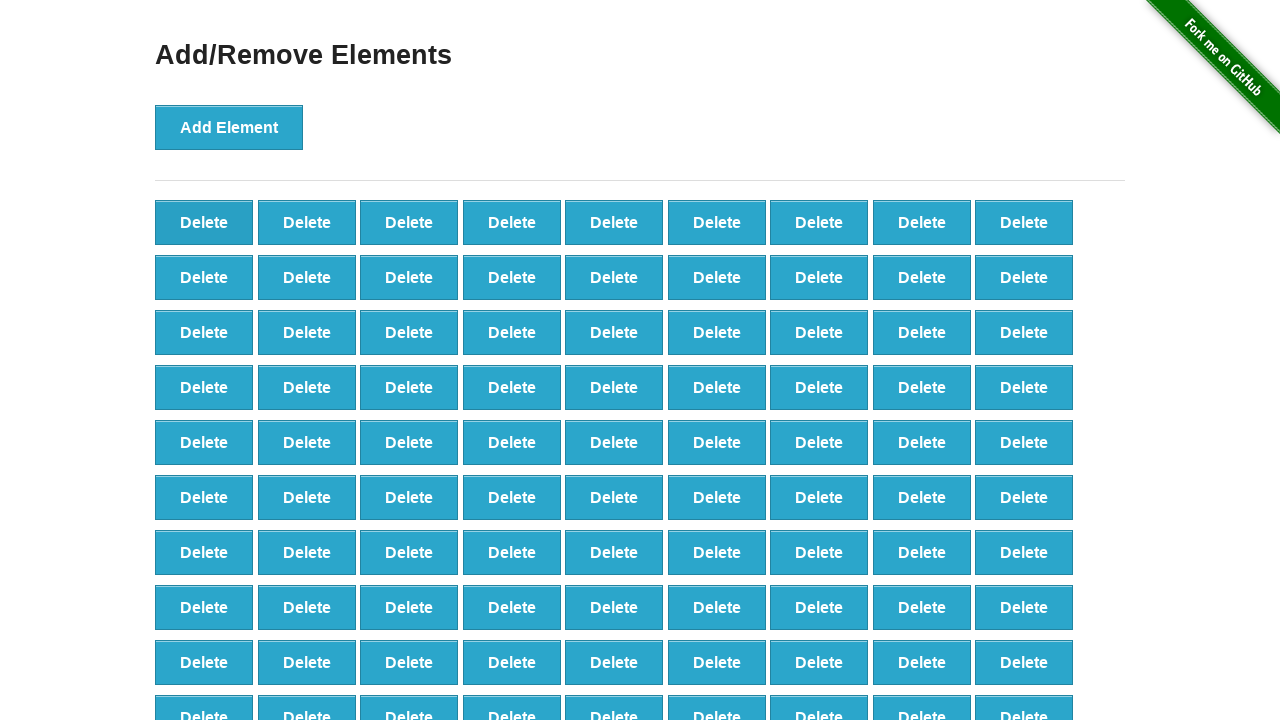

Clicked 'Delete' button (iteration 10/50) at (204, 222) on xpath=//button[@onclick='deleteElement()']
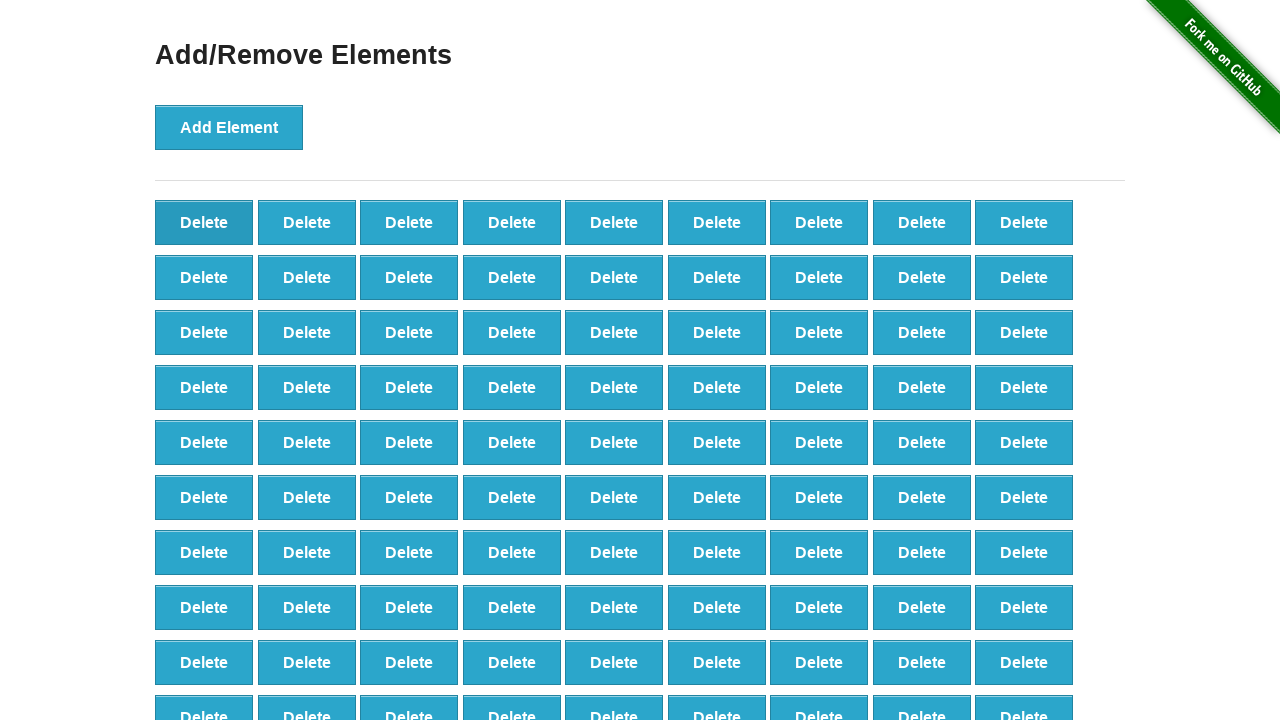

Clicked 'Delete' button (iteration 11/50) at (204, 222) on xpath=//button[@onclick='deleteElement()']
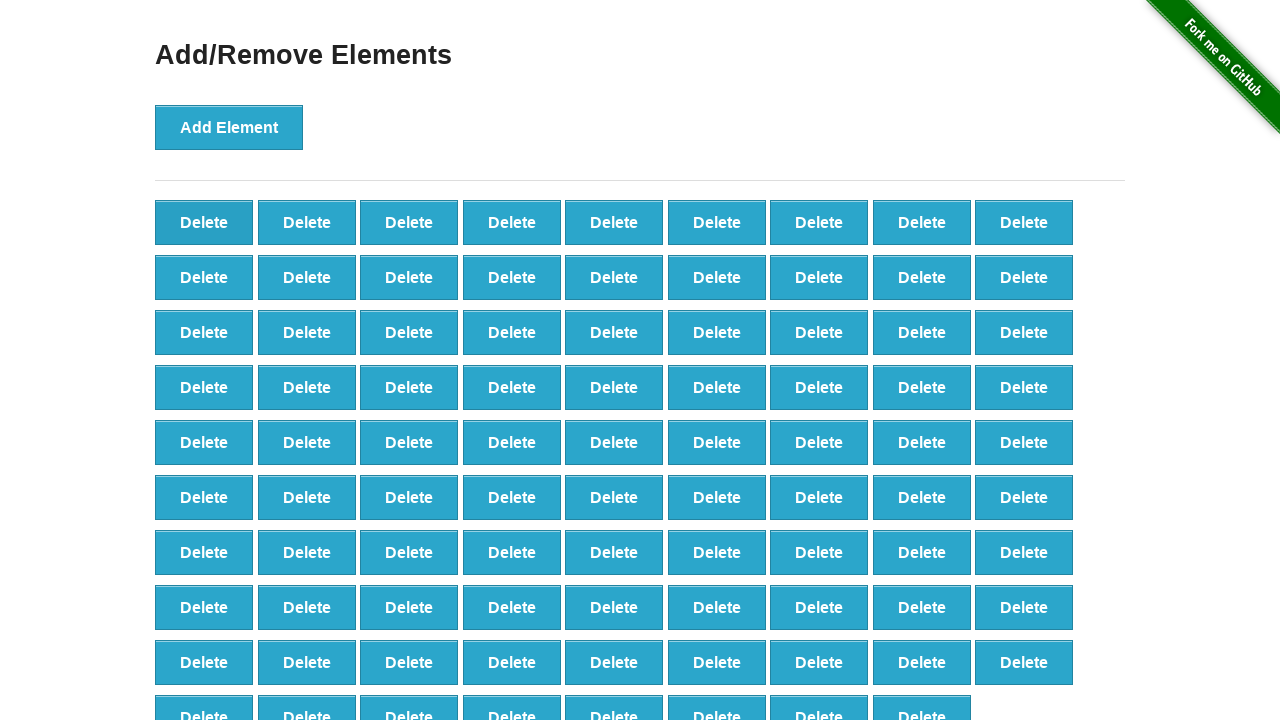

Clicked 'Delete' button (iteration 12/50) at (204, 222) on xpath=//button[@onclick='deleteElement()']
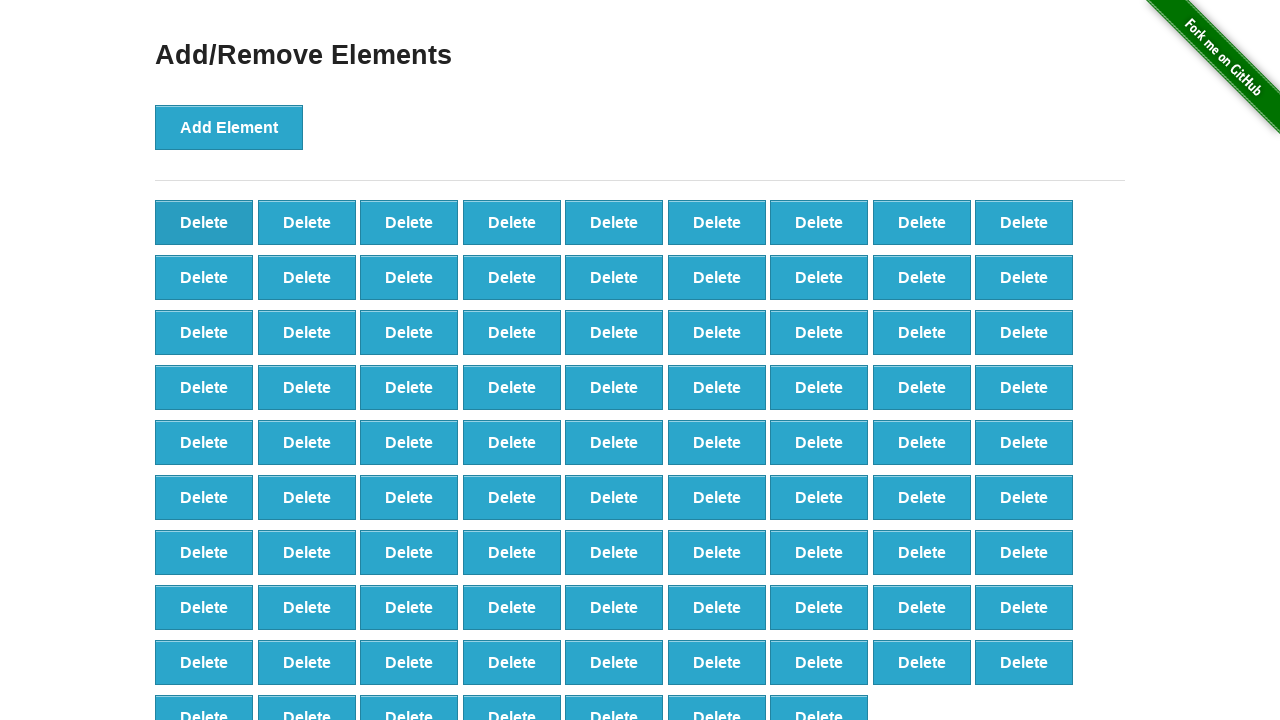

Clicked 'Delete' button (iteration 13/50) at (204, 222) on xpath=//button[@onclick='deleteElement()']
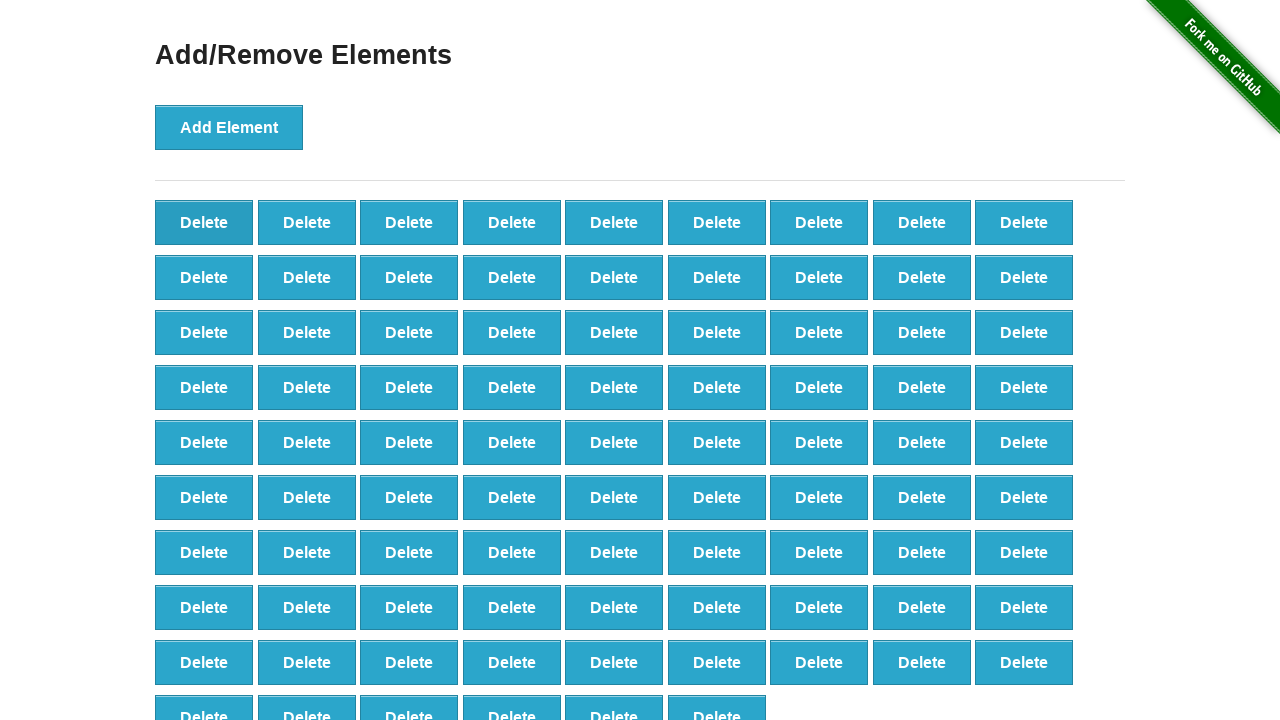

Clicked 'Delete' button (iteration 14/50) at (204, 222) on xpath=//button[@onclick='deleteElement()']
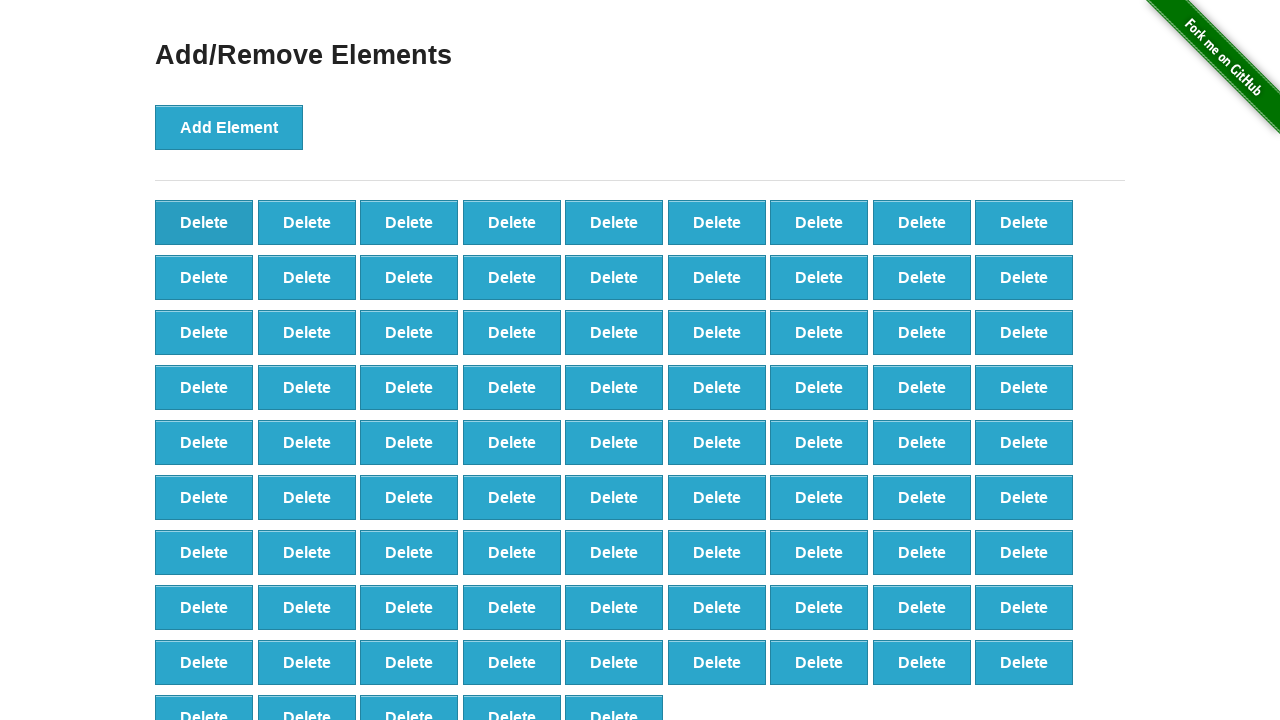

Clicked 'Delete' button (iteration 15/50) at (204, 222) on xpath=//button[@onclick='deleteElement()']
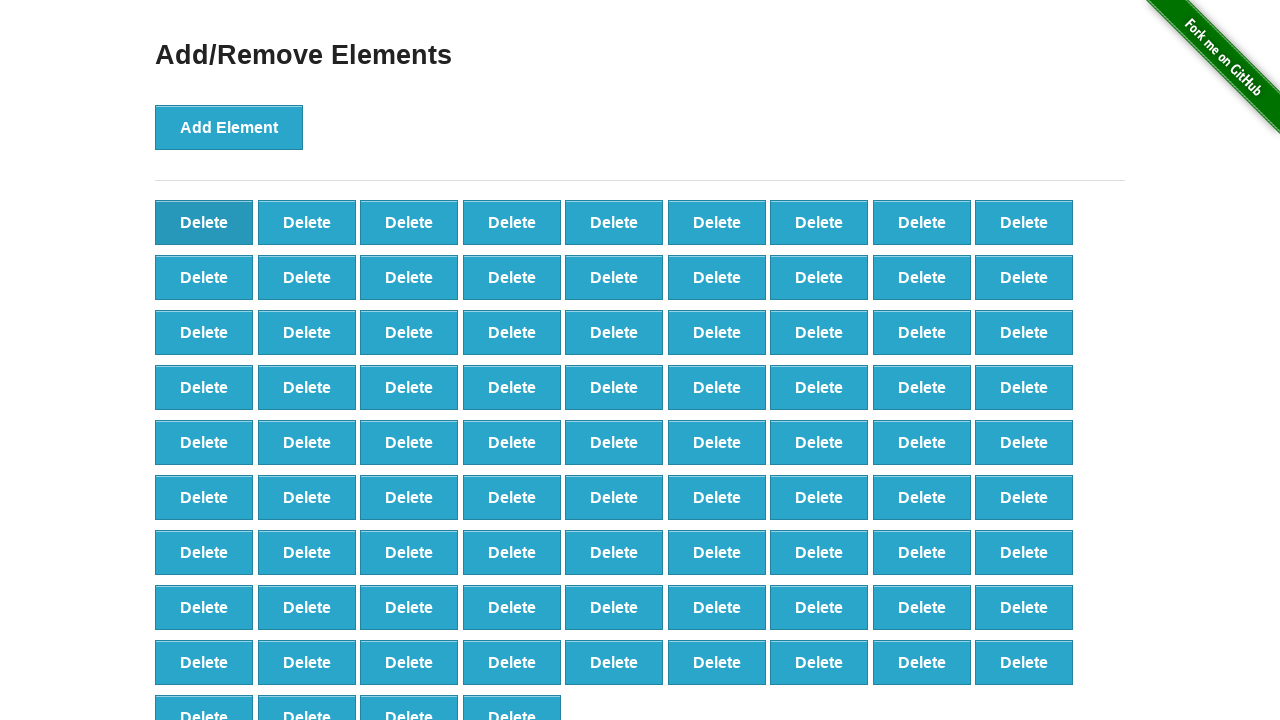

Clicked 'Delete' button (iteration 16/50) at (204, 222) on xpath=//button[@onclick='deleteElement()']
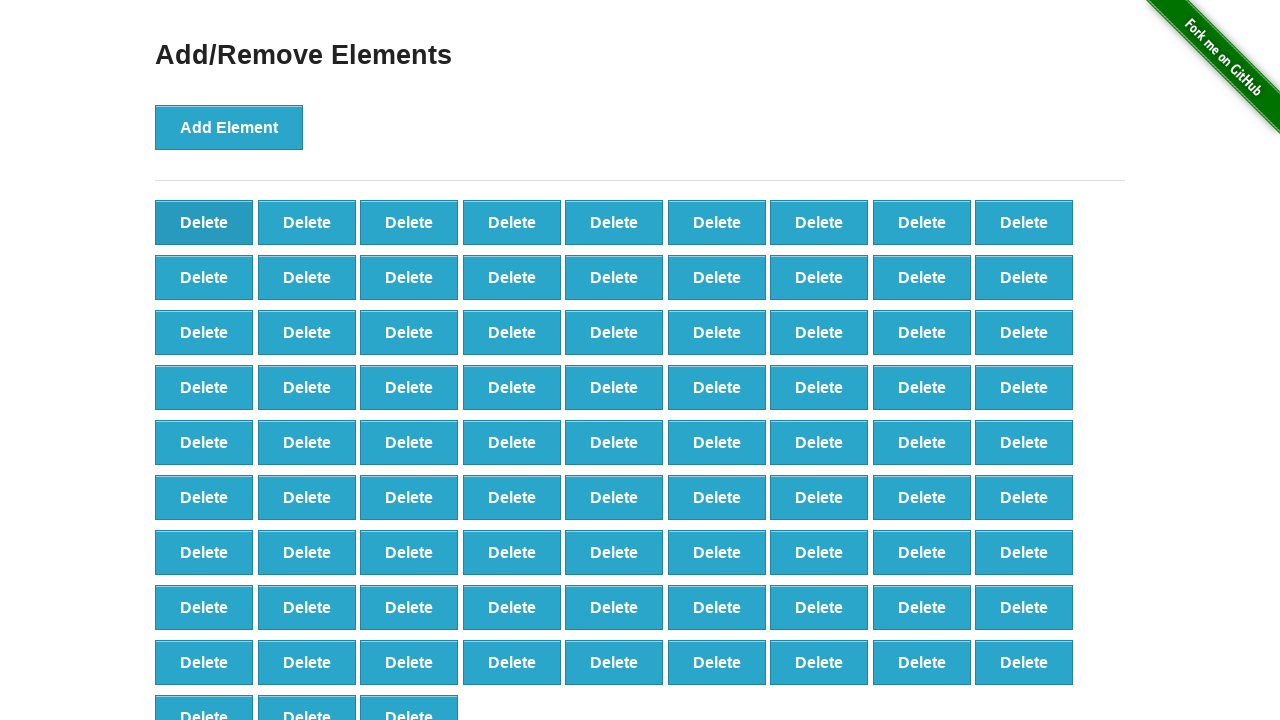

Clicked 'Delete' button (iteration 17/50) at (204, 222) on xpath=//button[@onclick='deleteElement()']
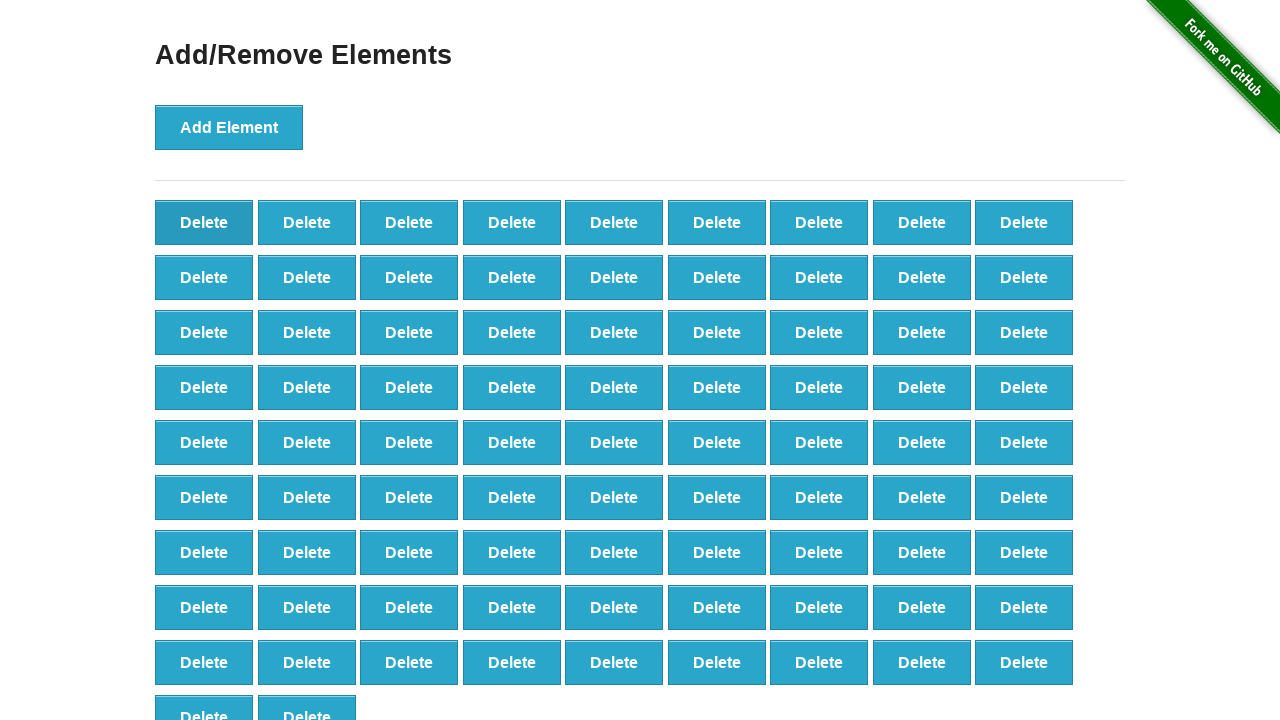

Clicked 'Delete' button (iteration 18/50) at (204, 222) on xpath=//button[@onclick='deleteElement()']
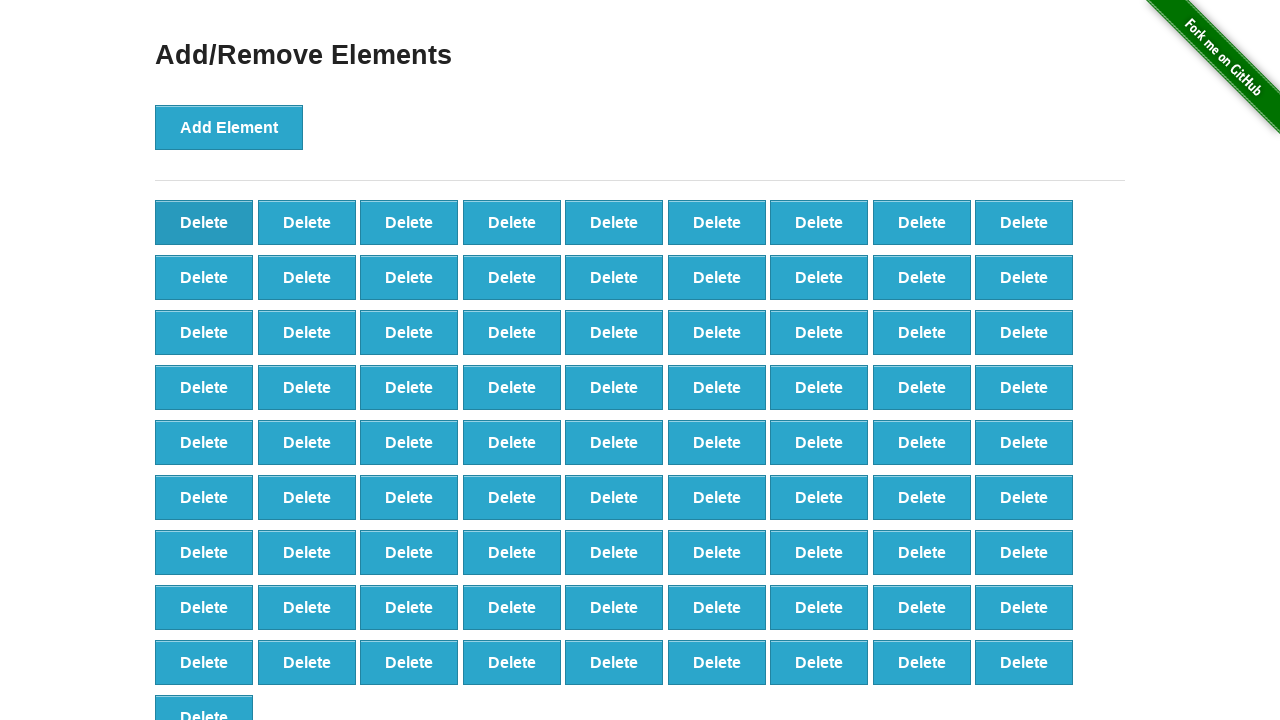

Clicked 'Delete' button (iteration 19/50) at (204, 222) on xpath=//button[@onclick='deleteElement()']
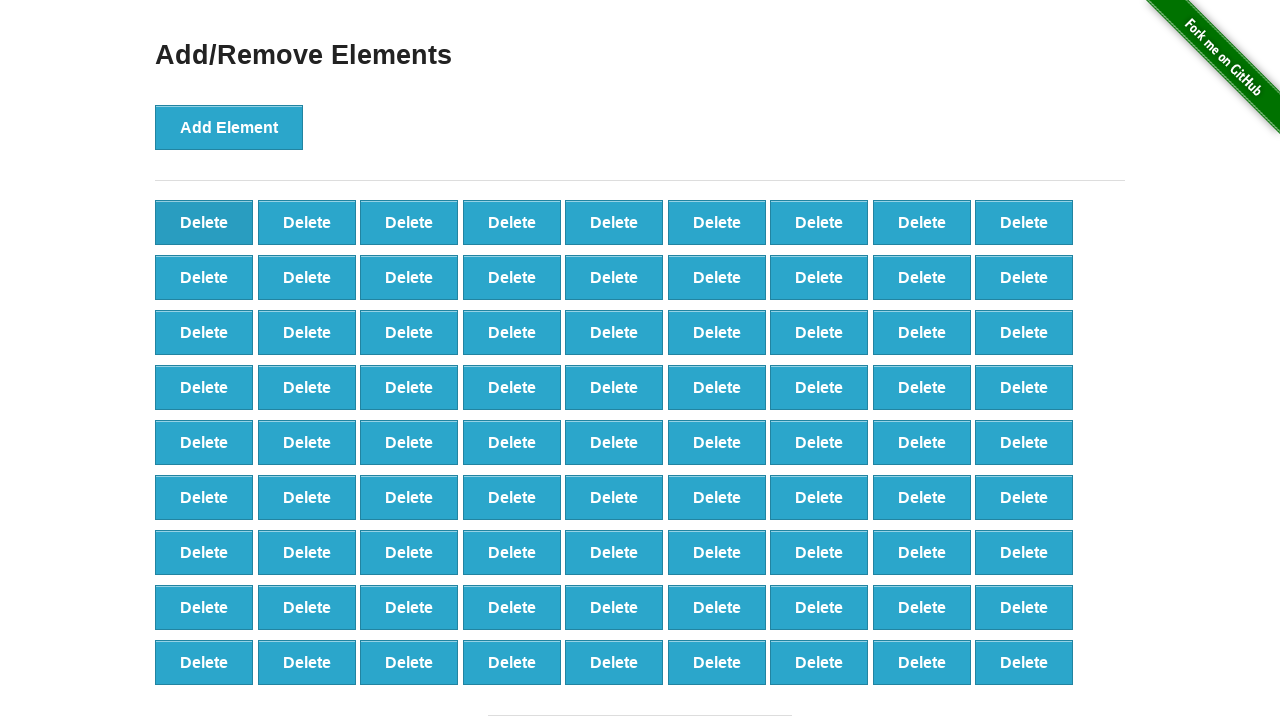

Clicked 'Delete' button (iteration 20/50) at (204, 222) on xpath=//button[@onclick='deleteElement()']
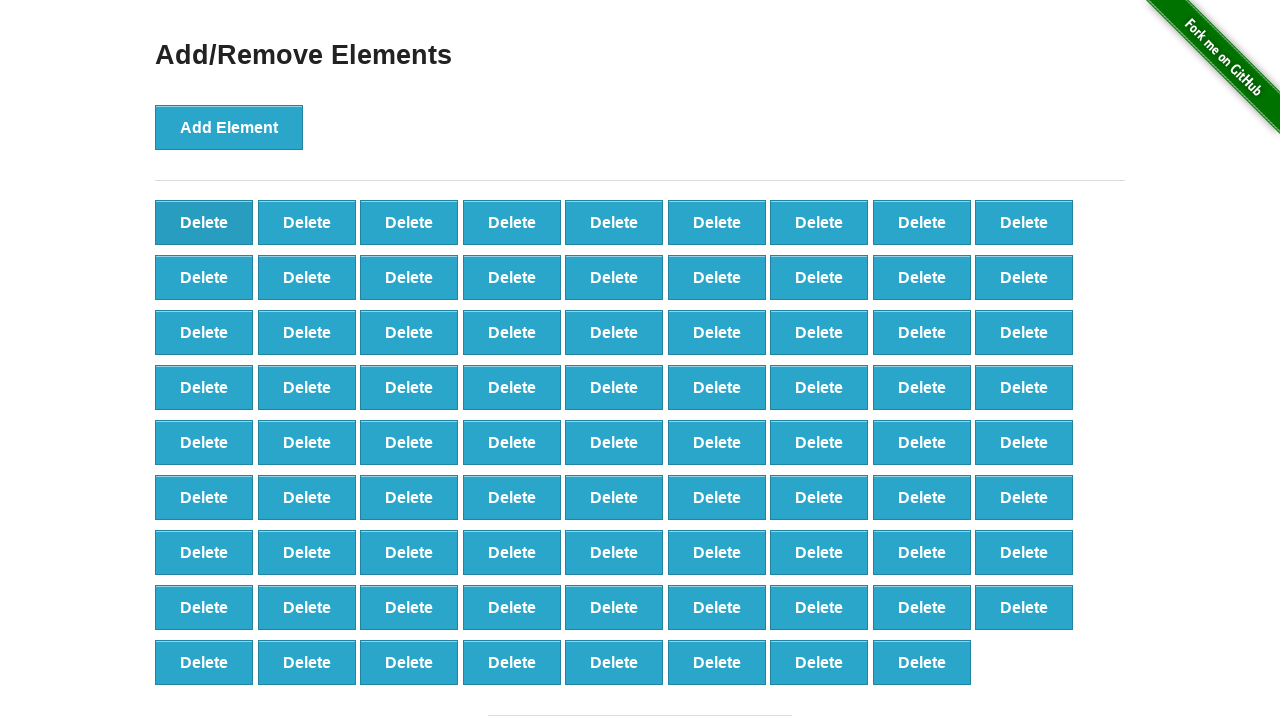

Clicked 'Delete' button (iteration 21/50) at (204, 222) on xpath=//button[@onclick='deleteElement()']
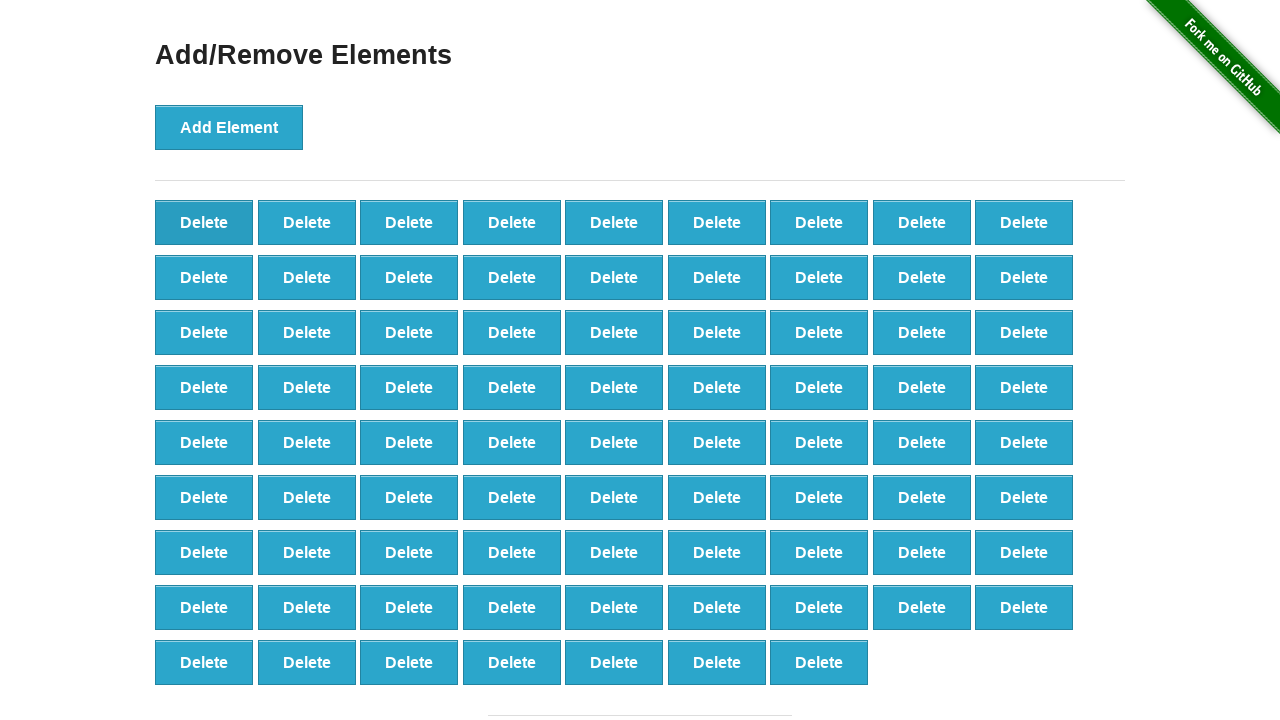

Clicked 'Delete' button (iteration 22/50) at (204, 222) on xpath=//button[@onclick='deleteElement()']
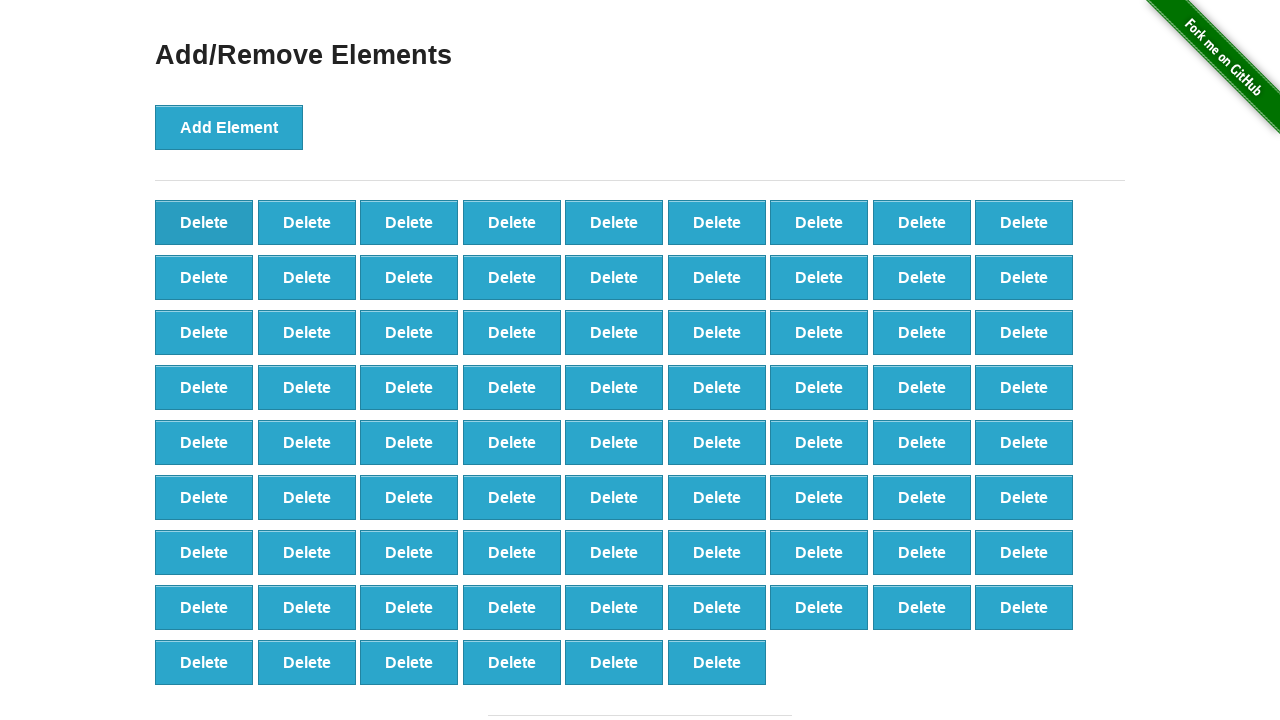

Clicked 'Delete' button (iteration 23/50) at (204, 222) on xpath=//button[@onclick='deleteElement()']
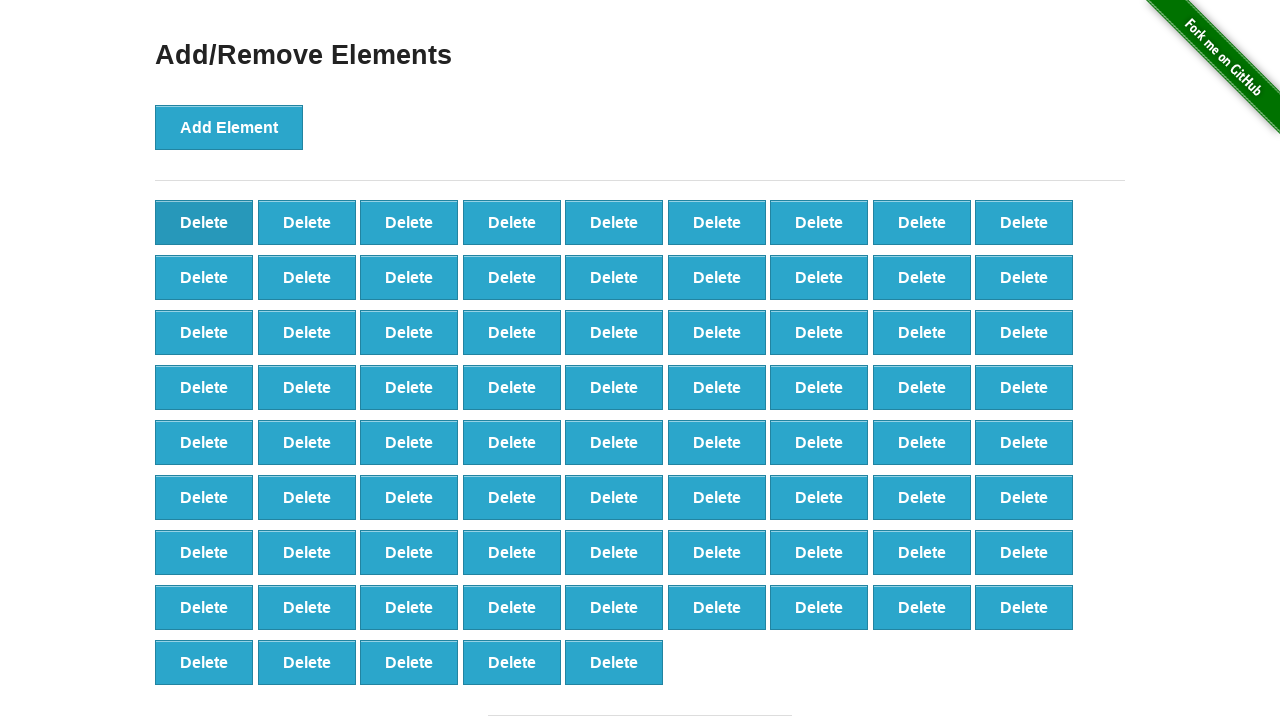

Clicked 'Delete' button (iteration 24/50) at (204, 222) on xpath=//button[@onclick='deleteElement()']
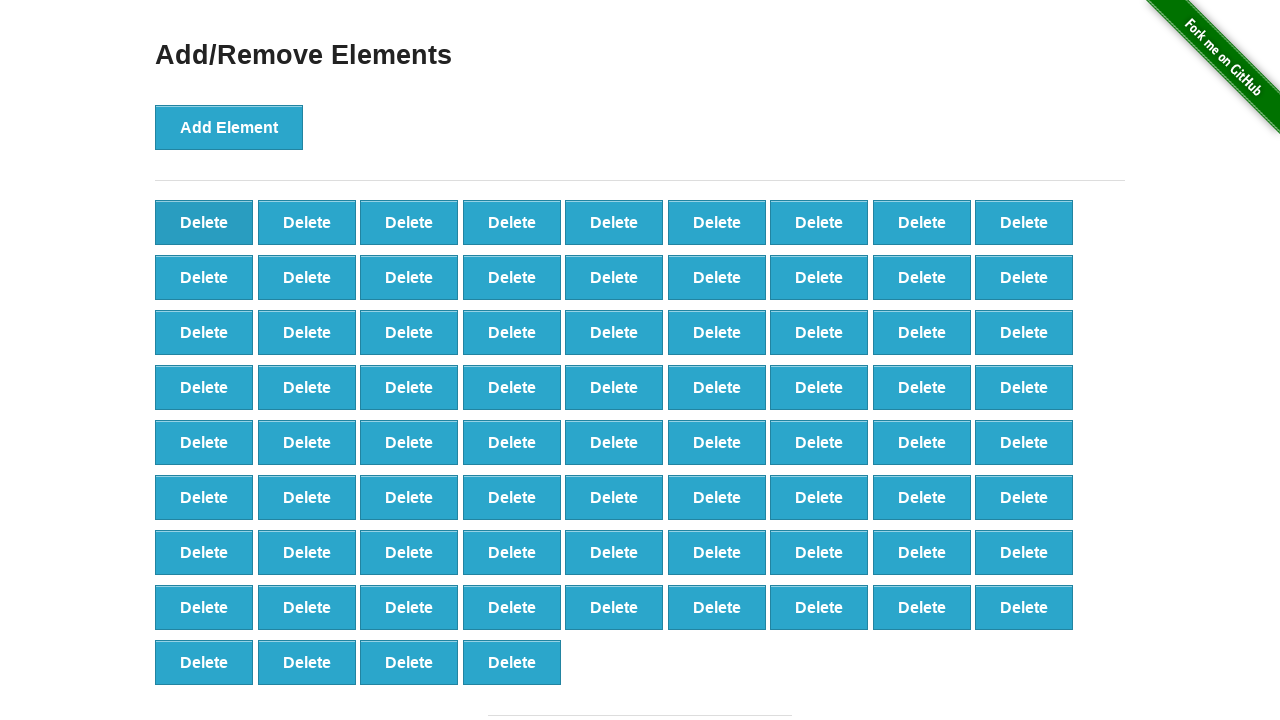

Clicked 'Delete' button (iteration 25/50) at (204, 222) on xpath=//button[@onclick='deleteElement()']
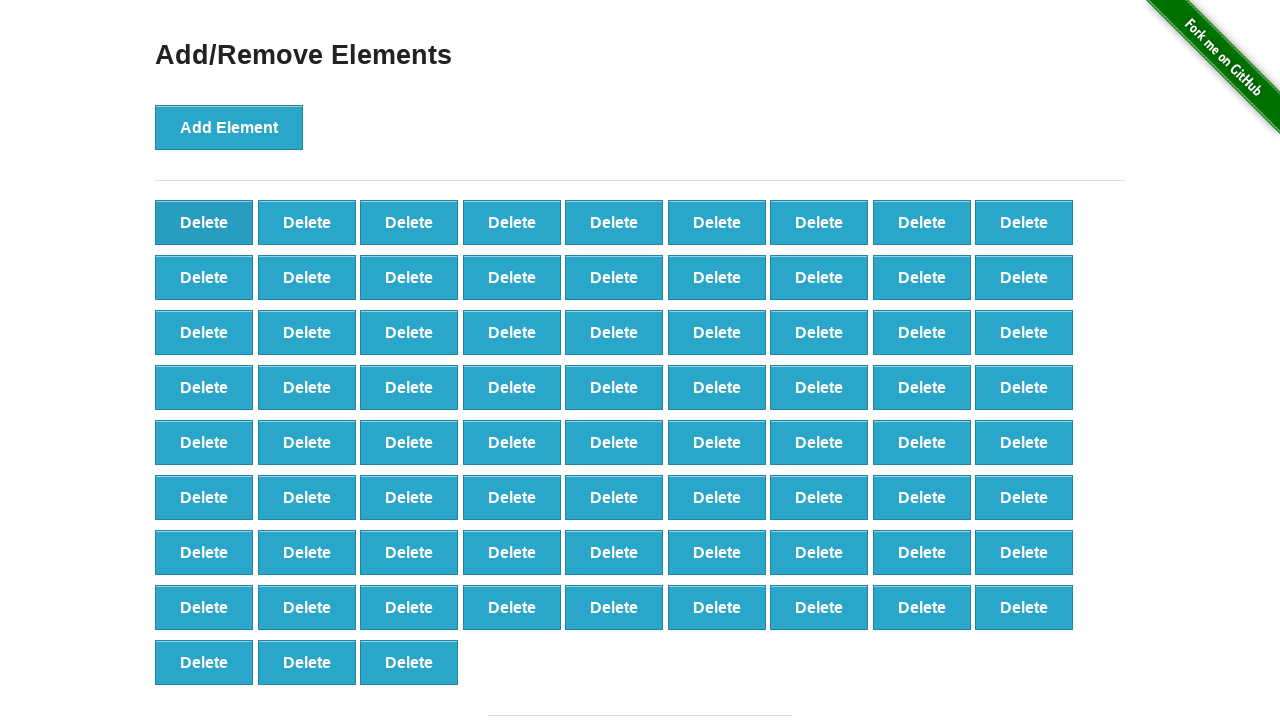

Clicked 'Delete' button (iteration 26/50) at (204, 222) on xpath=//button[@onclick='deleteElement()']
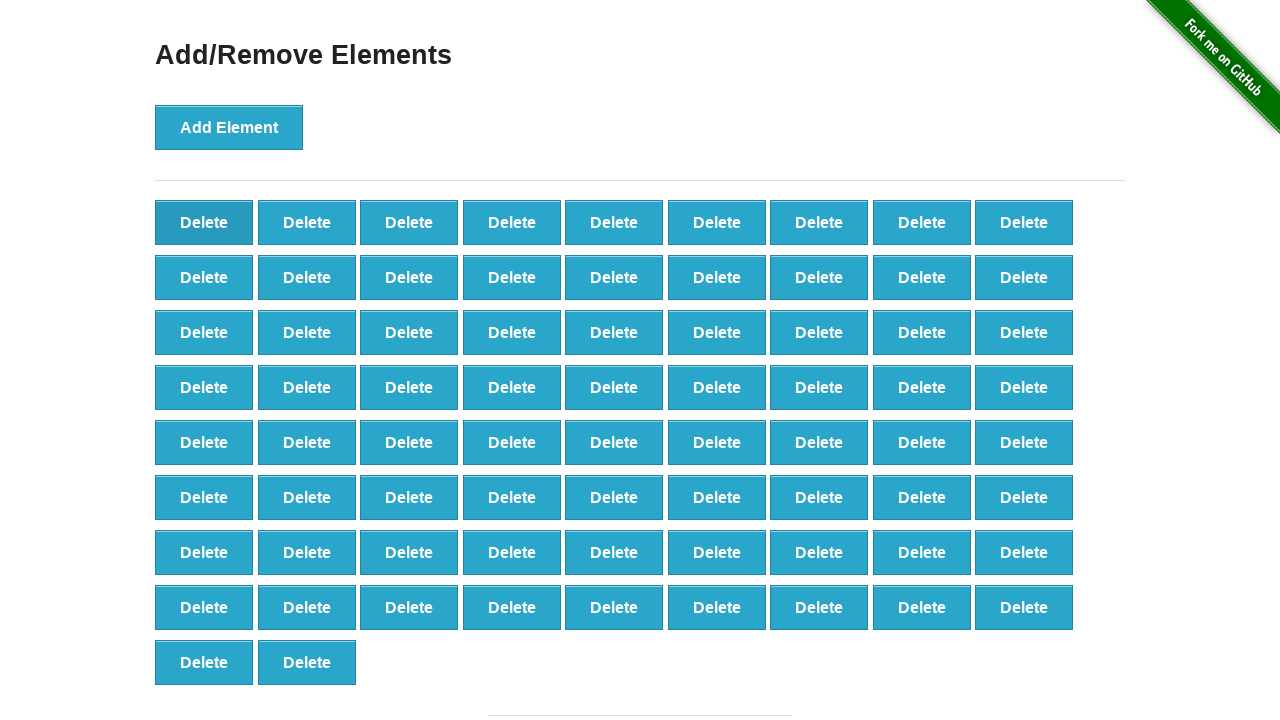

Clicked 'Delete' button (iteration 27/50) at (204, 222) on xpath=//button[@onclick='deleteElement()']
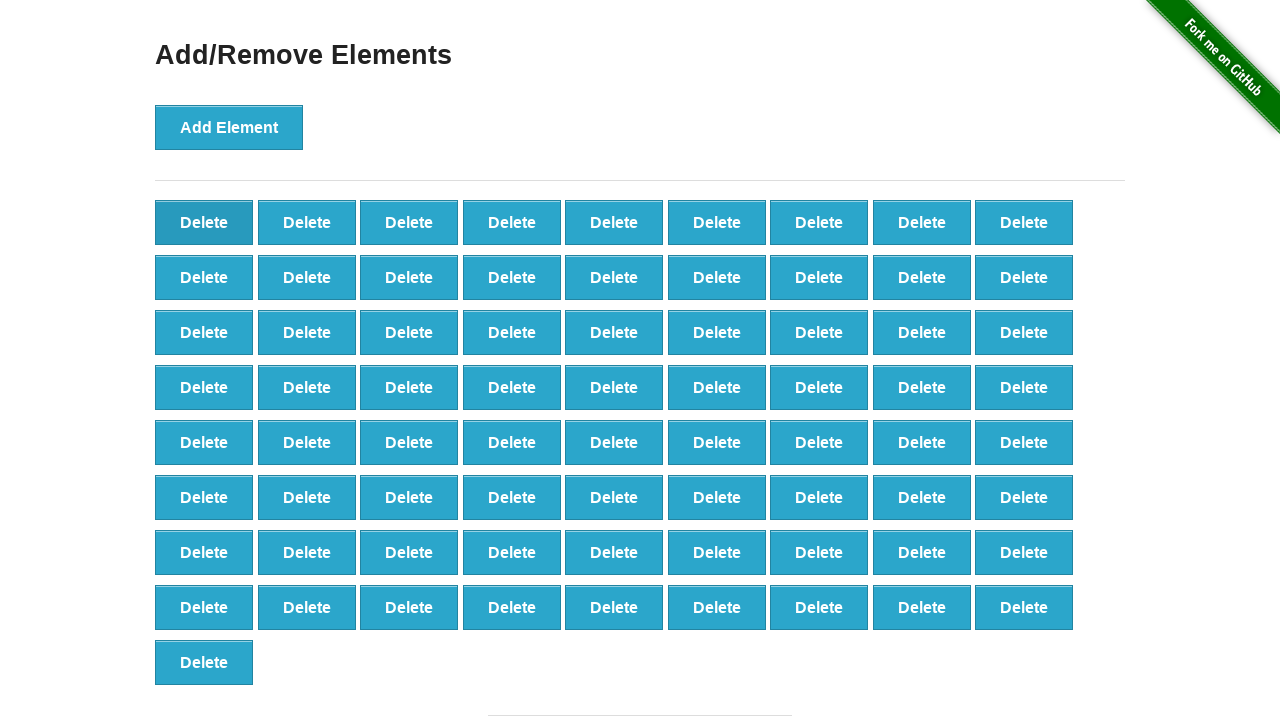

Clicked 'Delete' button (iteration 28/50) at (204, 222) on xpath=//button[@onclick='deleteElement()']
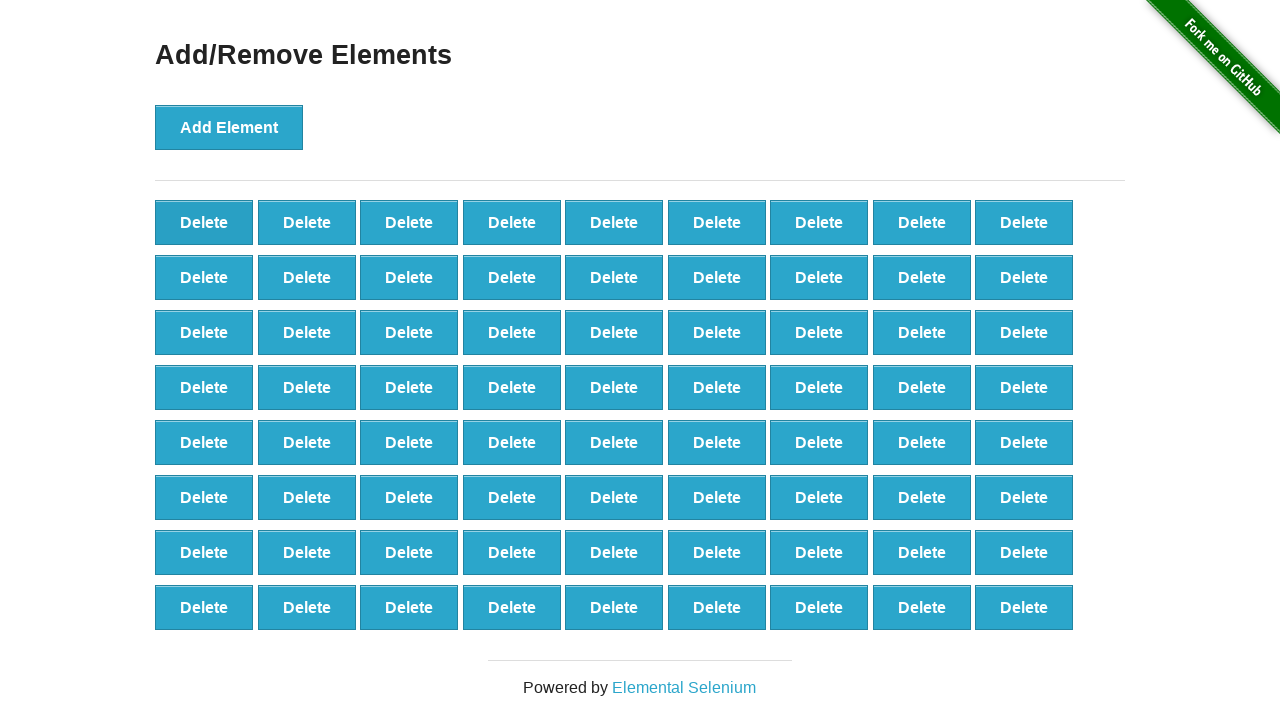

Clicked 'Delete' button (iteration 29/50) at (204, 222) on xpath=//button[@onclick='deleteElement()']
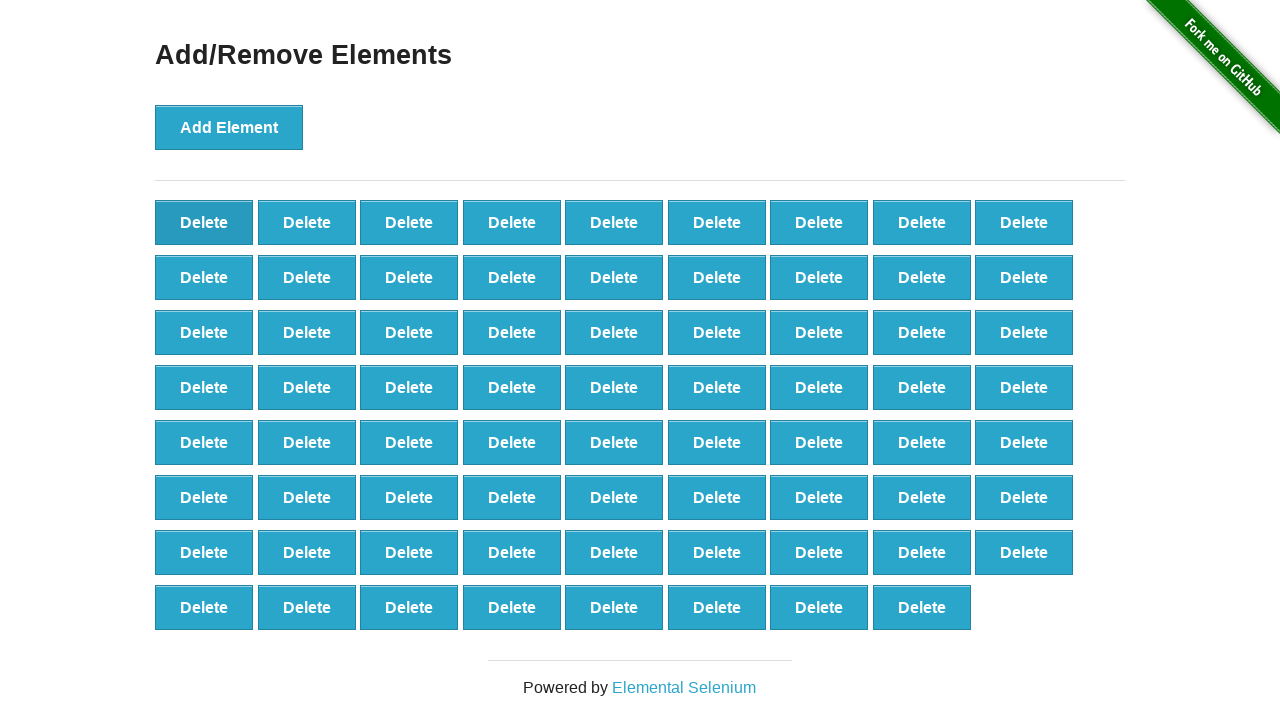

Clicked 'Delete' button (iteration 30/50) at (204, 222) on xpath=//button[@onclick='deleteElement()']
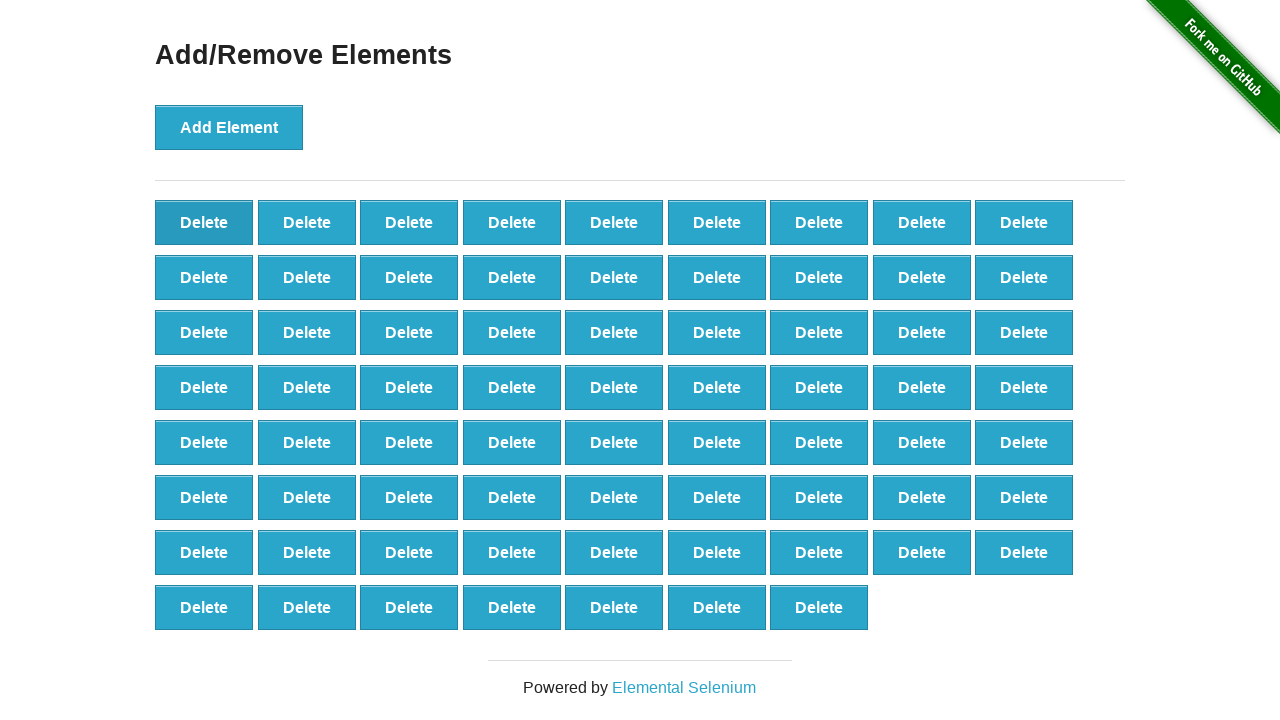

Clicked 'Delete' button (iteration 31/50) at (204, 222) on xpath=//button[@onclick='deleteElement()']
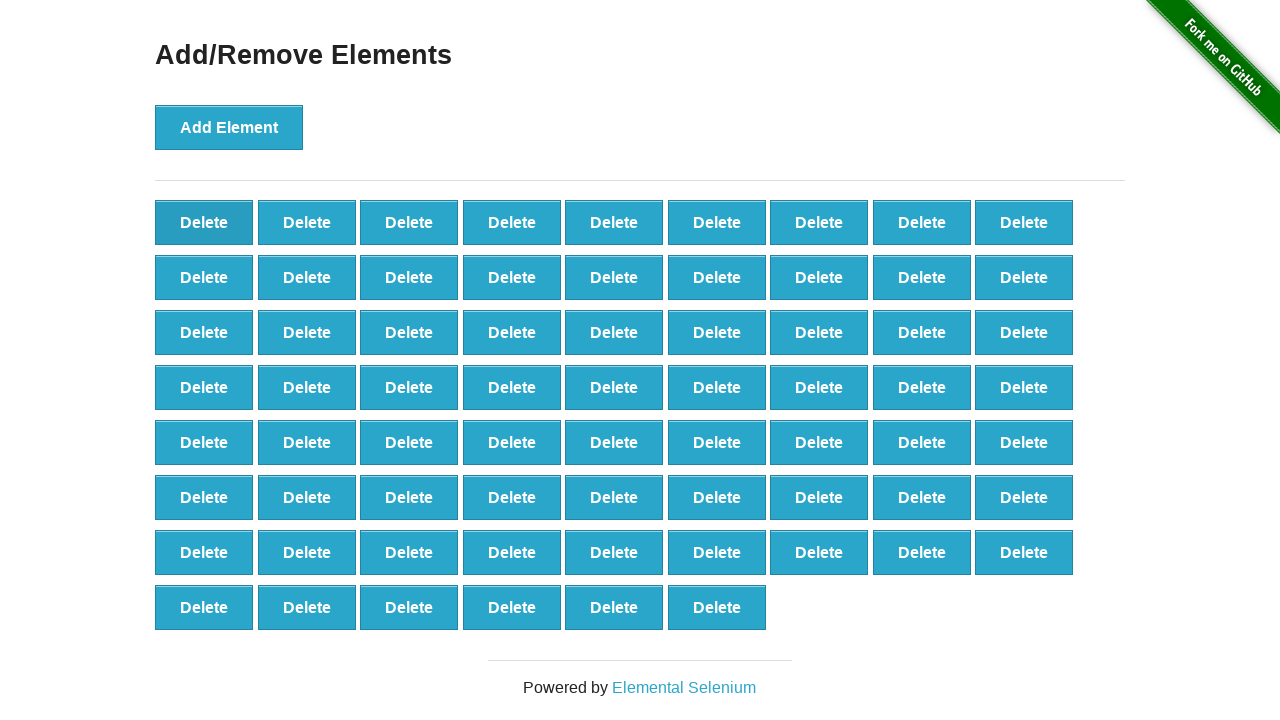

Clicked 'Delete' button (iteration 32/50) at (204, 222) on xpath=//button[@onclick='deleteElement()']
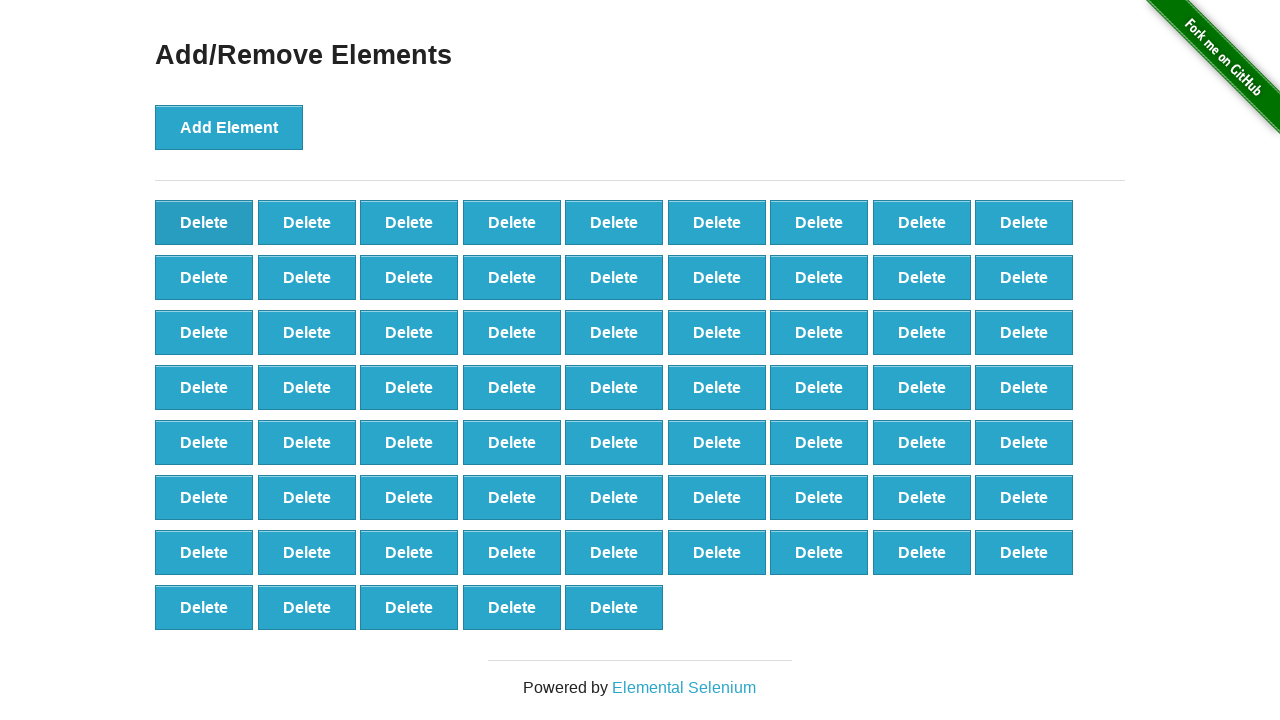

Clicked 'Delete' button (iteration 33/50) at (204, 222) on xpath=//button[@onclick='deleteElement()']
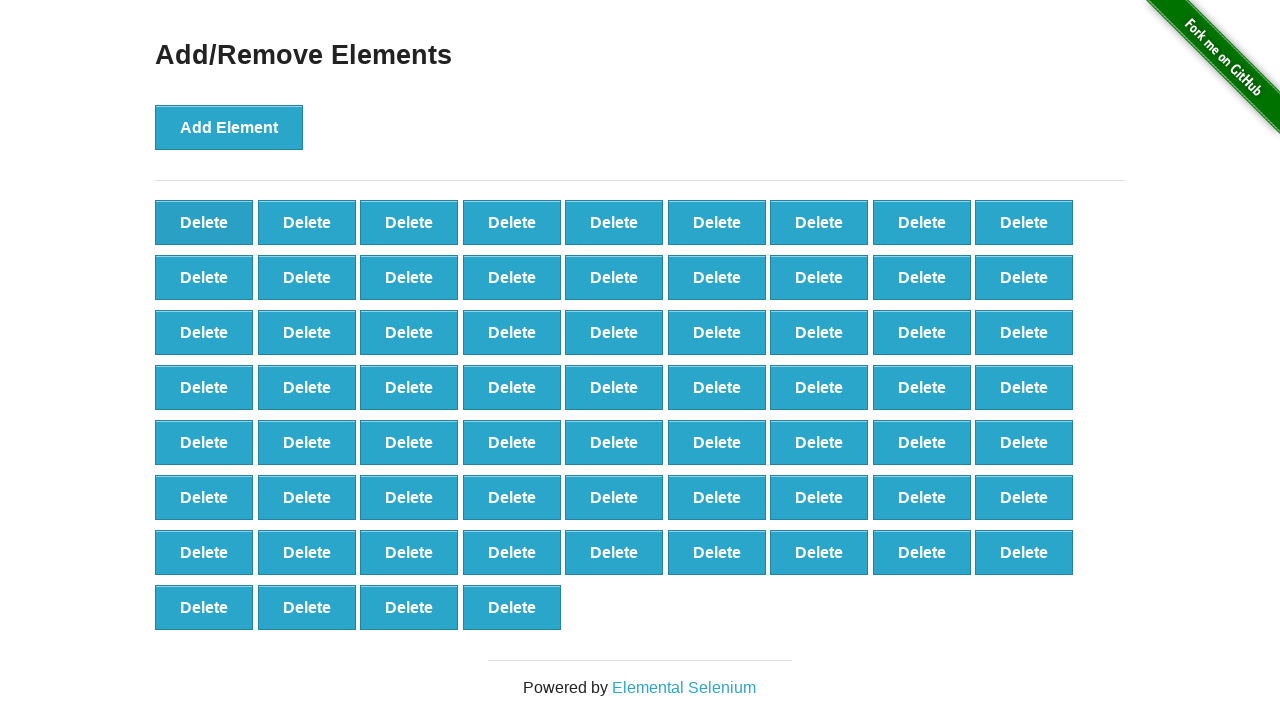

Clicked 'Delete' button (iteration 34/50) at (204, 222) on xpath=//button[@onclick='deleteElement()']
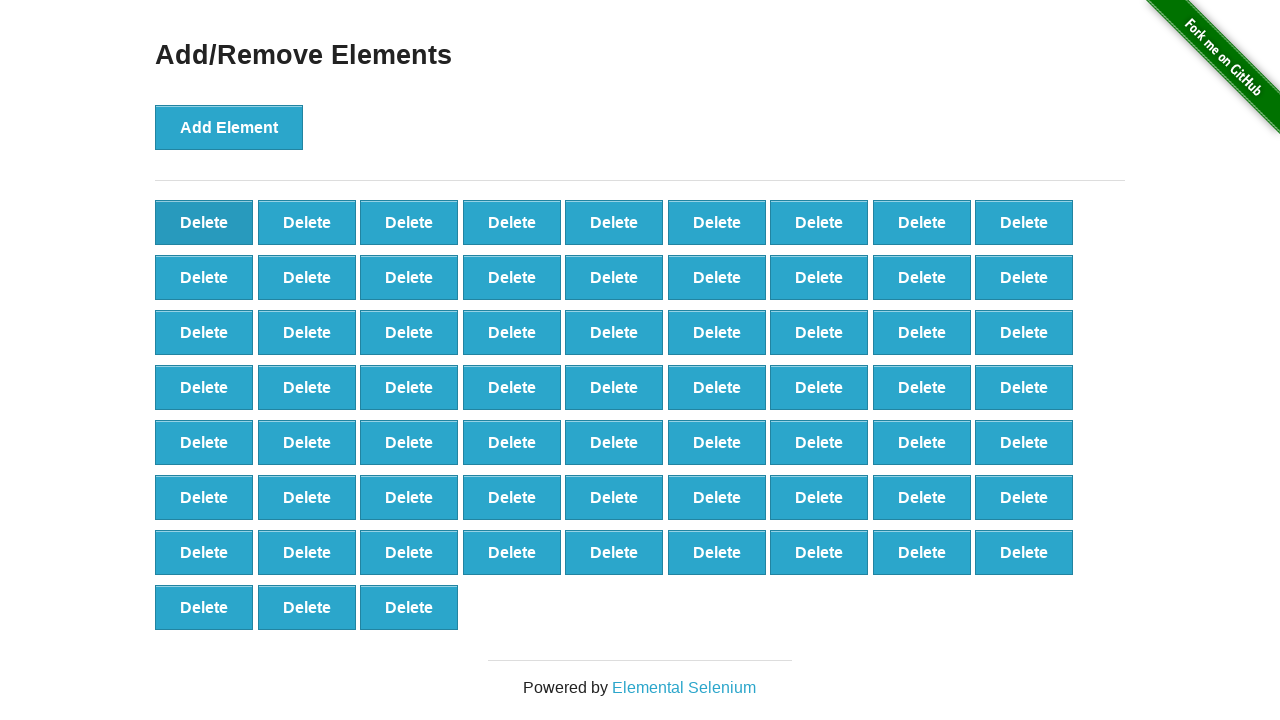

Clicked 'Delete' button (iteration 35/50) at (204, 222) on xpath=//button[@onclick='deleteElement()']
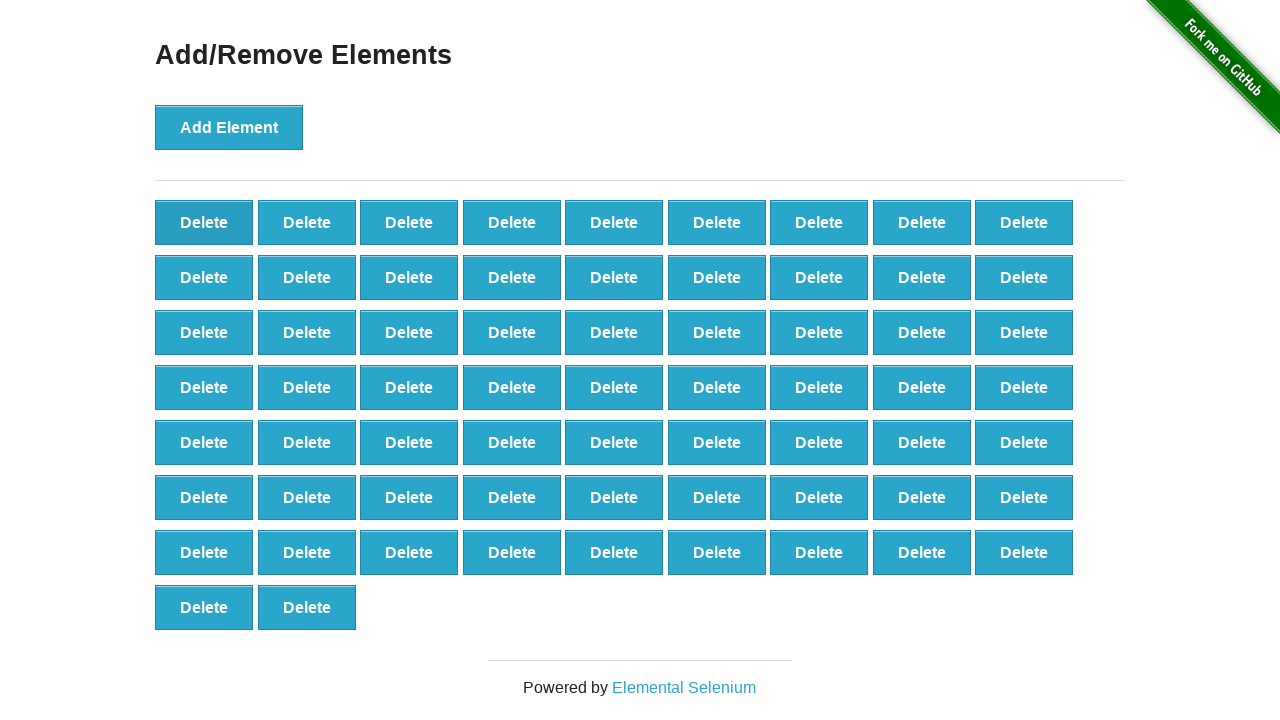

Clicked 'Delete' button (iteration 36/50) at (204, 222) on xpath=//button[@onclick='deleteElement()']
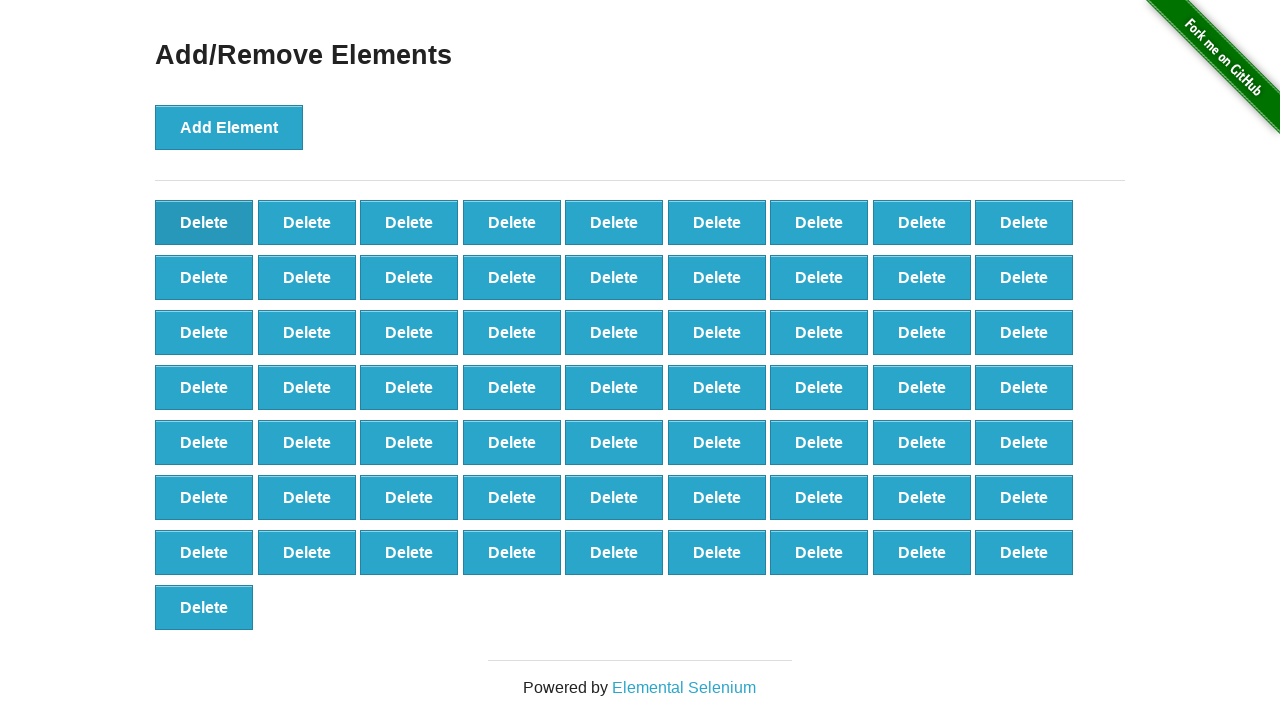

Clicked 'Delete' button (iteration 37/50) at (204, 222) on xpath=//button[@onclick='deleteElement()']
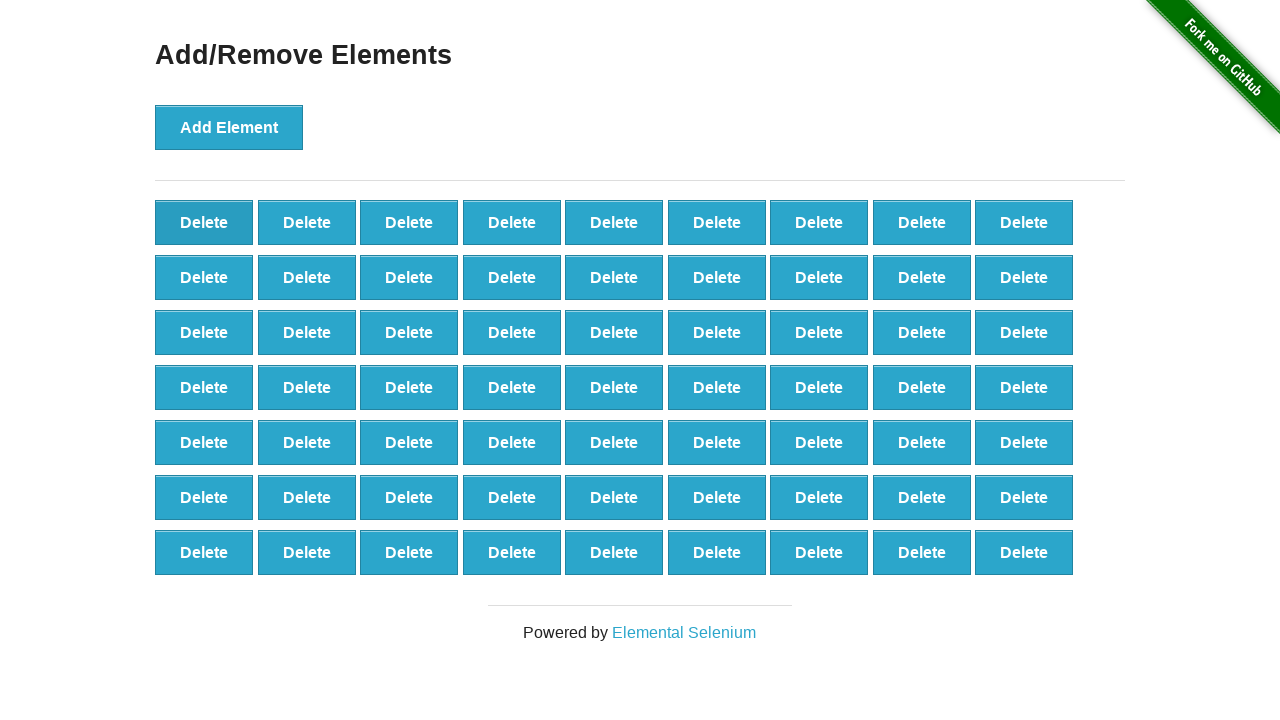

Clicked 'Delete' button (iteration 38/50) at (204, 222) on xpath=//button[@onclick='deleteElement()']
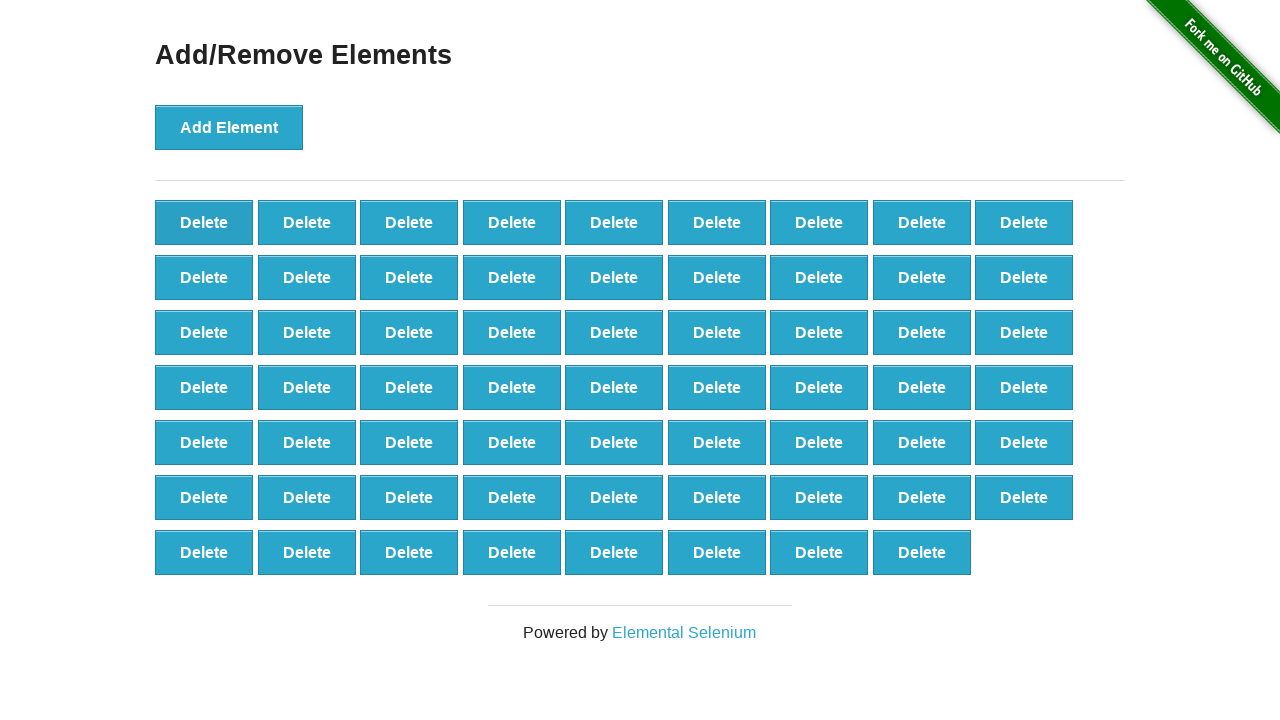

Clicked 'Delete' button (iteration 39/50) at (204, 222) on xpath=//button[@onclick='deleteElement()']
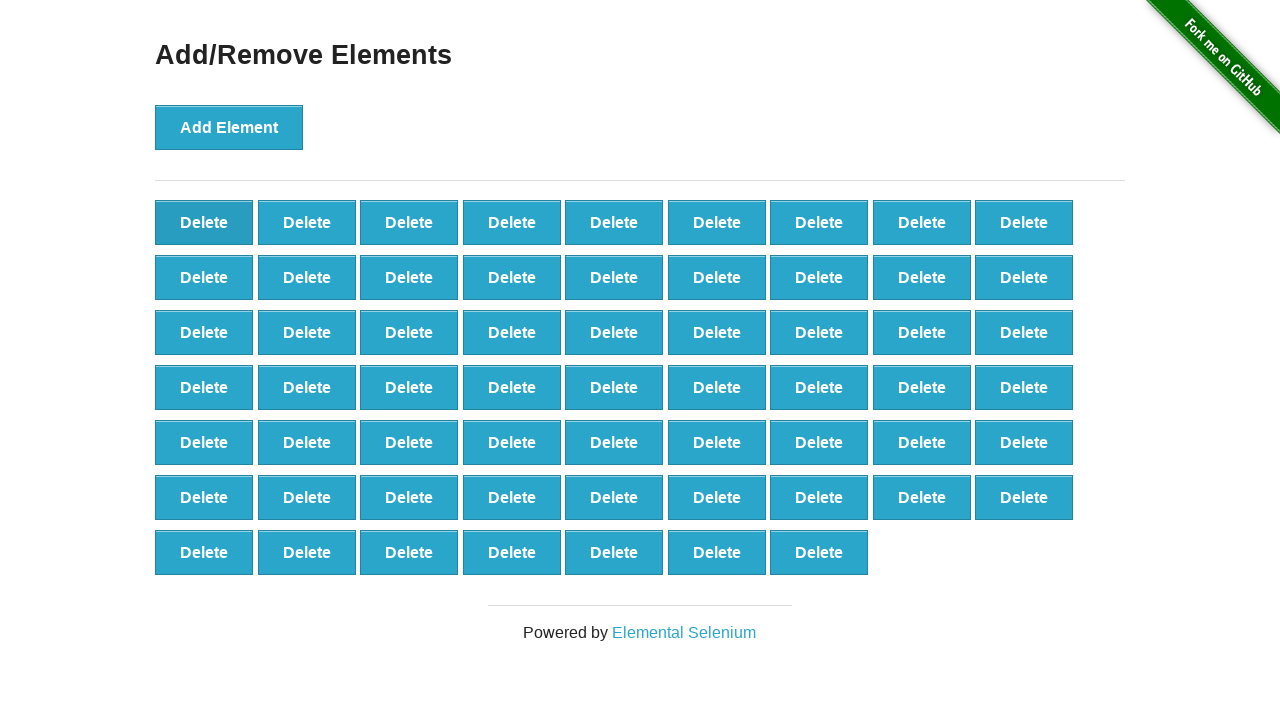

Clicked 'Delete' button (iteration 40/50) at (204, 222) on xpath=//button[@onclick='deleteElement()']
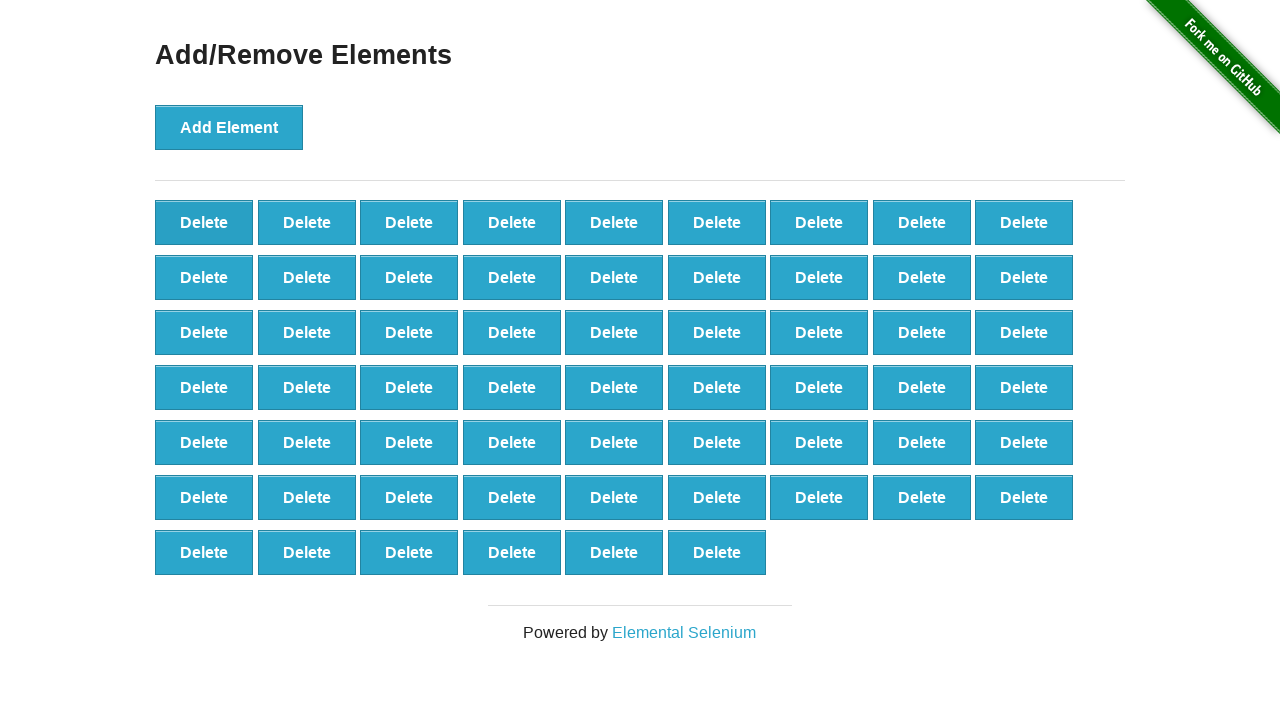

Clicked 'Delete' button (iteration 41/50) at (204, 222) on xpath=//button[@onclick='deleteElement()']
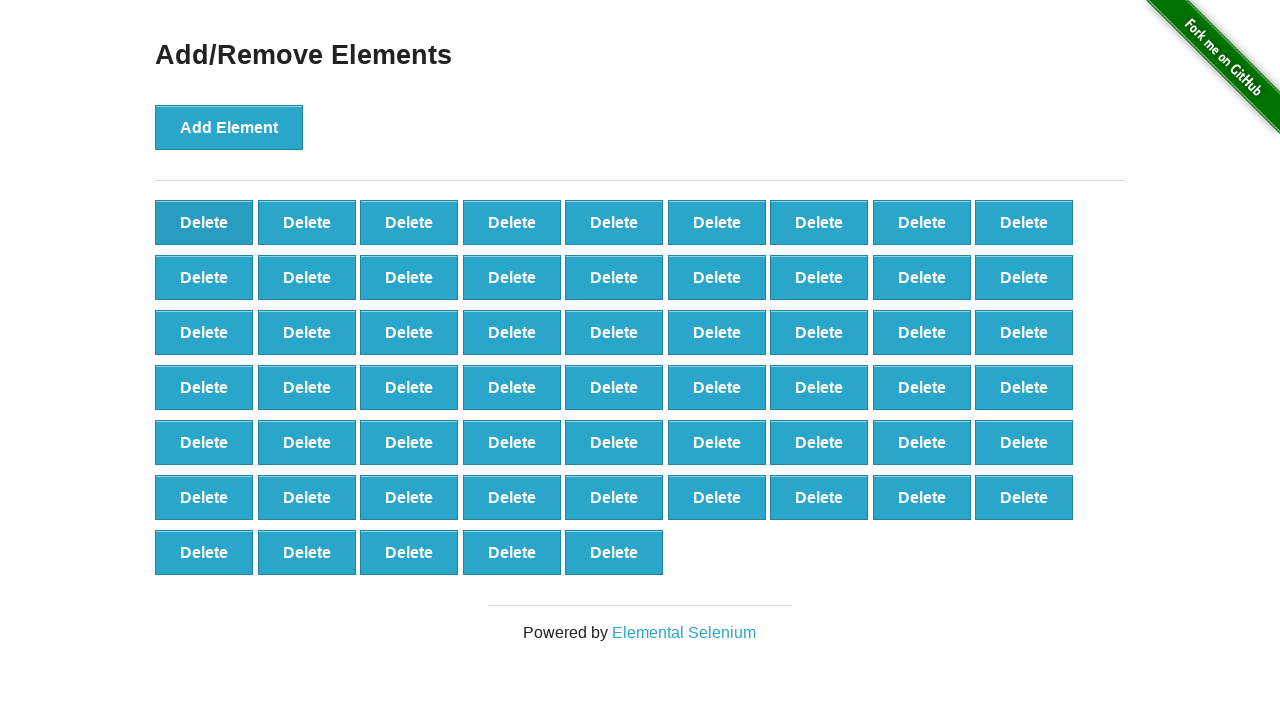

Clicked 'Delete' button (iteration 42/50) at (204, 222) on xpath=//button[@onclick='deleteElement()']
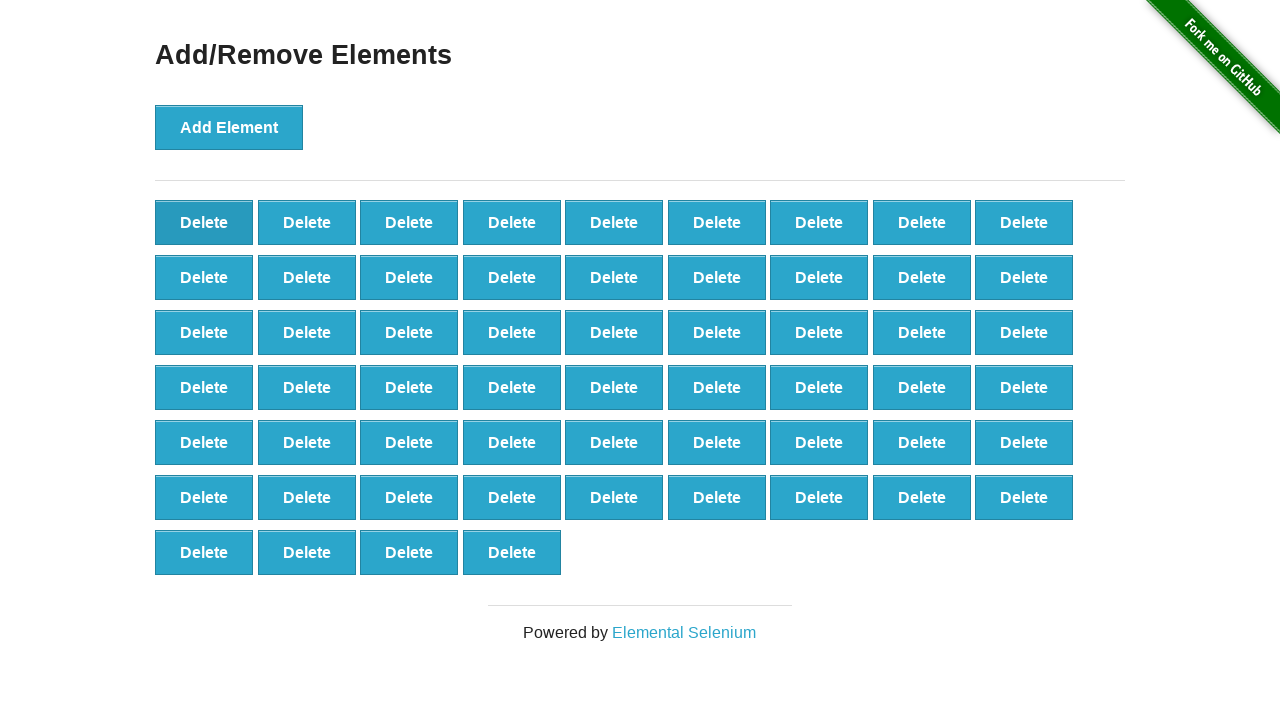

Clicked 'Delete' button (iteration 43/50) at (204, 222) on xpath=//button[@onclick='deleteElement()']
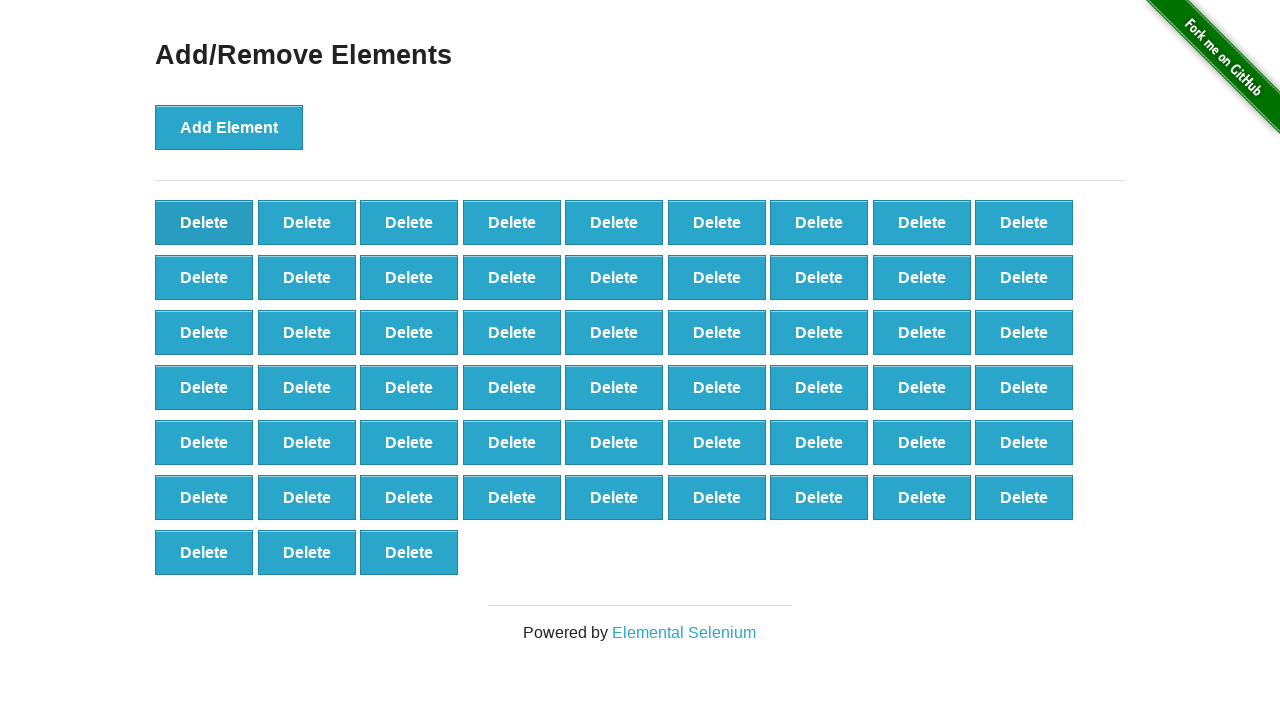

Clicked 'Delete' button (iteration 44/50) at (204, 222) on xpath=//button[@onclick='deleteElement()']
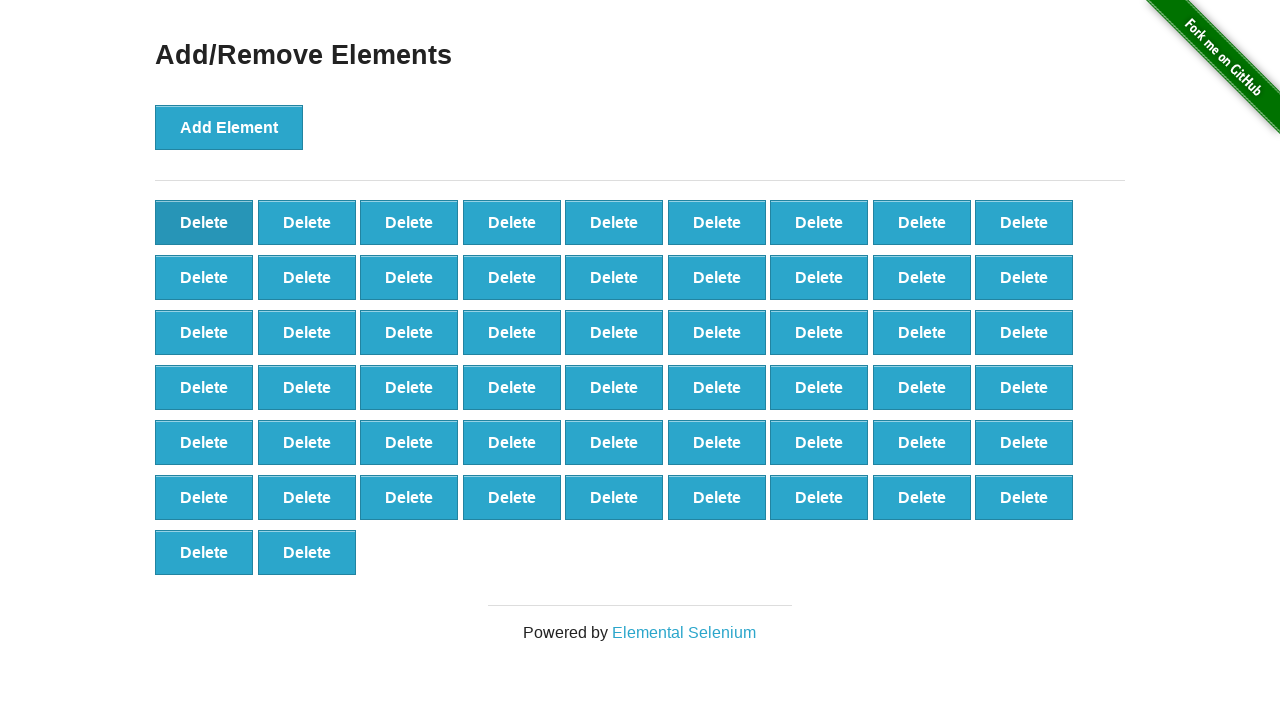

Clicked 'Delete' button (iteration 45/50) at (204, 222) on xpath=//button[@onclick='deleteElement()']
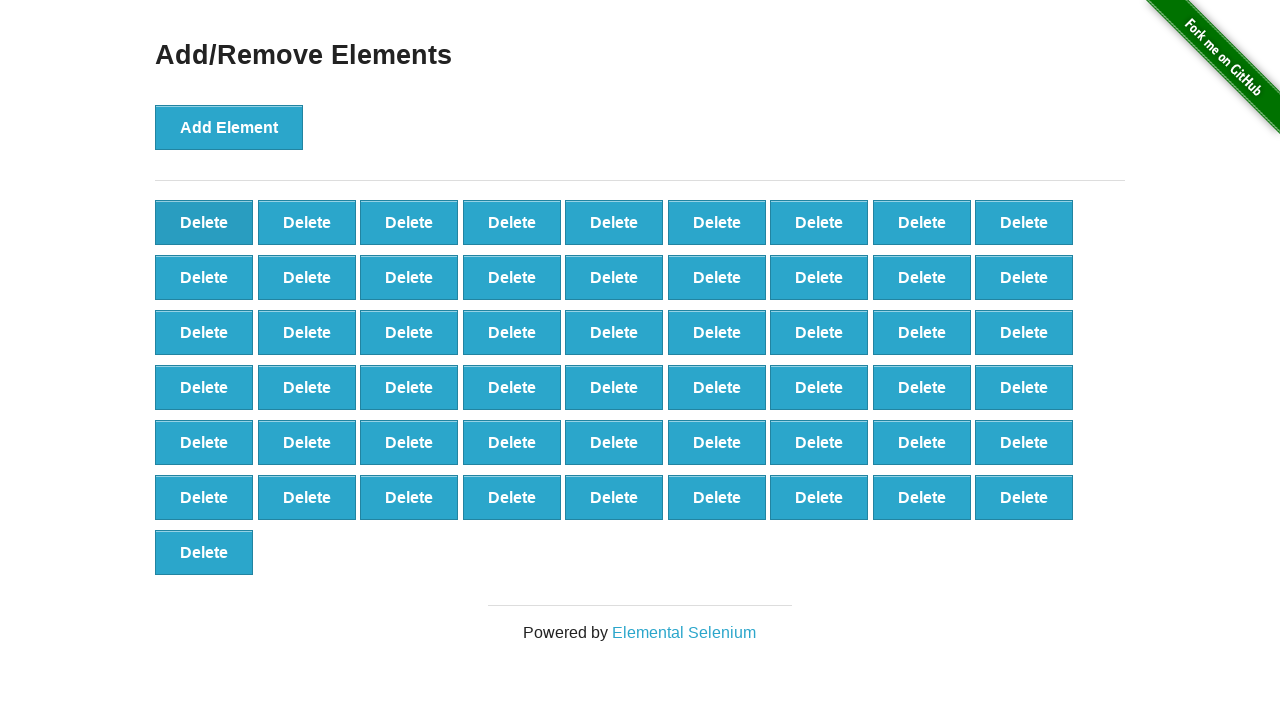

Clicked 'Delete' button (iteration 46/50) at (204, 222) on xpath=//button[@onclick='deleteElement()']
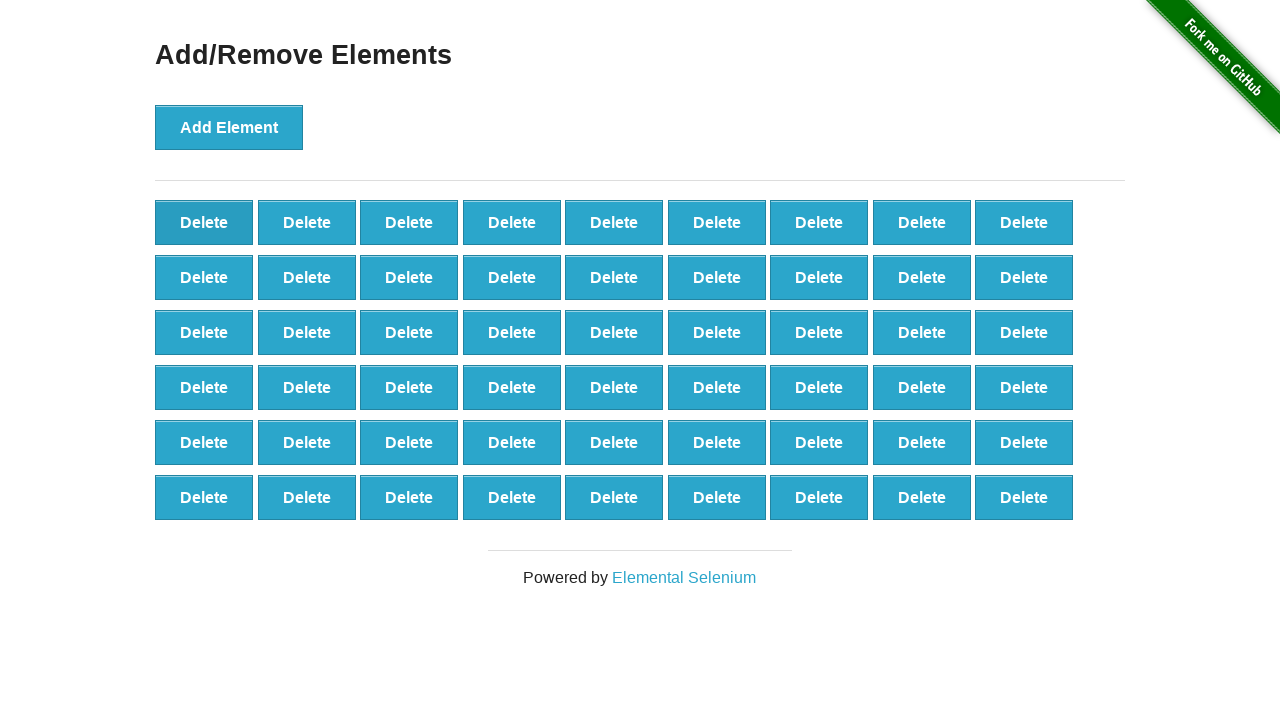

Clicked 'Delete' button (iteration 47/50) at (204, 222) on xpath=//button[@onclick='deleteElement()']
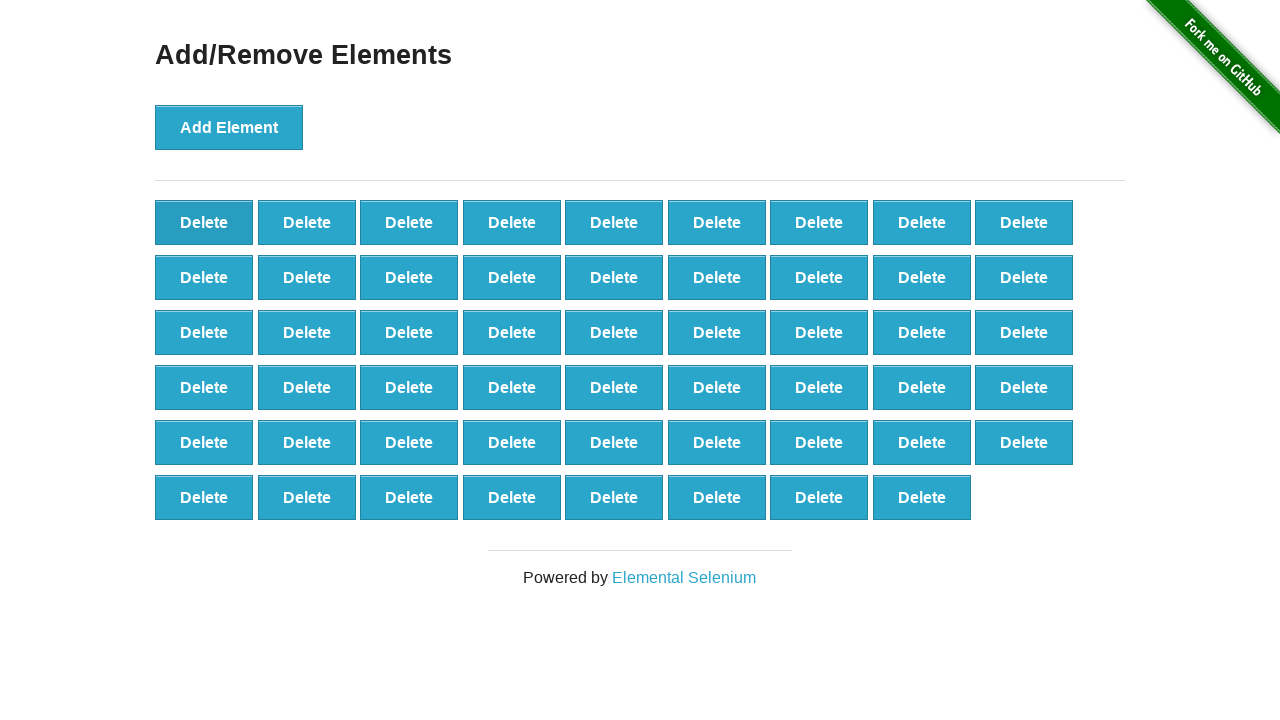

Clicked 'Delete' button (iteration 48/50) at (204, 222) on xpath=//button[@onclick='deleteElement()']
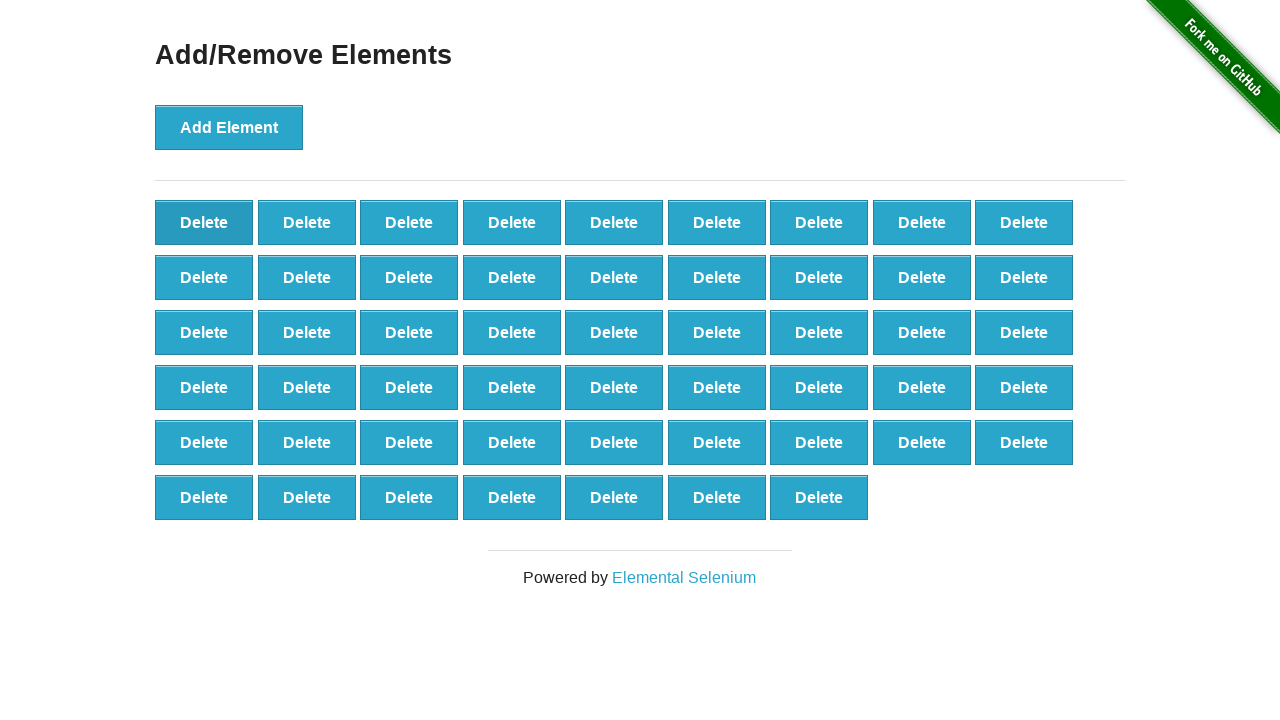

Clicked 'Delete' button (iteration 49/50) at (204, 222) on xpath=//button[@onclick='deleteElement()']
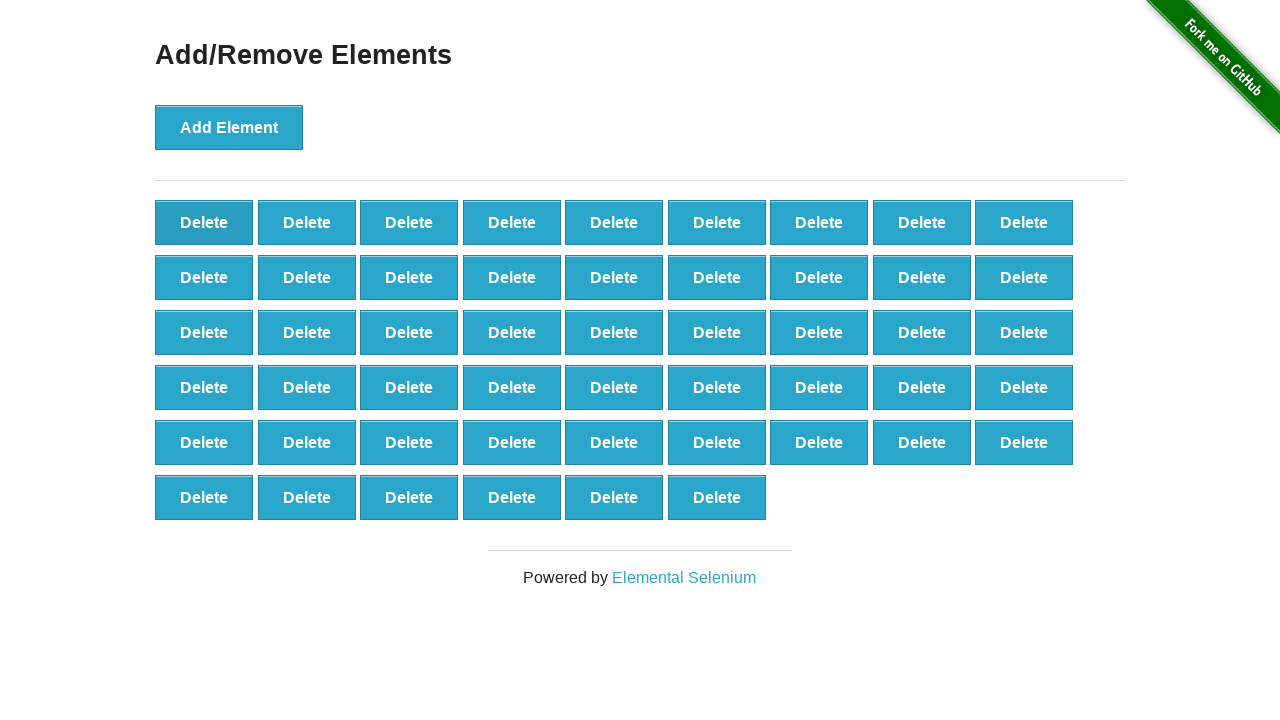

Clicked 'Delete' button (iteration 50/50) at (204, 222) on xpath=//button[@onclick='deleteElement()']
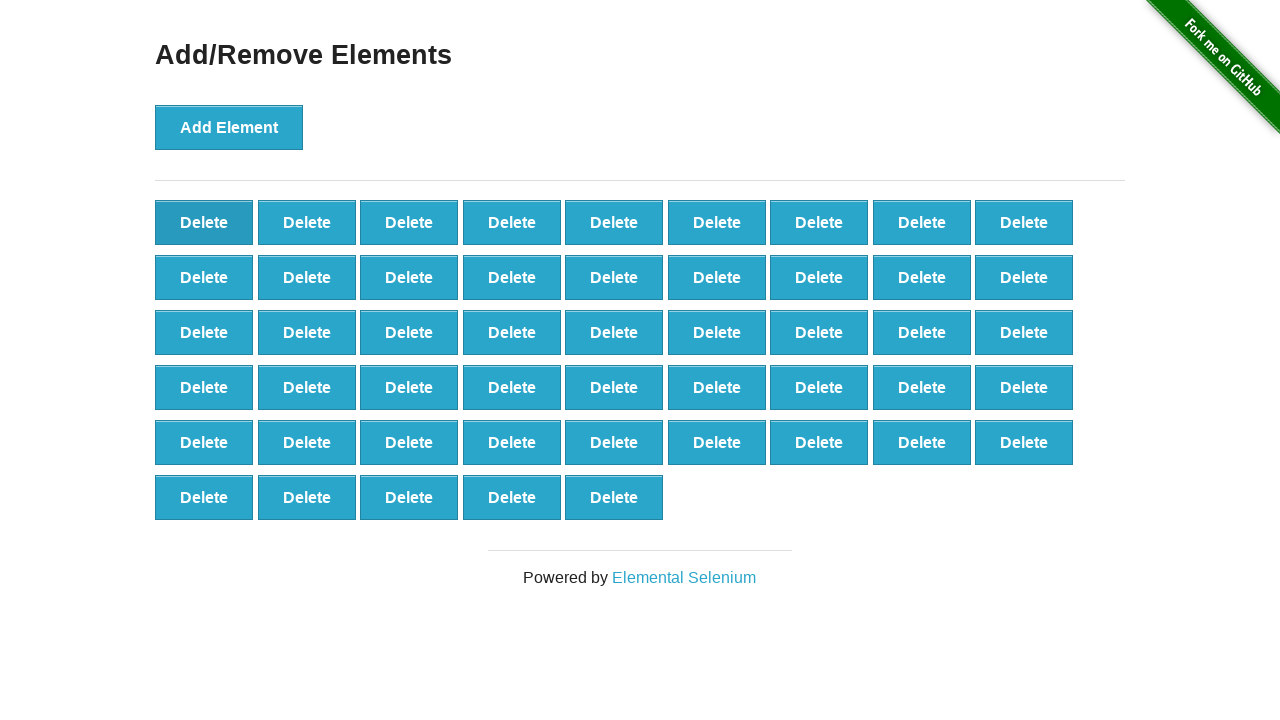

Counted remaining delete buttons: 50
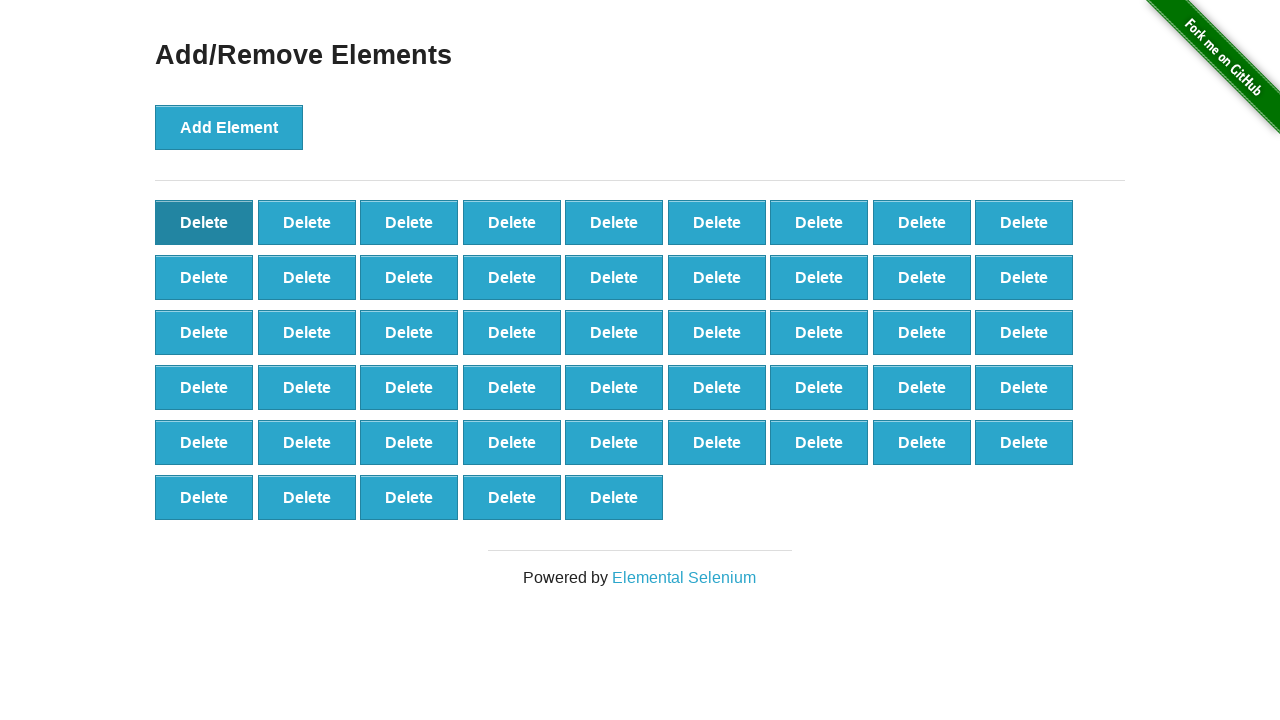

Assertion passed: 50 elements remain as expected
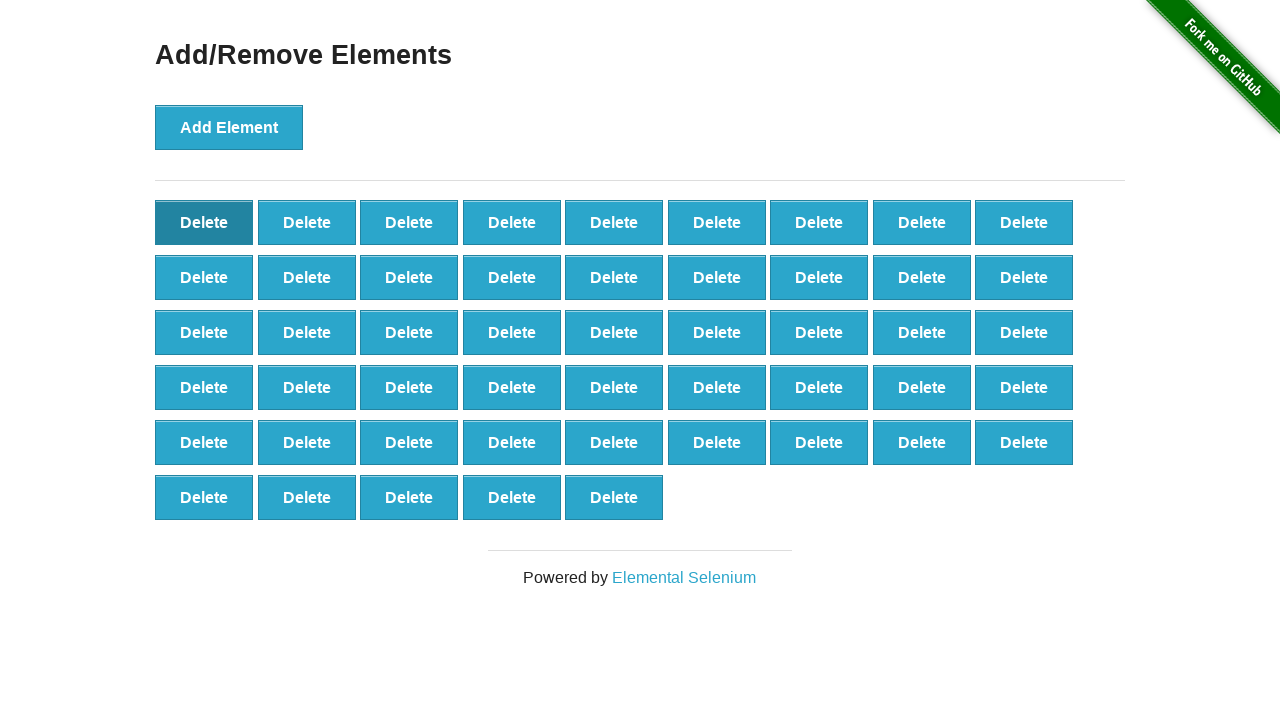

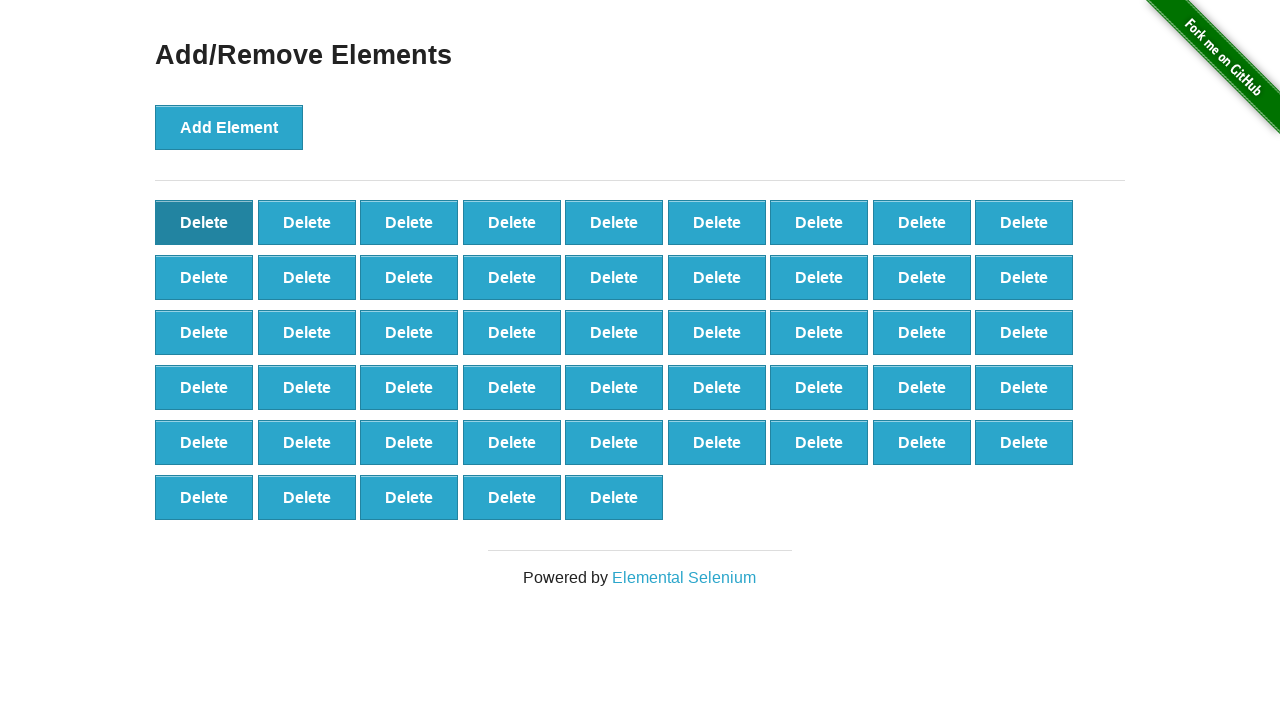